Tests todo list functionality by navigating to the Todo page, adding 101 todo items in a loop, and then deleting all odd-numbered todos by accepting confirmation dialogs.

Starting URL: https://material.playwrightvn.com/

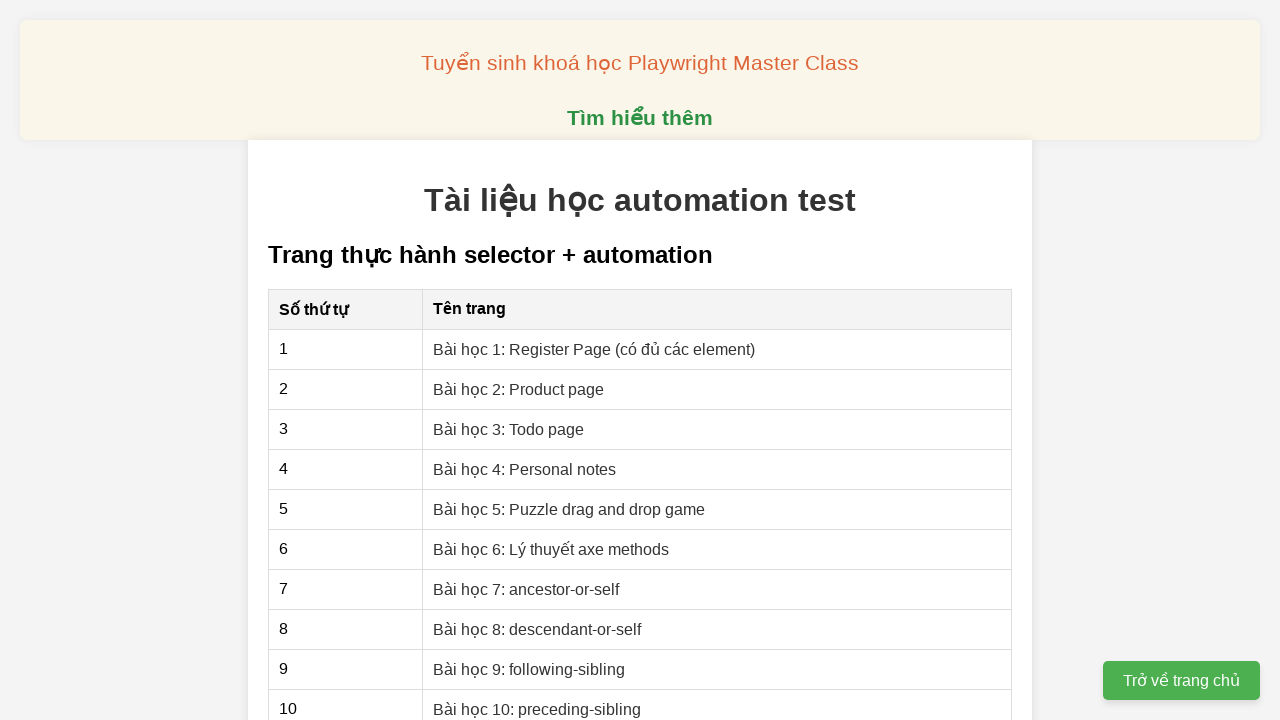

Clicked on 'Bài học 3: Todo page' link to navigate to Todo page at (509, 429) on xpath=//a[contains(text(), 'Bài học 3: Todo page')]
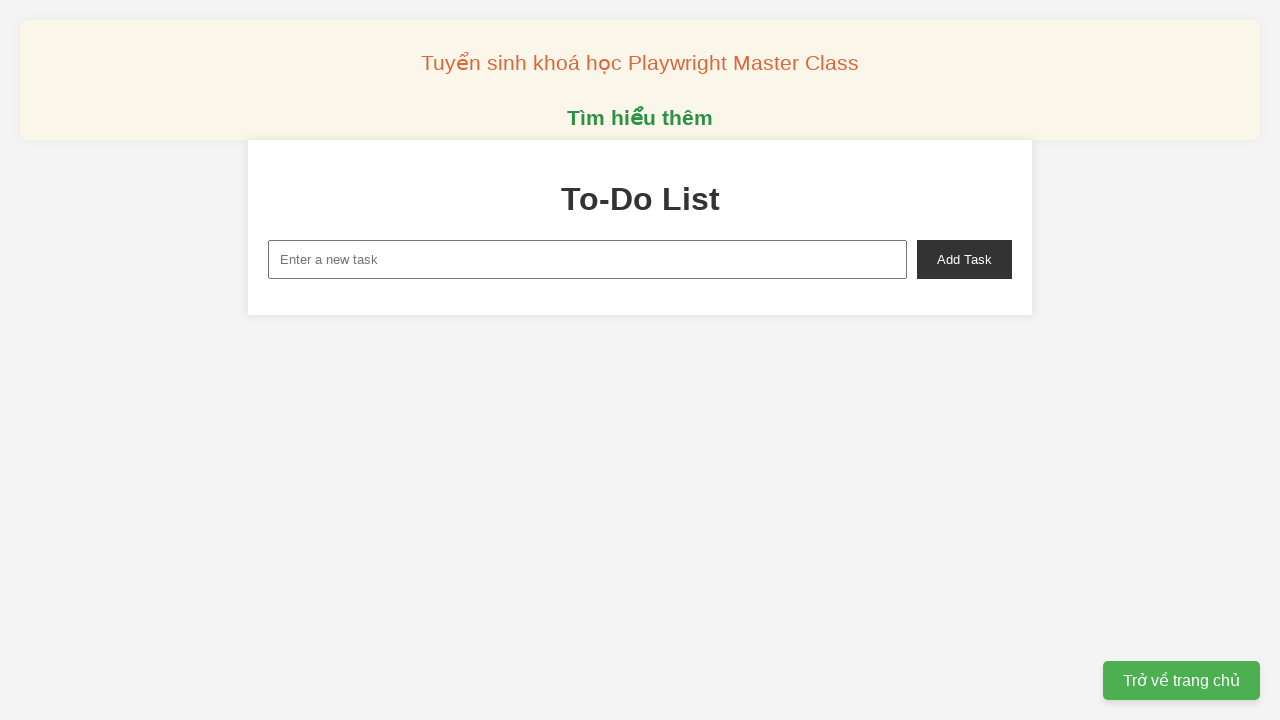

Set up dialog handler to auto-accept confirmation dialogs
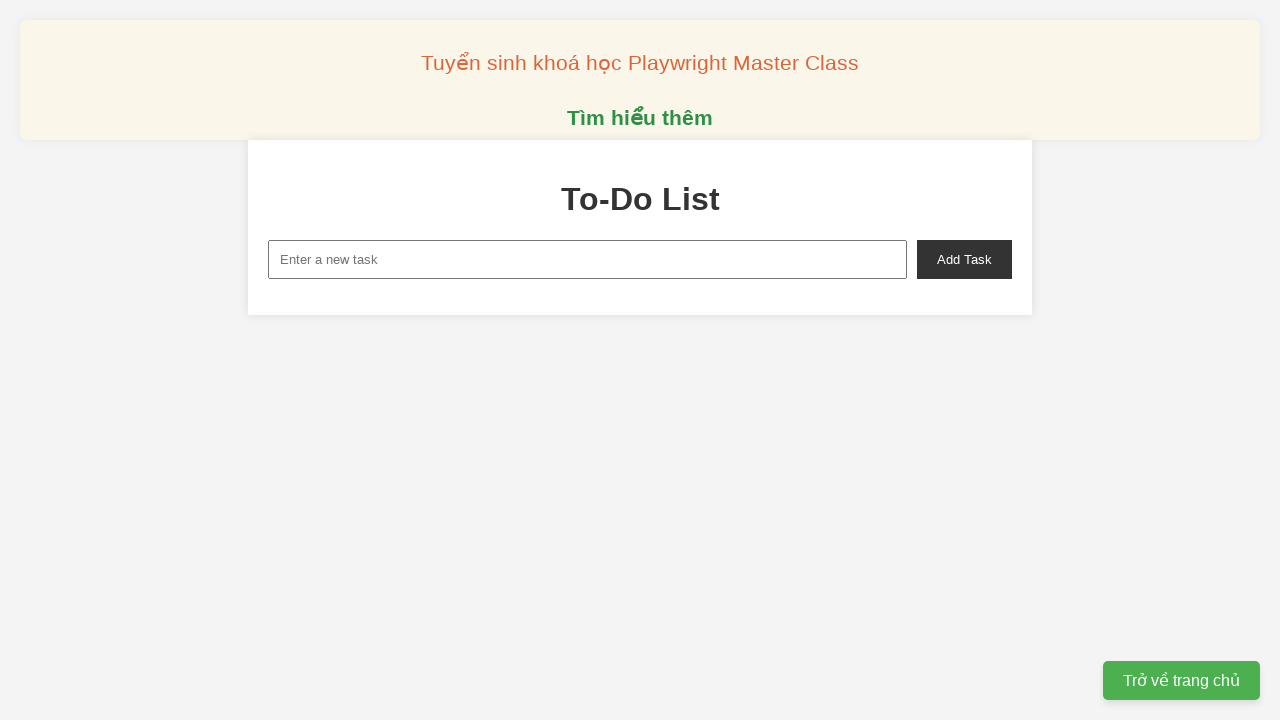

Filled new task input with 'Todo 0' on xpath=//input[@id='new-task']
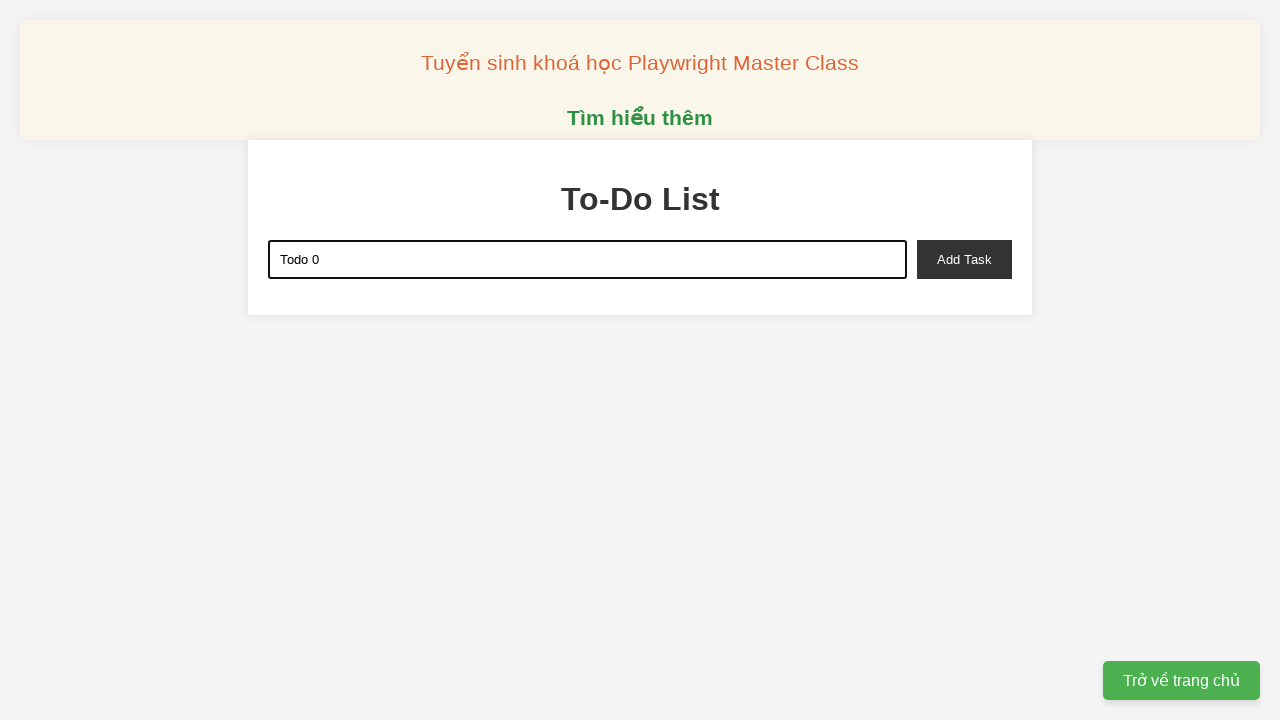

Clicked add task button to add 'Todo 0' to the list at (964, 259) on xpath=//button[@id='add-task']
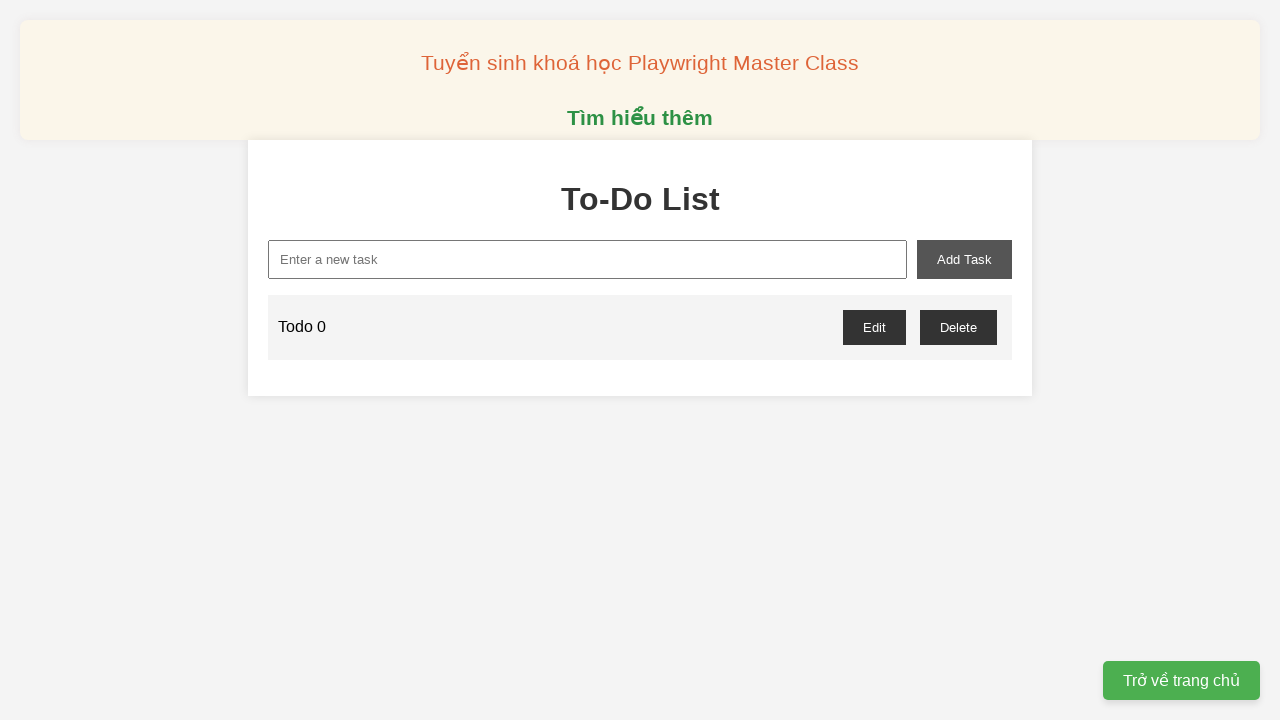

Filled new task input with 'Todo 1' on xpath=//input[@id='new-task']
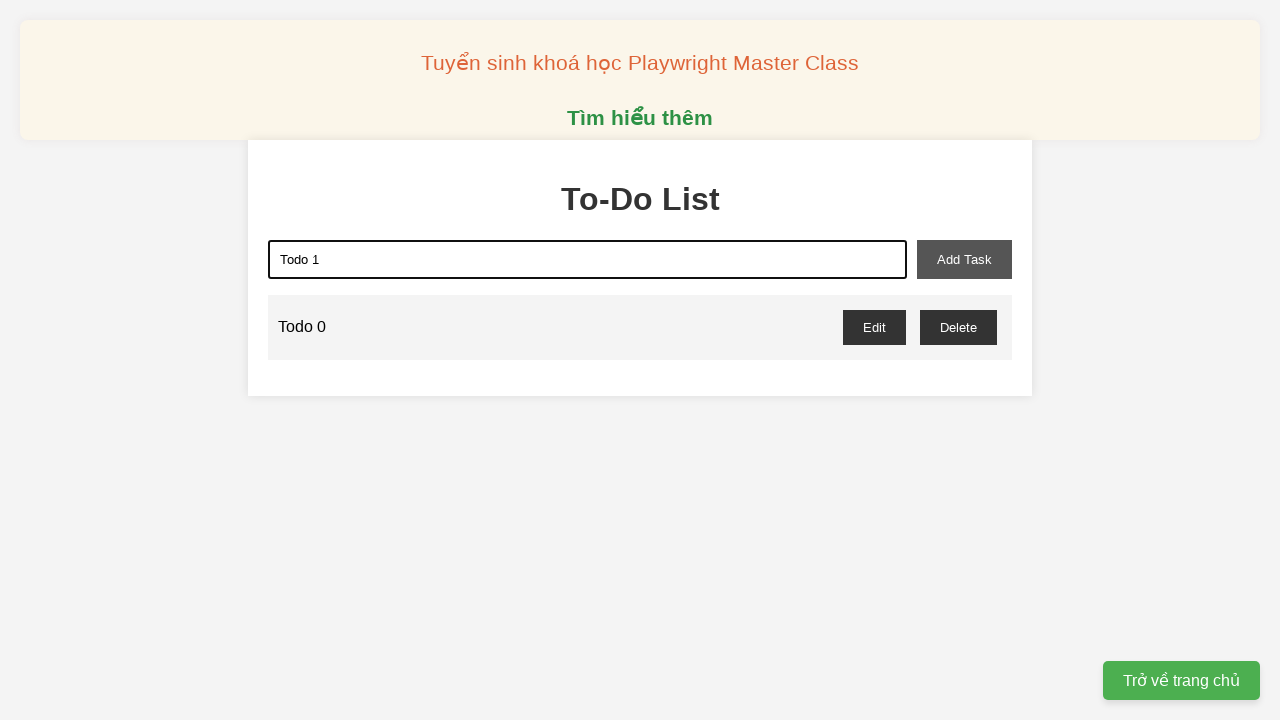

Clicked add task button to add 'Todo 1' to the list at (964, 259) on xpath=//button[@id='add-task']
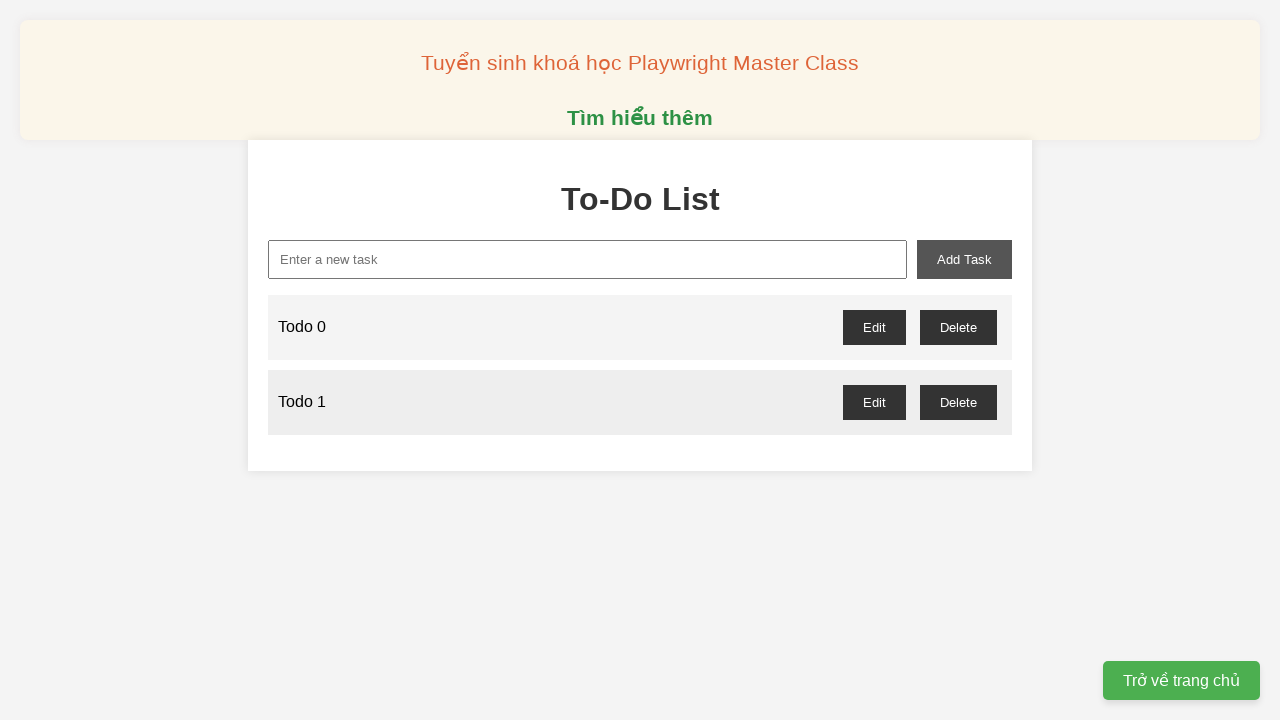

Filled new task input with 'Todo 2' on xpath=//input[@id='new-task']
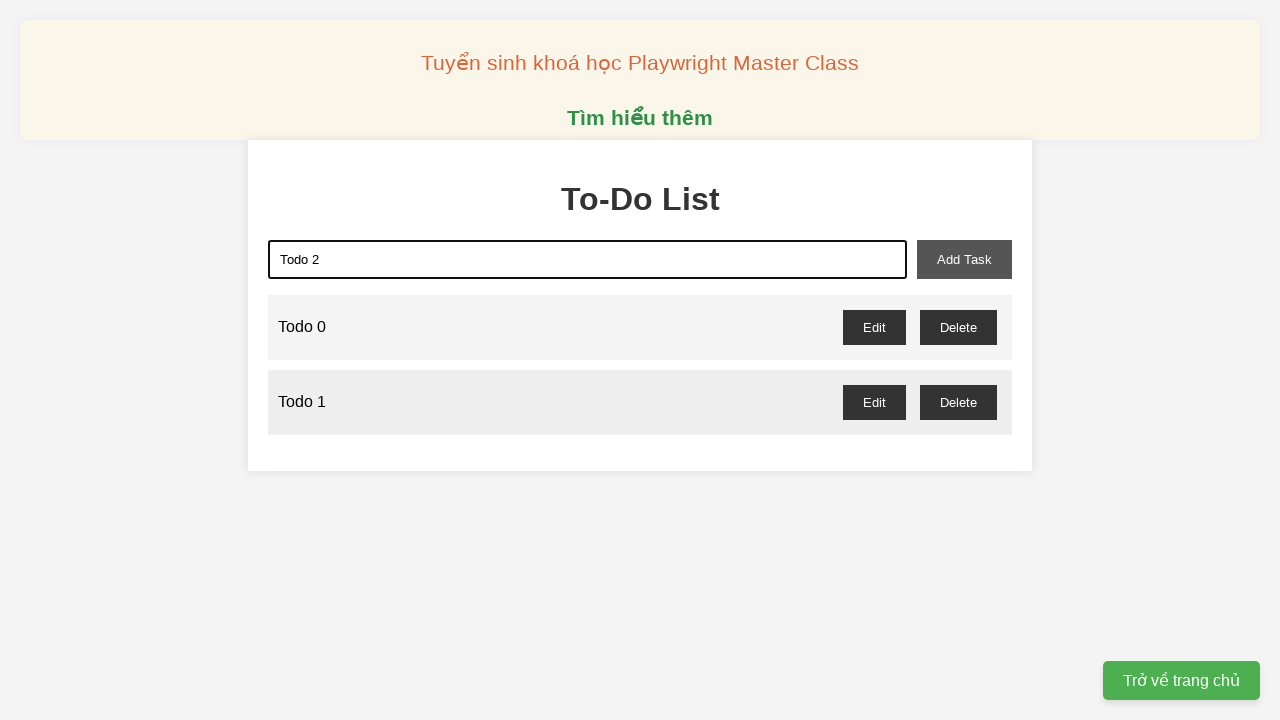

Clicked add task button to add 'Todo 2' to the list at (964, 259) on xpath=//button[@id='add-task']
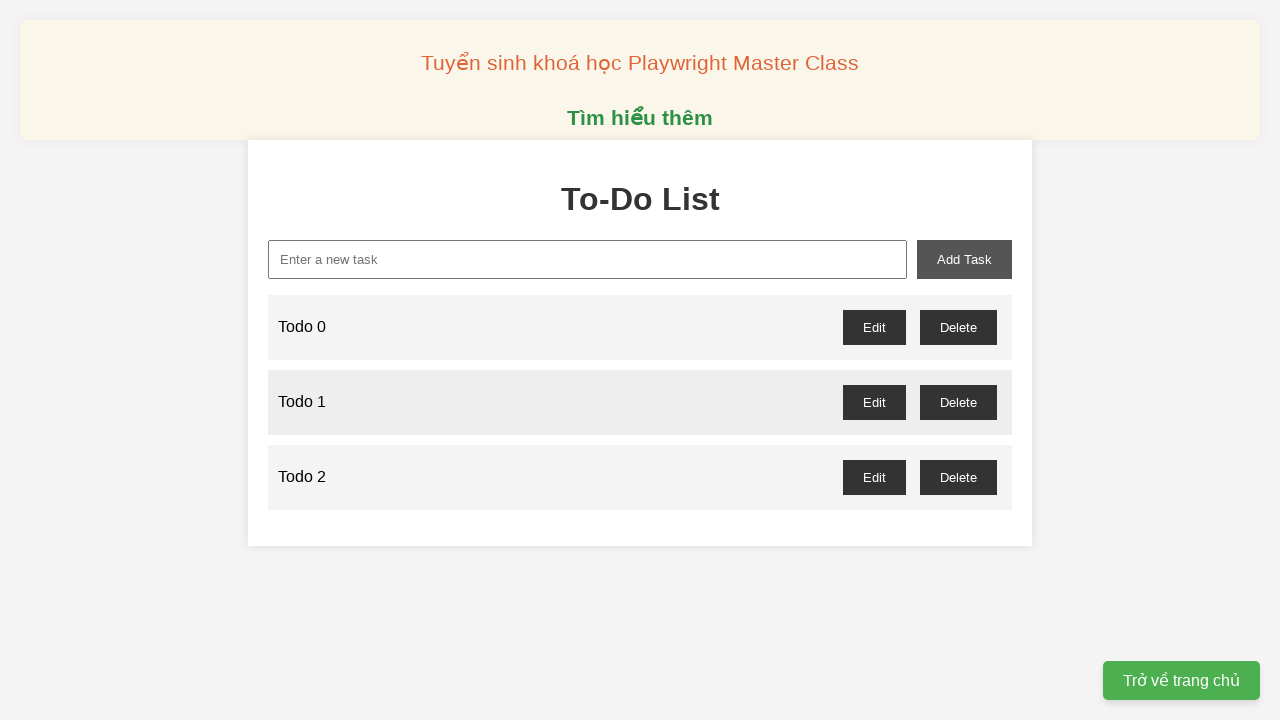

Filled new task input with 'Todo 3' on xpath=//input[@id='new-task']
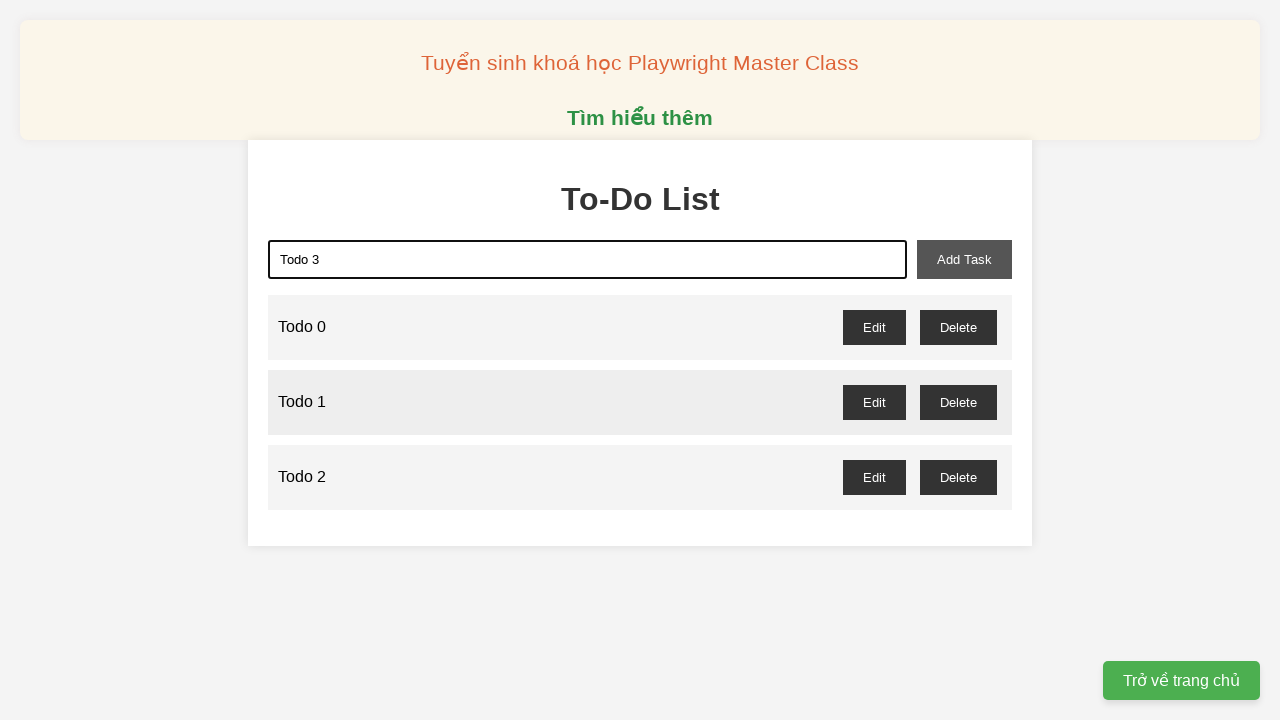

Clicked add task button to add 'Todo 3' to the list at (964, 259) on xpath=//button[@id='add-task']
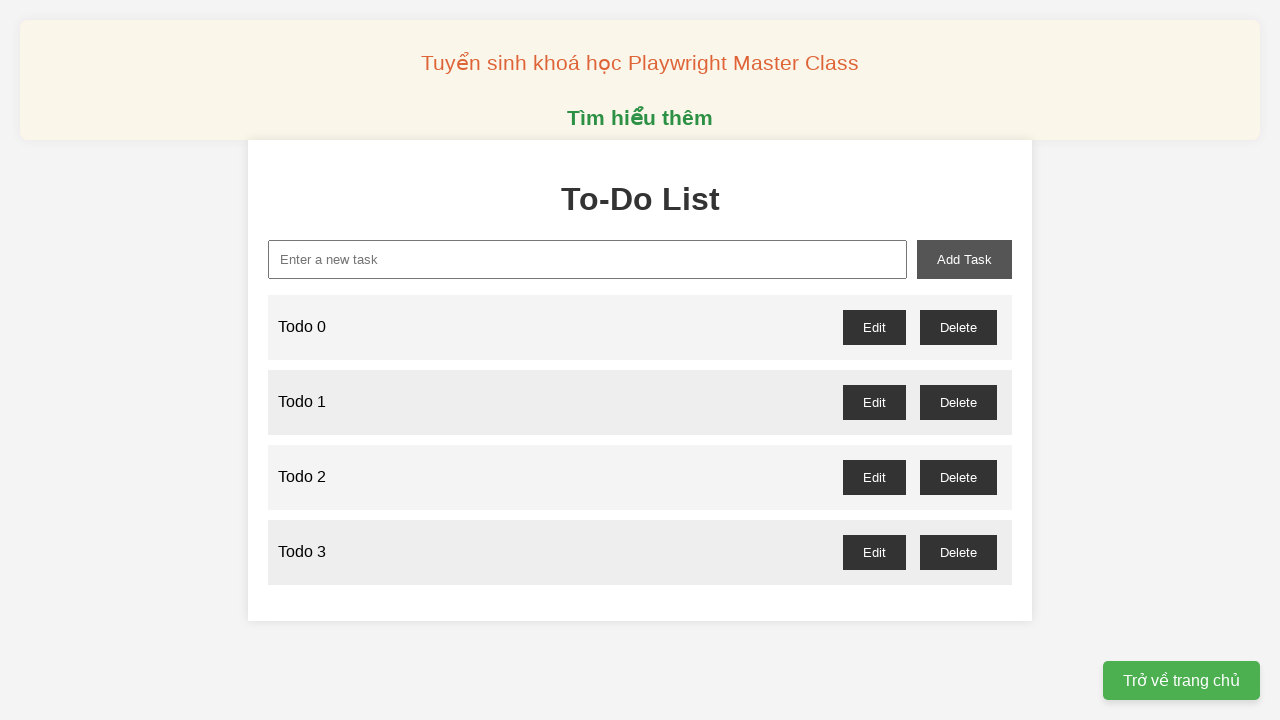

Filled new task input with 'Todo 4' on xpath=//input[@id='new-task']
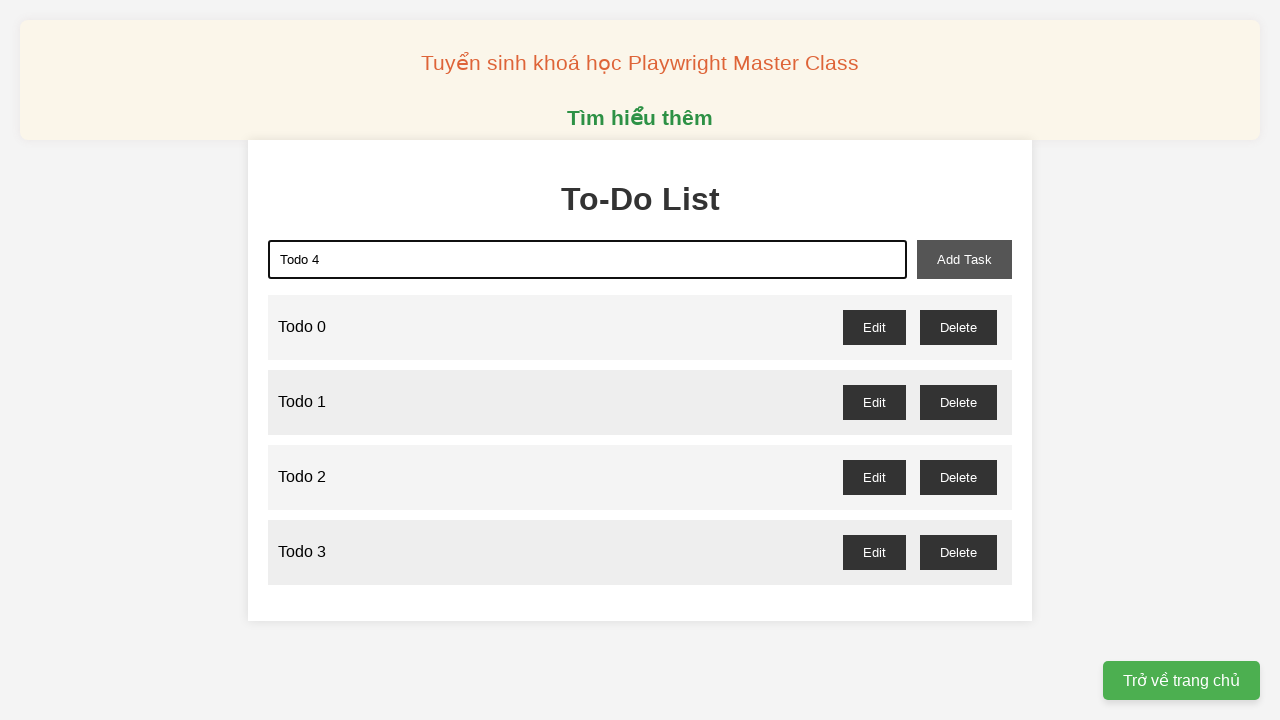

Clicked add task button to add 'Todo 4' to the list at (964, 259) on xpath=//button[@id='add-task']
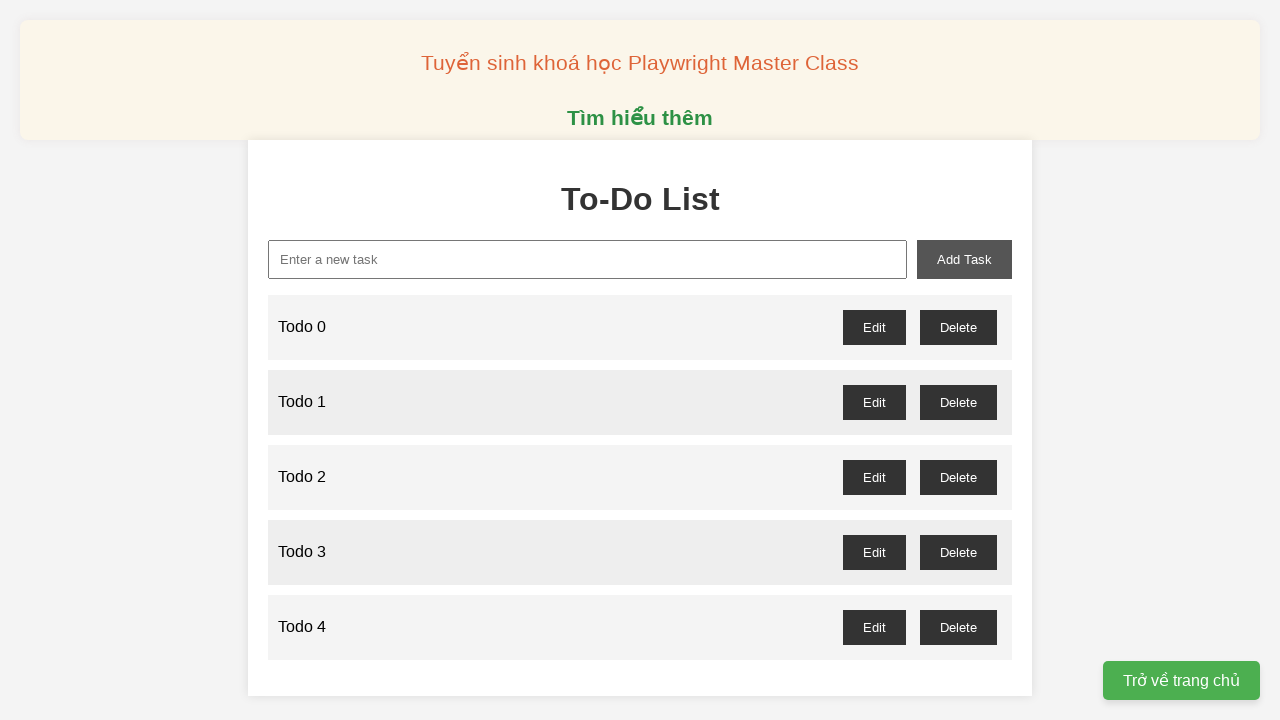

Filled new task input with 'Todo 5' on xpath=//input[@id='new-task']
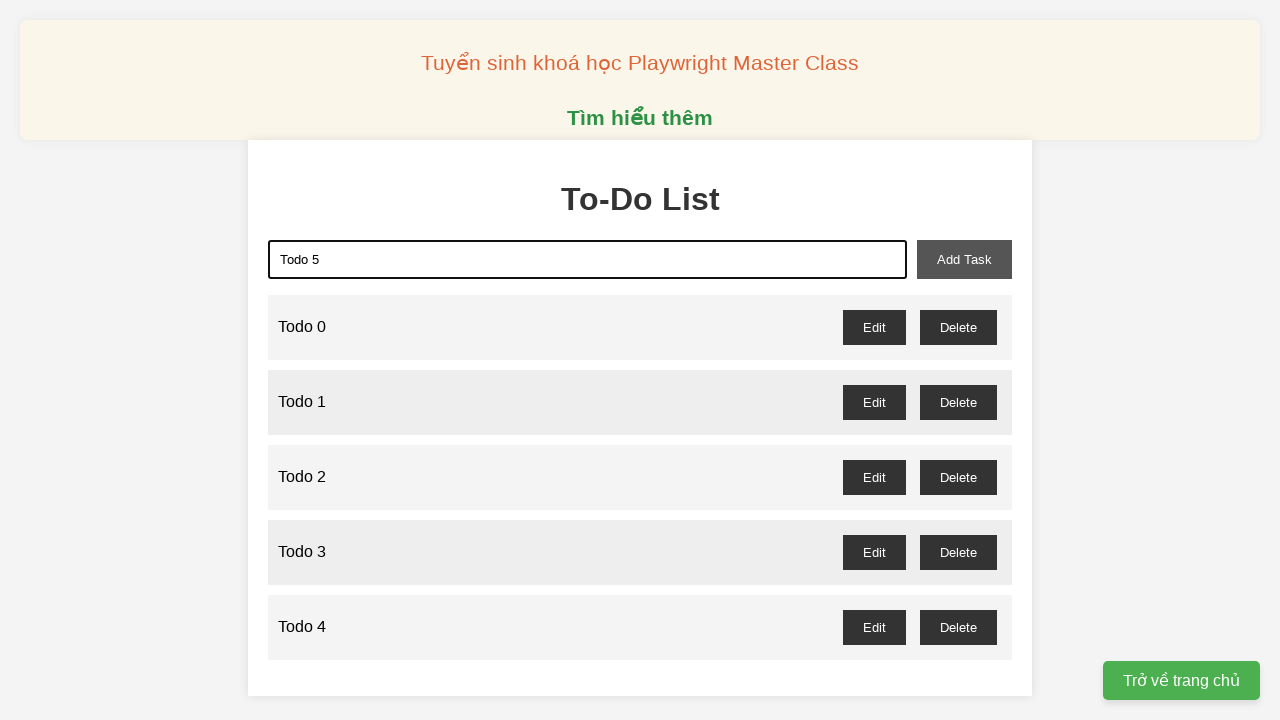

Clicked add task button to add 'Todo 5' to the list at (964, 259) on xpath=//button[@id='add-task']
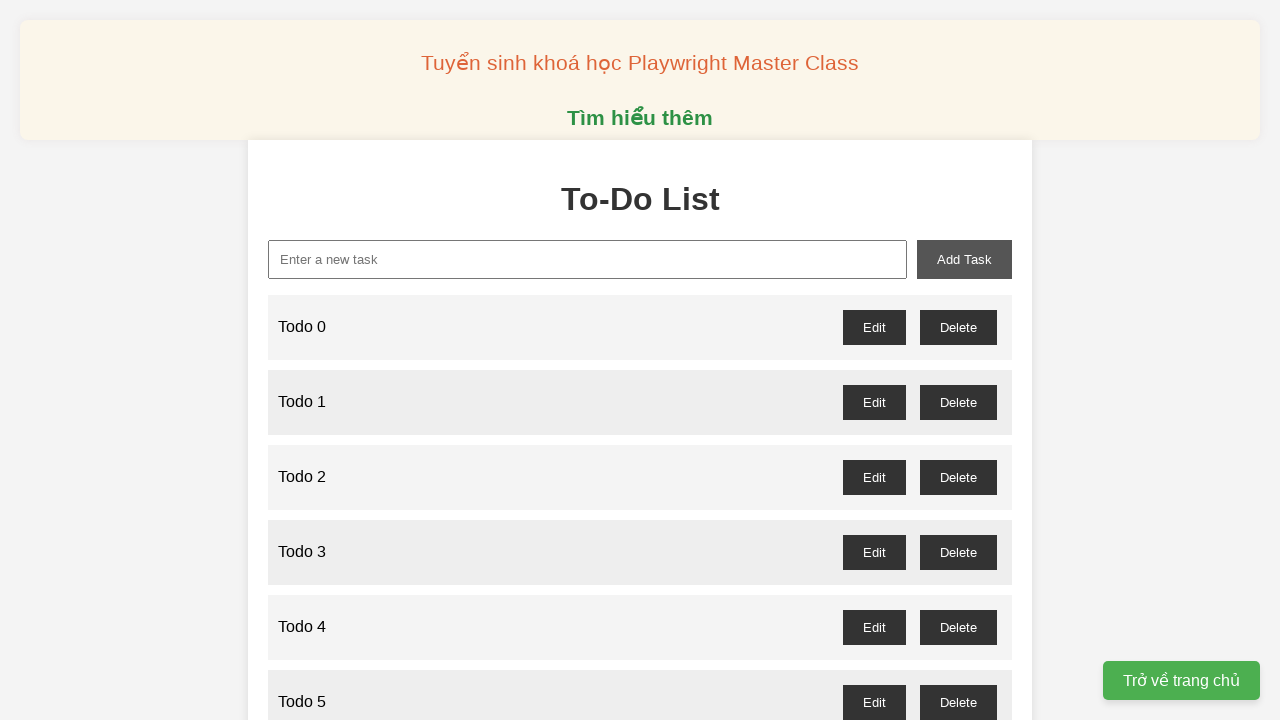

Filled new task input with 'Todo 6' on xpath=//input[@id='new-task']
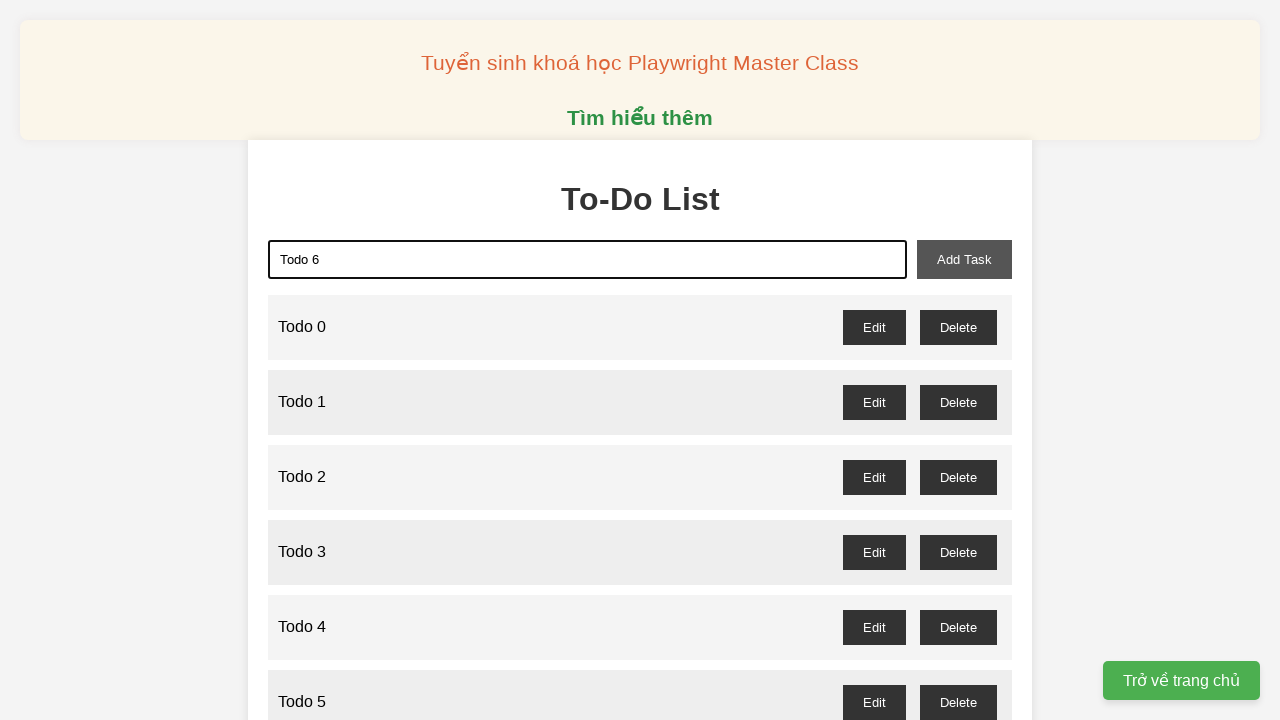

Clicked add task button to add 'Todo 6' to the list at (964, 259) on xpath=//button[@id='add-task']
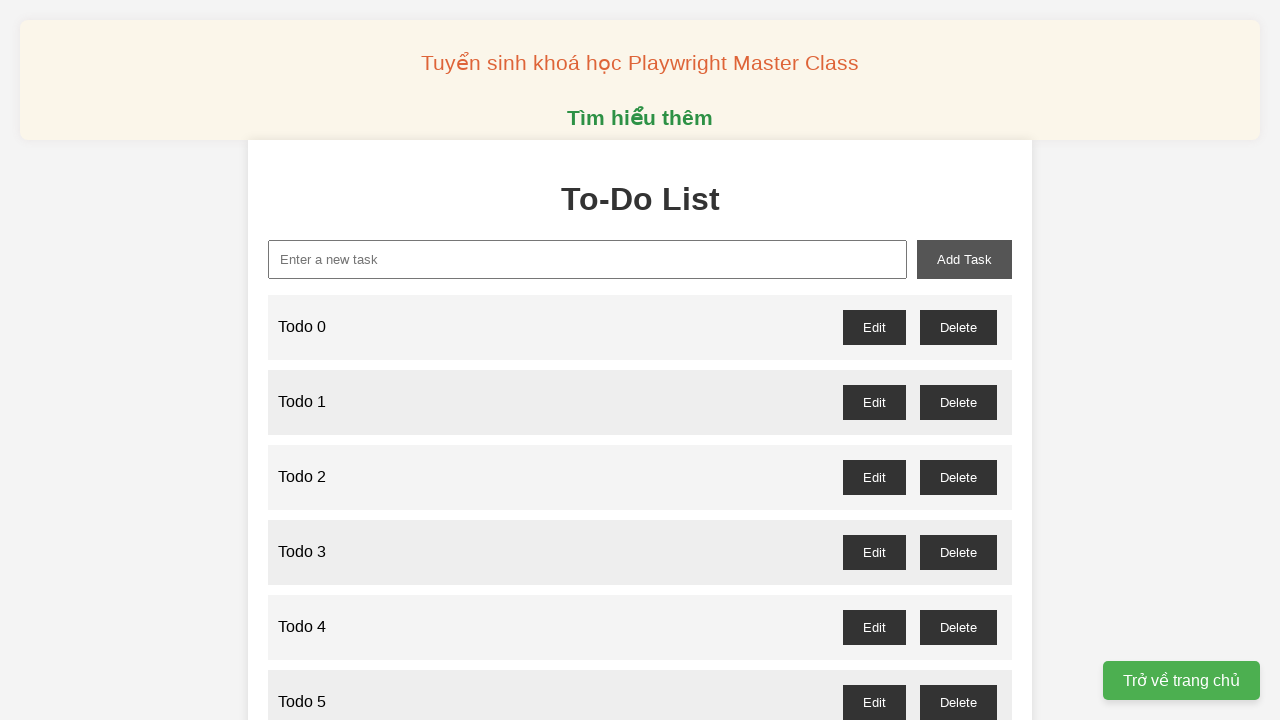

Filled new task input with 'Todo 7' on xpath=//input[@id='new-task']
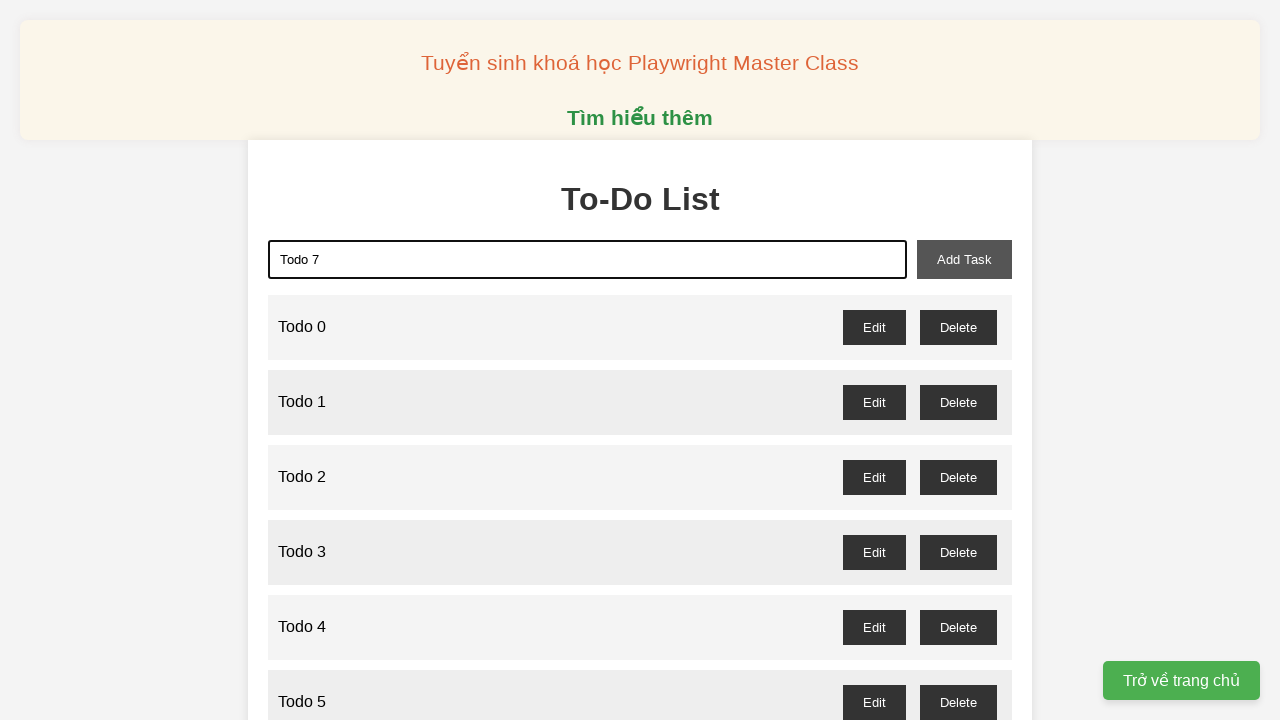

Clicked add task button to add 'Todo 7' to the list at (964, 259) on xpath=//button[@id='add-task']
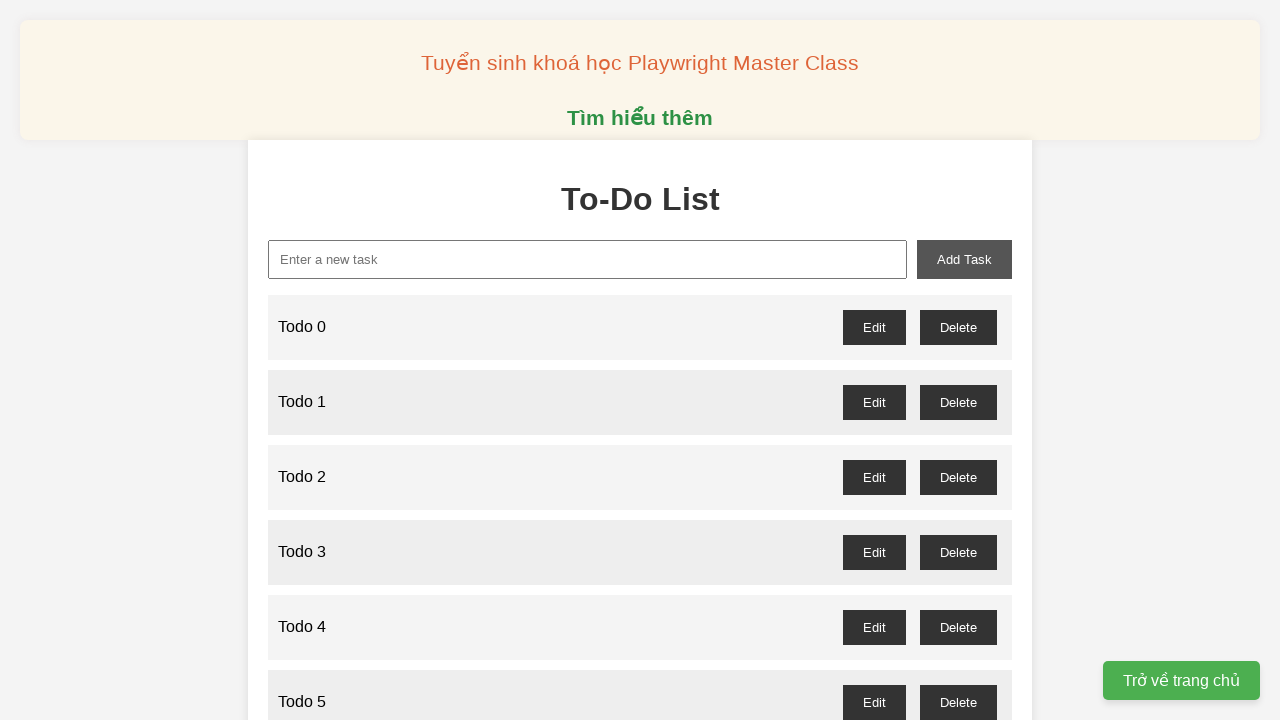

Filled new task input with 'Todo 8' on xpath=//input[@id='new-task']
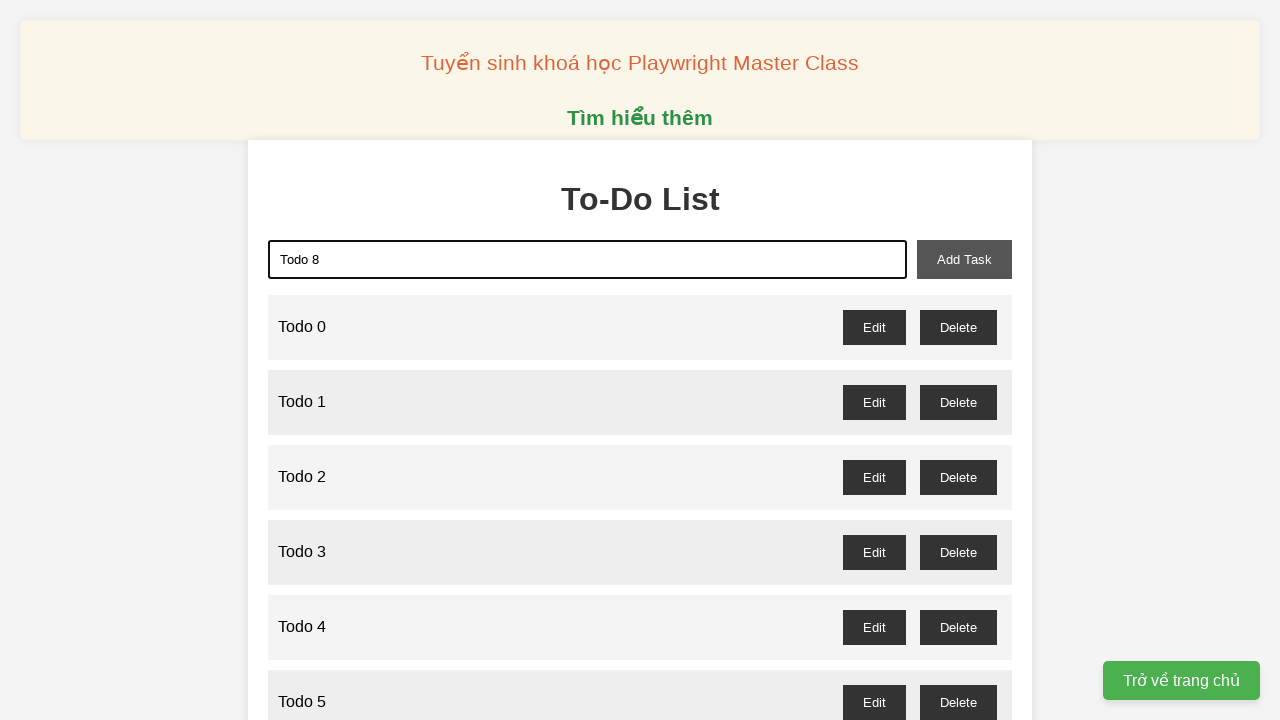

Clicked add task button to add 'Todo 8' to the list at (964, 259) on xpath=//button[@id='add-task']
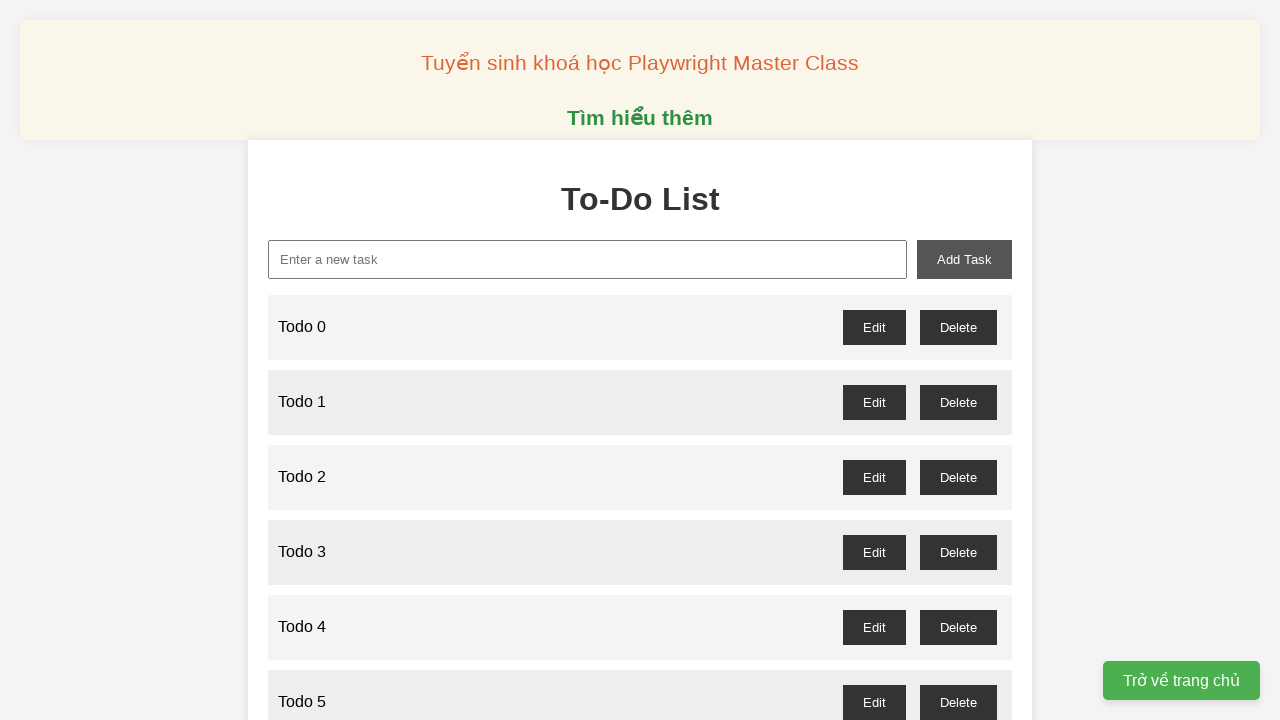

Filled new task input with 'Todo 9' on xpath=//input[@id='new-task']
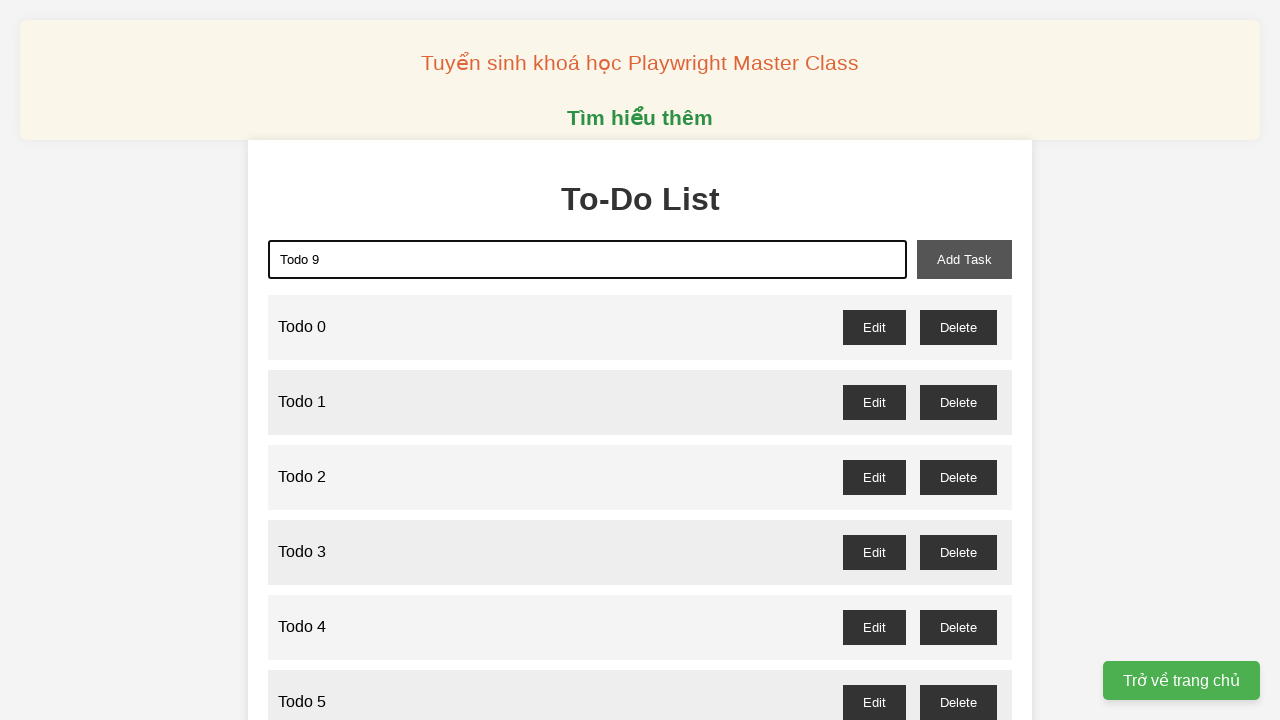

Clicked add task button to add 'Todo 9' to the list at (964, 259) on xpath=//button[@id='add-task']
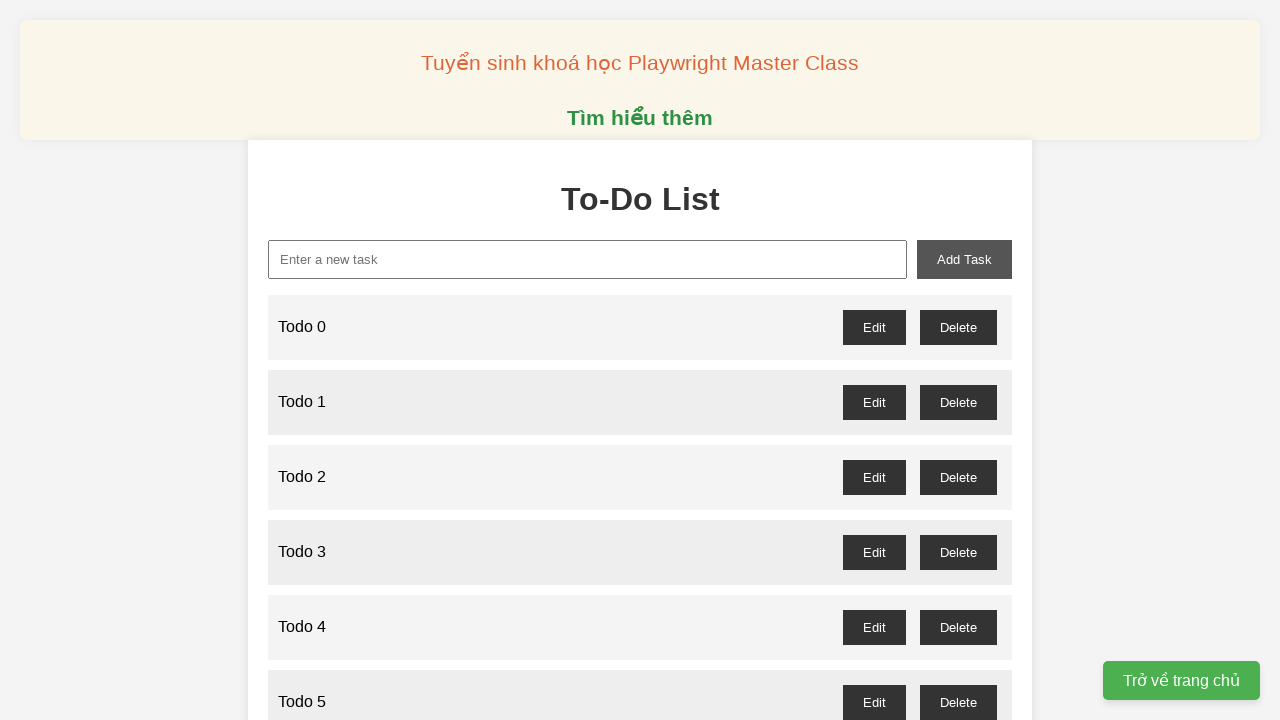

Filled new task input with 'Todo 10' on xpath=//input[@id='new-task']
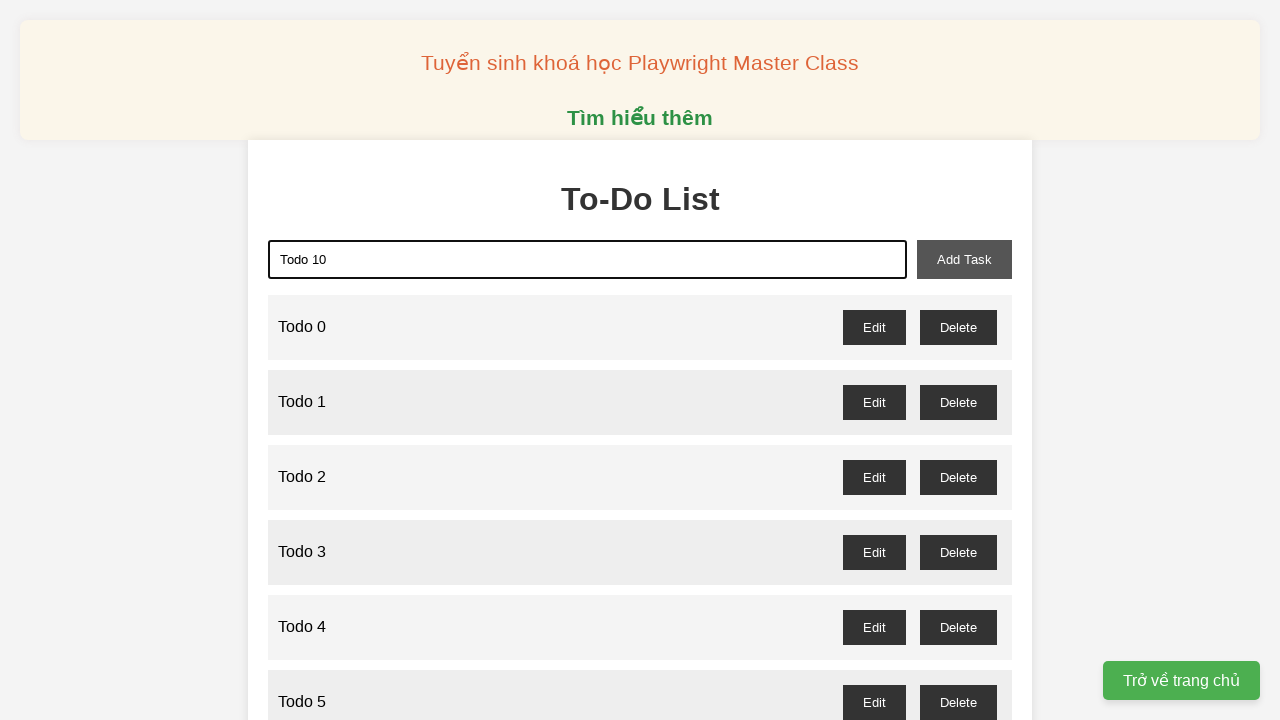

Clicked add task button to add 'Todo 10' to the list at (964, 259) on xpath=//button[@id='add-task']
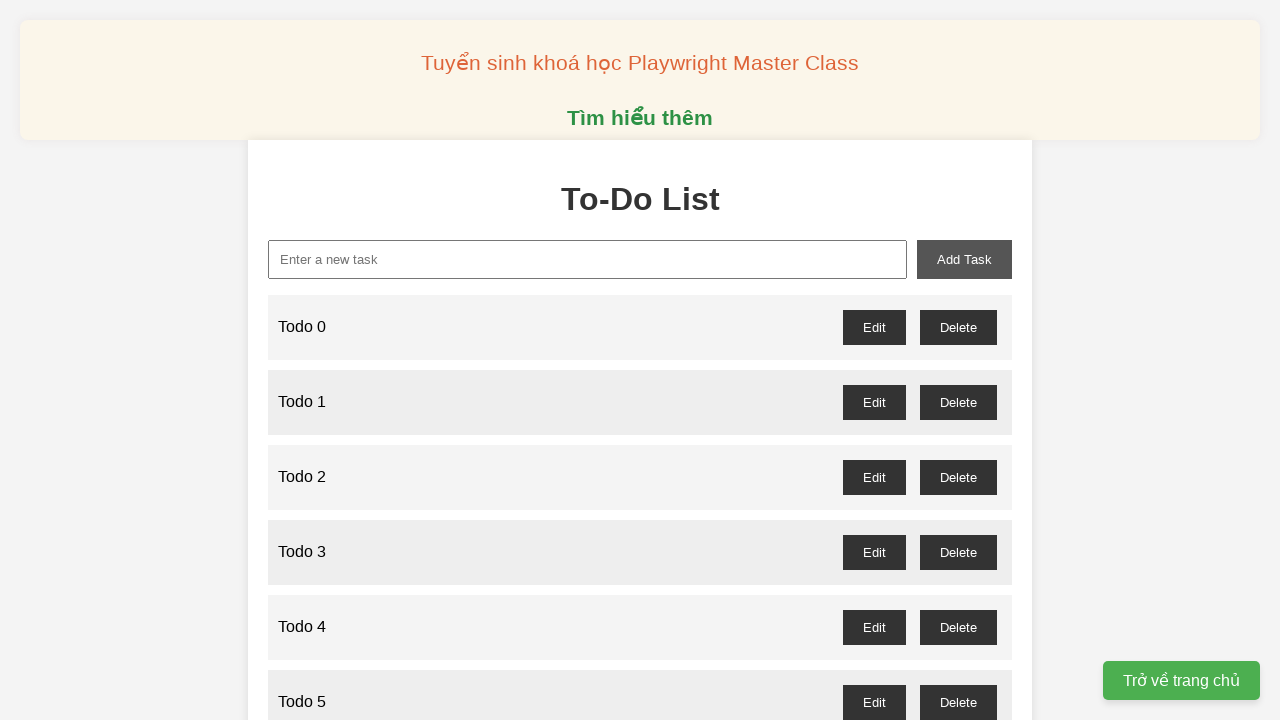

Filled new task input with 'Todo 11' on xpath=//input[@id='new-task']
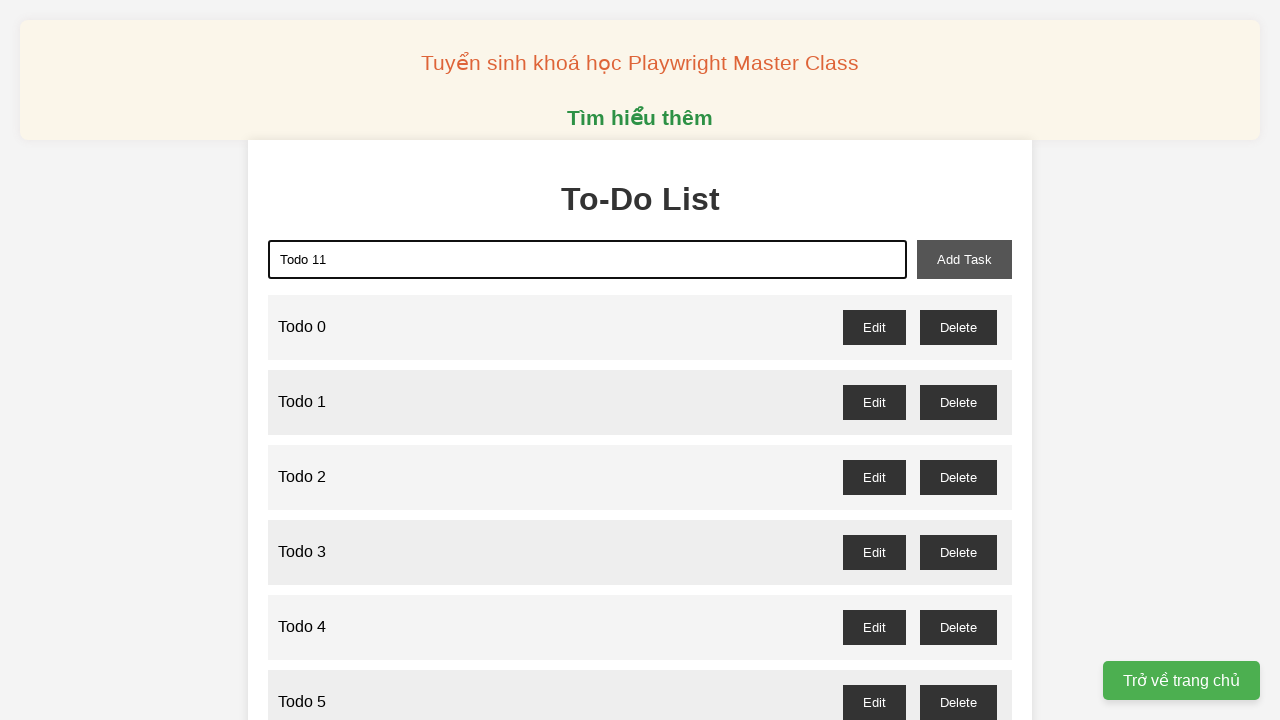

Clicked add task button to add 'Todo 11' to the list at (964, 259) on xpath=//button[@id='add-task']
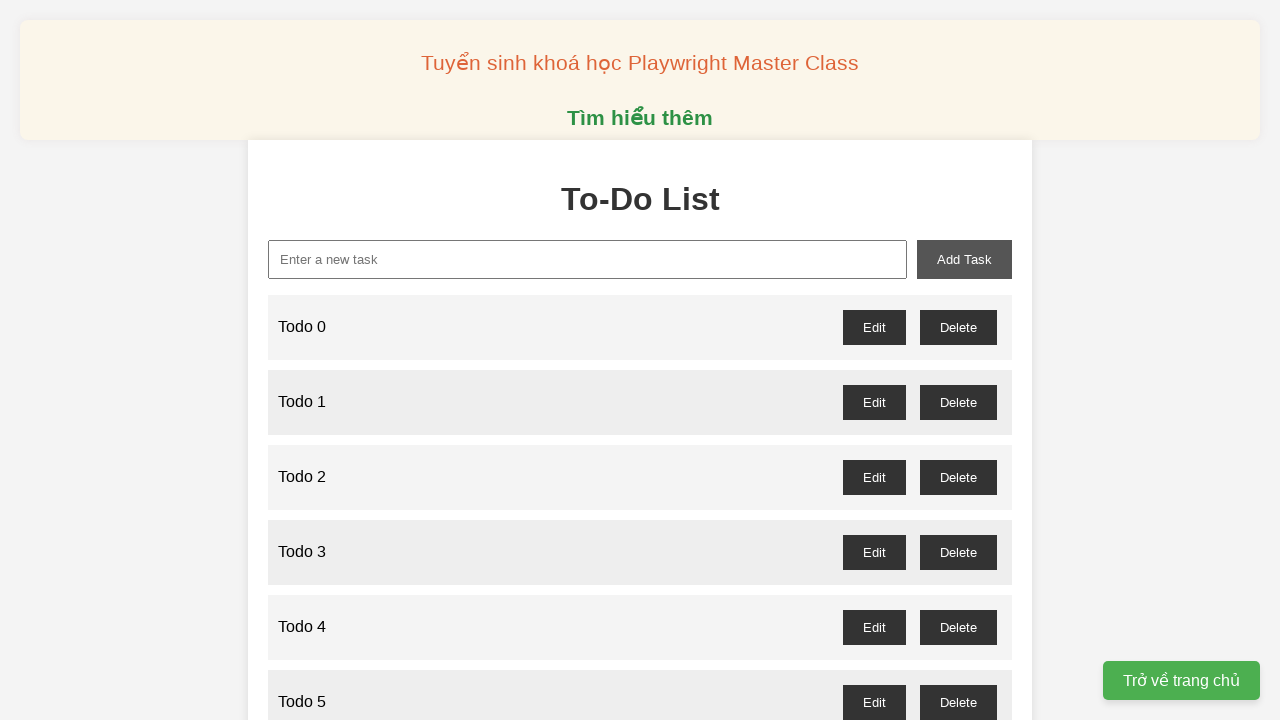

Filled new task input with 'Todo 12' on xpath=//input[@id='new-task']
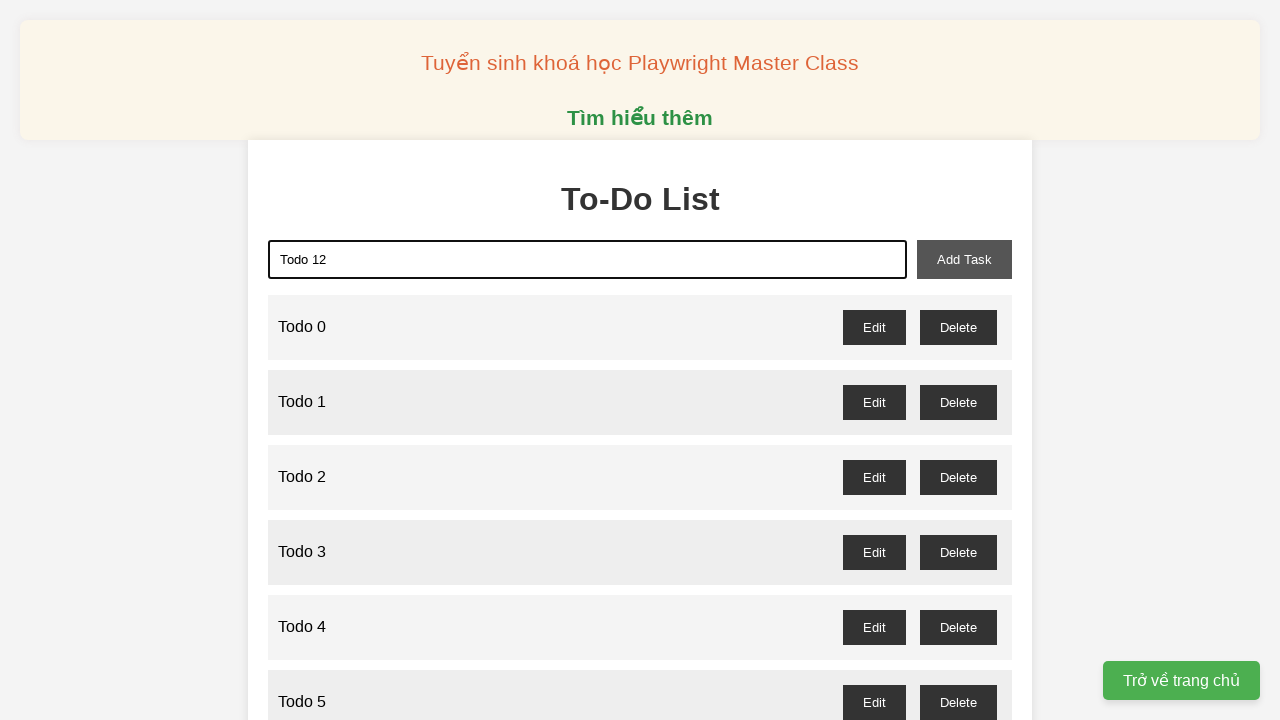

Clicked add task button to add 'Todo 12' to the list at (964, 259) on xpath=//button[@id='add-task']
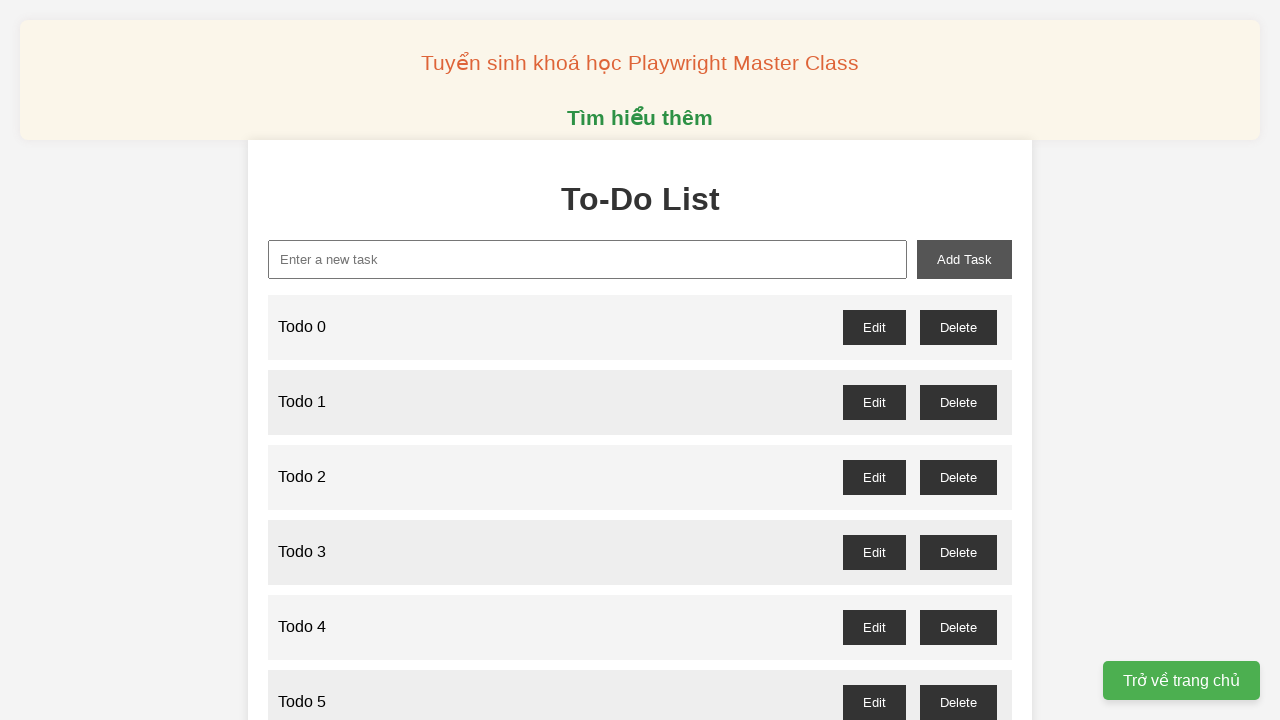

Filled new task input with 'Todo 13' on xpath=//input[@id='new-task']
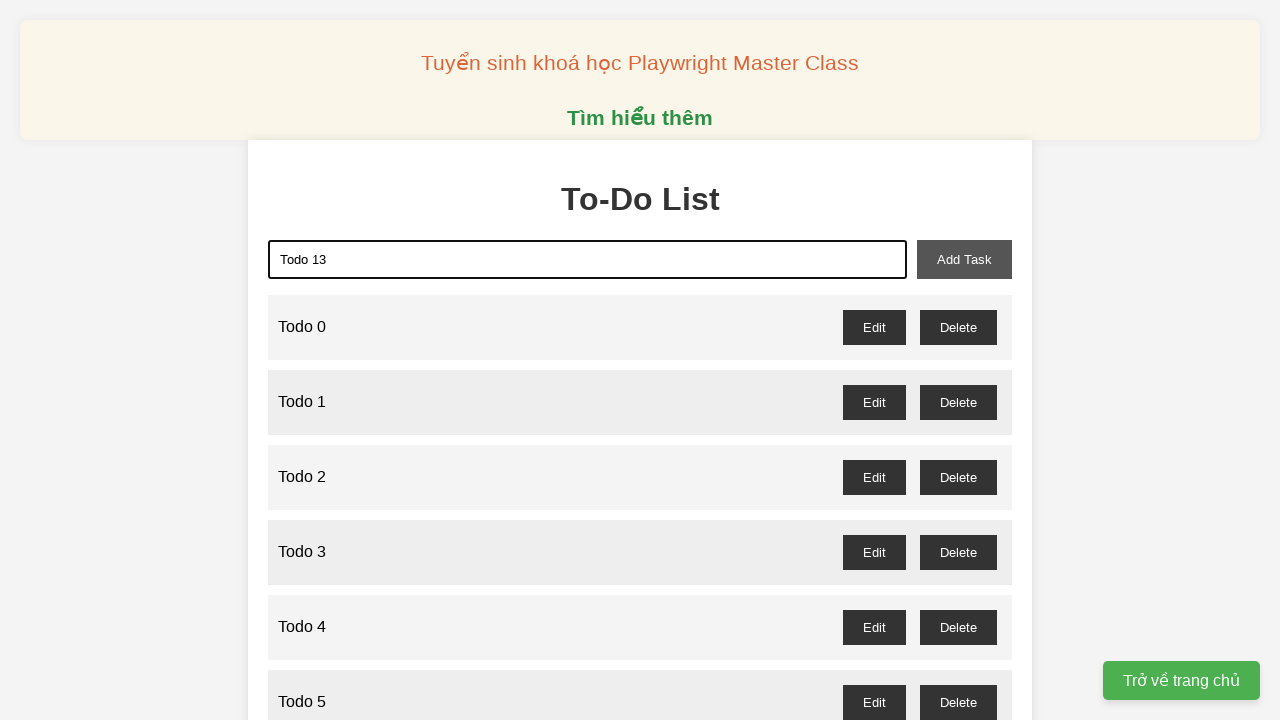

Clicked add task button to add 'Todo 13' to the list at (964, 259) on xpath=//button[@id='add-task']
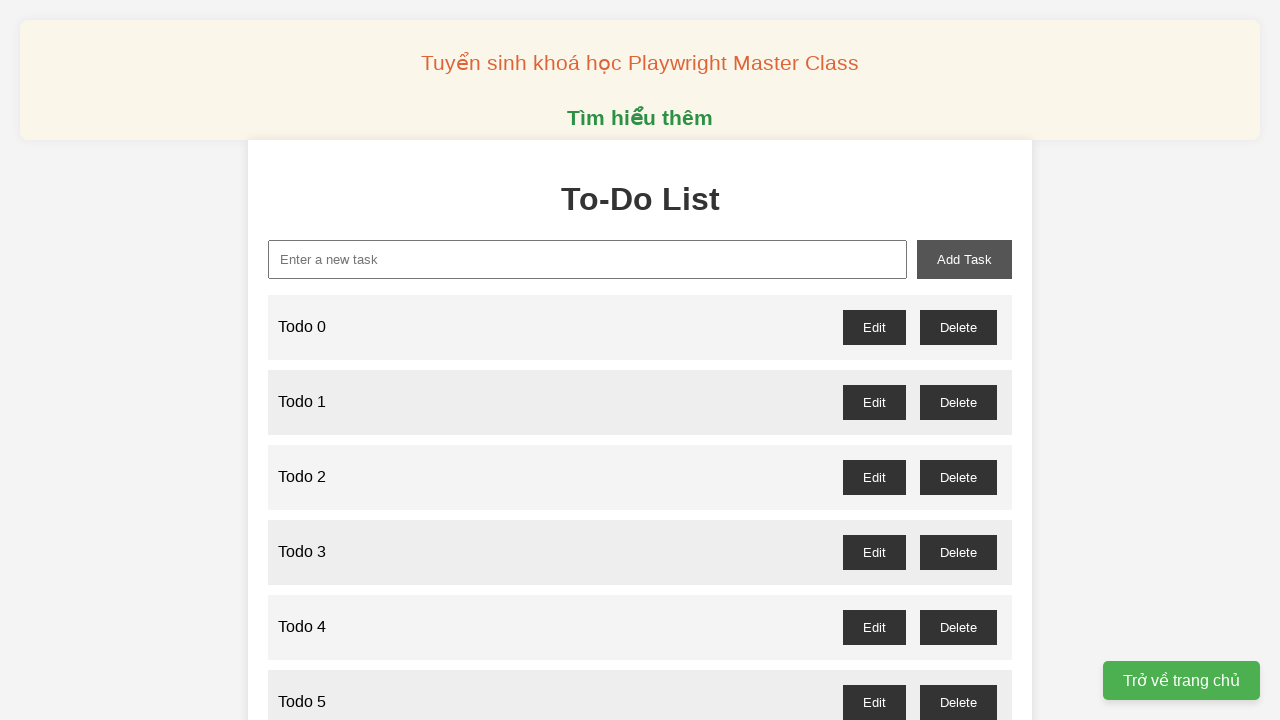

Filled new task input with 'Todo 14' on xpath=//input[@id='new-task']
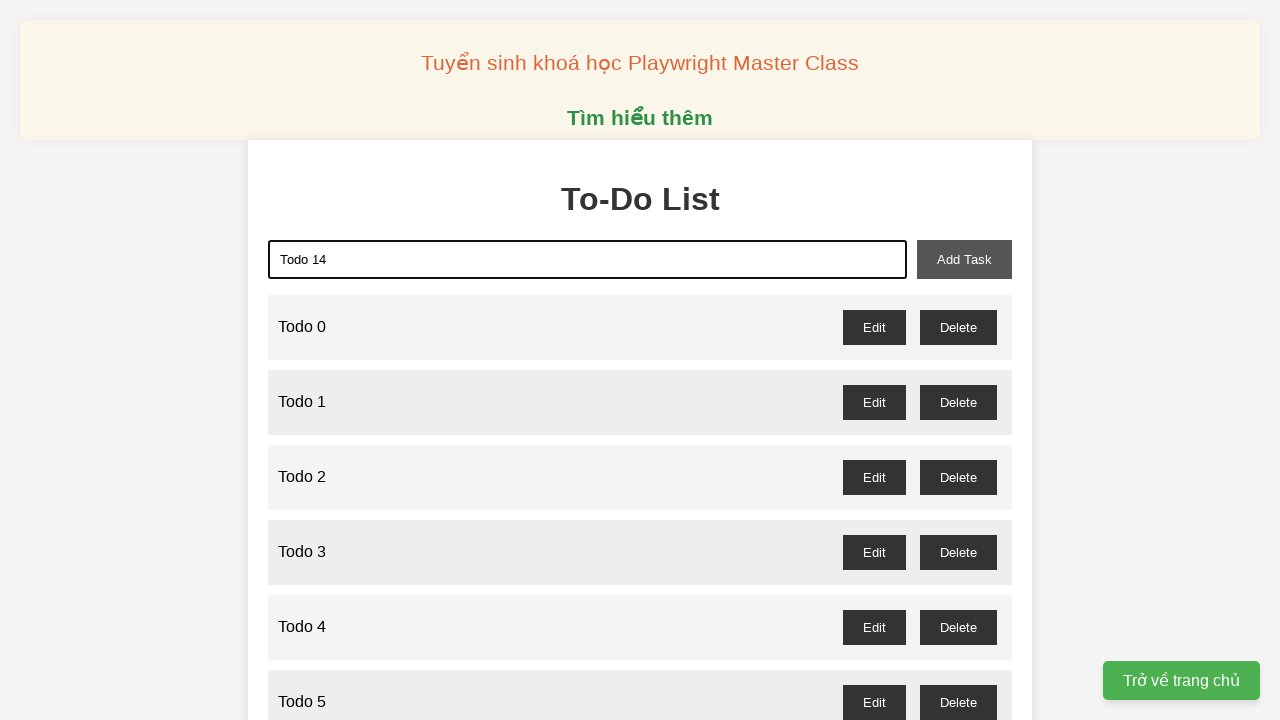

Clicked add task button to add 'Todo 14' to the list at (964, 259) on xpath=//button[@id='add-task']
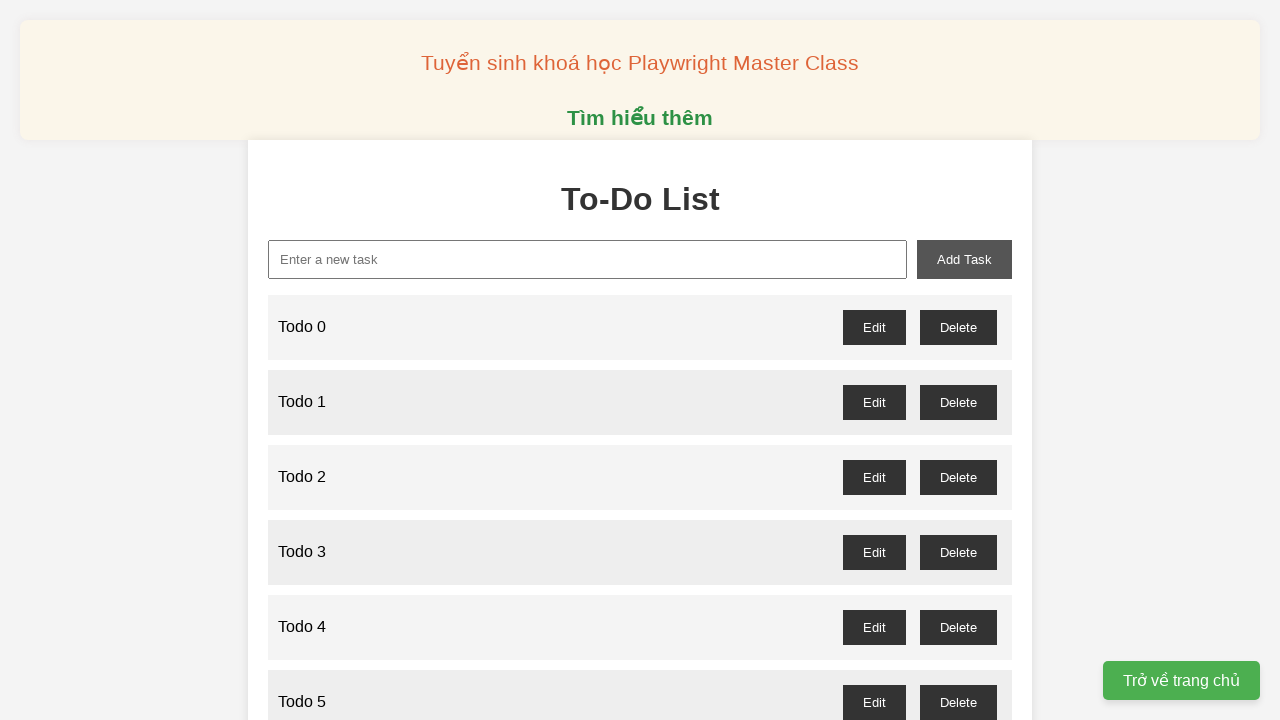

Filled new task input with 'Todo 15' on xpath=//input[@id='new-task']
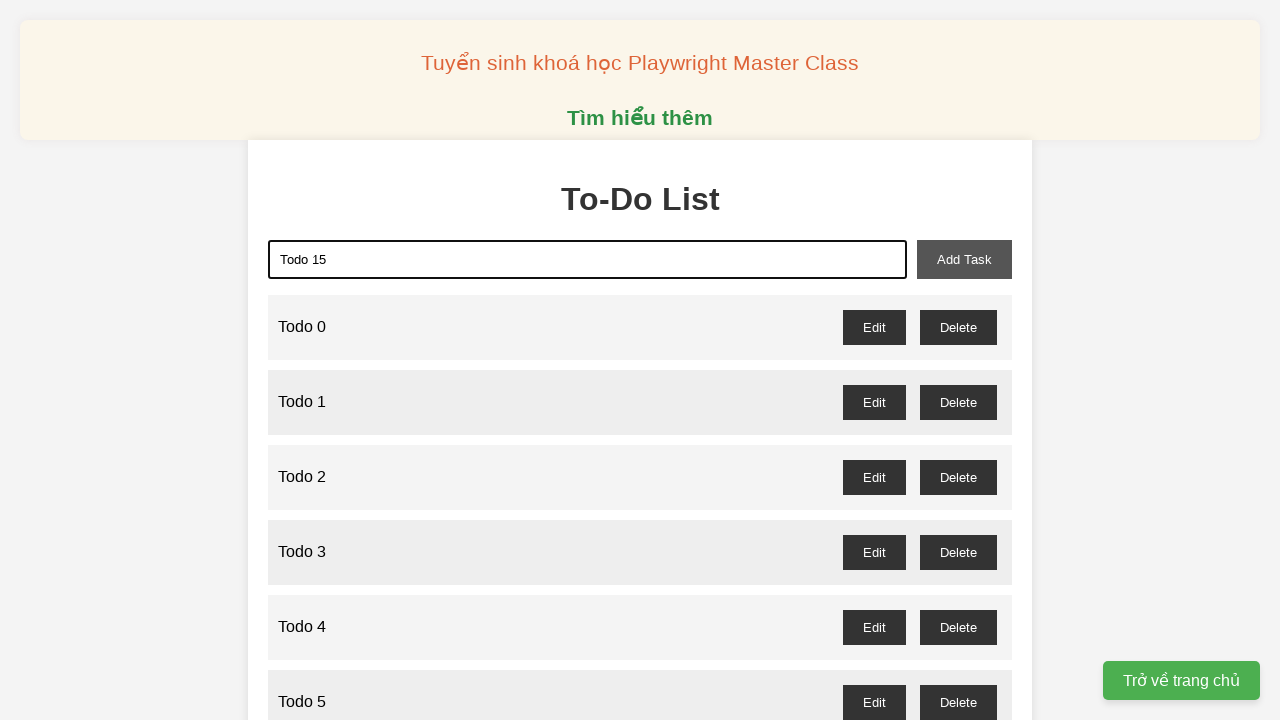

Clicked add task button to add 'Todo 15' to the list at (964, 259) on xpath=//button[@id='add-task']
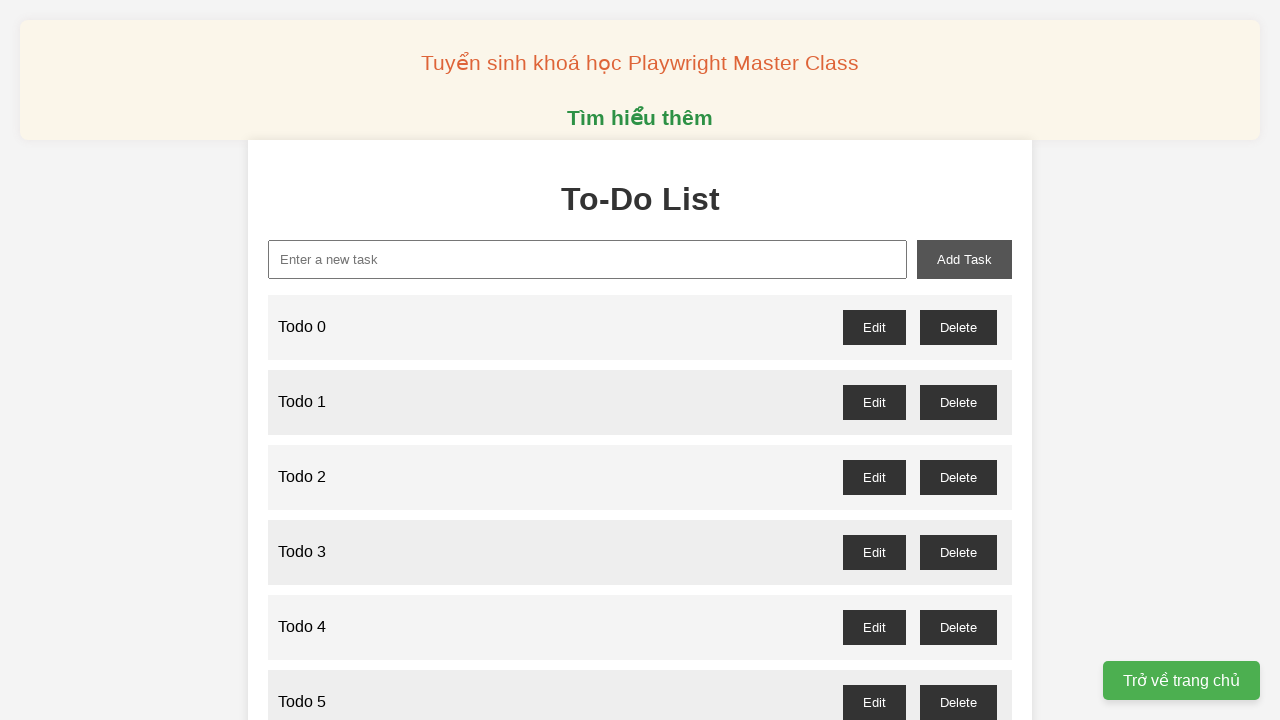

Filled new task input with 'Todo 16' on xpath=//input[@id='new-task']
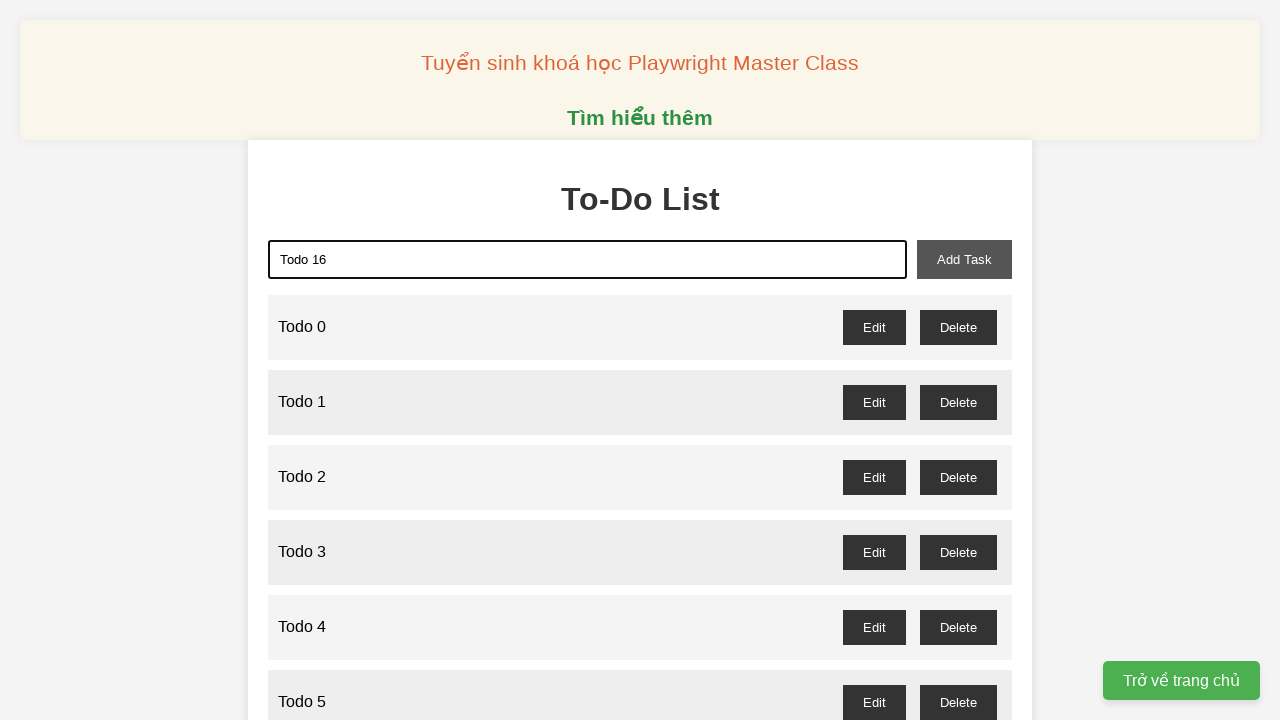

Clicked add task button to add 'Todo 16' to the list at (964, 259) on xpath=//button[@id='add-task']
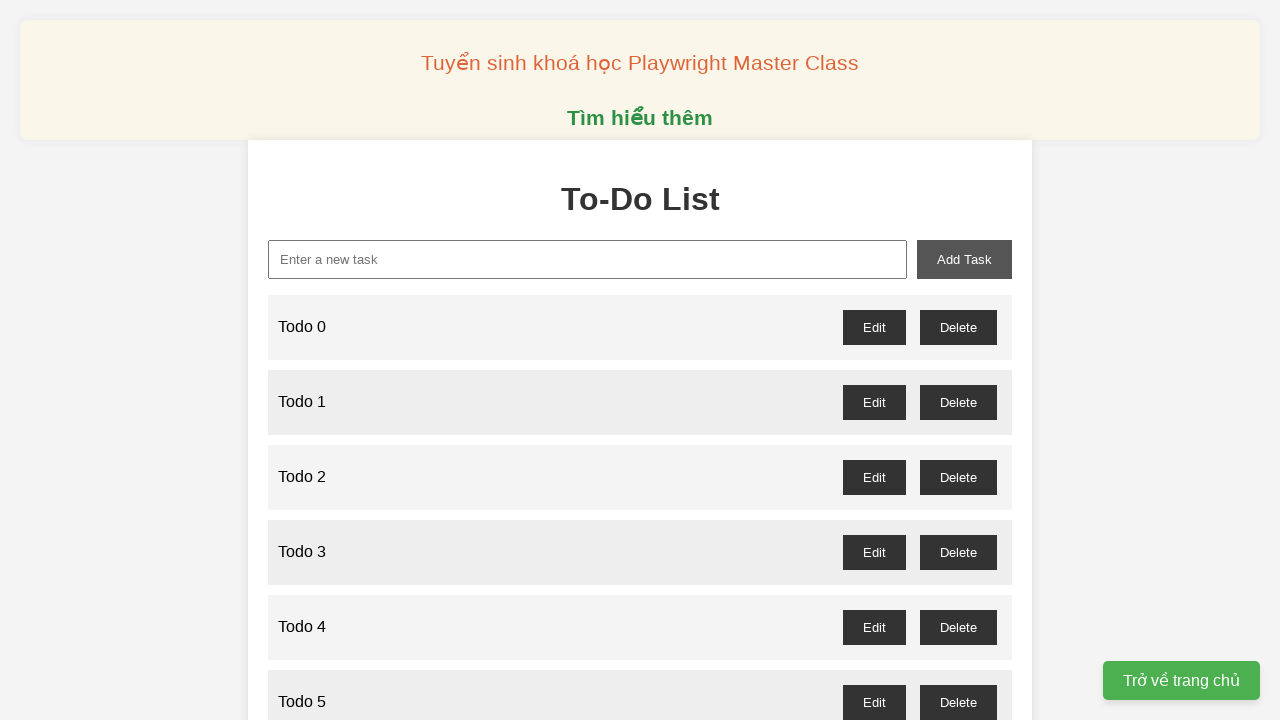

Filled new task input with 'Todo 17' on xpath=//input[@id='new-task']
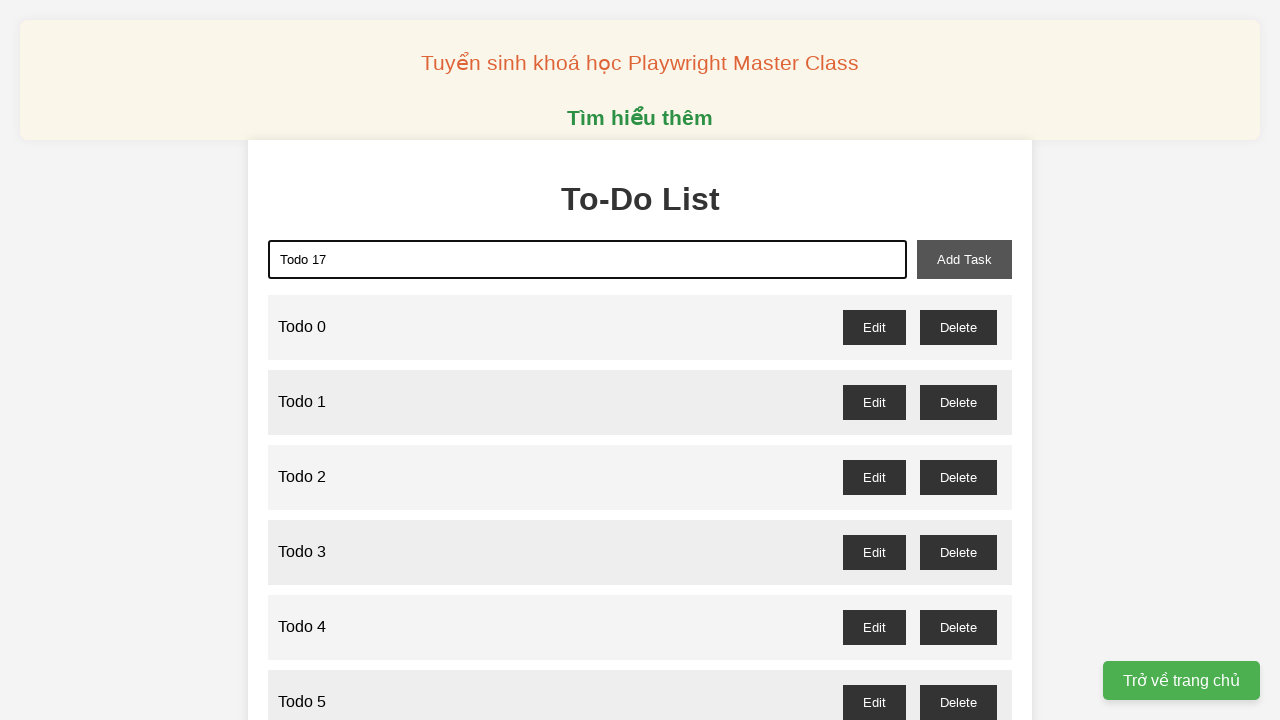

Clicked add task button to add 'Todo 17' to the list at (964, 259) on xpath=//button[@id='add-task']
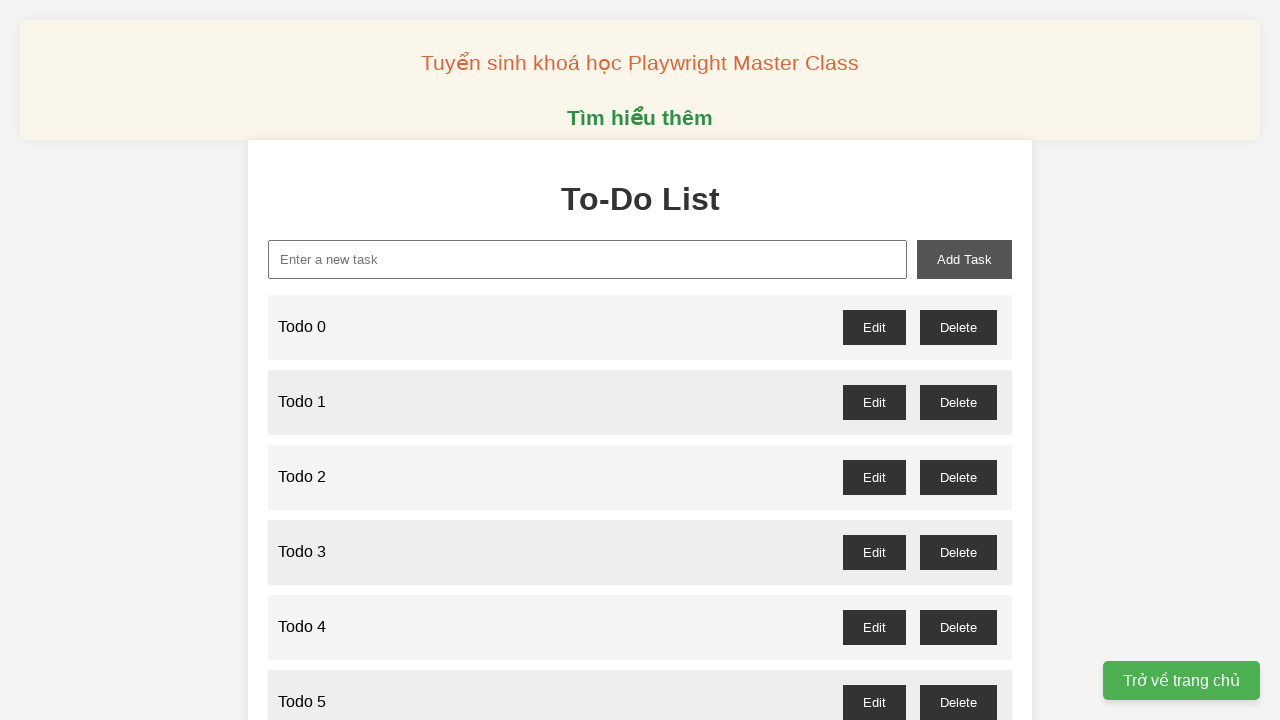

Filled new task input with 'Todo 18' on xpath=//input[@id='new-task']
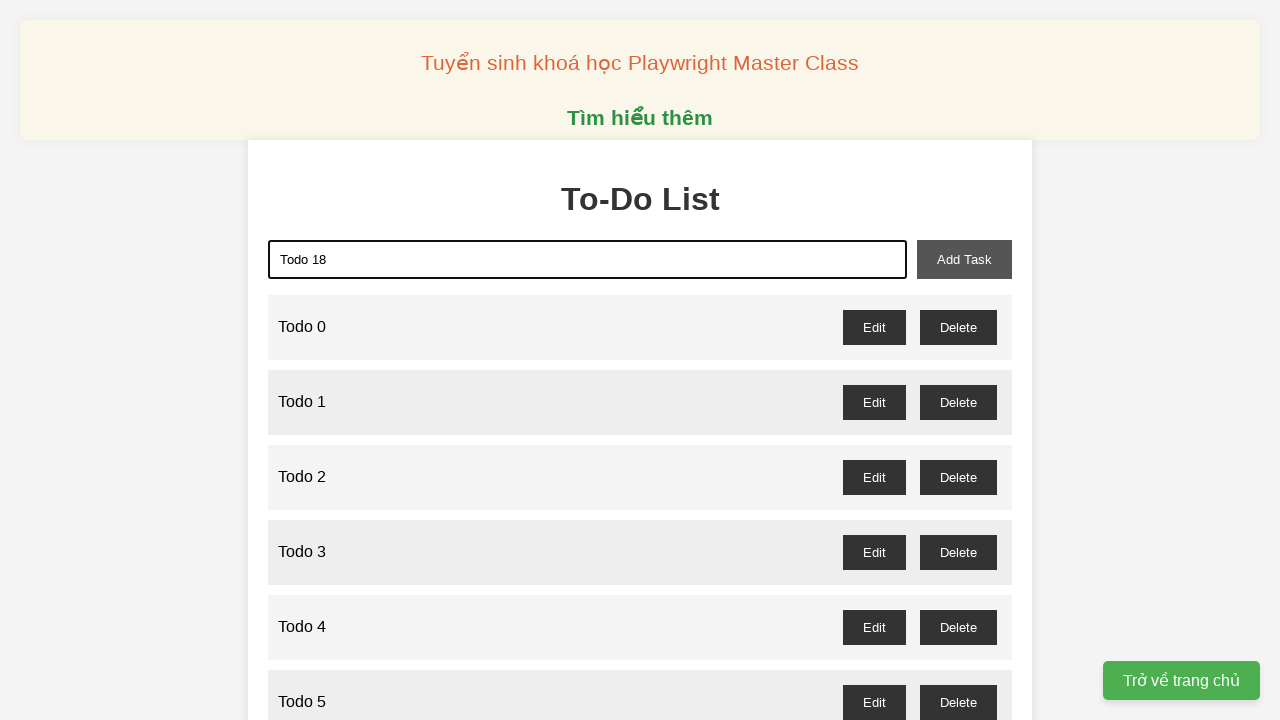

Clicked add task button to add 'Todo 18' to the list at (964, 259) on xpath=//button[@id='add-task']
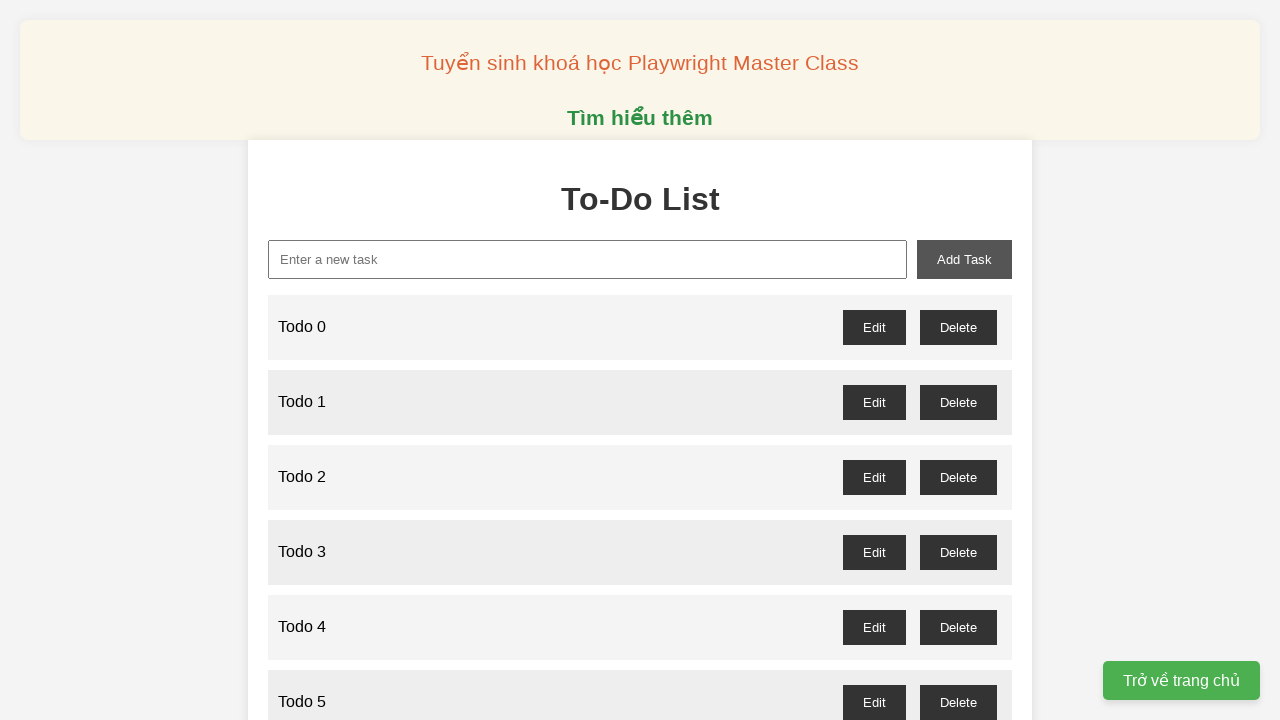

Filled new task input with 'Todo 19' on xpath=//input[@id='new-task']
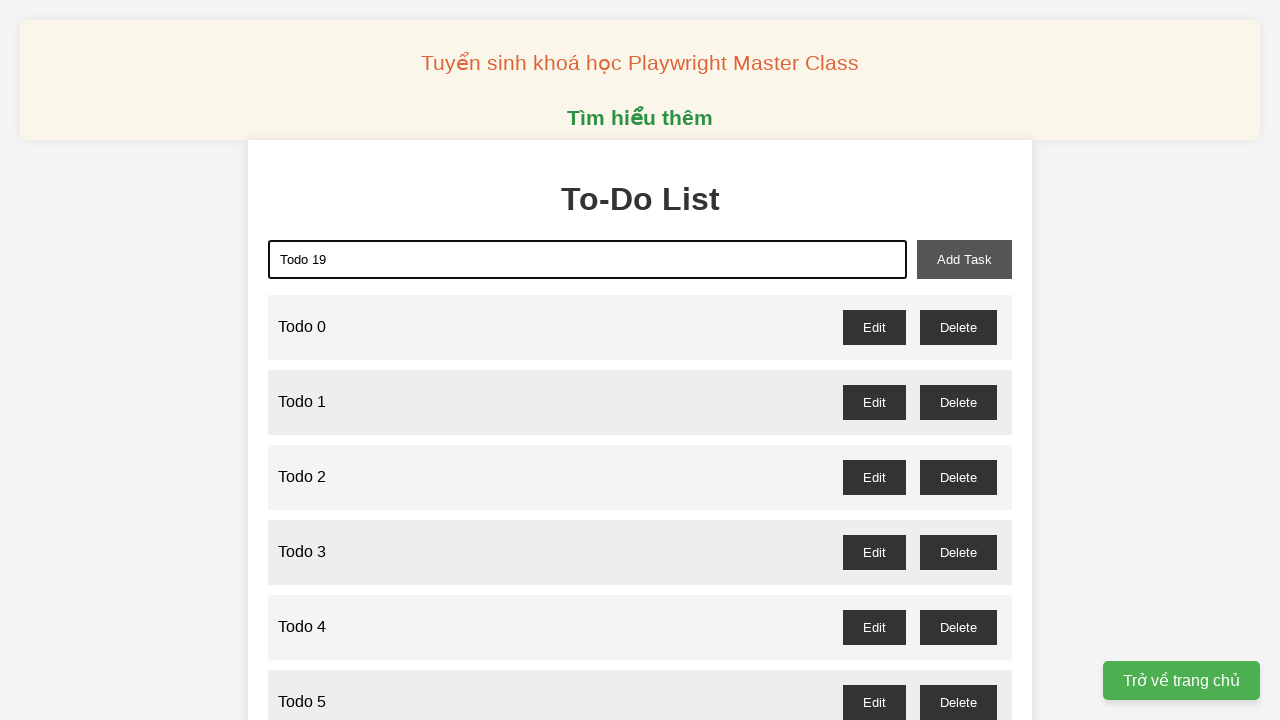

Clicked add task button to add 'Todo 19' to the list at (964, 259) on xpath=//button[@id='add-task']
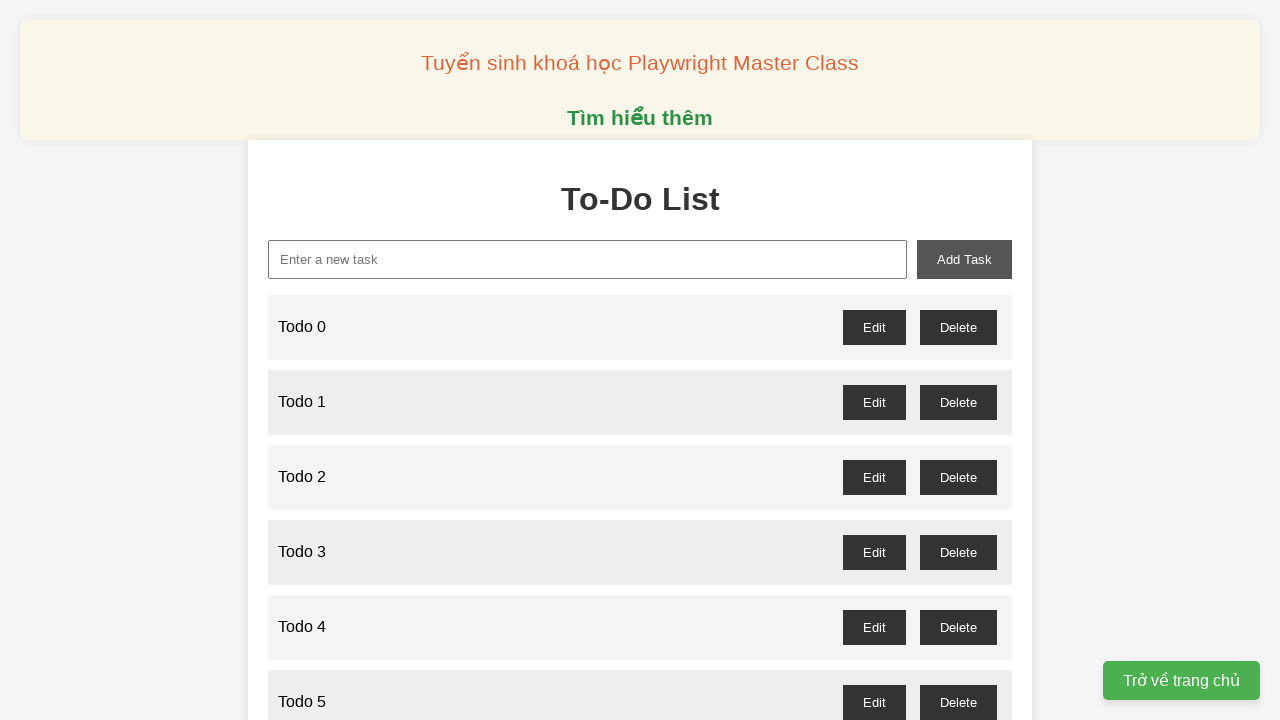

Filled new task input with 'Todo 20' on xpath=//input[@id='new-task']
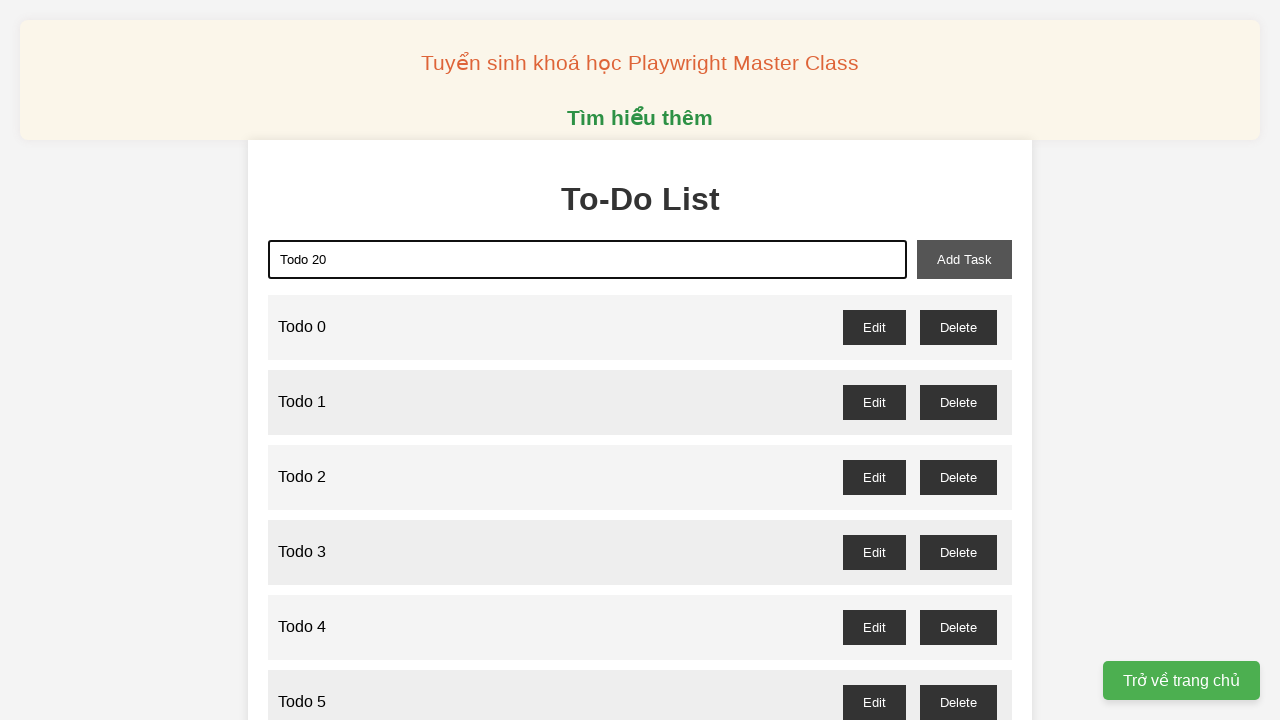

Clicked add task button to add 'Todo 20' to the list at (964, 259) on xpath=//button[@id='add-task']
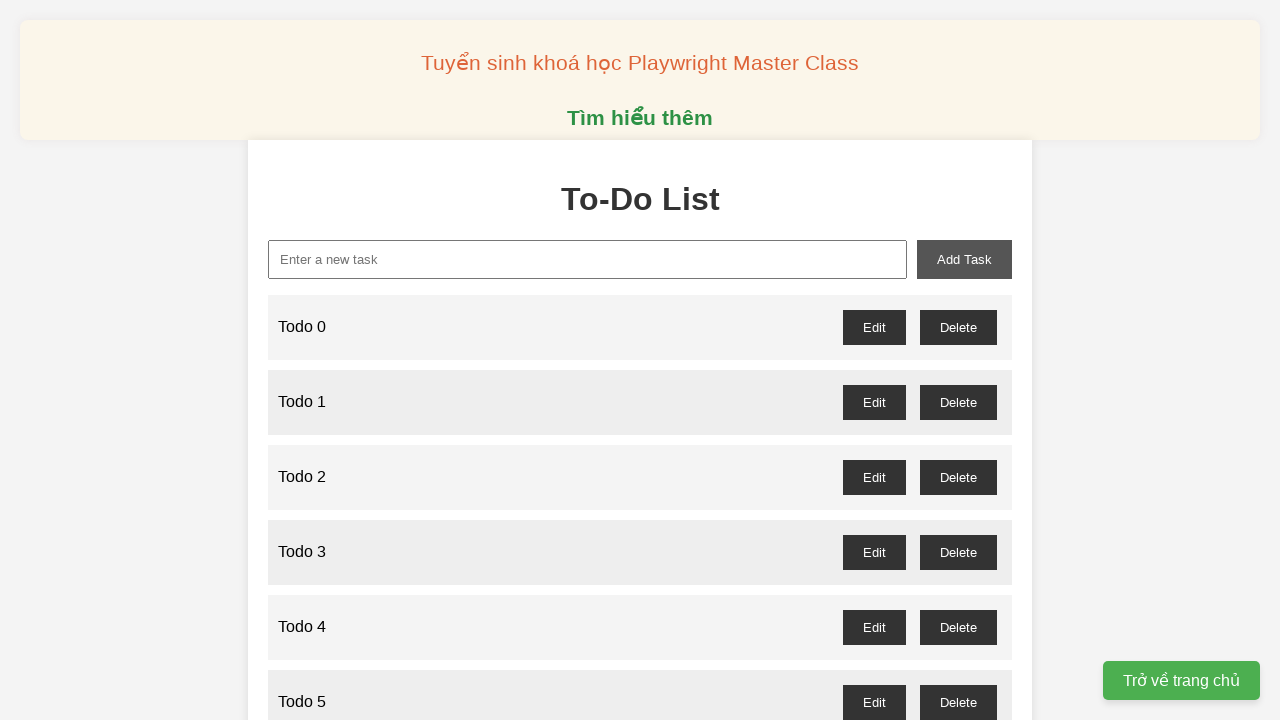

Filled new task input with 'Todo 21' on xpath=//input[@id='new-task']
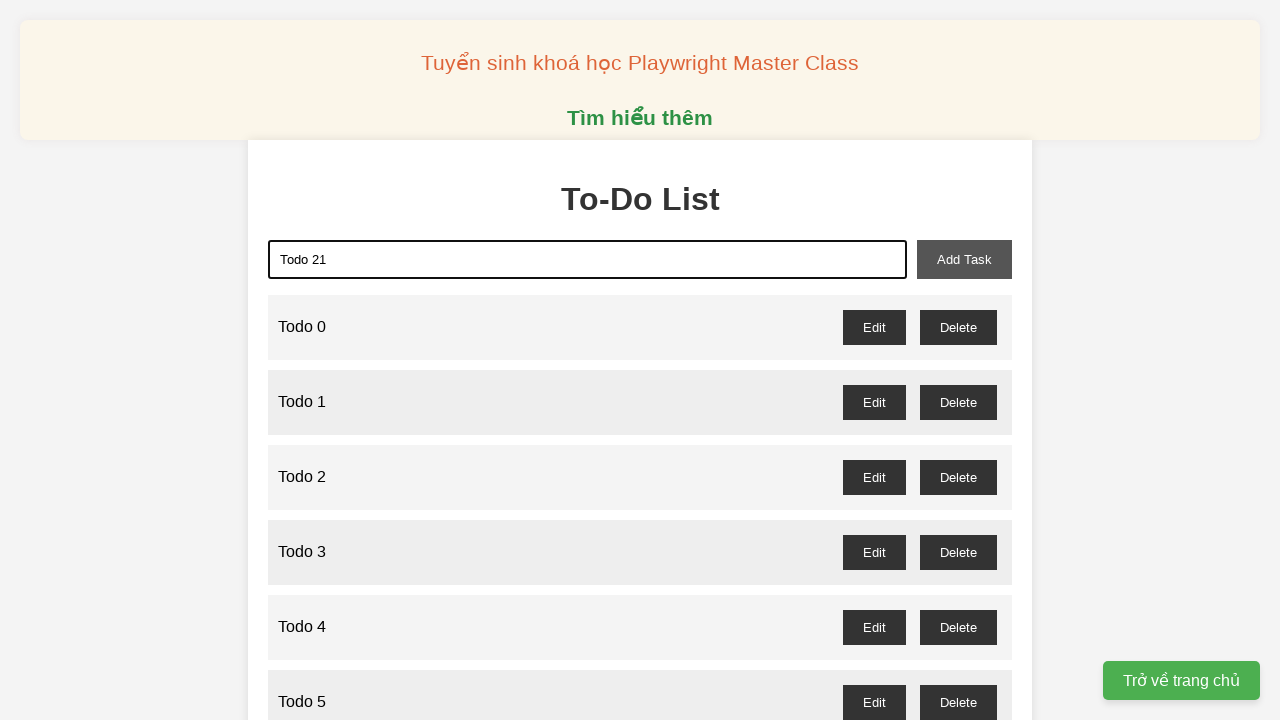

Clicked add task button to add 'Todo 21' to the list at (964, 259) on xpath=//button[@id='add-task']
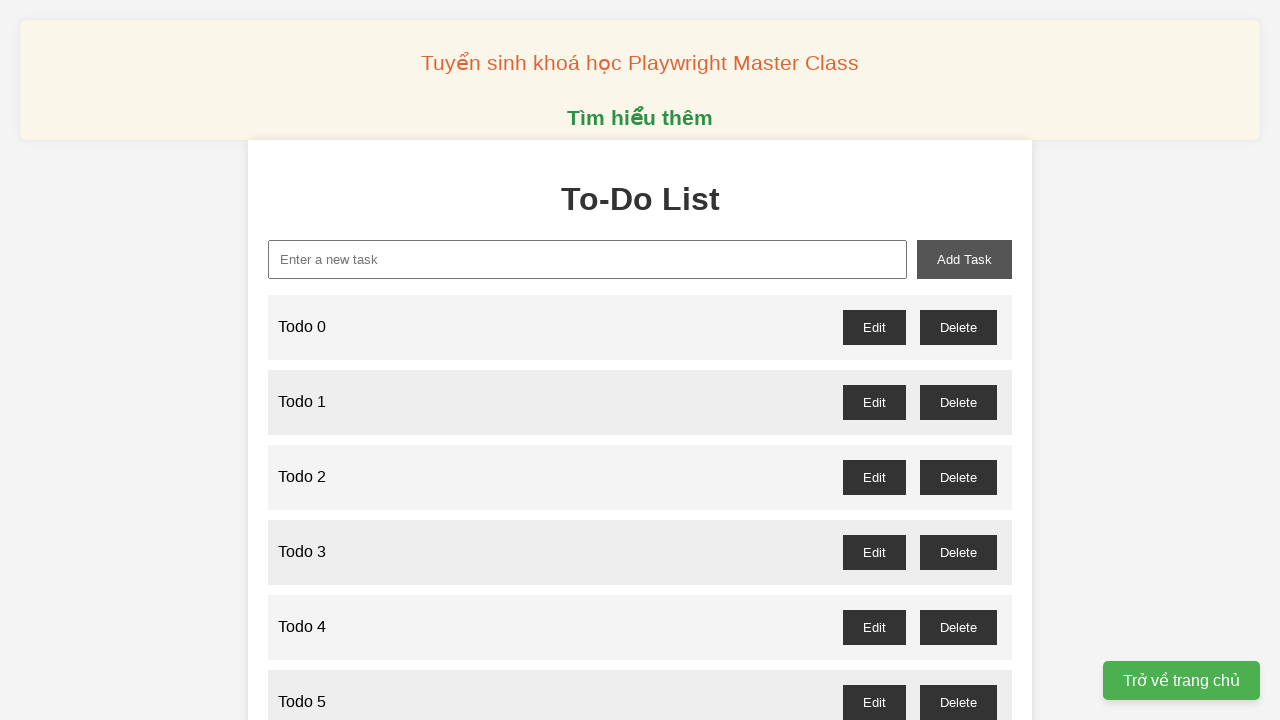

Filled new task input with 'Todo 22' on xpath=//input[@id='new-task']
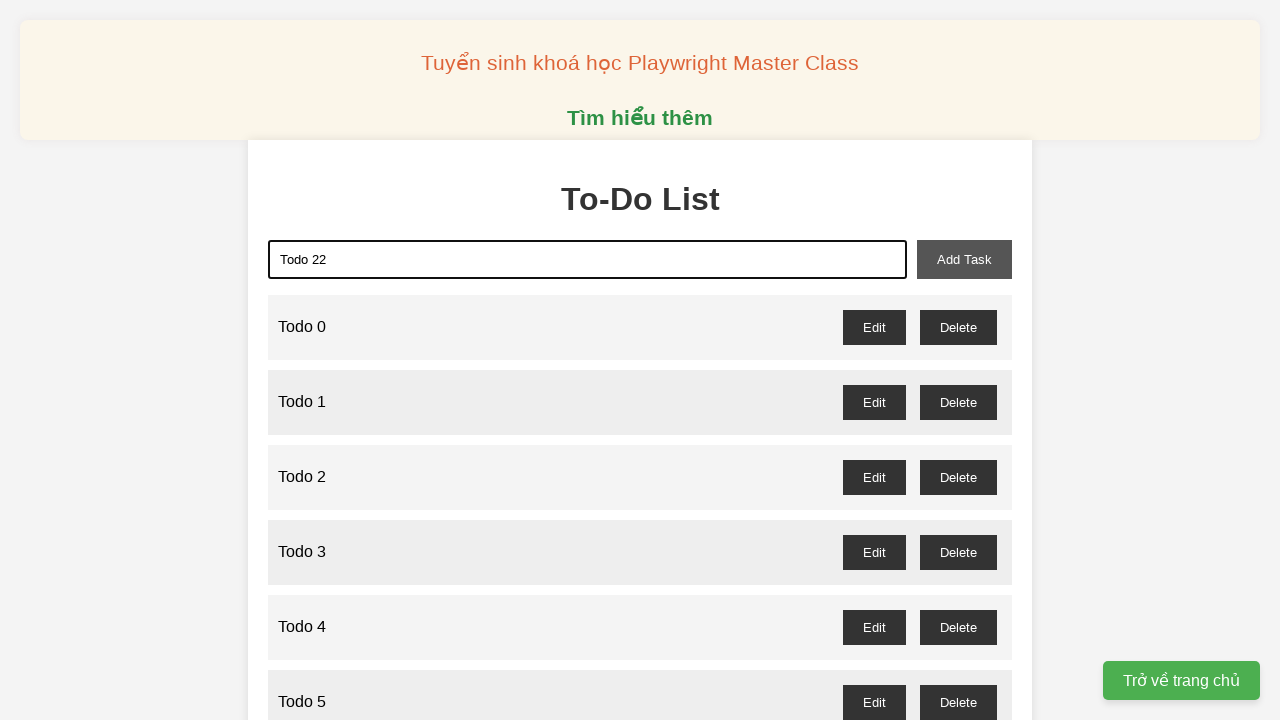

Clicked add task button to add 'Todo 22' to the list at (964, 259) on xpath=//button[@id='add-task']
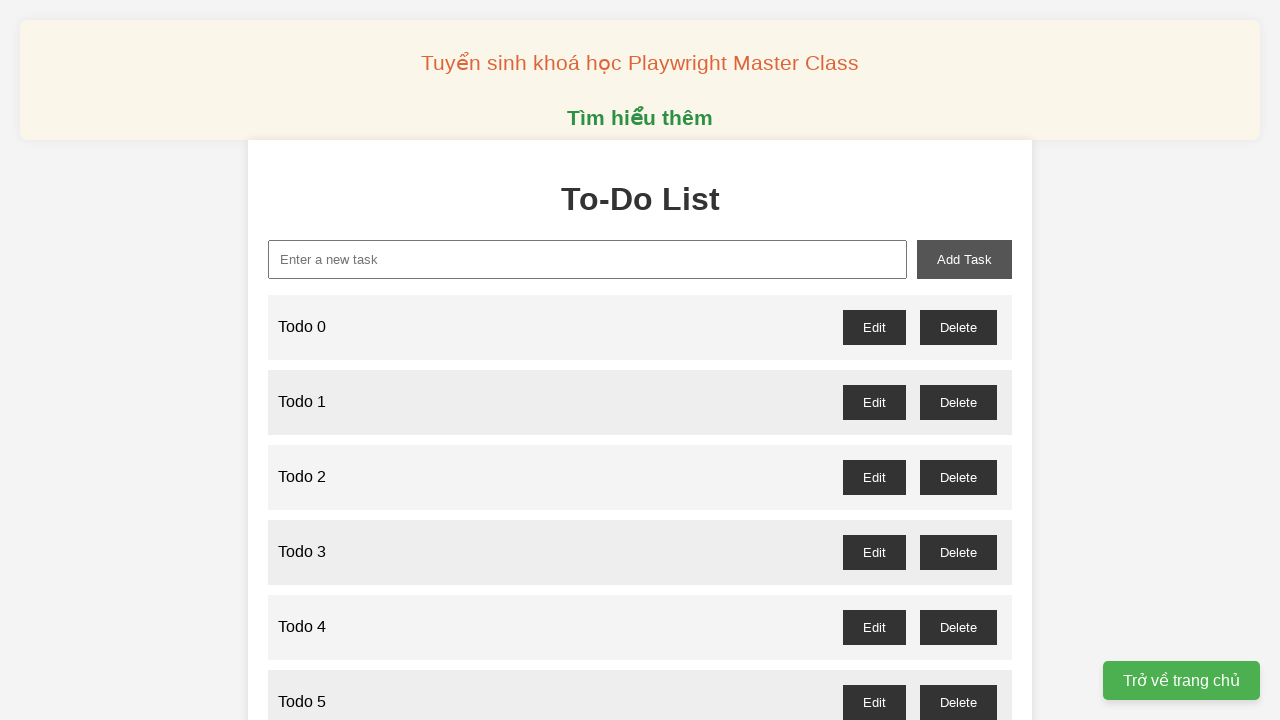

Filled new task input with 'Todo 23' on xpath=//input[@id='new-task']
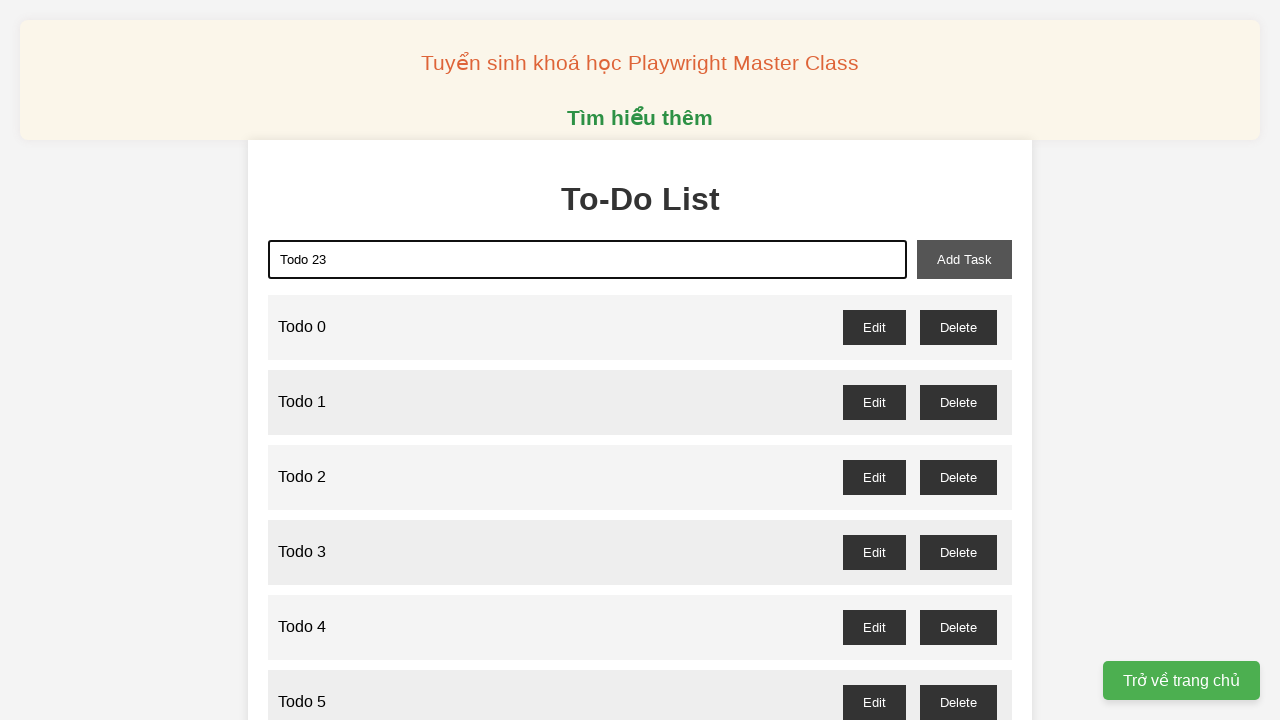

Clicked add task button to add 'Todo 23' to the list at (964, 259) on xpath=//button[@id='add-task']
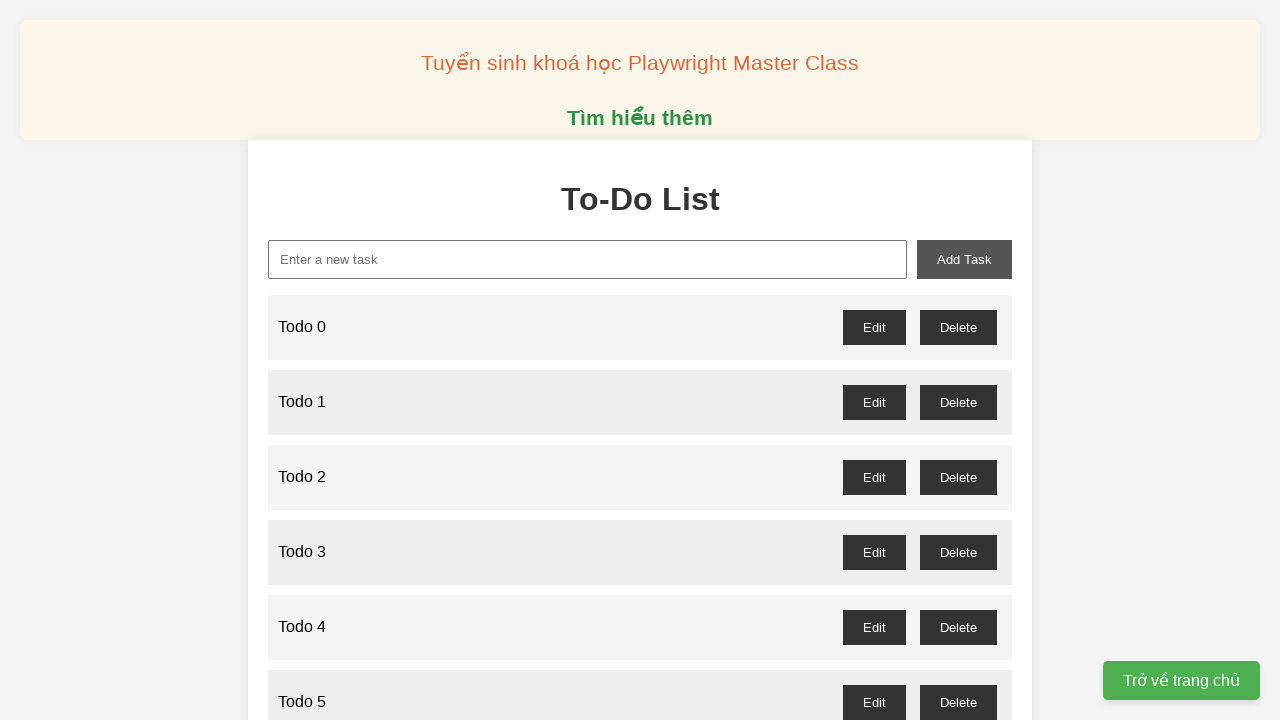

Filled new task input with 'Todo 24' on xpath=//input[@id='new-task']
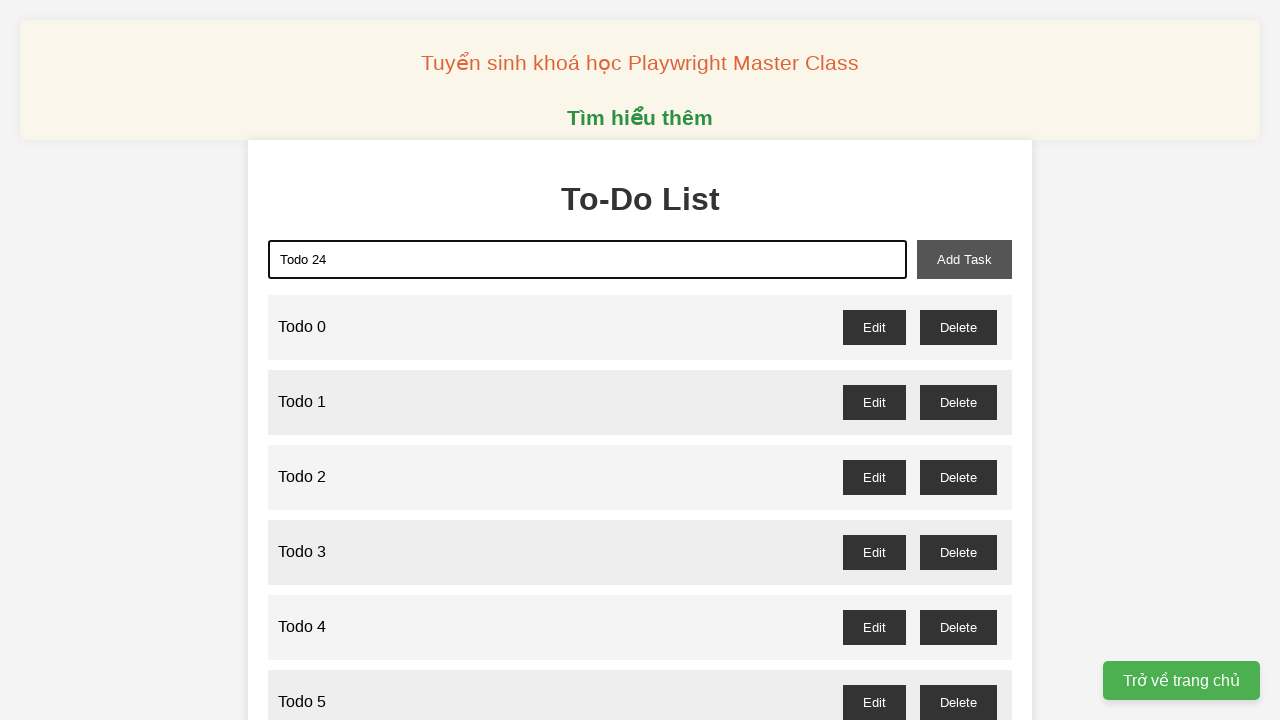

Clicked add task button to add 'Todo 24' to the list at (964, 259) on xpath=//button[@id='add-task']
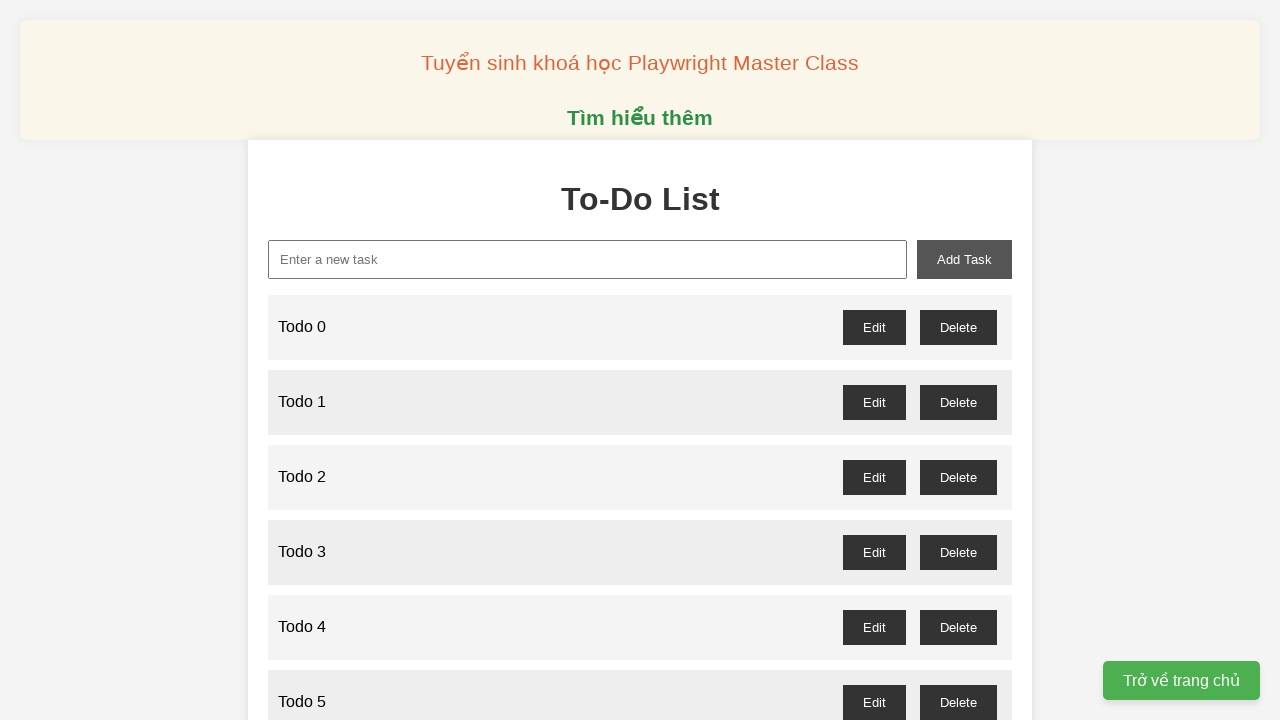

Filled new task input with 'Todo 25' on xpath=//input[@id='new-task']
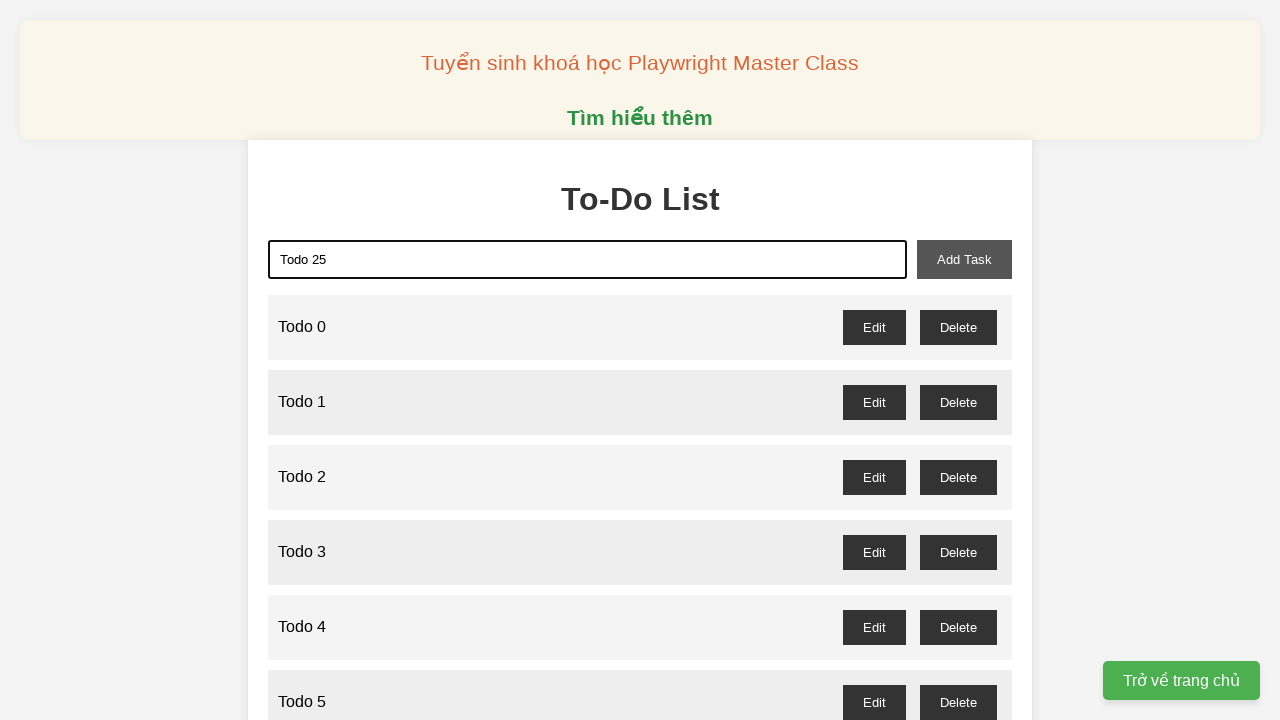

Clicked add task button to add 'Todo 25' to the list at (964, 259) on xpath=//button[@id='add-task']
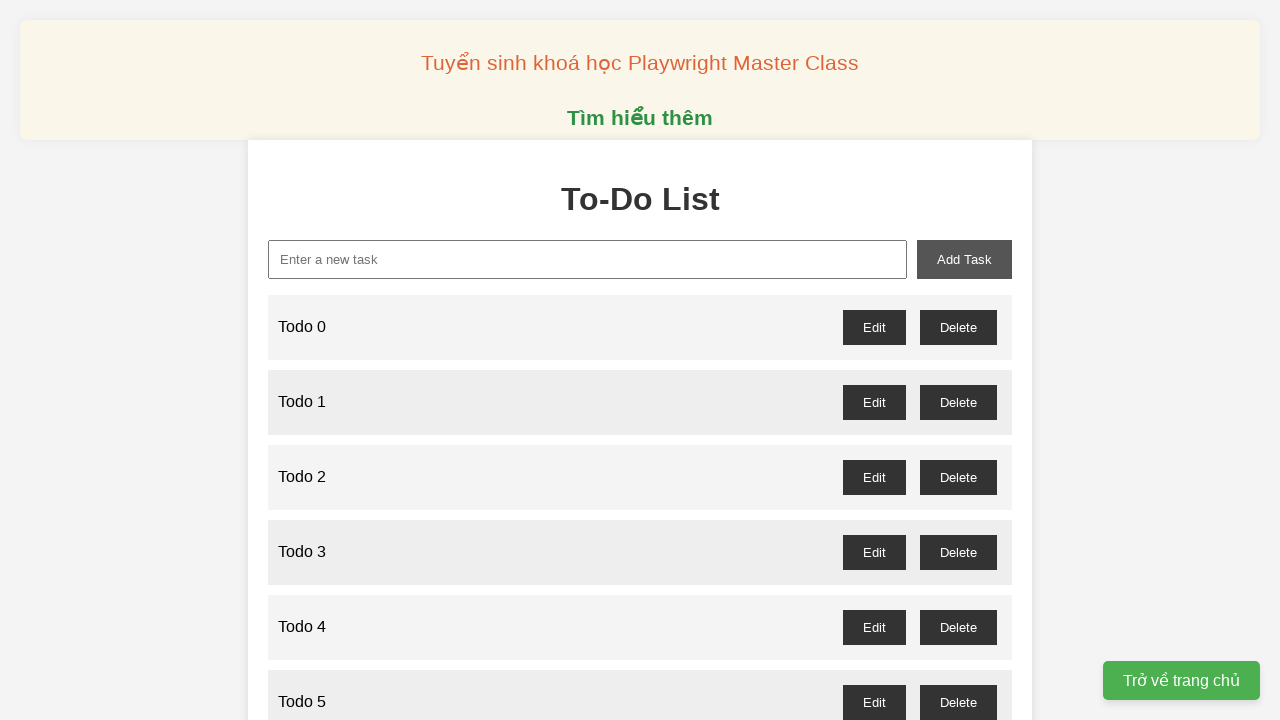

Filled new task input with 'Todo 26' on xpath=//input[@id='new-task']
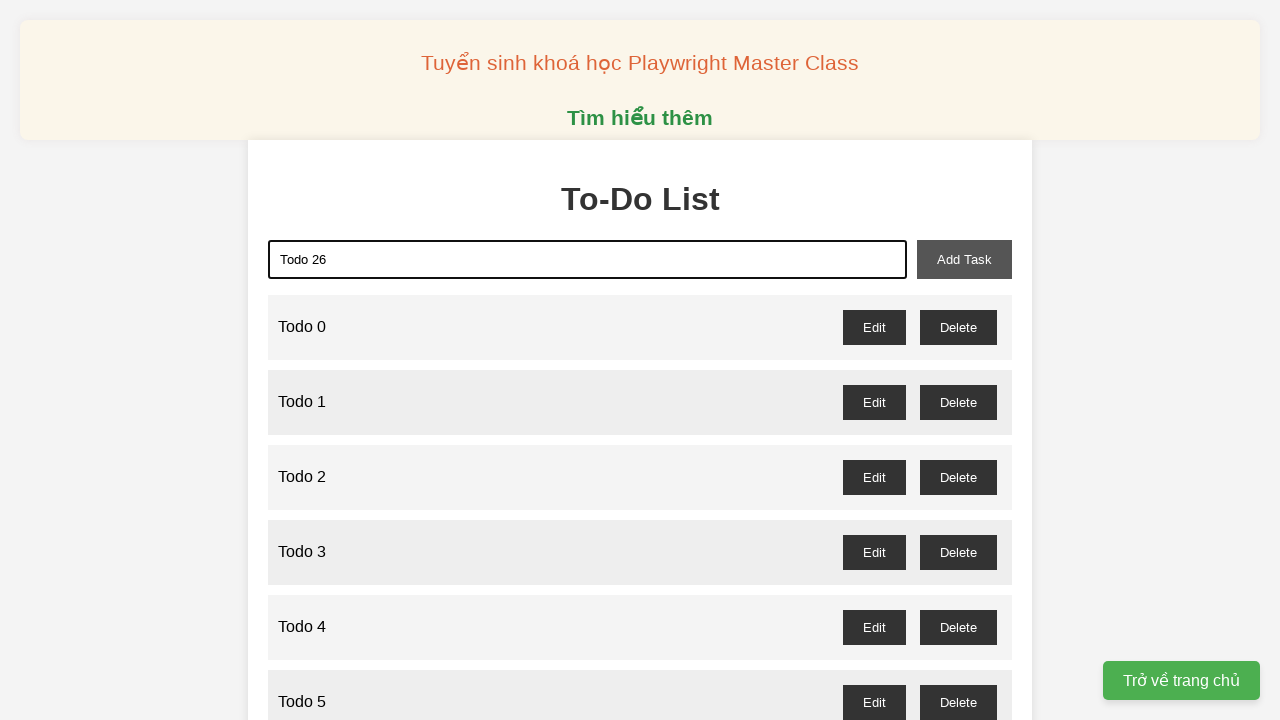

Clicked add task button to add 'Todo 26' to the list at (964, 259) on xpath=//button[@id='add-task']
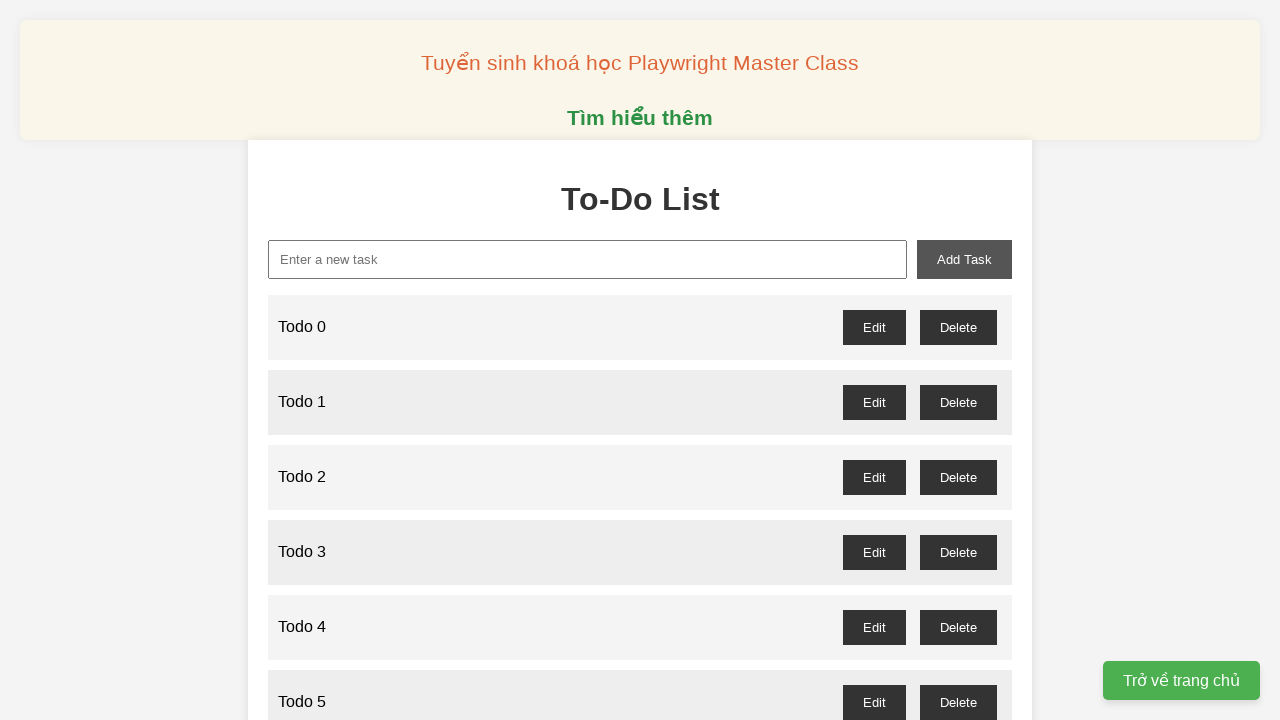

Filled new task input with 'Todo 27' on xpath=//input[@id='new-task']
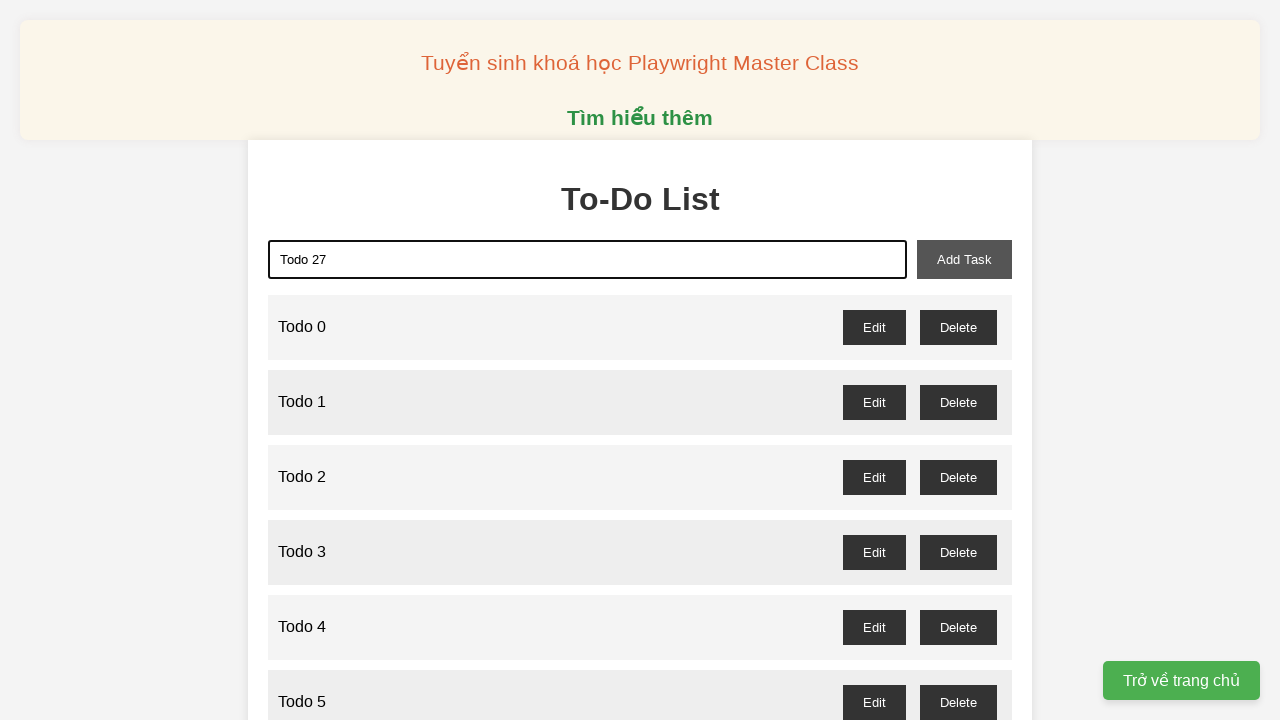

Clicked add task button to add 'Todo 27' to the list at (964, 259) on xpath=//button[@id='add-task']
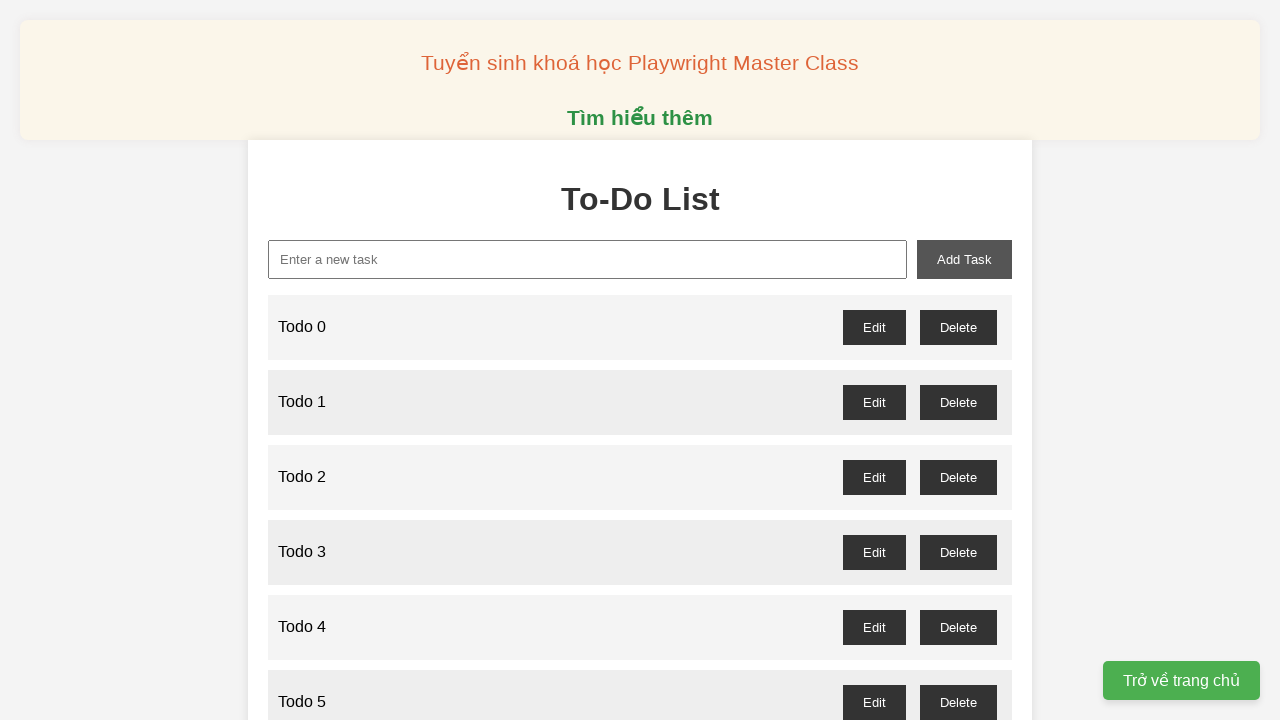

Filled new task input with 'Todo 28' on xpath=//input[@id='new-task']
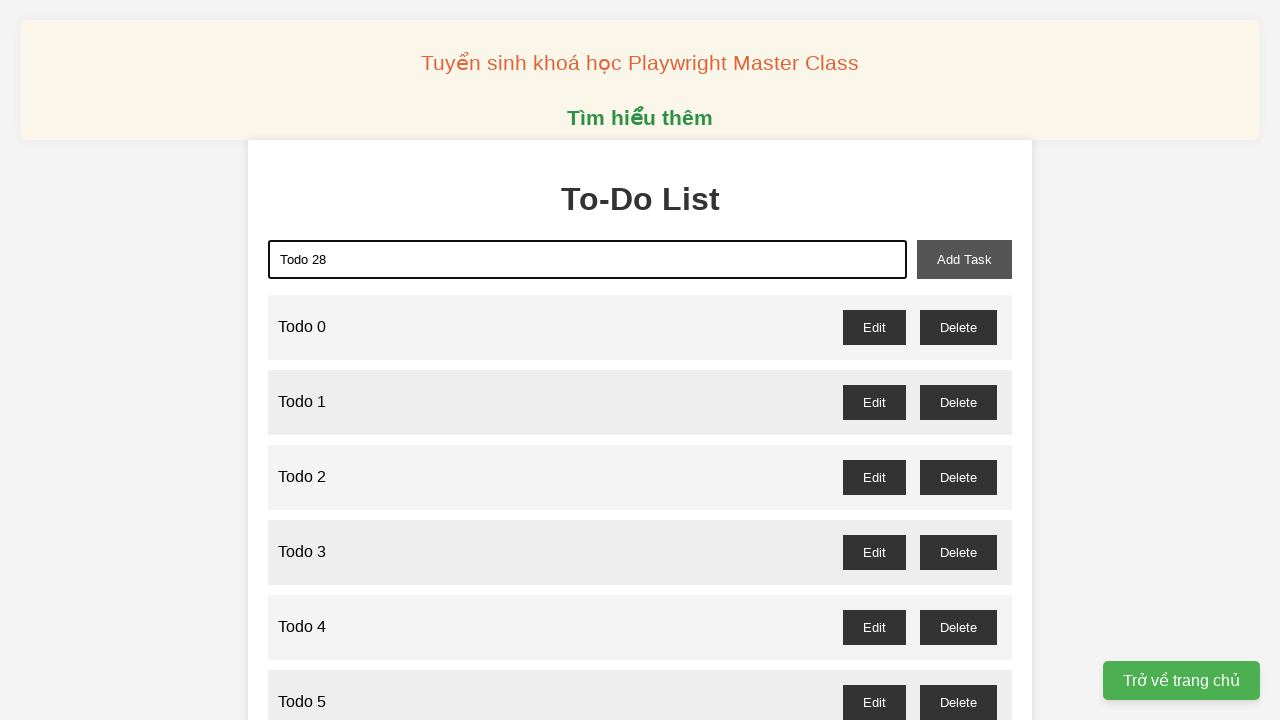

Clicked add task button to add 'Todo 28' to the list at (964, 259) on xpath=//button[@id='add-task']
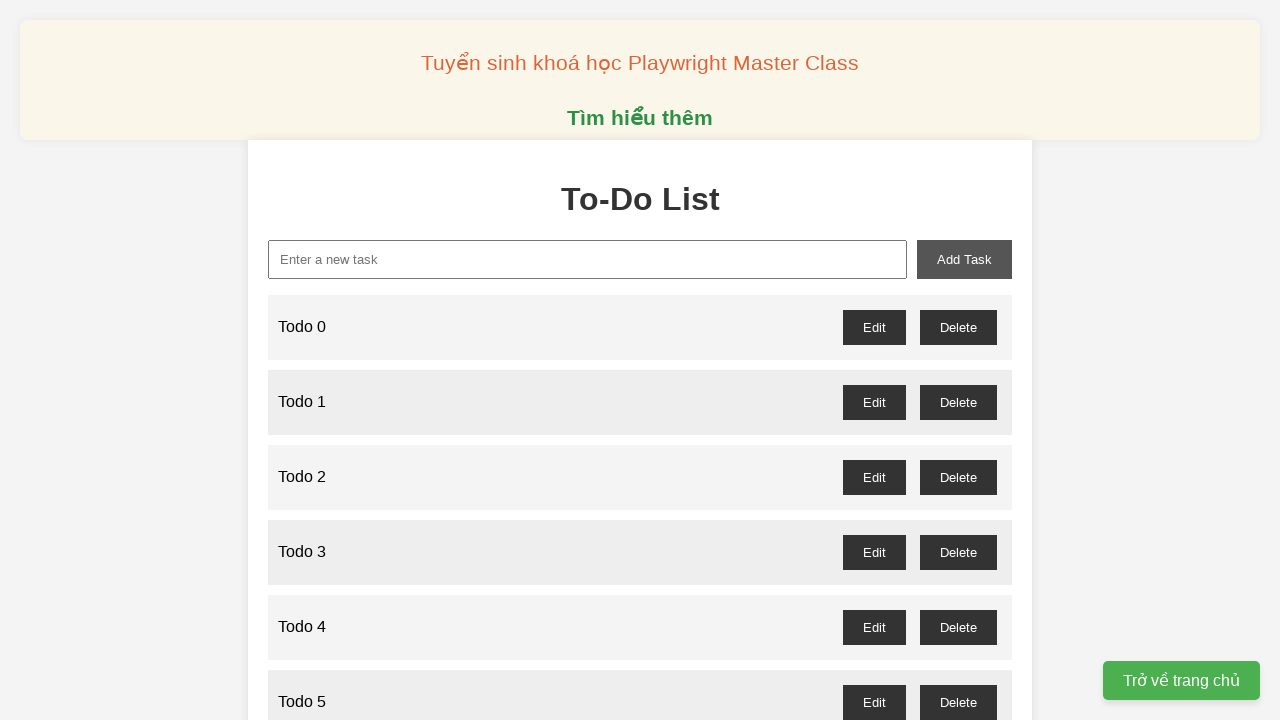

Filled new task input with 'Todo 29' on xpath=//input[@id='new-task']
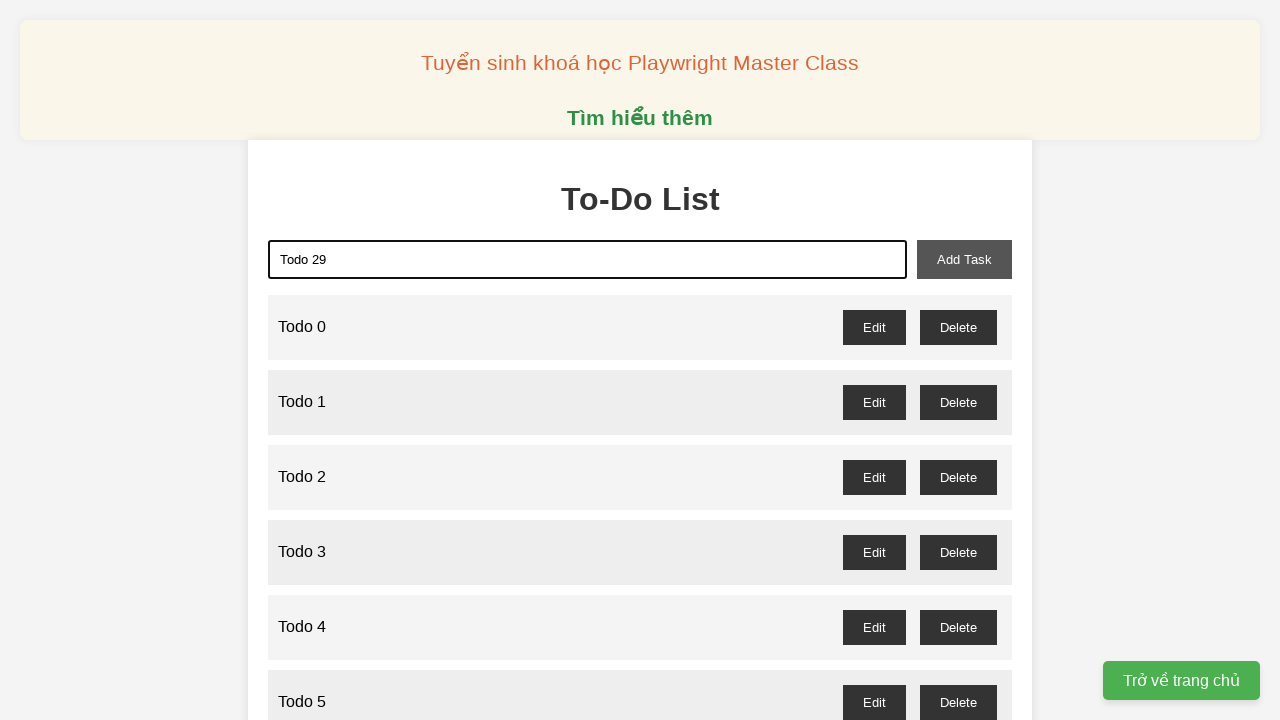

Clicked add task button to add 'Todo 29' to the list at (964, 259) on xpath=//button[@id='add-task']
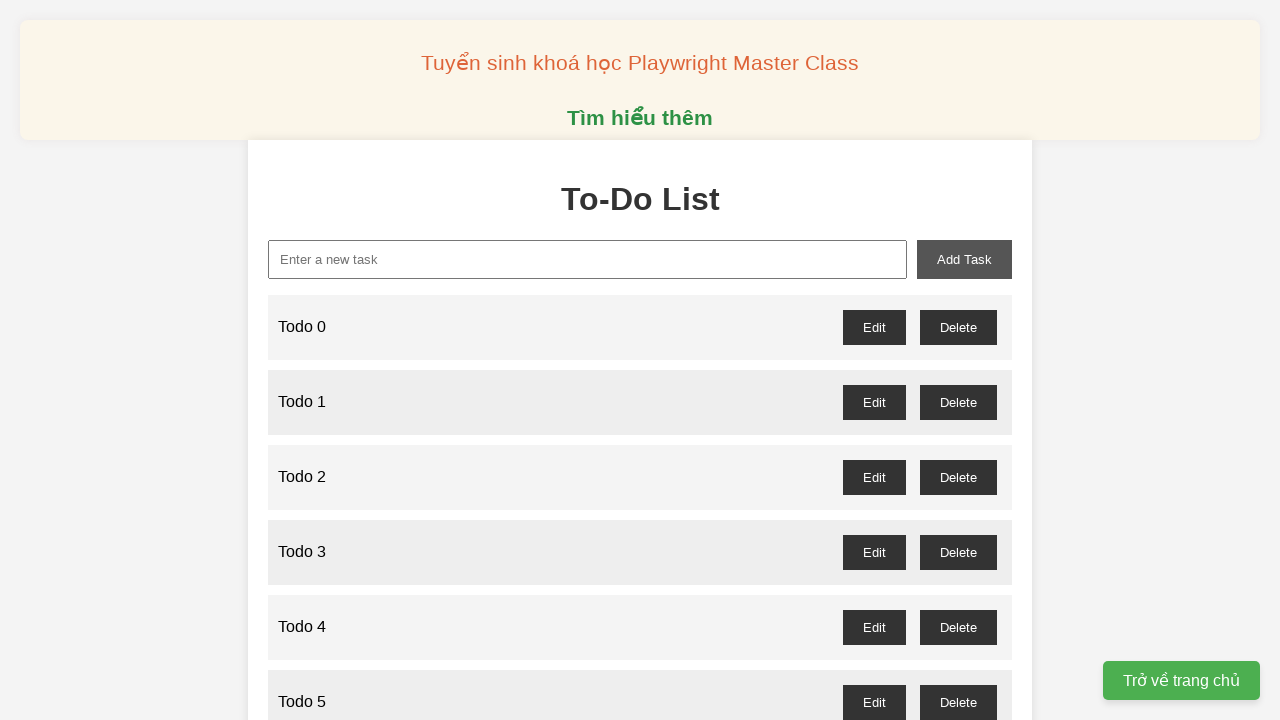

Filled new task input with 'Todo 30' on xpath=//input[@id='new-task']
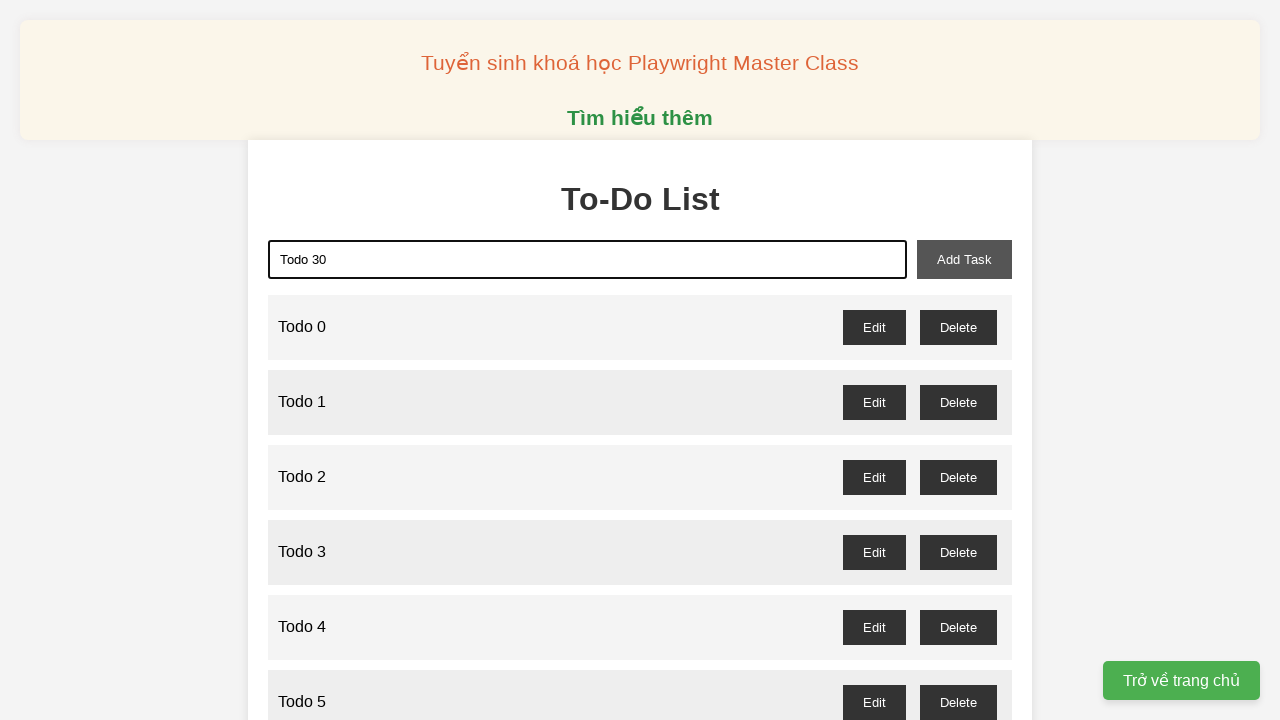

Clicked add task button to add 'Todo 30' to the list at (964, 259) on xpath=//button[@id='add-task']
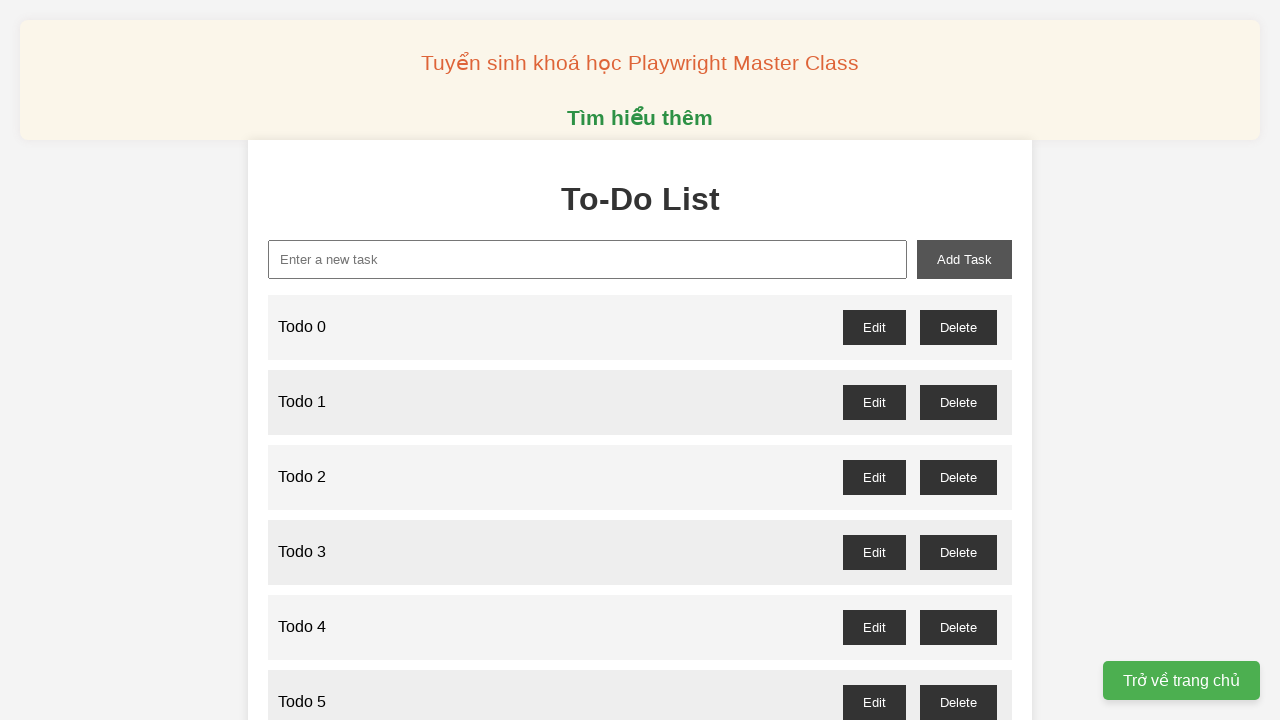

Filled new task input with 'Todo 31' on xpath=//input[@id='new-task']
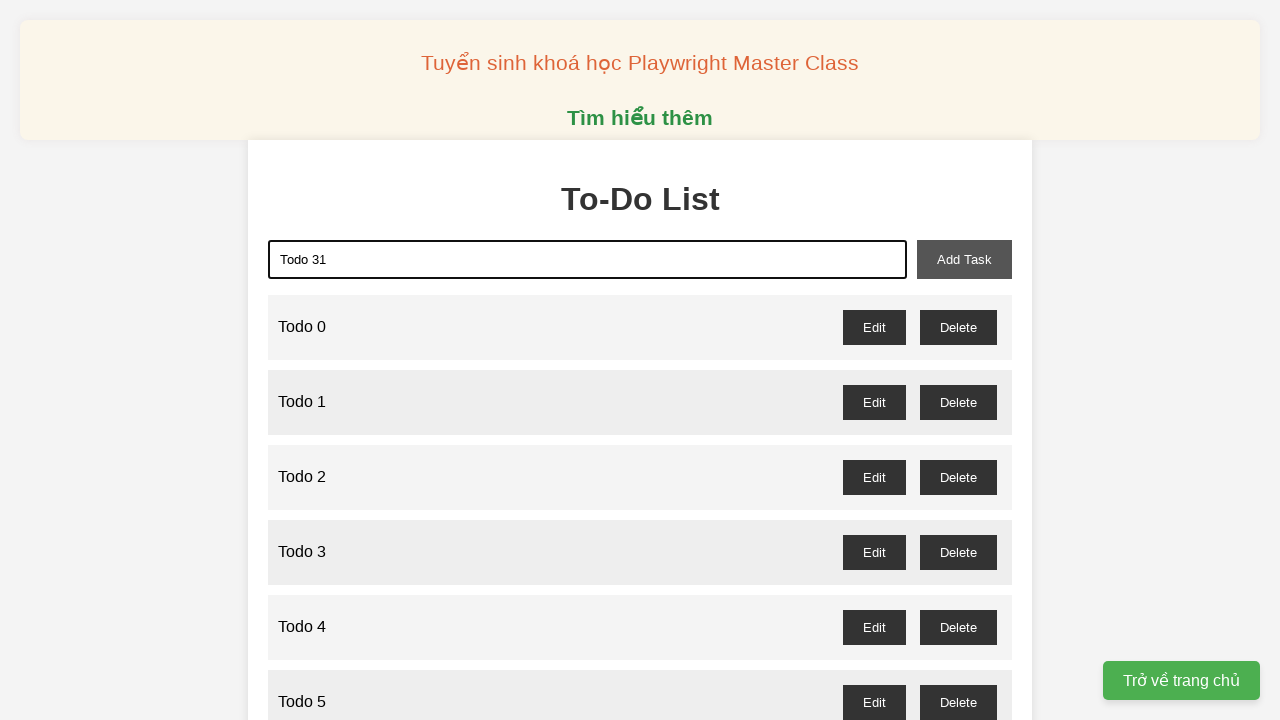

Clicked add task button to add 'Todo 31' to the list at (964, 259) on xpath=//button[@id='add-task']
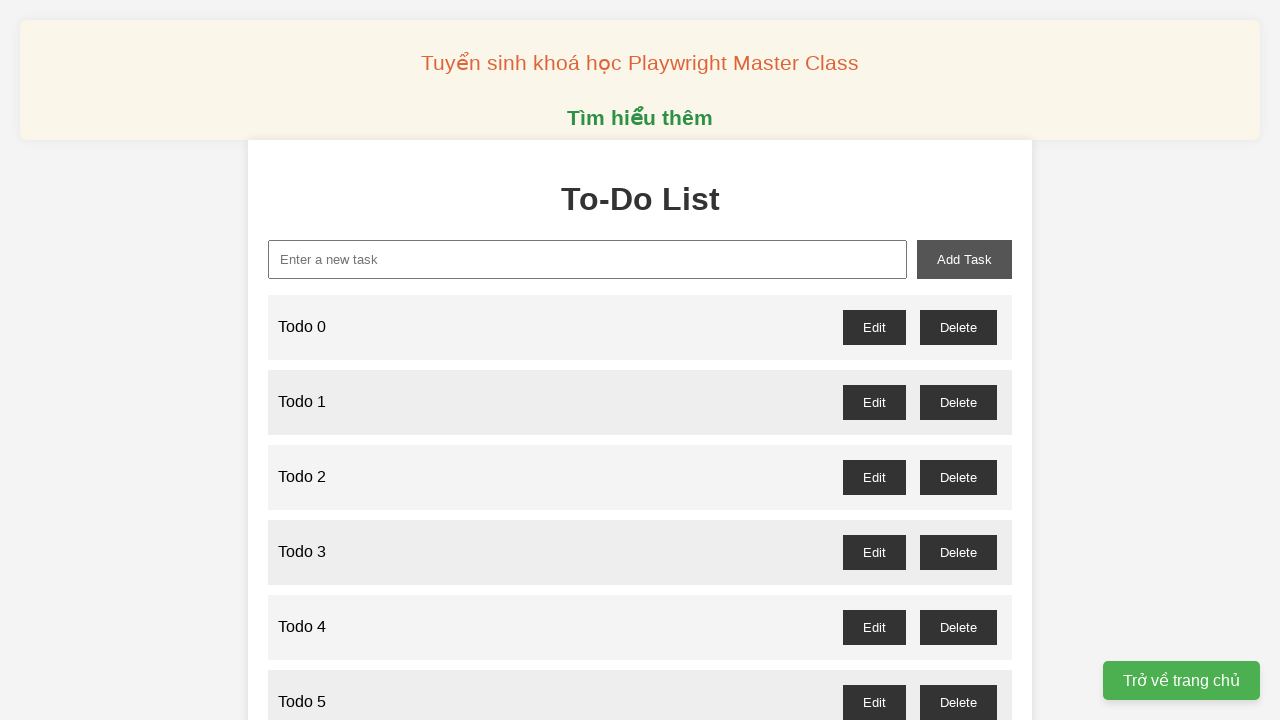

Filled new task input with 'Todo 32' on xpath=//input[@id='new-task']
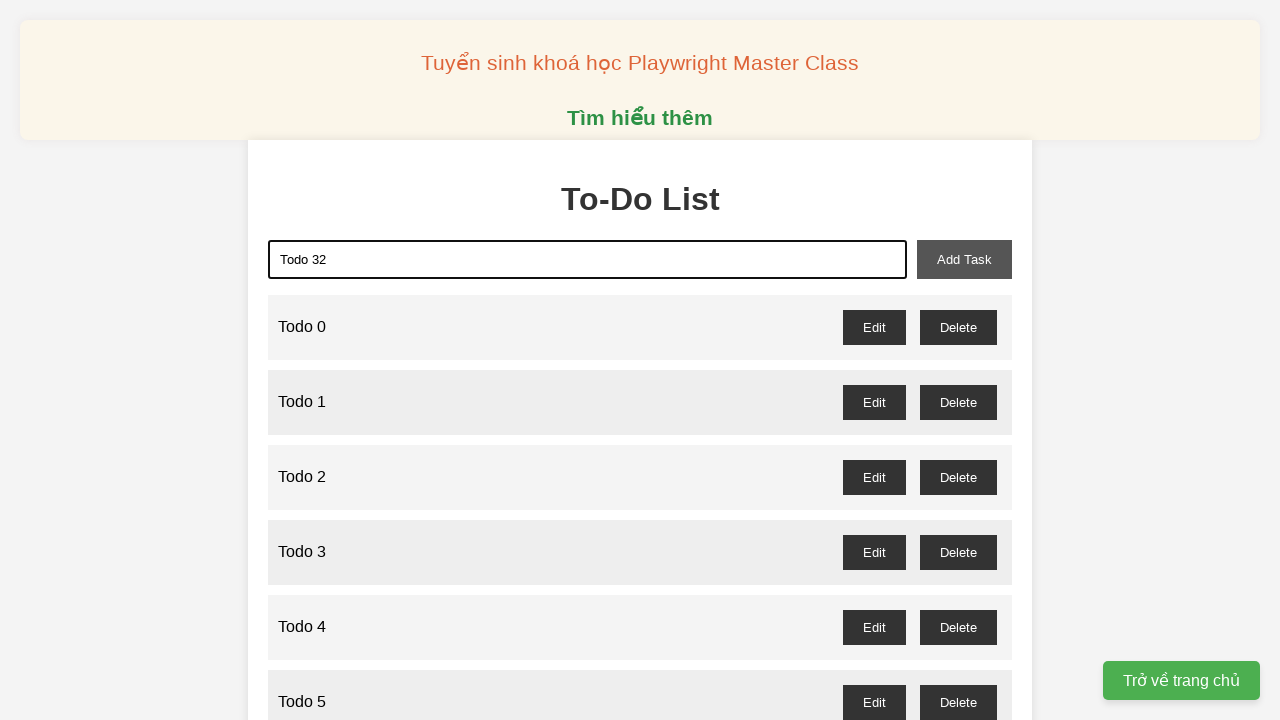

Clicked add task button to add 'Todo 32' to the list at (964, 259) on xpath=//button[@id='add-task']
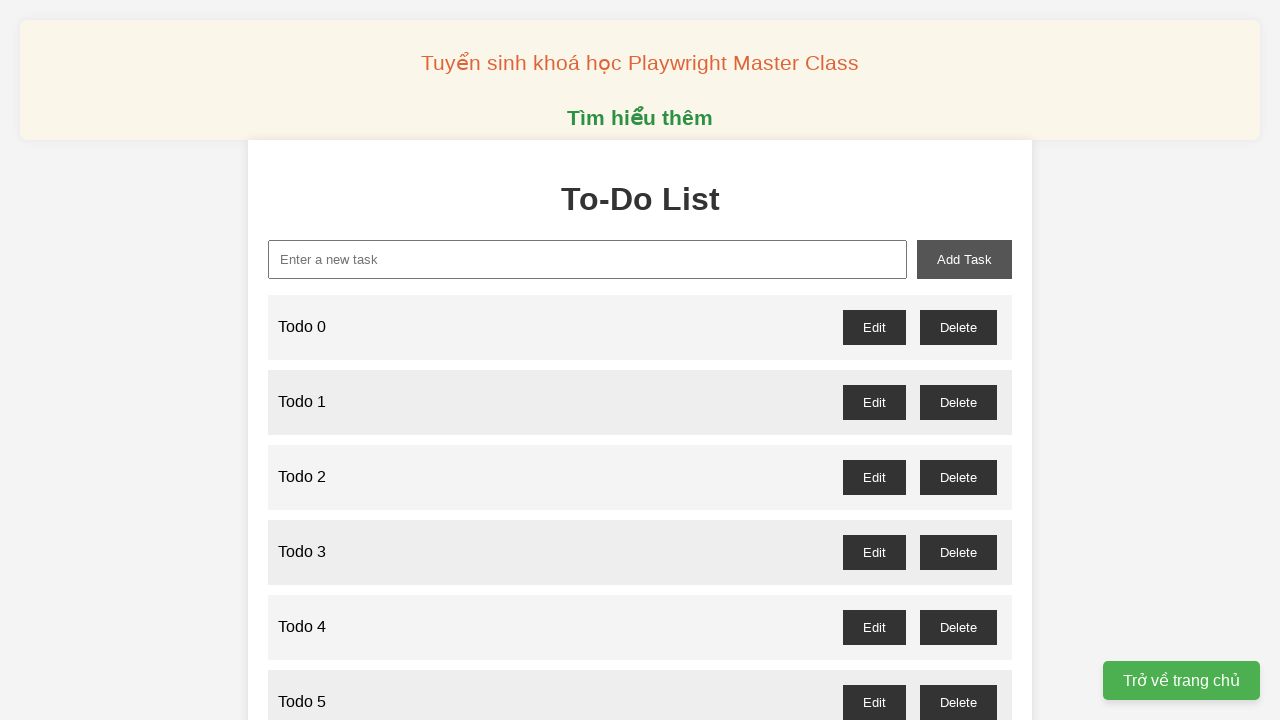

Filled new task input with 'Todo 33' on xpath=//input[@id='new-task']
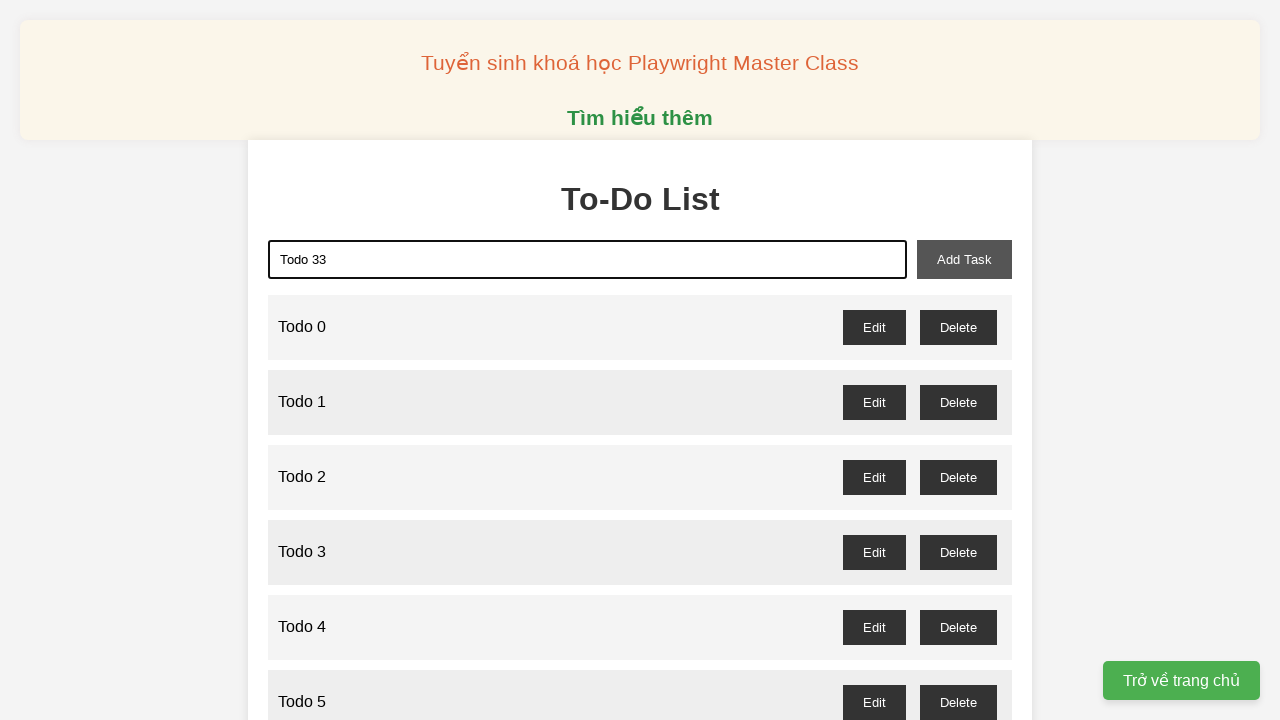

Clicked add task button to add 'Todo 33' to the list at (964, 259) on xpath=//button[@id='add-task']
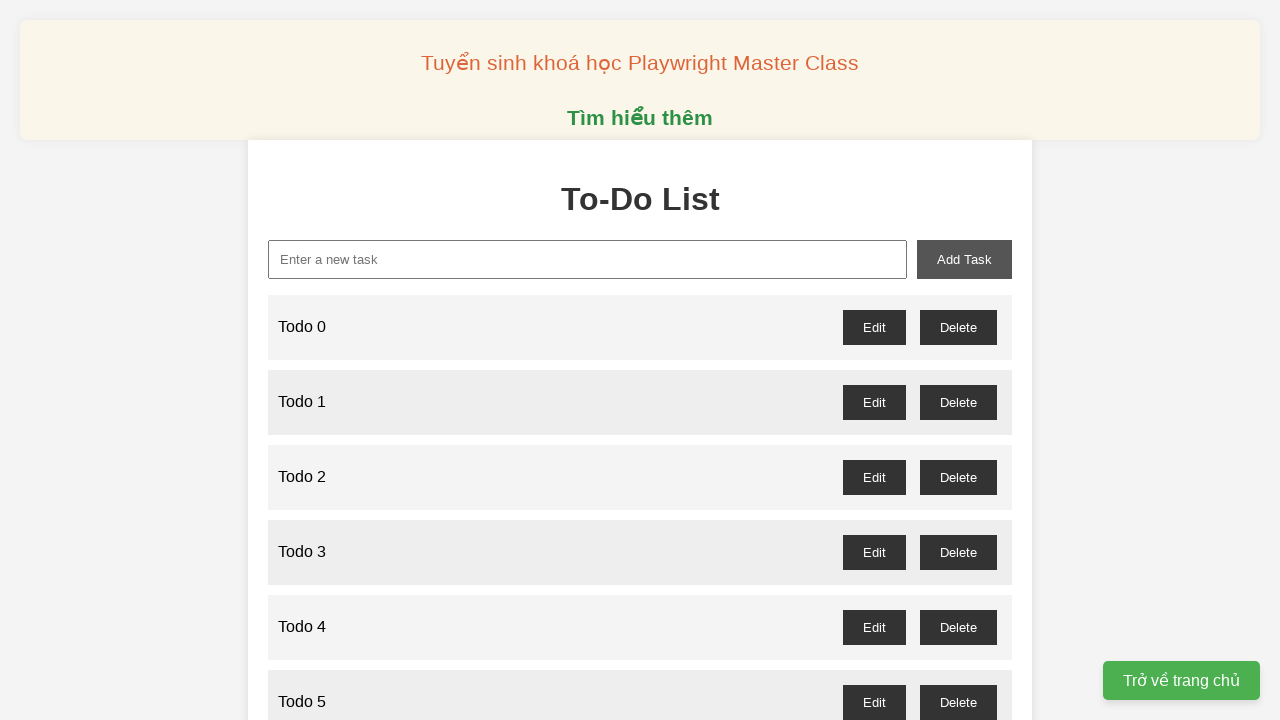

Filled new task input with 'Todo 34' on xpath=//input[@id='new-task']
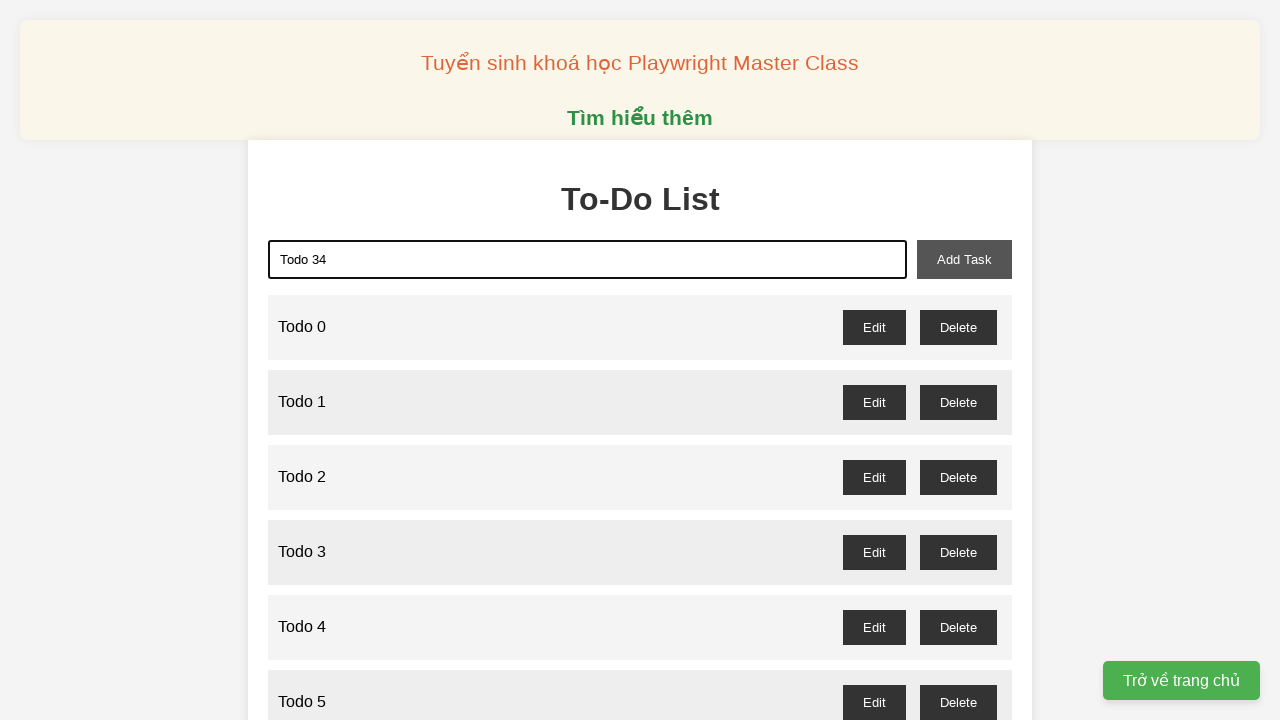

Clicked add task button to add 'Todo 34' to the list at (964, 259) on xpath=//button[@id='add-task']
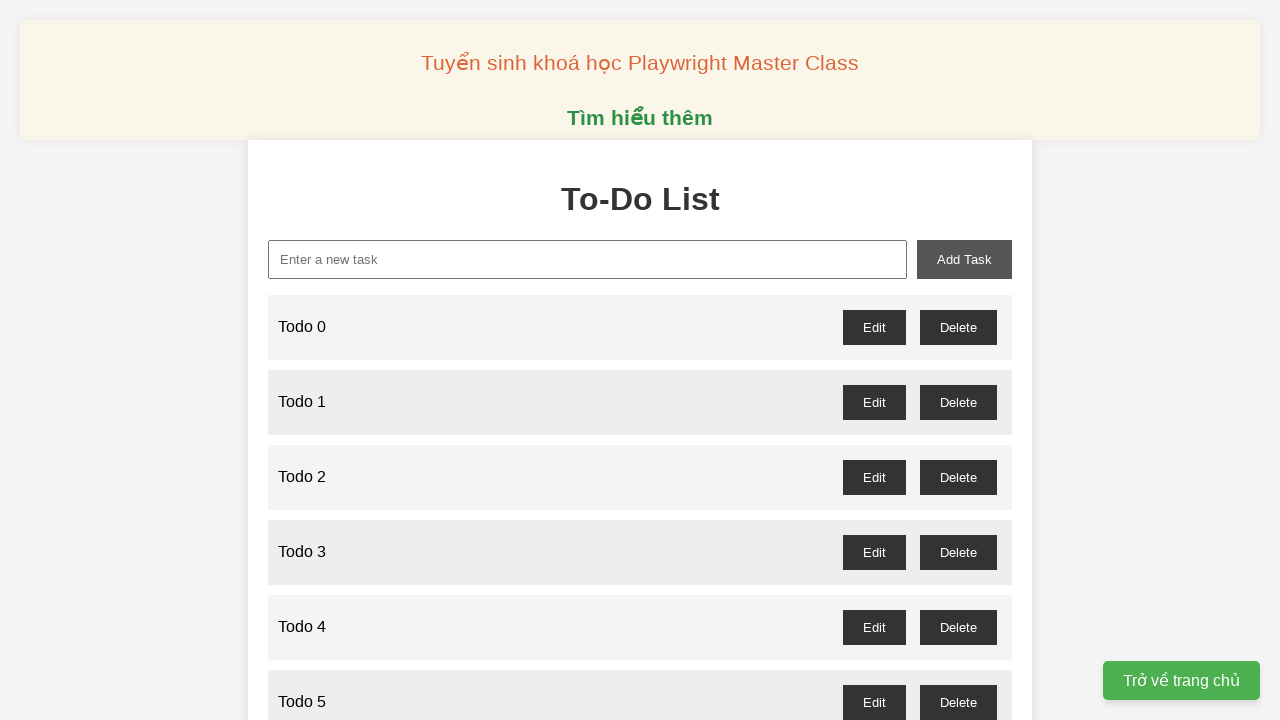

Filled new task input with 'Todo 35' on xpath=//input[@id='new-task']
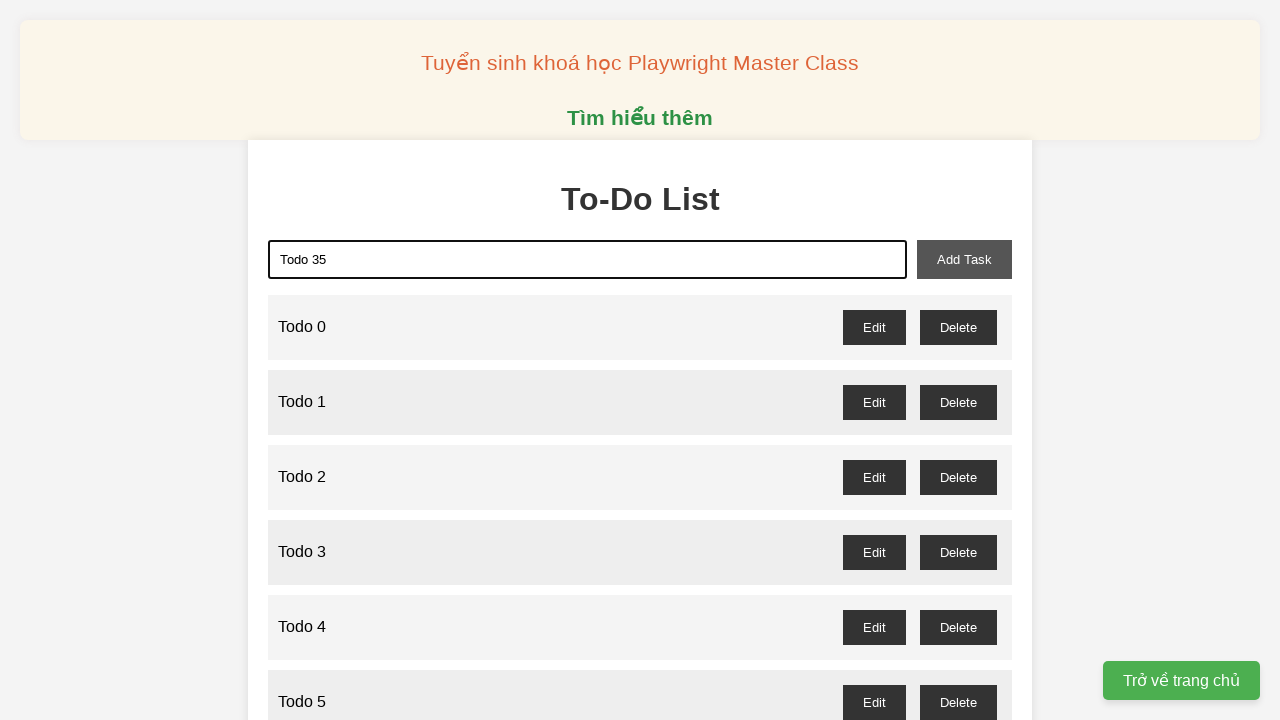

Clicked add task button to add 'Todo 35' to the list at (964, 259) on xpath=//button[@id='add-task']
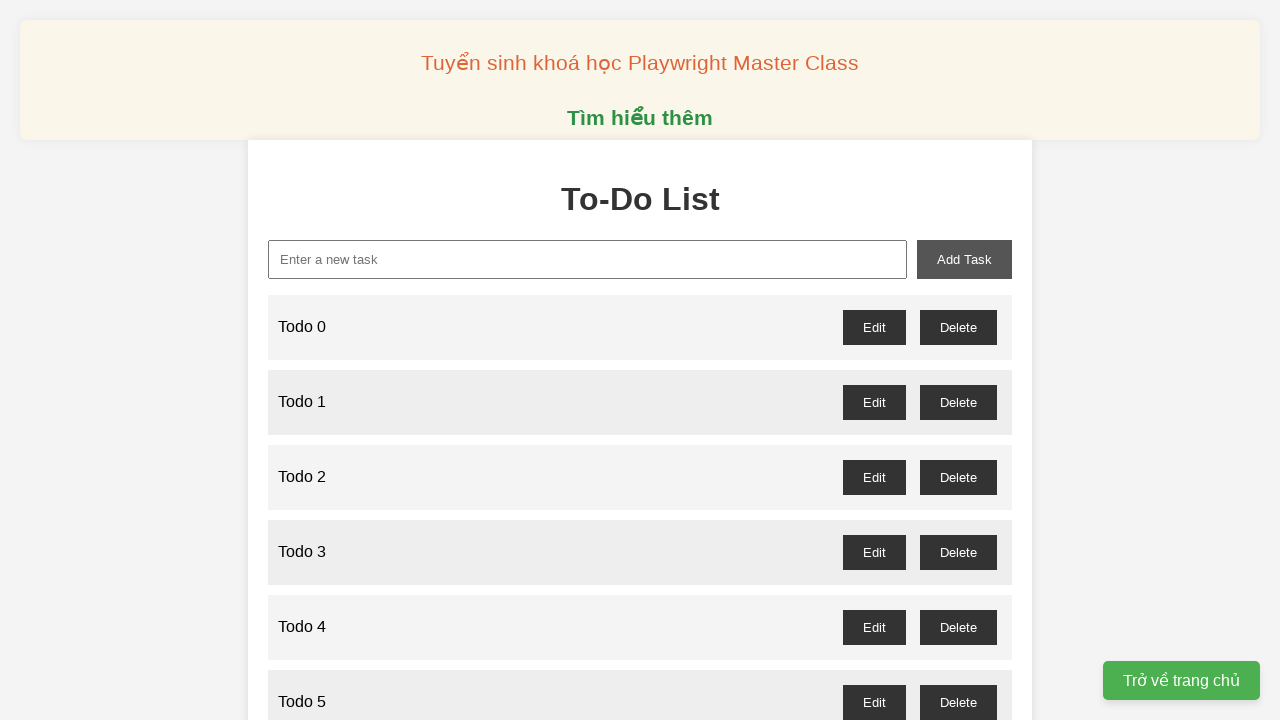

Filled new task input with 'Todo 36' on xpath=//input[@id='new-task']
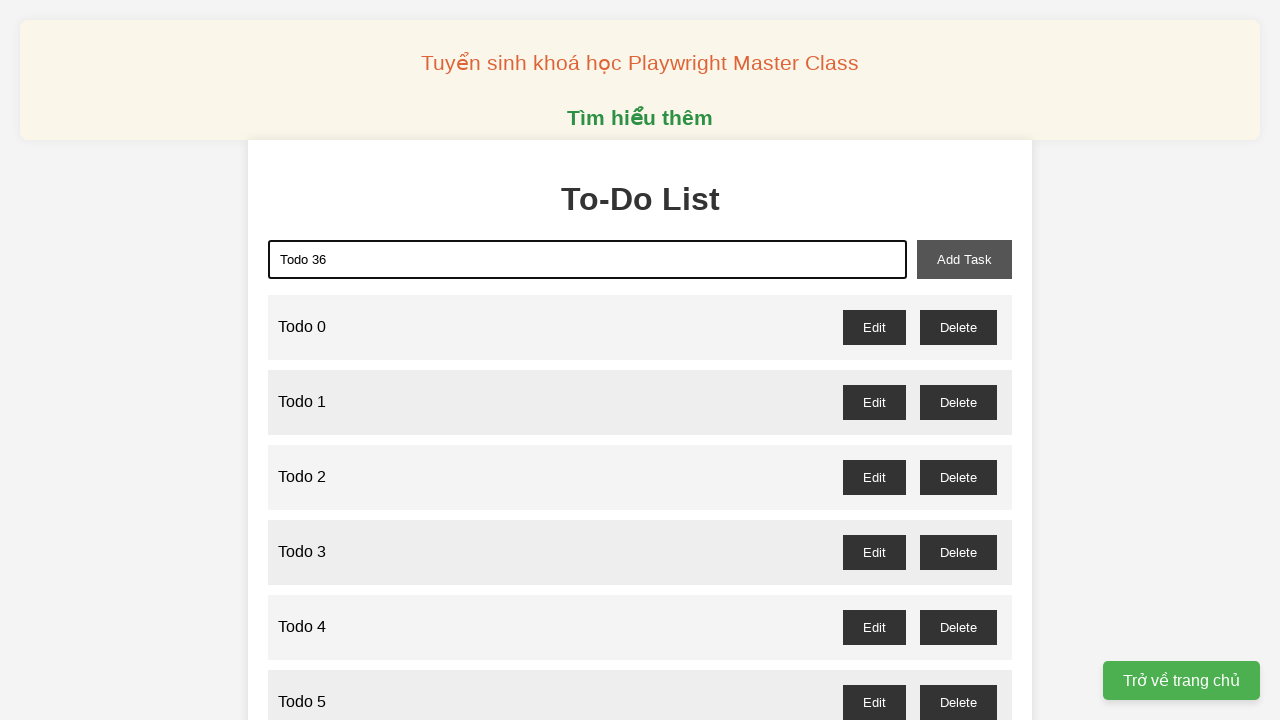

Clicked add task button to add 'Todo 36' to the list at (964, 259) on xpath=//button[@id='add-task']
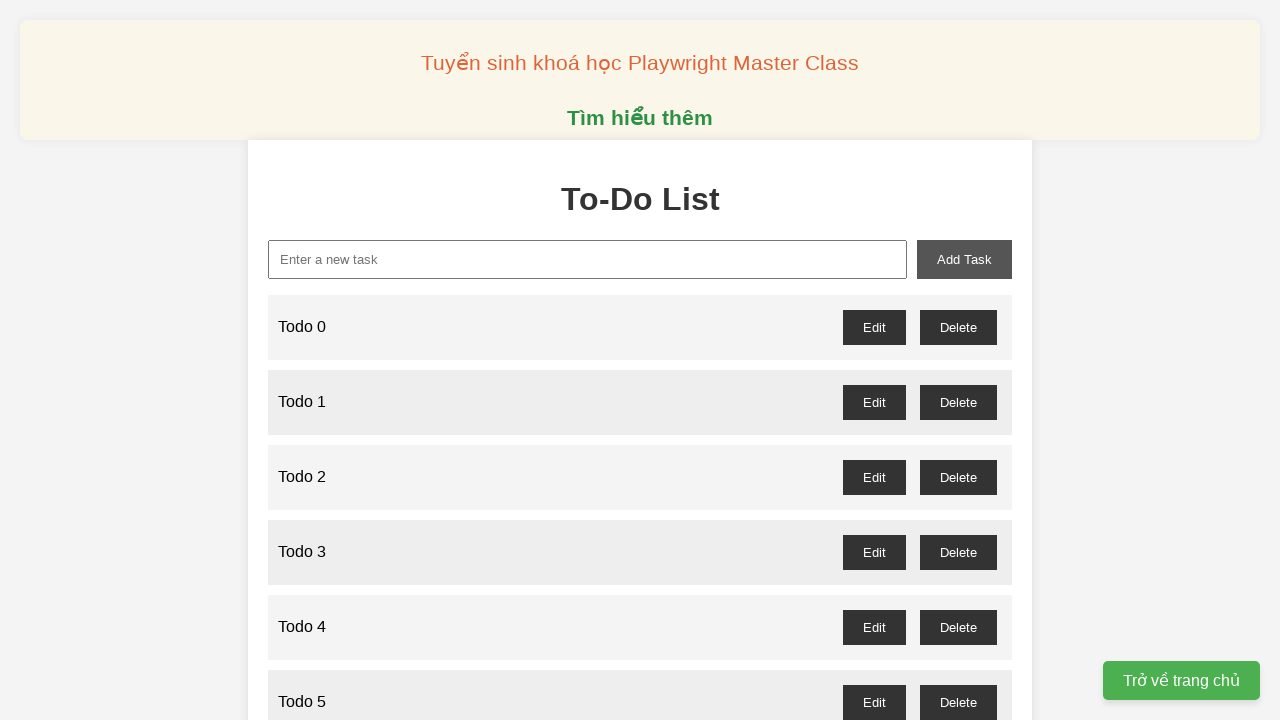

Filled new task input with 'Todo 37' on xpath=//input[@id='new-task']
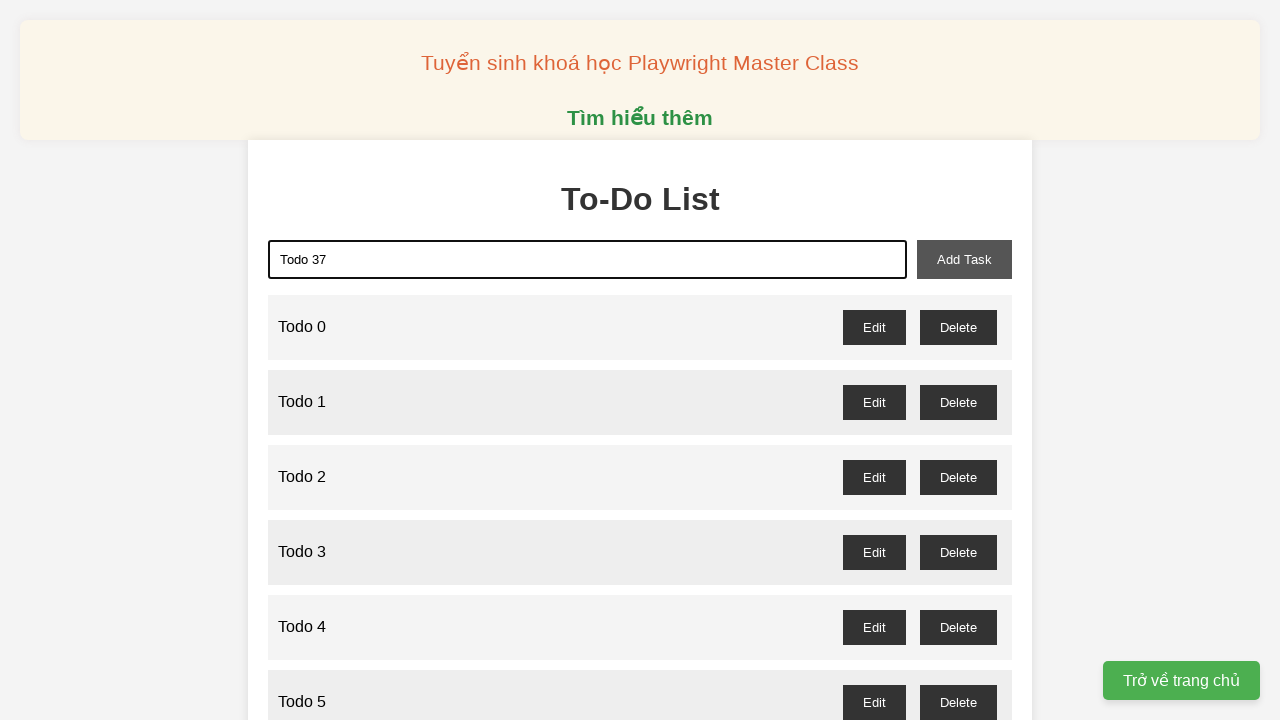

Clicked add task button to add 'Todo 37' to the list at (964, 259) on xpath=//button[@id='add-task']
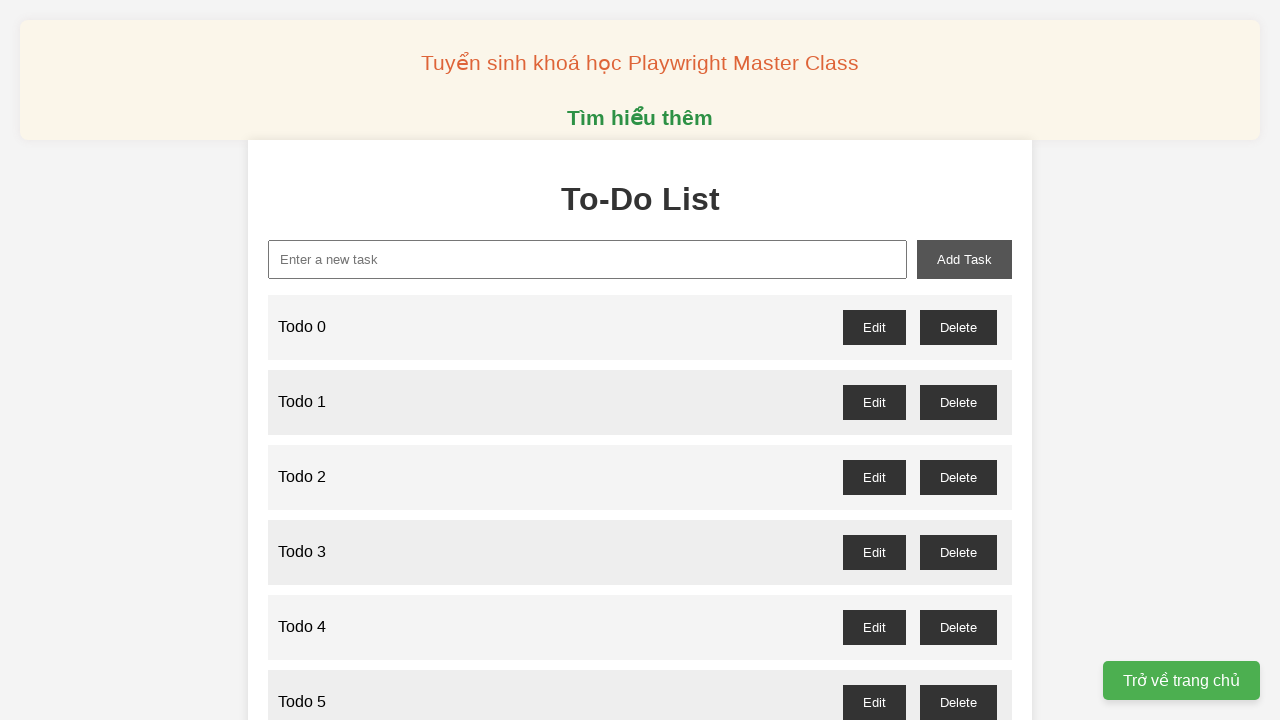

Filled new task input with 'Todo 38' on xpath=//input[@id='new-task']
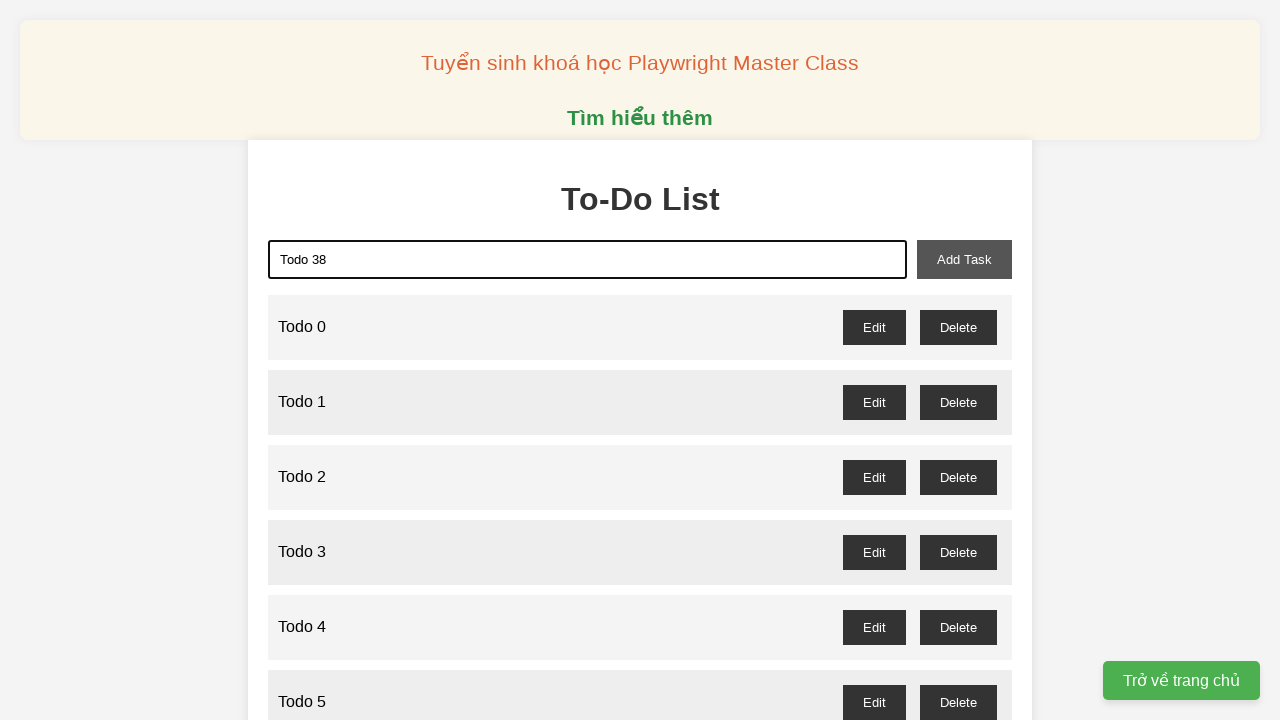

Clicked add task button to add 'Todo 38' to the list at (964, 259) on xpath=//button[@id='add-task']
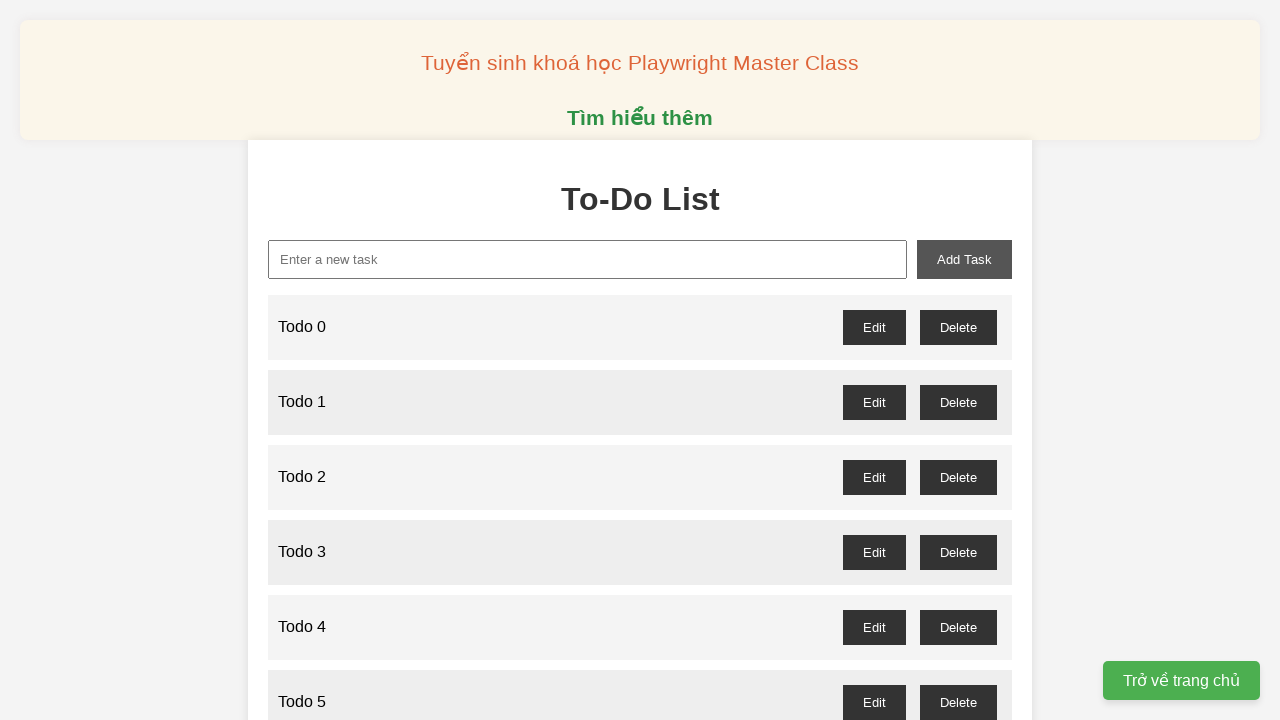

Filled new task input with 'Todo 39' on xpath=//input[@id='new-task']
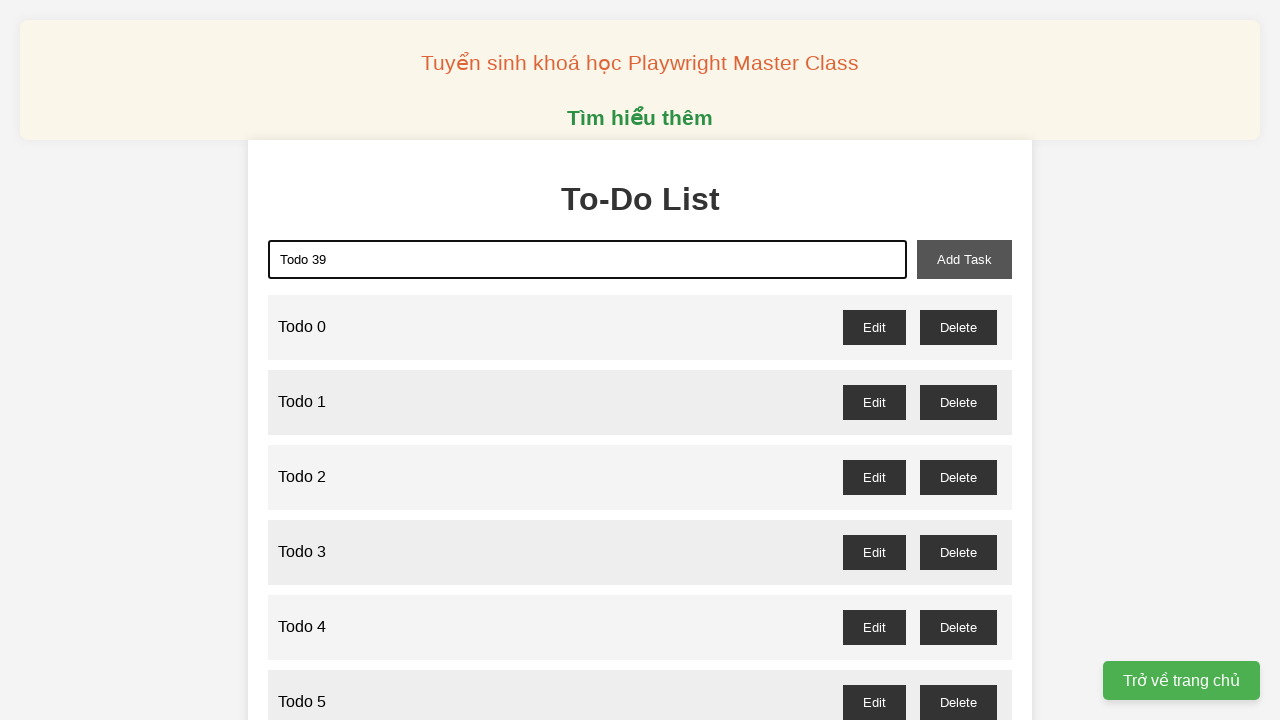

Clicked add task button to add 'Todo 39' to the list at (964, 259) on xpath=//button[@id='add-task']
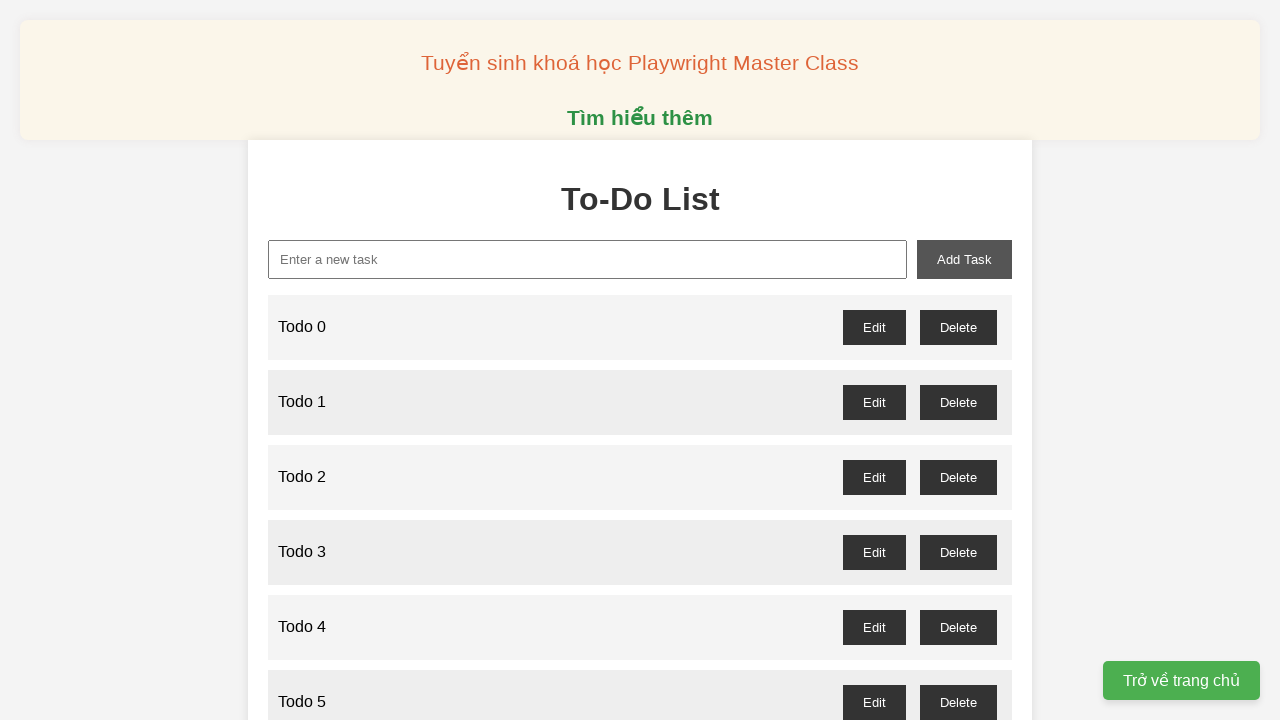

Filled new task input with 'Todo 40' on xpath=//input[@id='new-task']
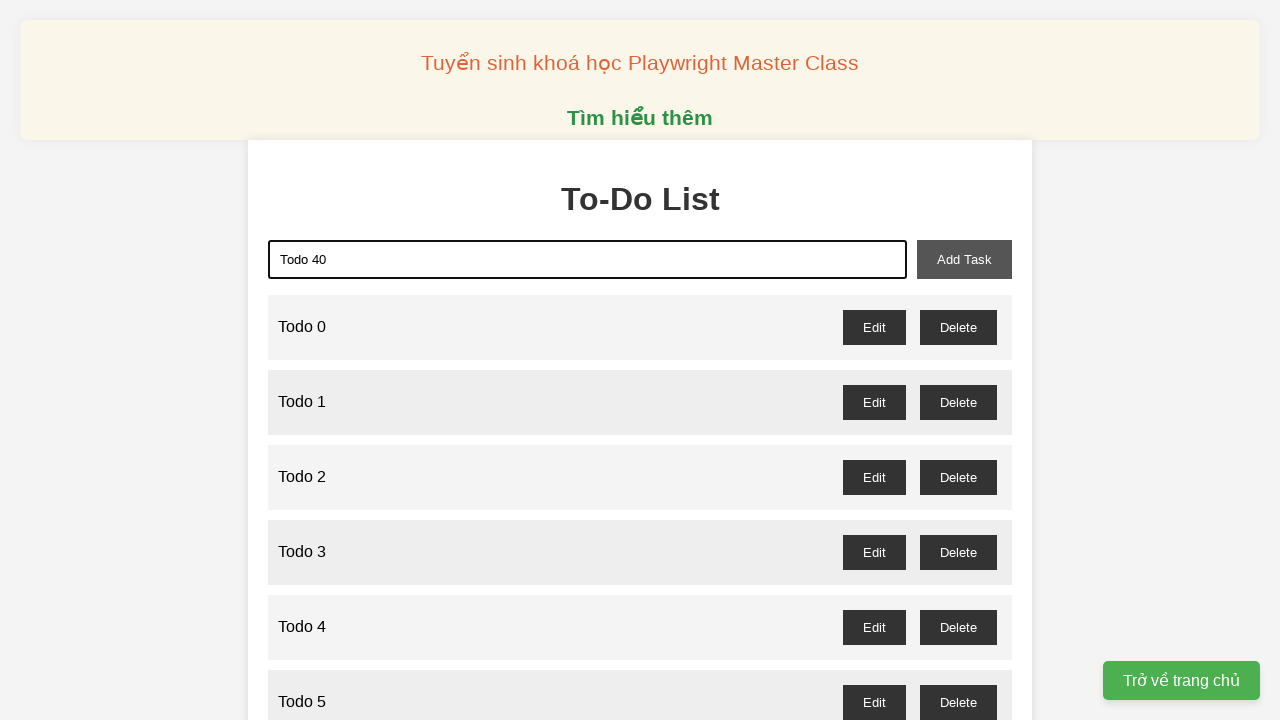

Clicked add task button to add 'Todo 40' to the list at (964, 259) on xpath=//button[@id='add-task']
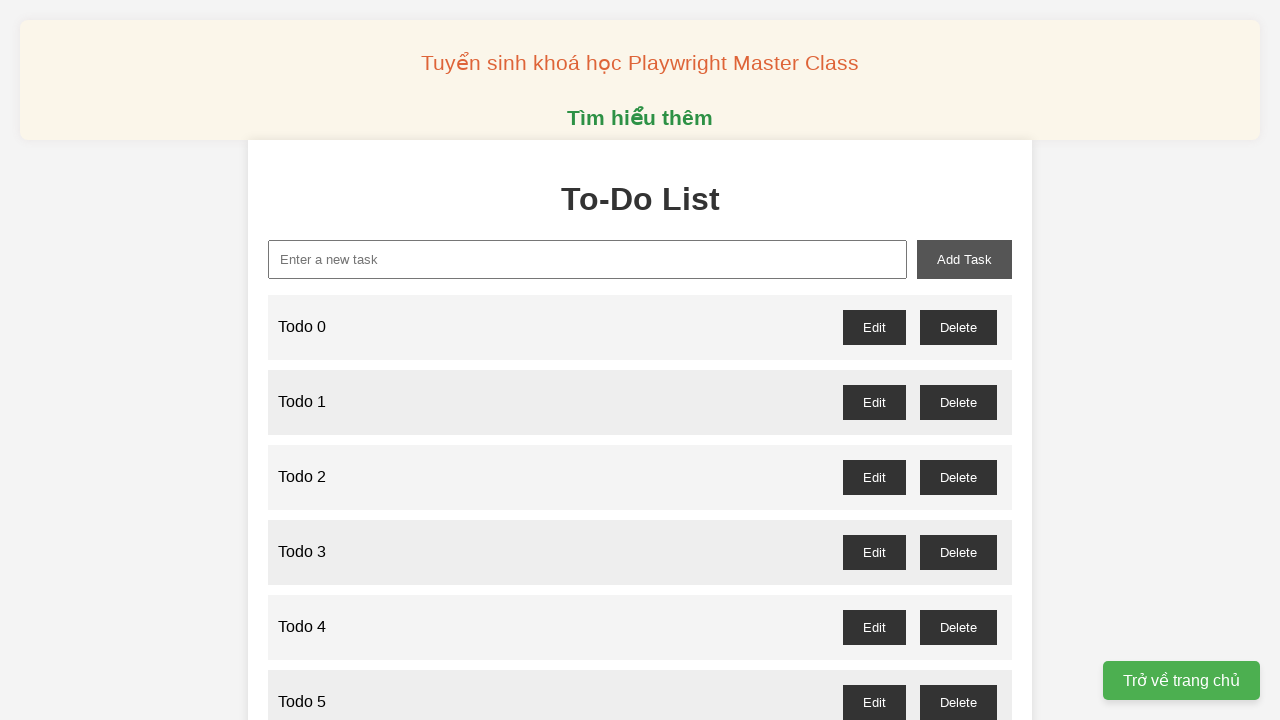

Filled new task input with 'Todo 41' on xpath=//input[@id='new-task']
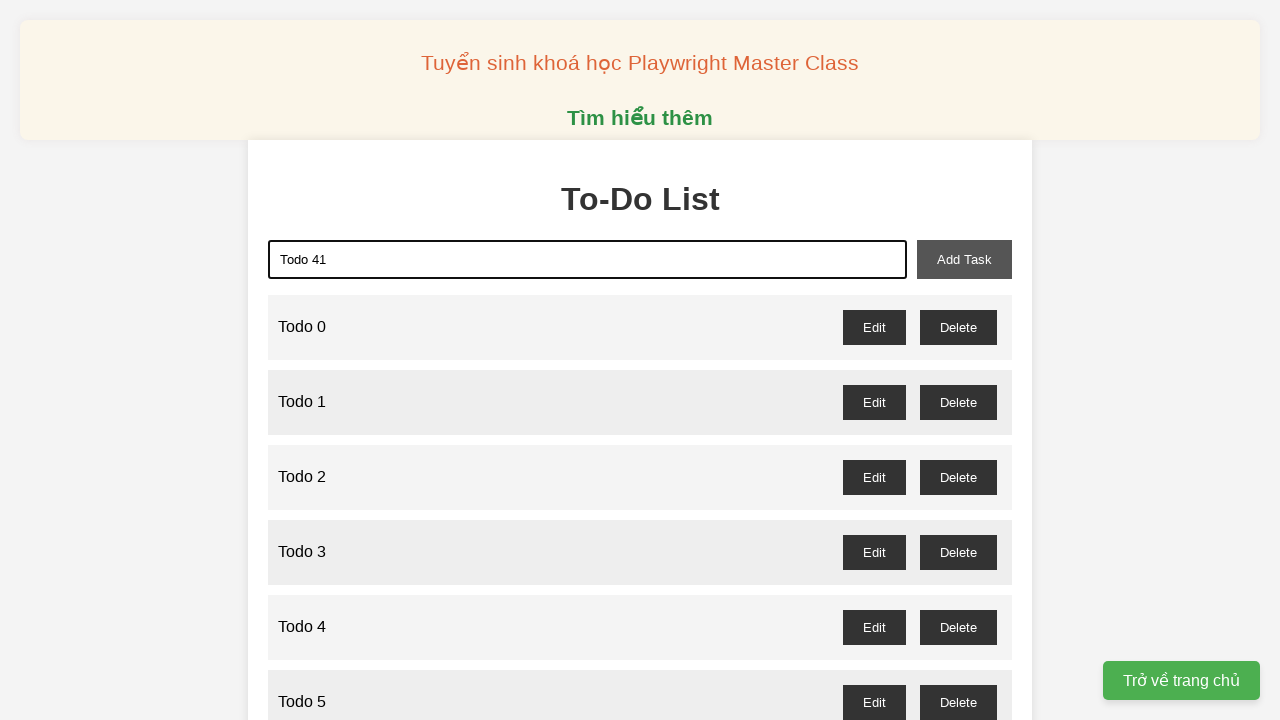

Clicked add task button to add 'Todo 41' to the list at (964, 259) on xpath=//button[@id='add-task']
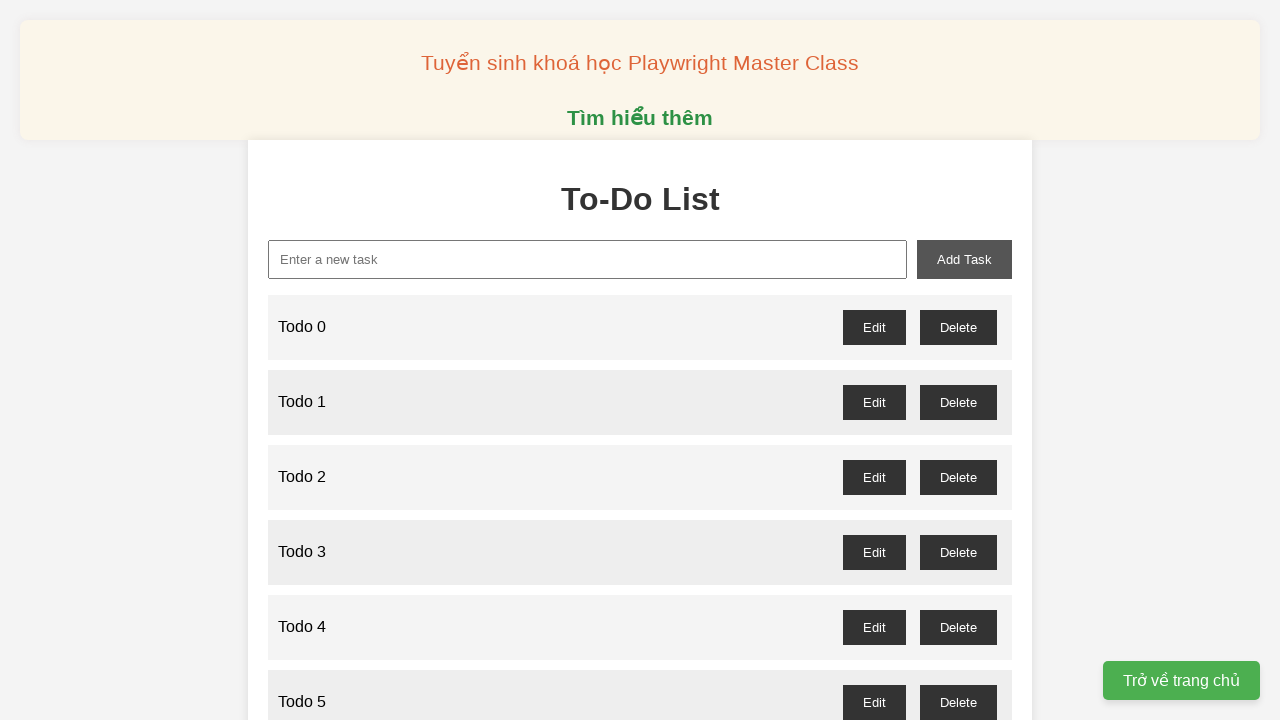

Filled new task input with 'Todo 42' on xpath=//input[@id='new-task']
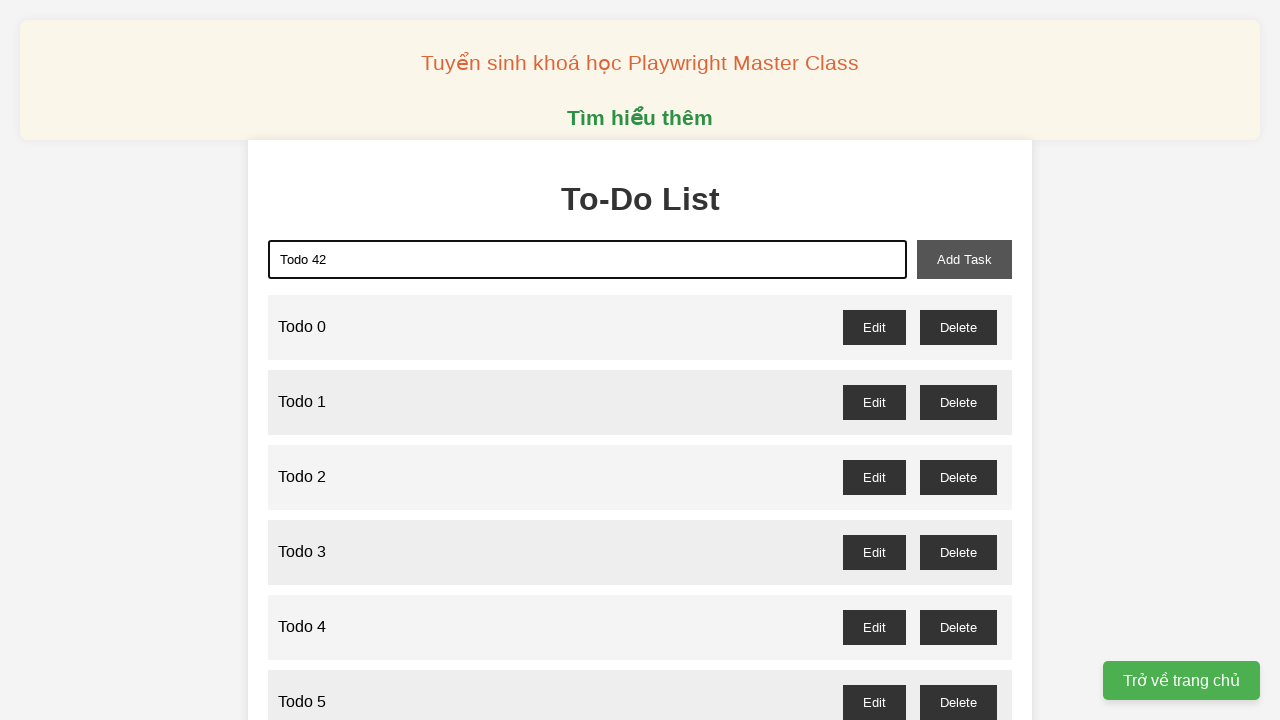

Clicked add task button to add 'Todo 42' to the list at (964, 259) on xpath=//button[@id='add-task']
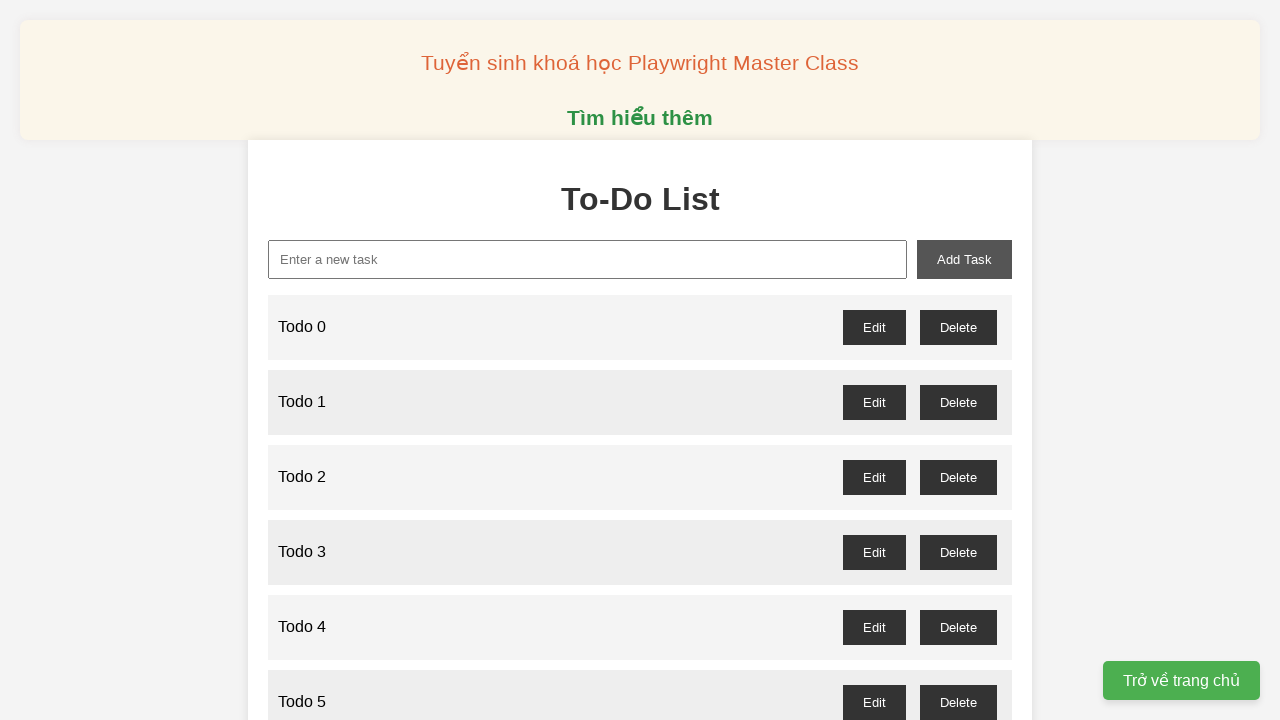

Filled new task input with 'Todo 43' on xpath=//input[@id='new-task']
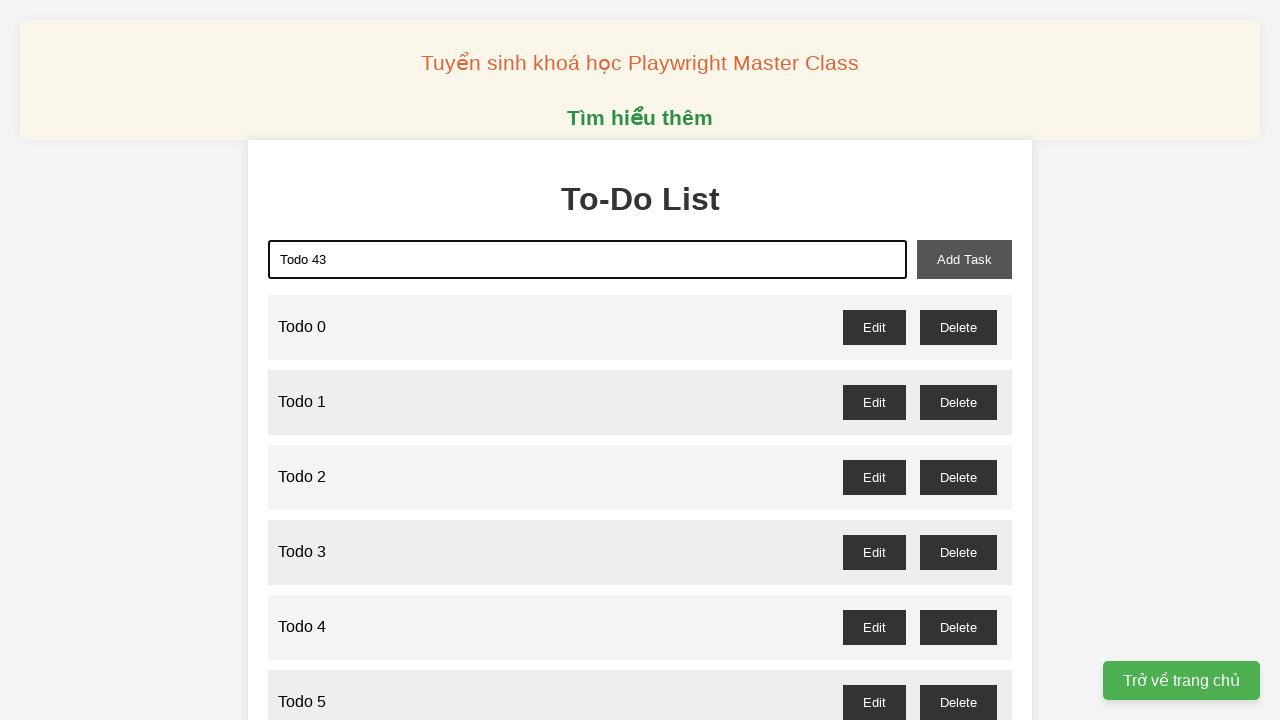

Clicked add task button to add 'Todo 43' to the list at (964, 259) on xpath=//button[@id='add-task']
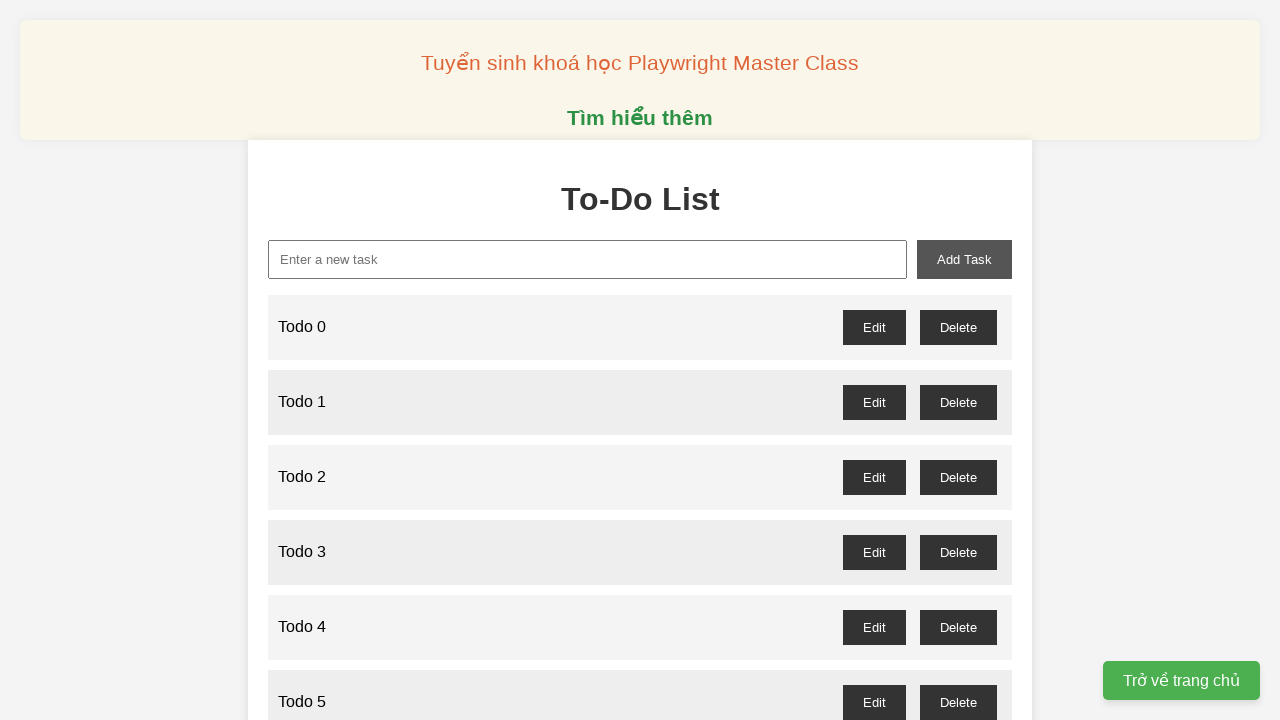

Filled new task input with 'Todo 44' on xpath=//input[@id='new-task']
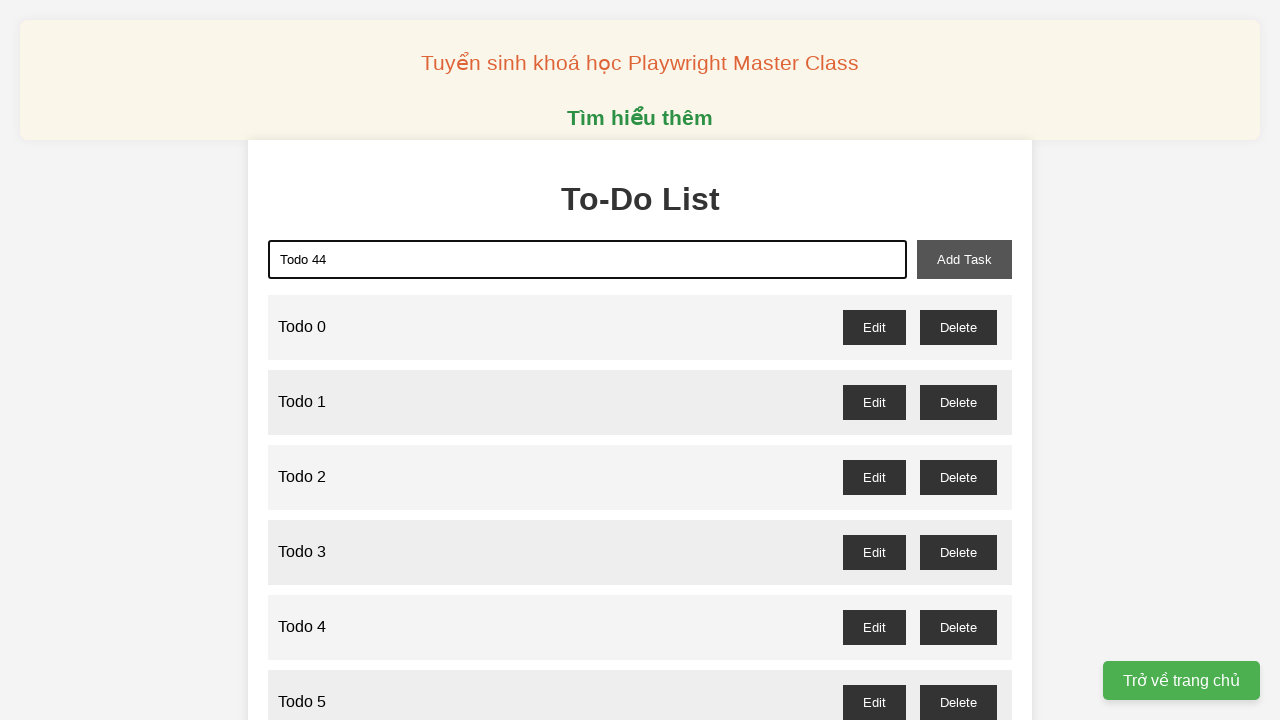

Clicked add task button to add 'Todo 44' to the list at (964, 259) on xpath=//button[@id='add-task']
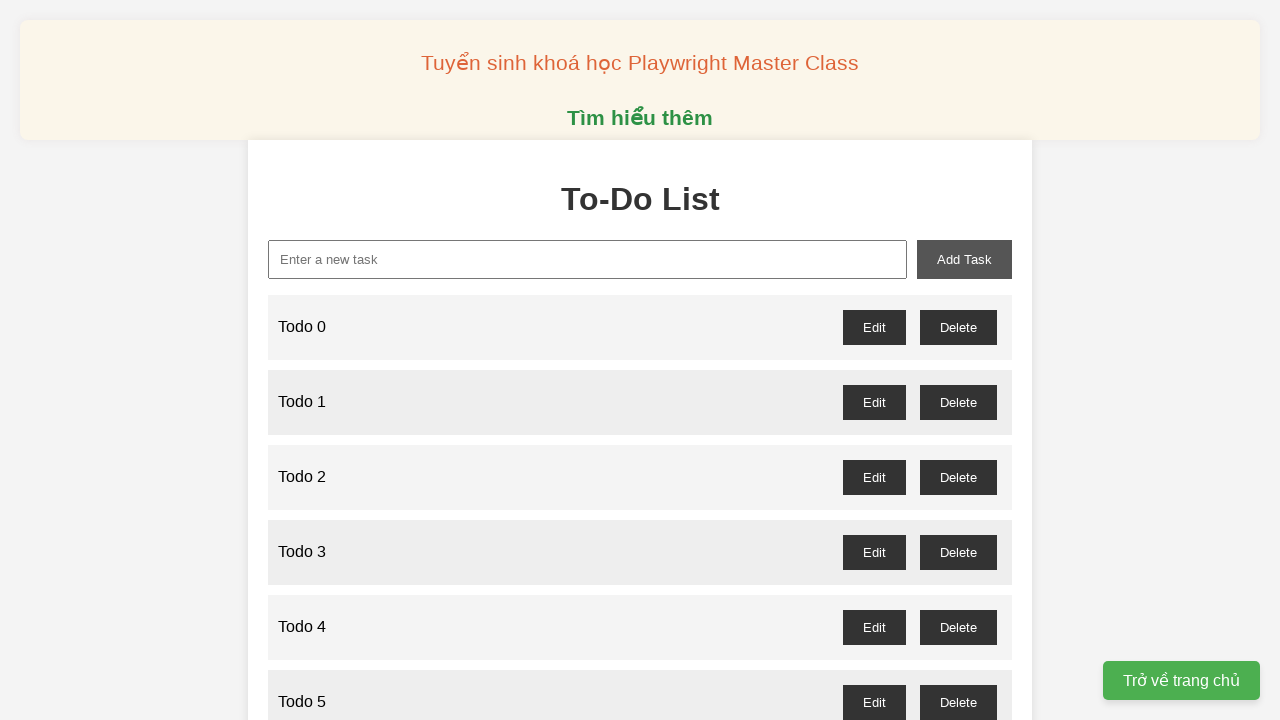

Filled new task input with 'Todo 45' on xpath=//input[@id='new-task']
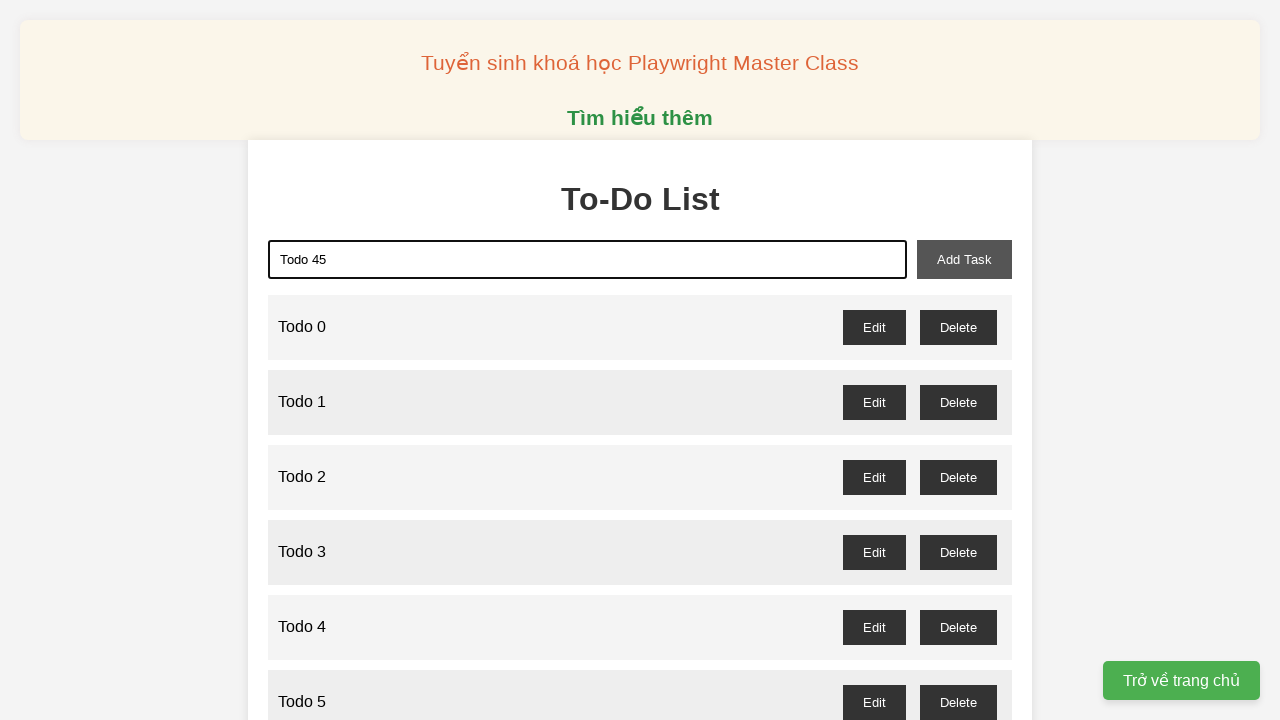

Clicked add task button to add 'Todo 45' to the list at (964, 259) on xpath=//button[@id='add-task']
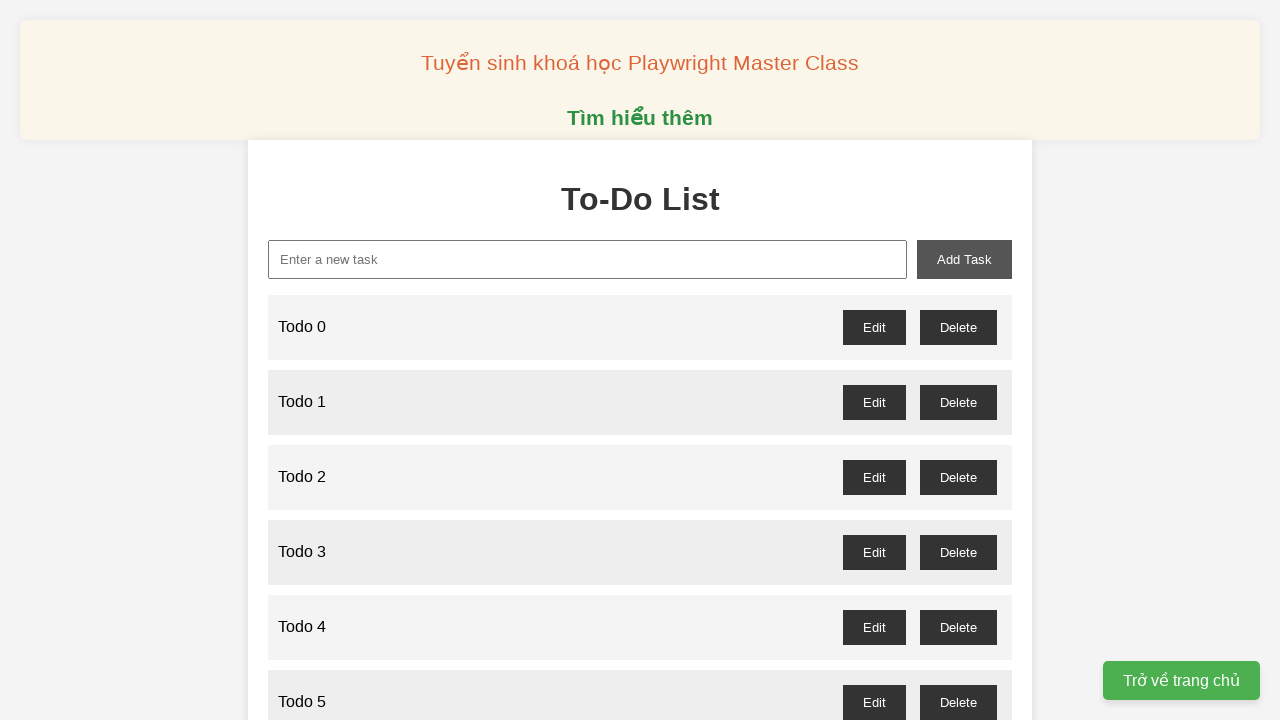

Filled new task input with 'Todo 46' on xpath=//input[@id='new-task']
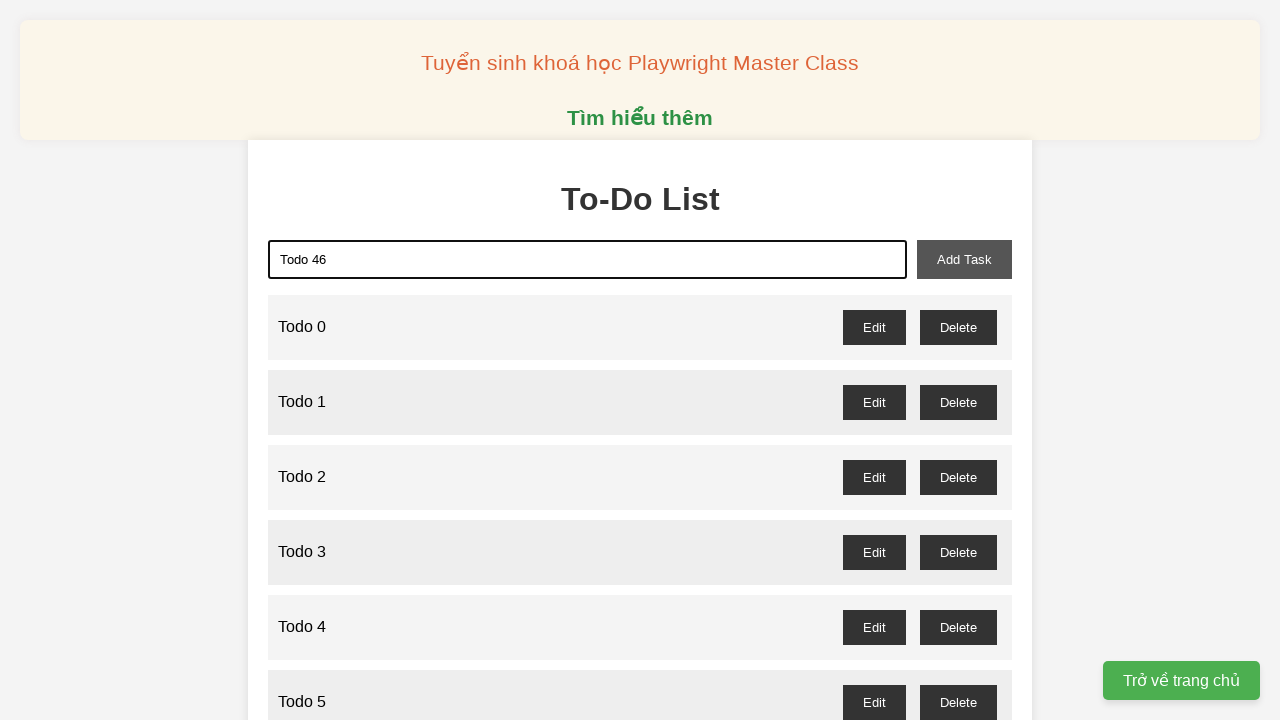

Clicked add task button to add 'Todo 46' to the list at (964, 259) on xpath=//button[@id='add-task']
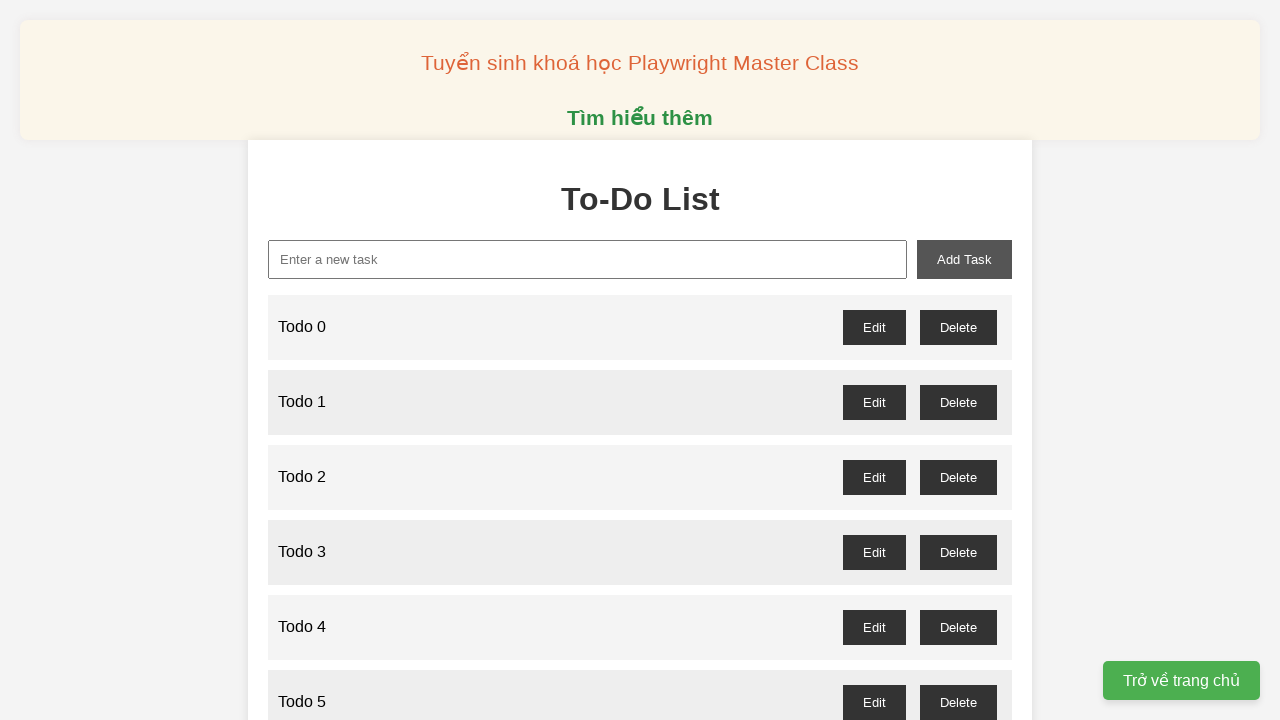

Filled new task input with 'Todo 47' on xpath=//input[@id='new-task']
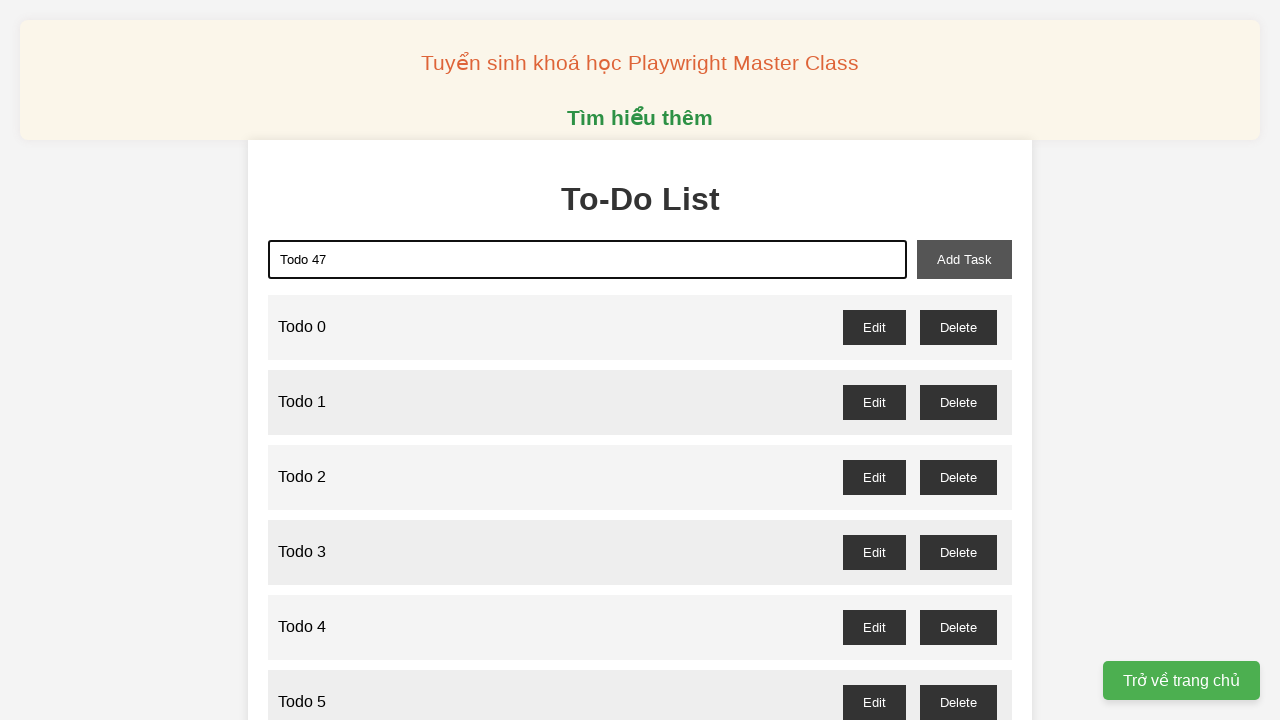

Clicked add task button to add 'Todo 47' to the list at (964, 259) on xpath=//button[@id='add-task']
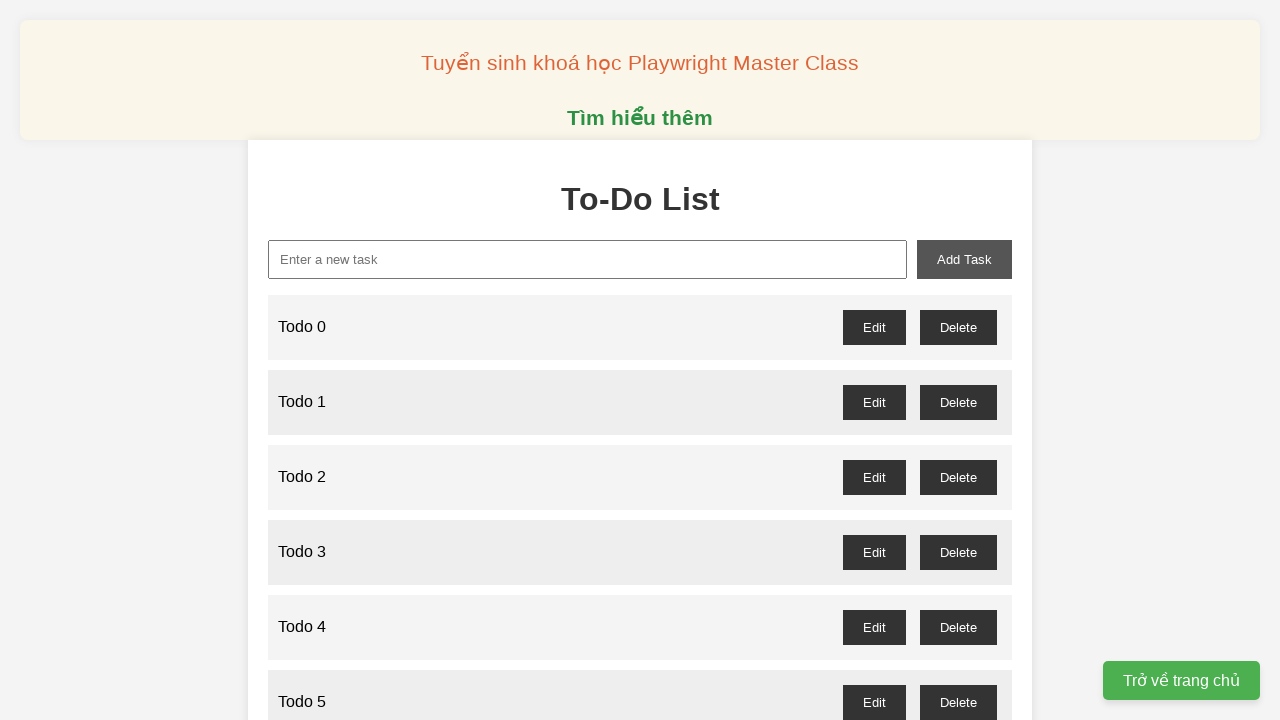

Filled new task input with 'Todo 48' on xpath=//input[@id='new-task']
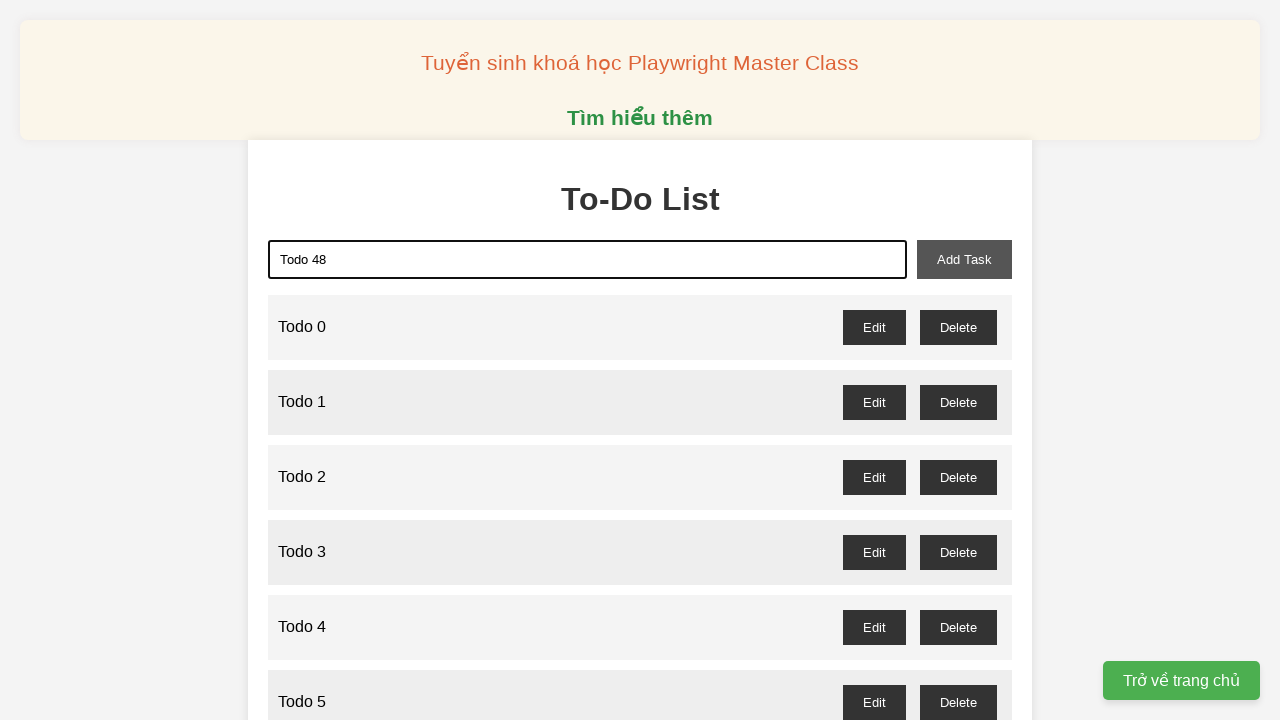

Clicked add task button to add 'Todo 48' to the list at (964, 259) on xpath=//button[@id='add-task']
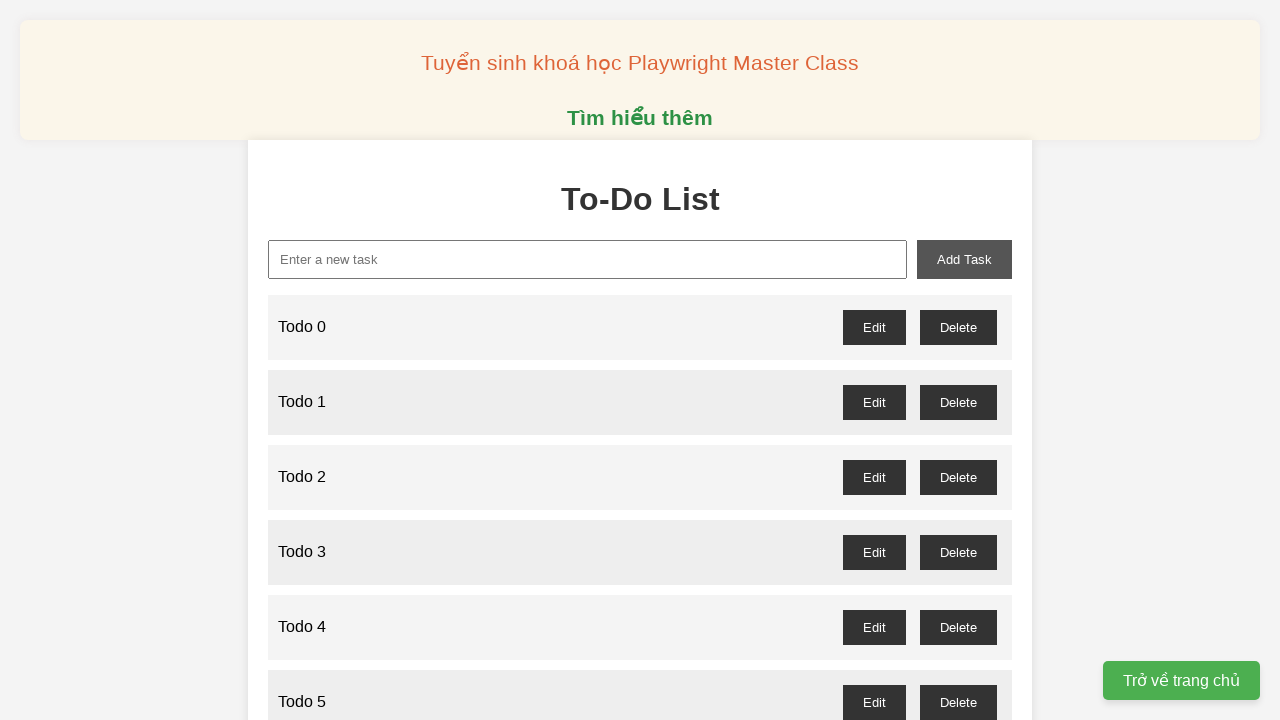

Filled new task input with 'Todo 49' on xpath=//input[@id='new-task']
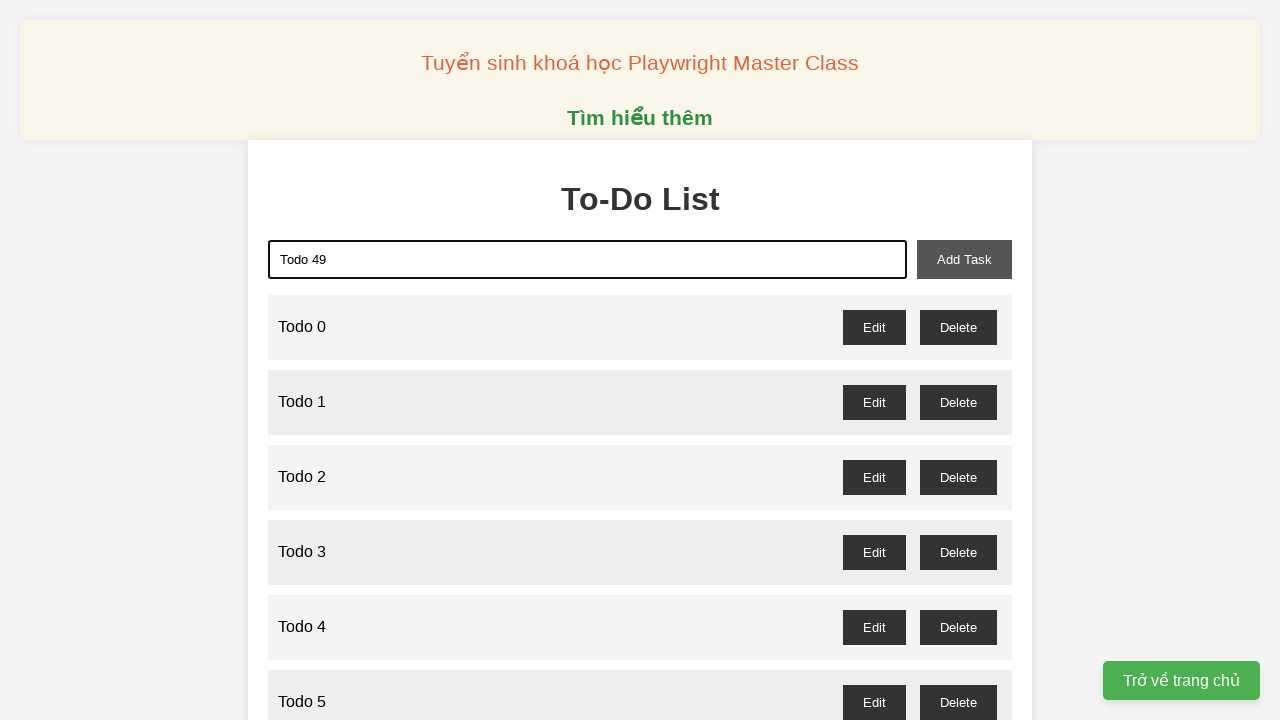

Clicked add task button to add 'Todo 49' to the list at (964, 259) on xpath=//button[@id='add-task']
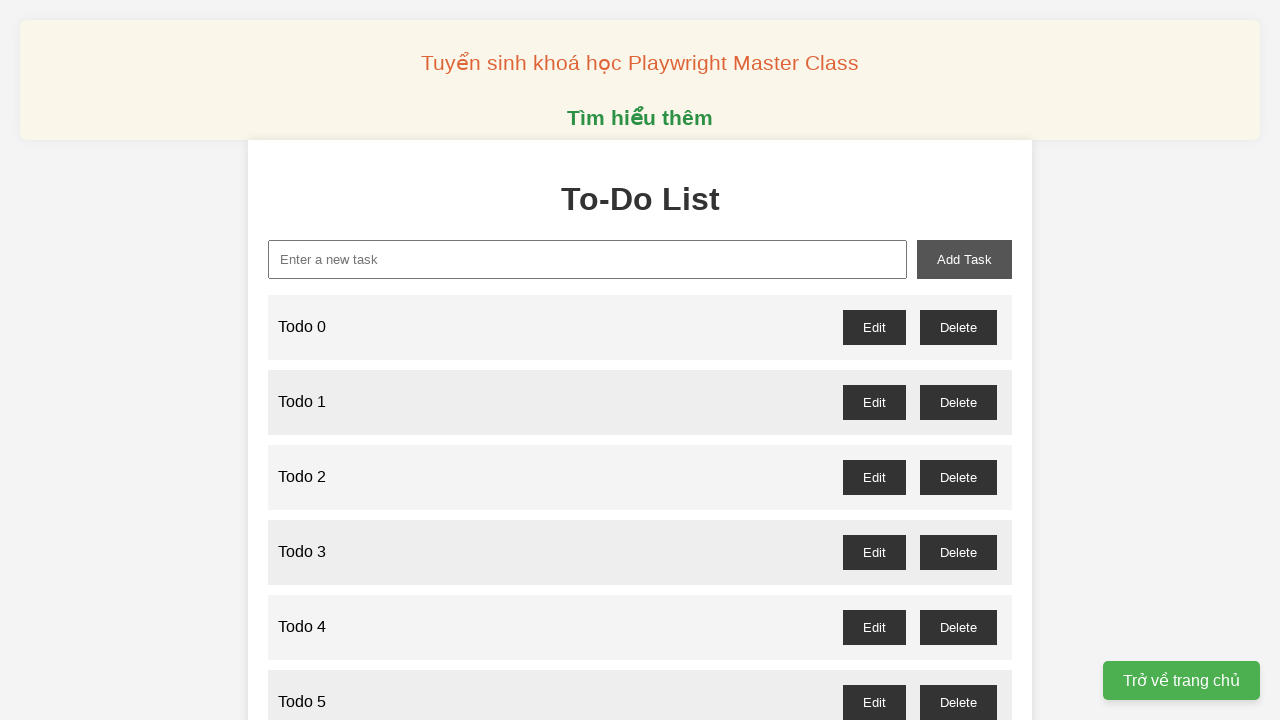

Filled new task input with 'Todo 50' on xpath=//input[@id='new-task']
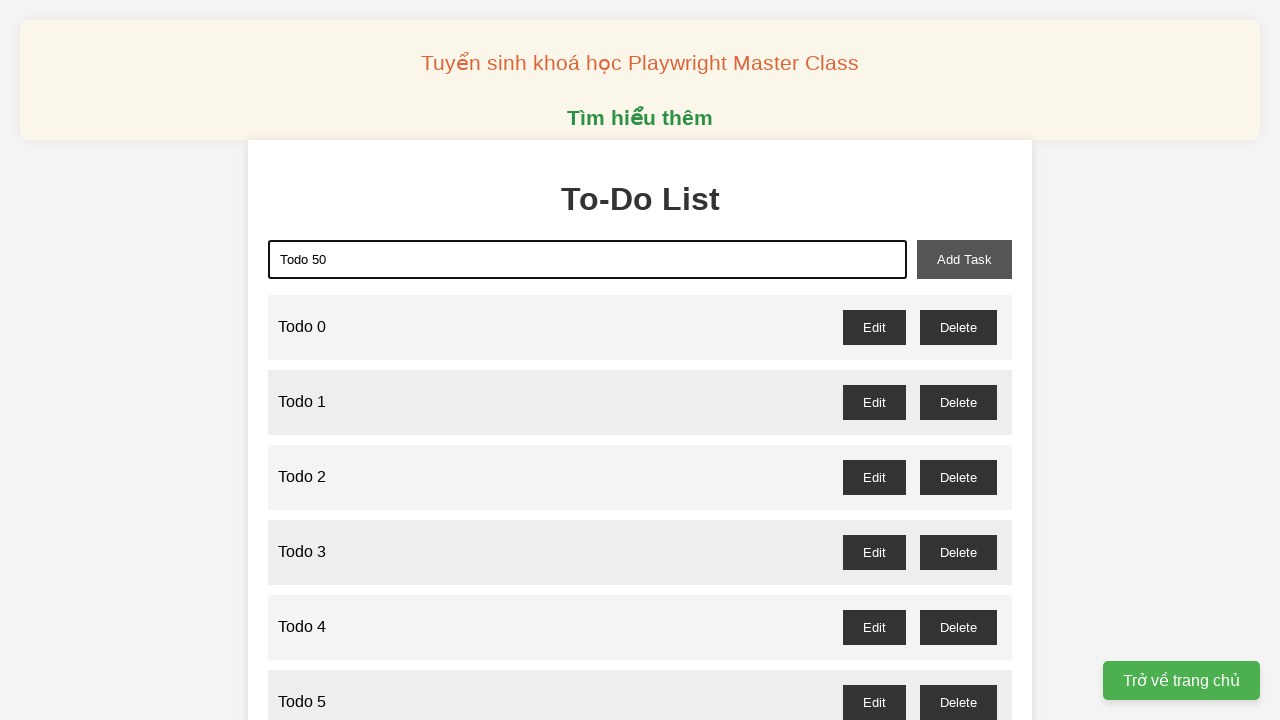

Clicked add task button to add 'Todo 50' to the list at (964, 259) on xpath=//button[@id='add-task']
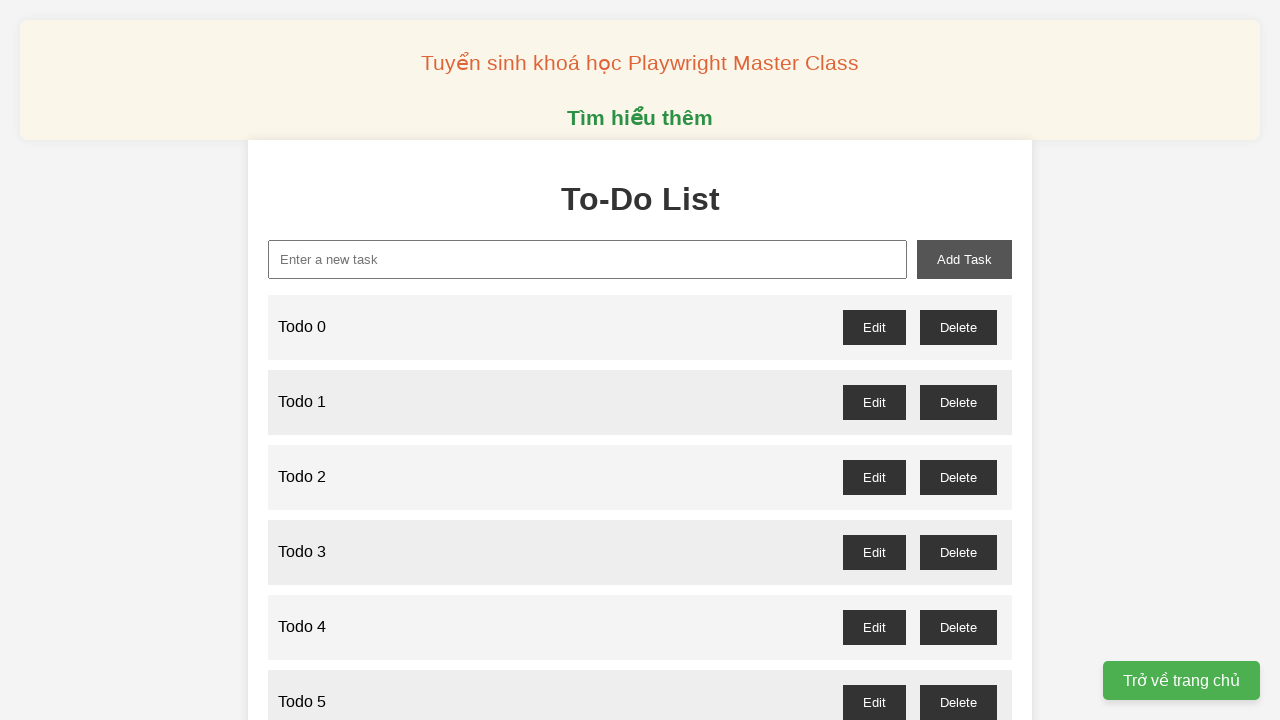

Filled new task input with 'Todo 51' on xpath=//input[@id='new-task']
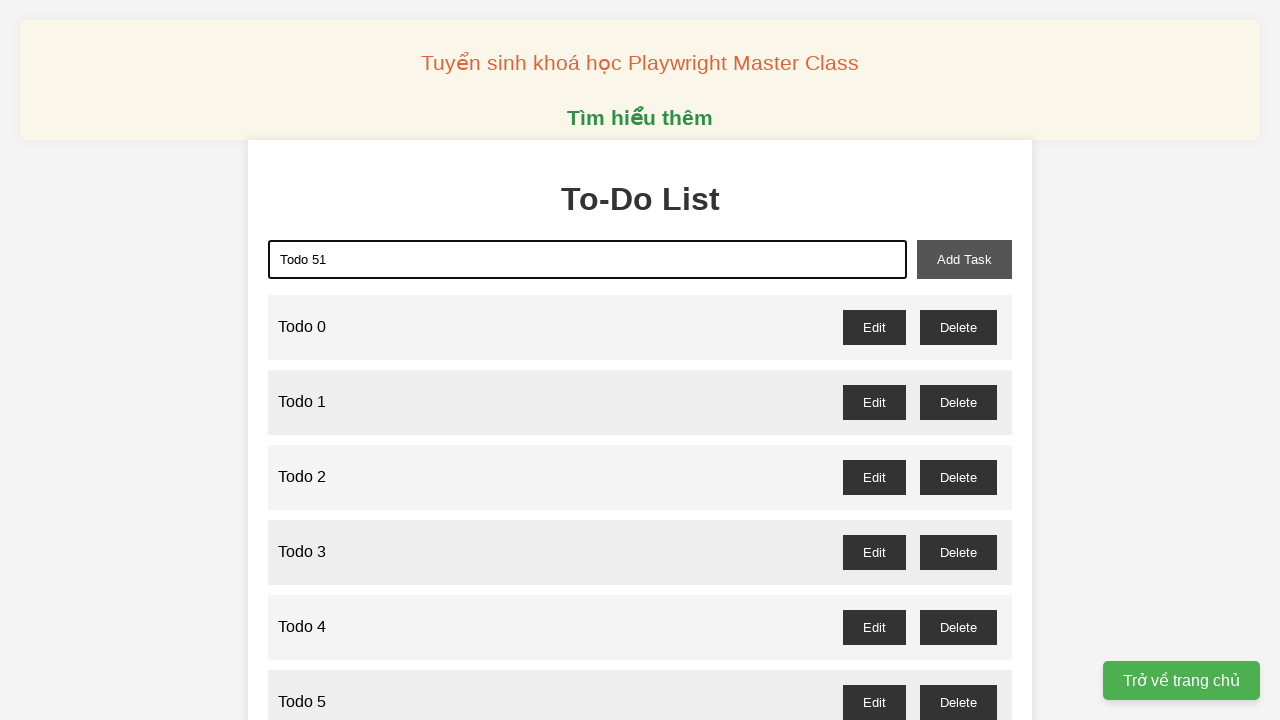

Clicked add task button to add 'Todo 51' to the list at (964, 259) on xpath=//button[@id='add-task']
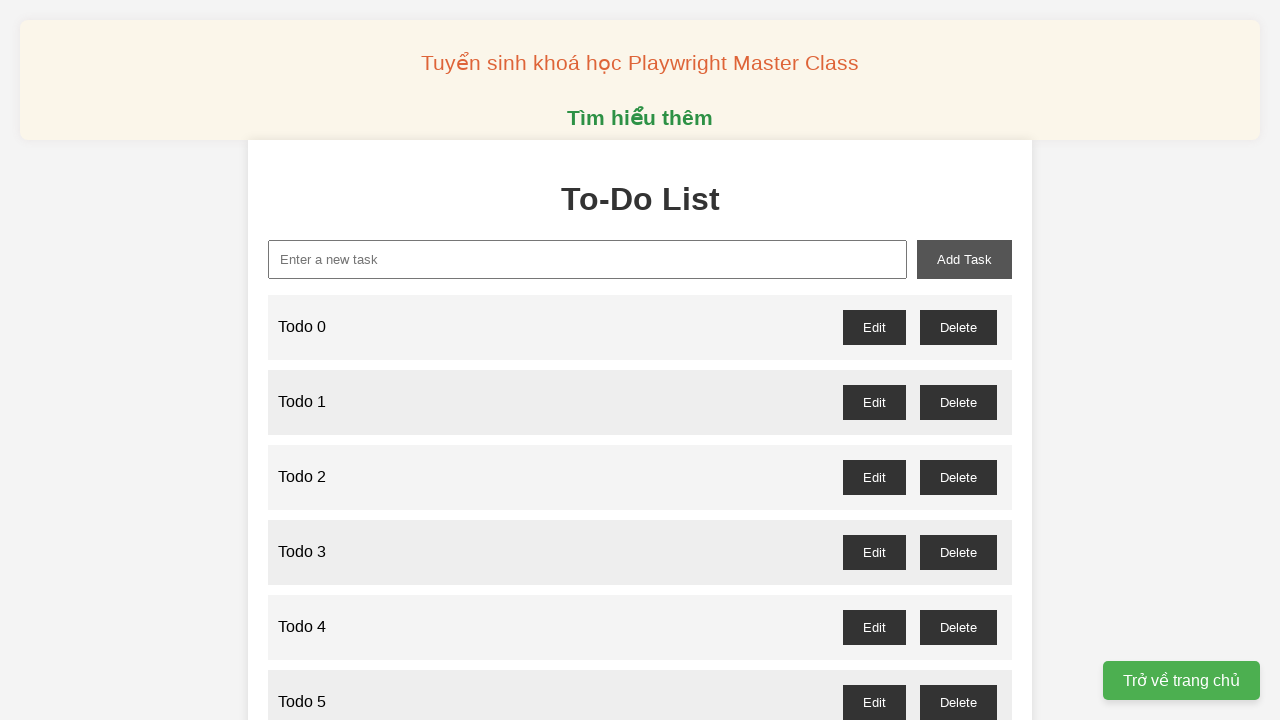

Filled new task input with 'Todo 52' on xpath=//input[@id='new-task']
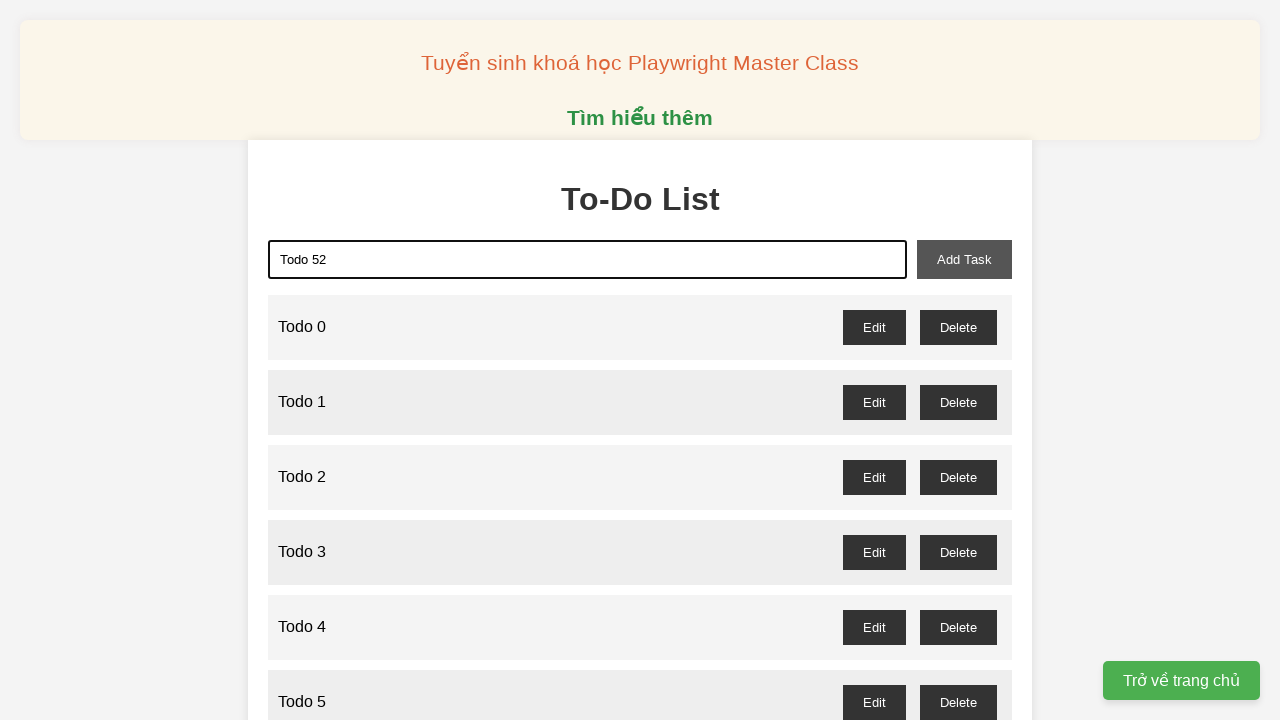

Clicked add task button to add 'Todo 52' to the list at (964, 259) on xpath=//button[@id='add-task']
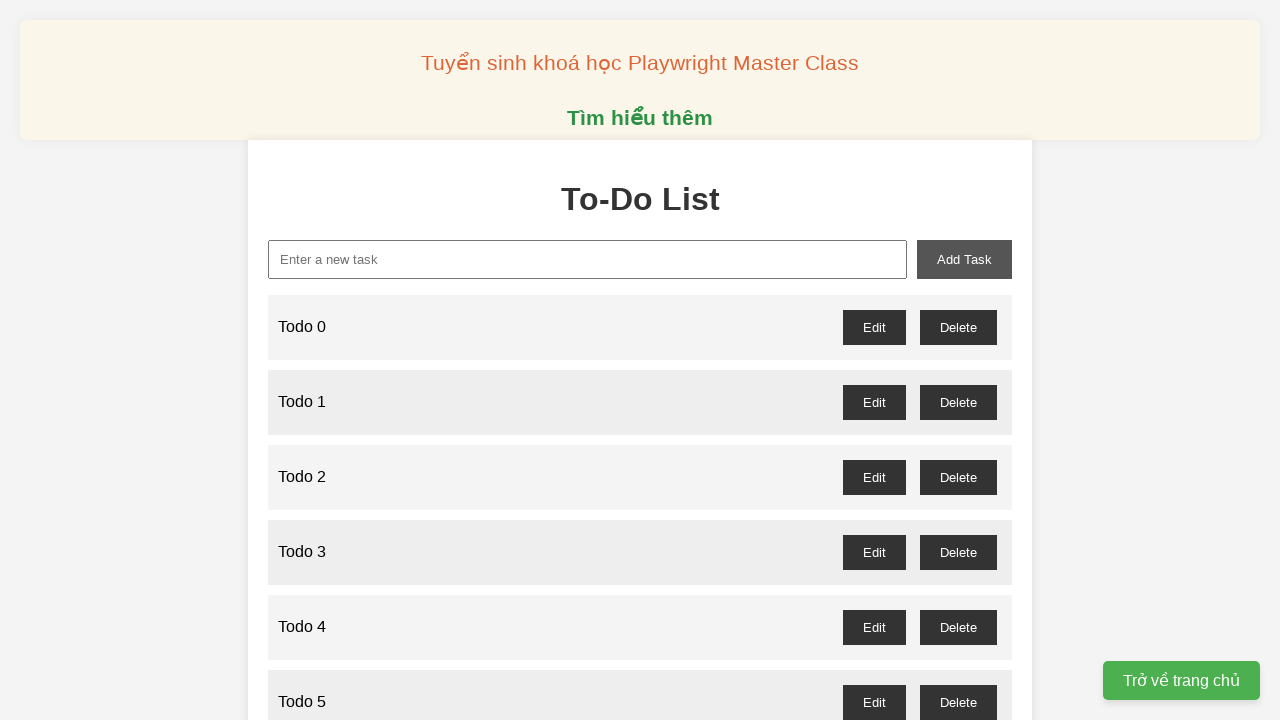

Filled new task input with 'Todo 53' on xpath=//input[@id='new-task']
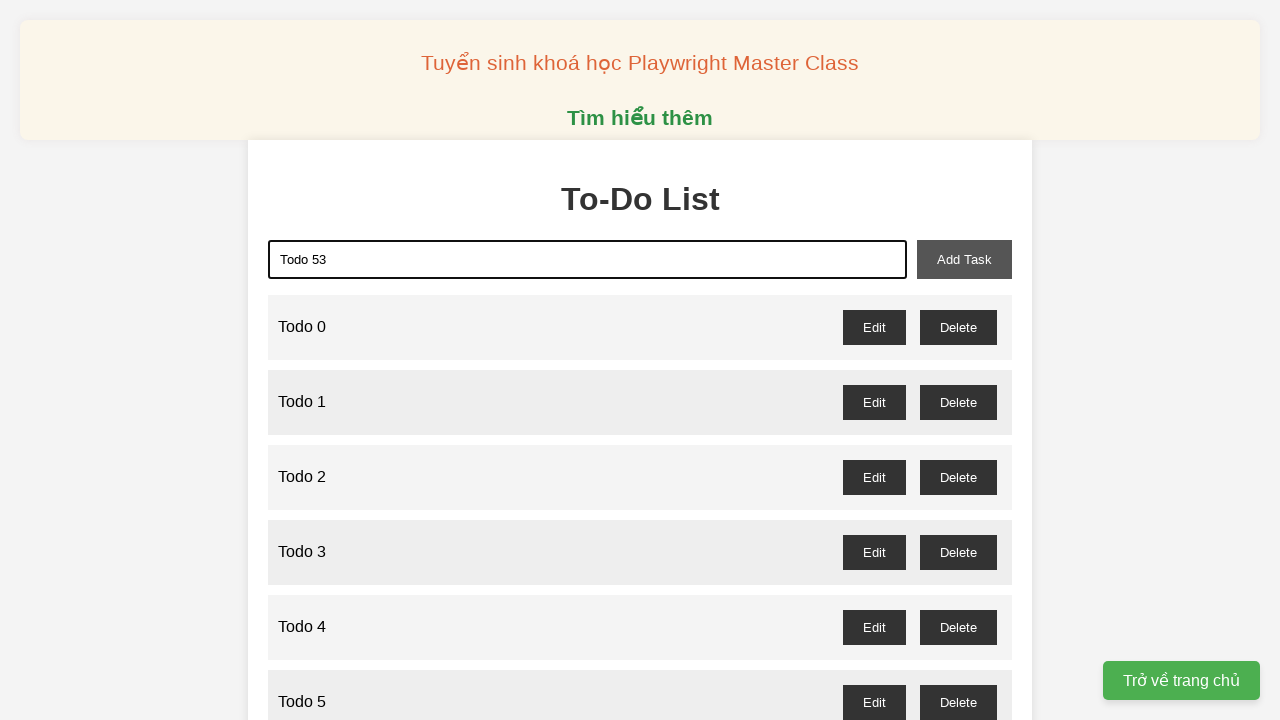

Clicked add task button to add 'Todo 53' to the list at (964, 259) on xpath=//button[@id='add-task']
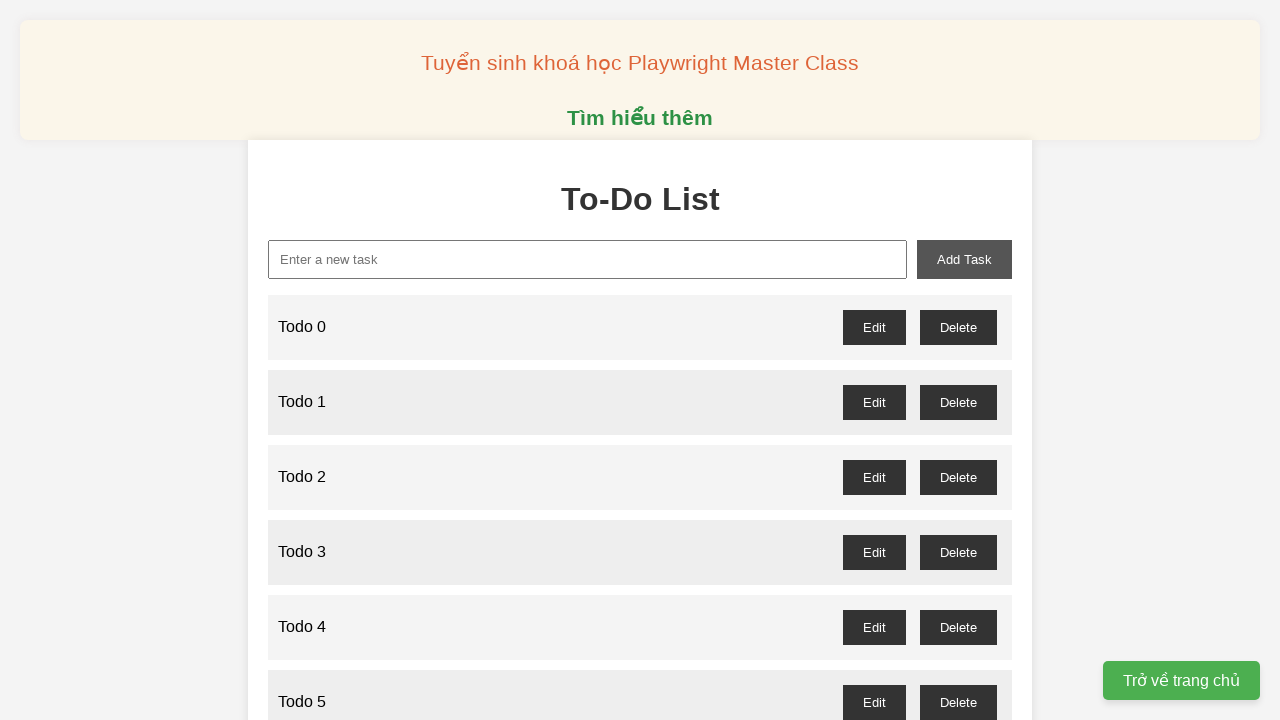

Filled new task input with 'Todo 54' on xpath=//input[@id='new-task']
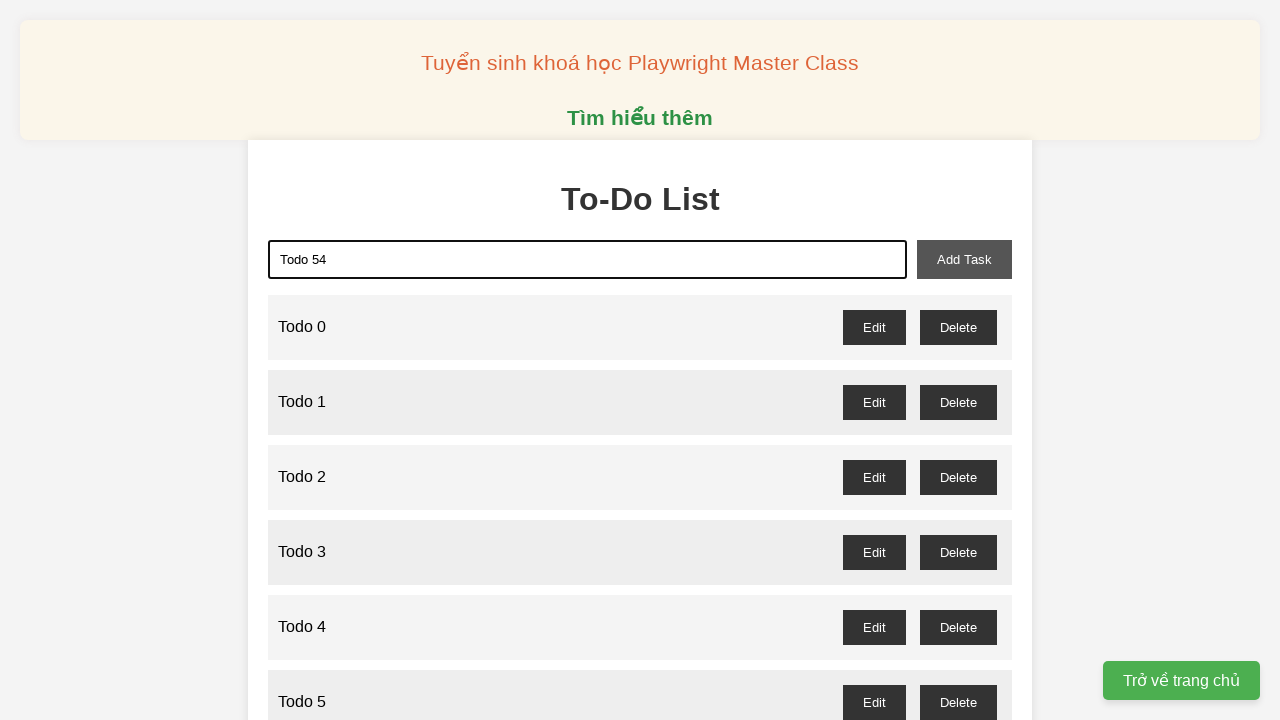

Clicked add task button to add 'Todo 54' to the list at (964, 259) on xpath=//button[@id='add-task']
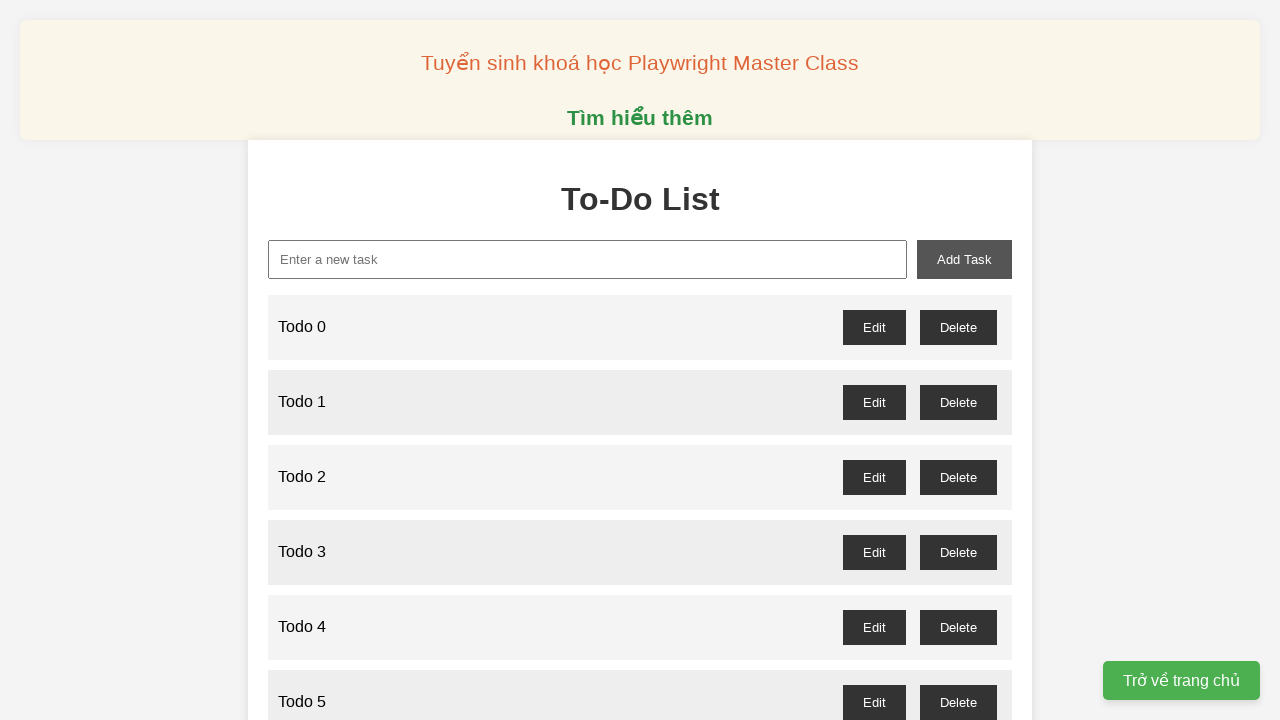

Filled new task input with 'Todo 55' on xpath=//input[@id='new-task']
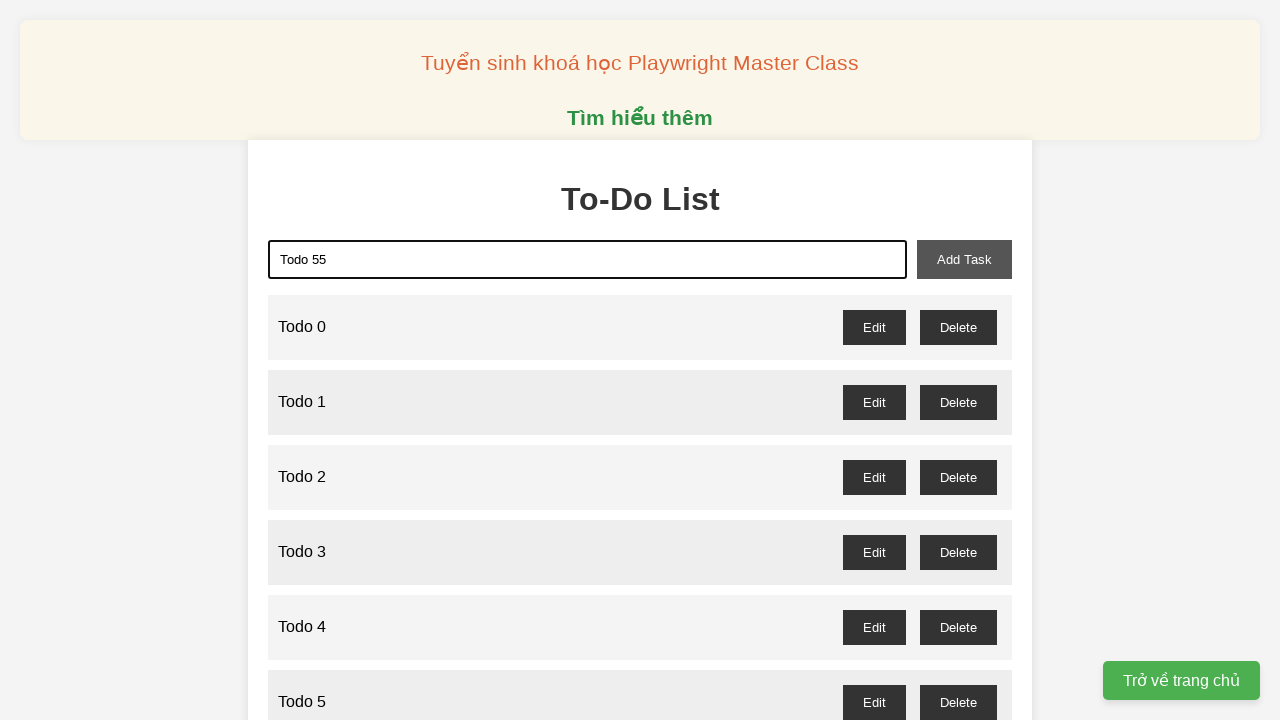

Clicked add task button to add 'Todo 55' to the list at (964, 259) on xpath=//button[@id='add-task']
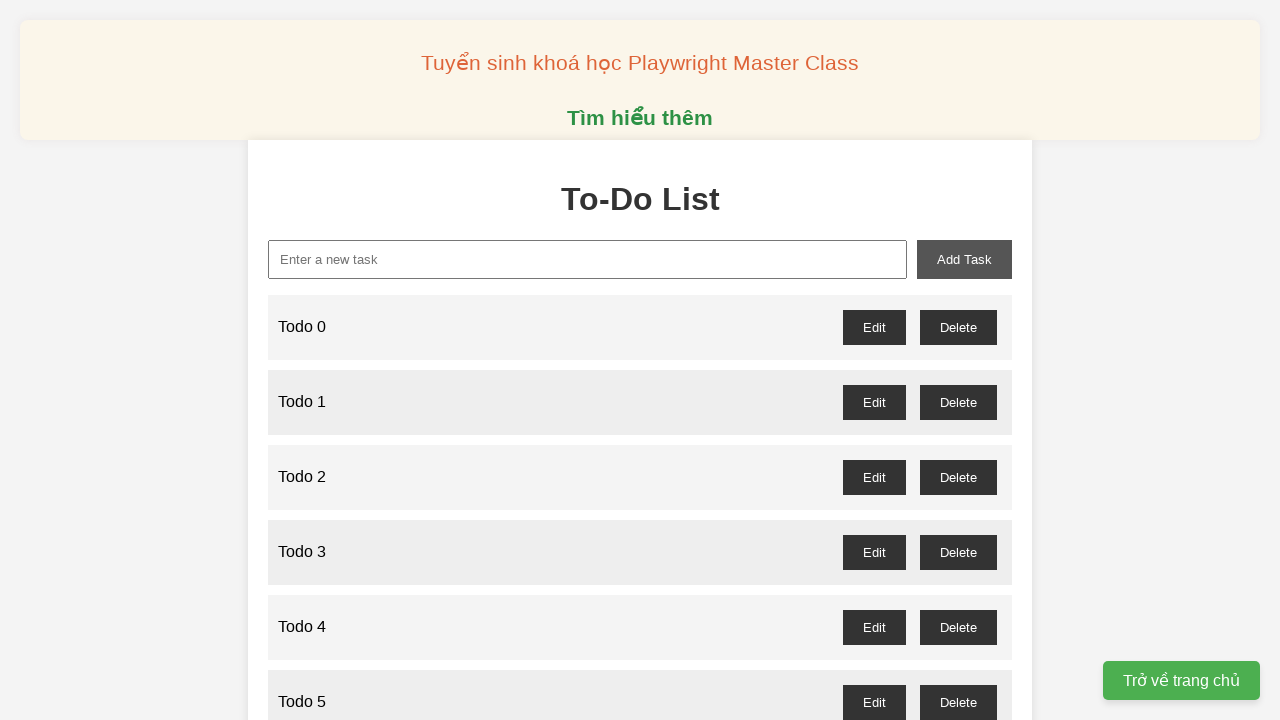

Filled new task input with 'Todo 56' on xpath=//input[@id='new-task']
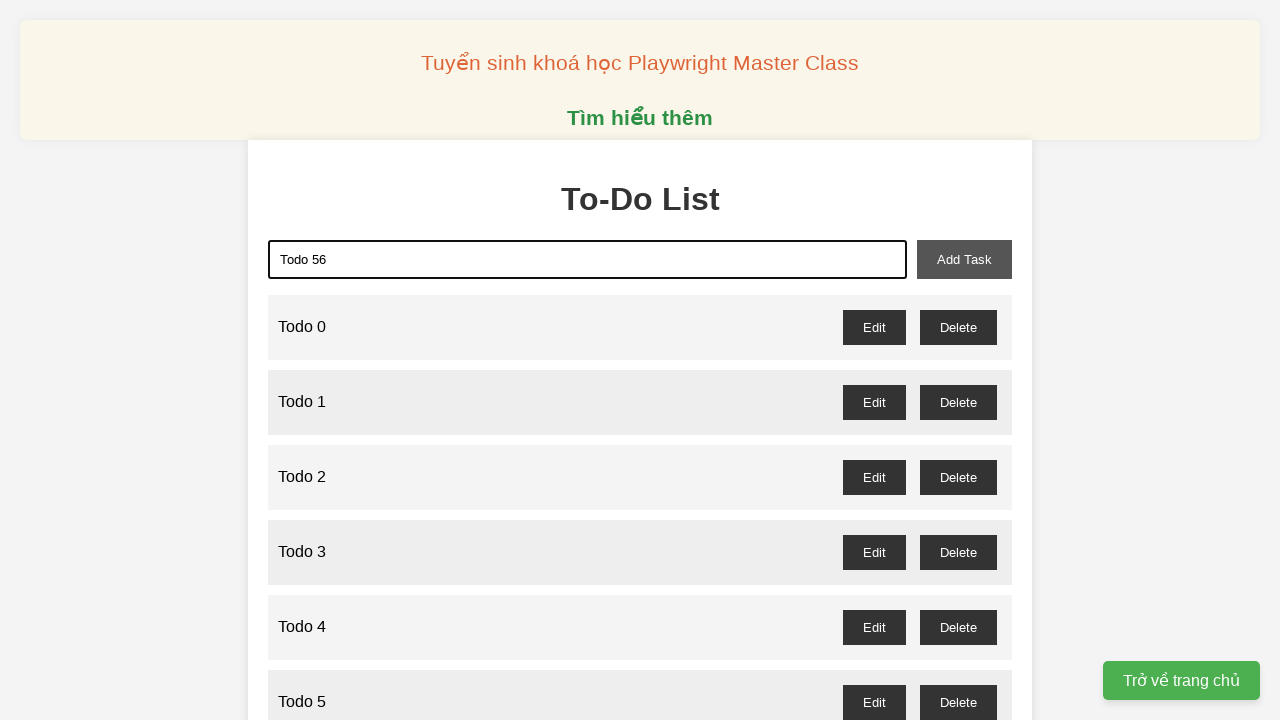

Clicked add task button to add 'Todo 56' to the list at (964, 259) on xpath=//button[@id='add-task']
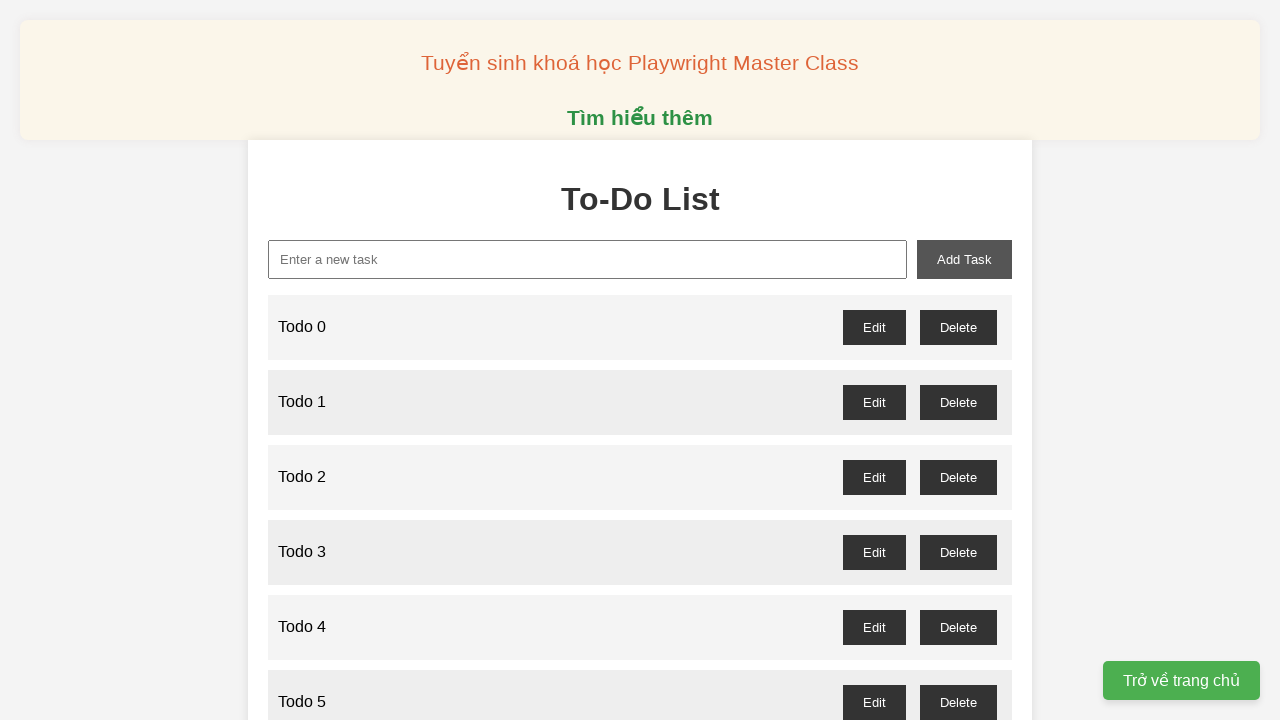

Filled new task input with 'Todo 57' on xpath=//input[@id='new-task']
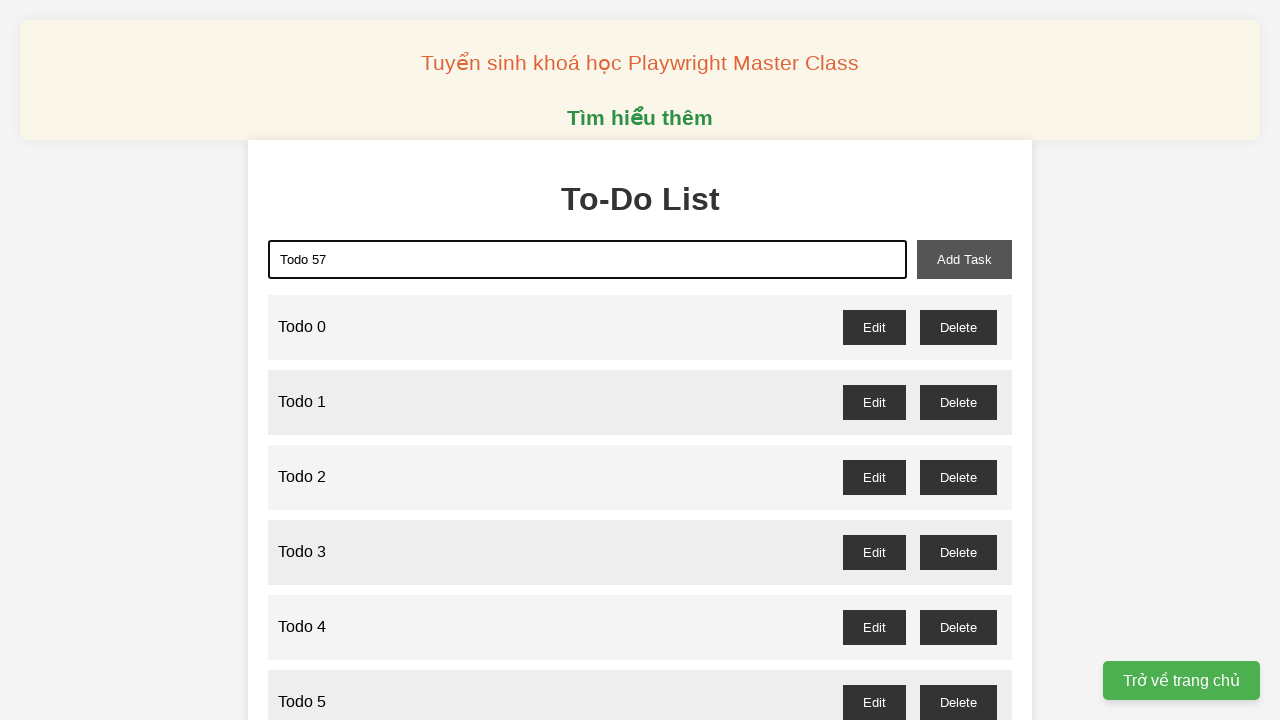

Clicked add task button to add 'Todo 57' to the list at (964, 259) on xpath=//button[@id='add-task']
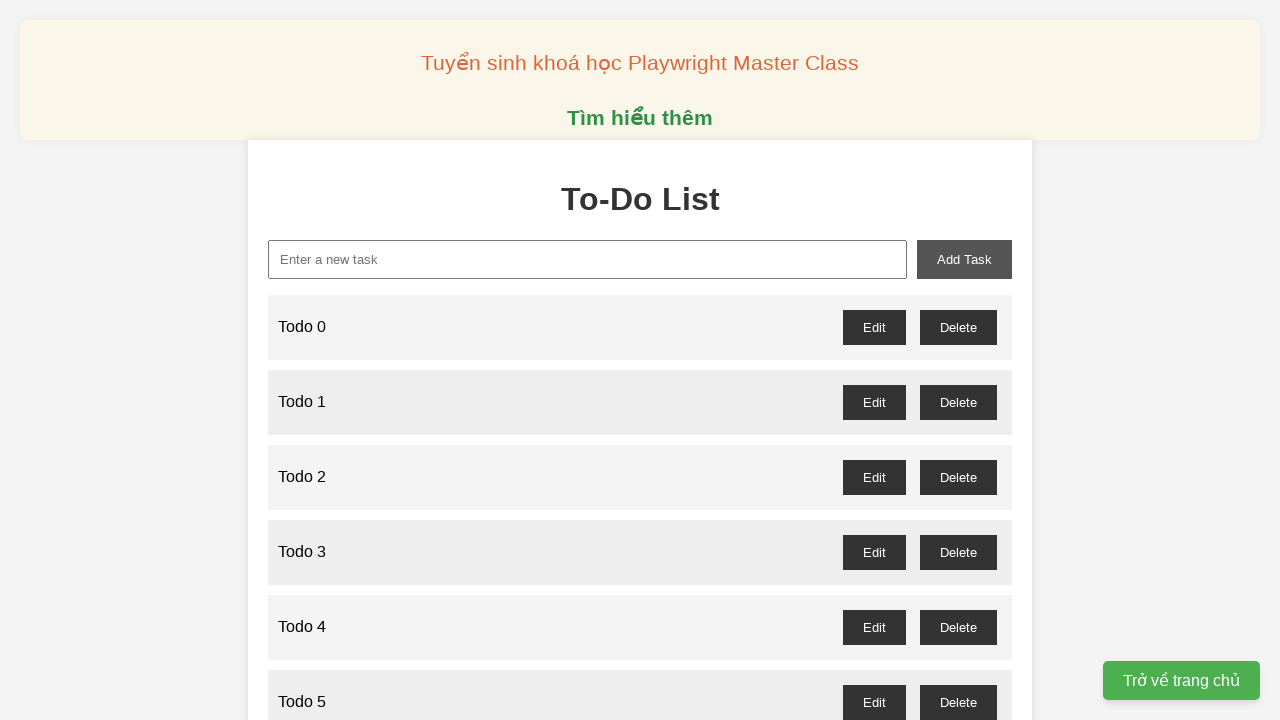

Filled new task input with 'Todo 58' on xpath=//input[@id='new-task']
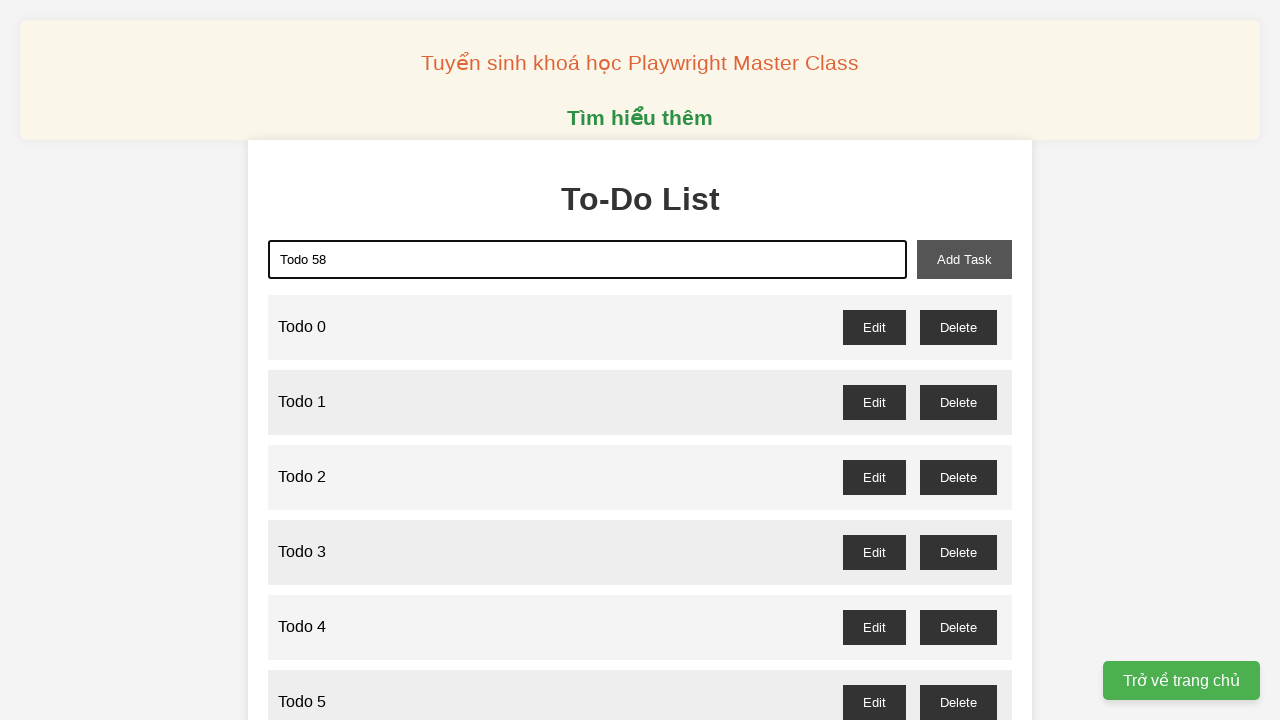

Clicked add task button to add 'Todo 58' to the list at (964, 259) on xpath=//button[@id='add-task']
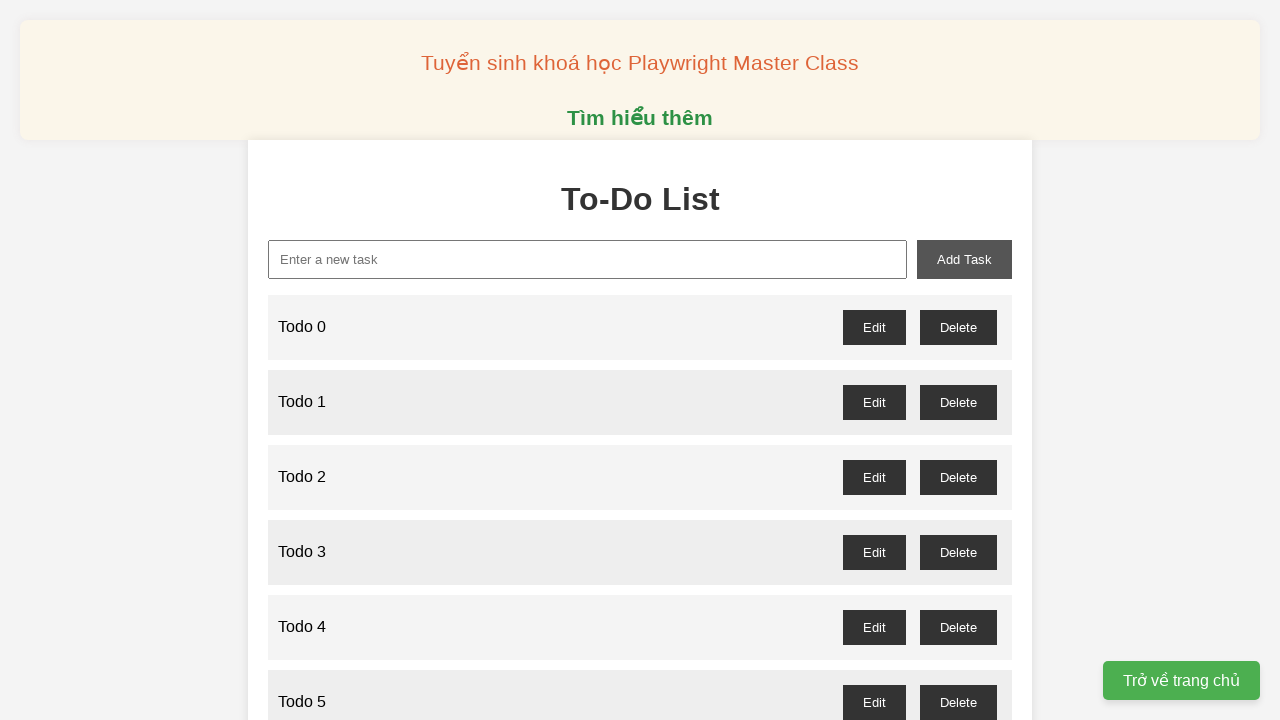

Filled new task input with 'Todo 59' on xpath=//input[@id='new-task']
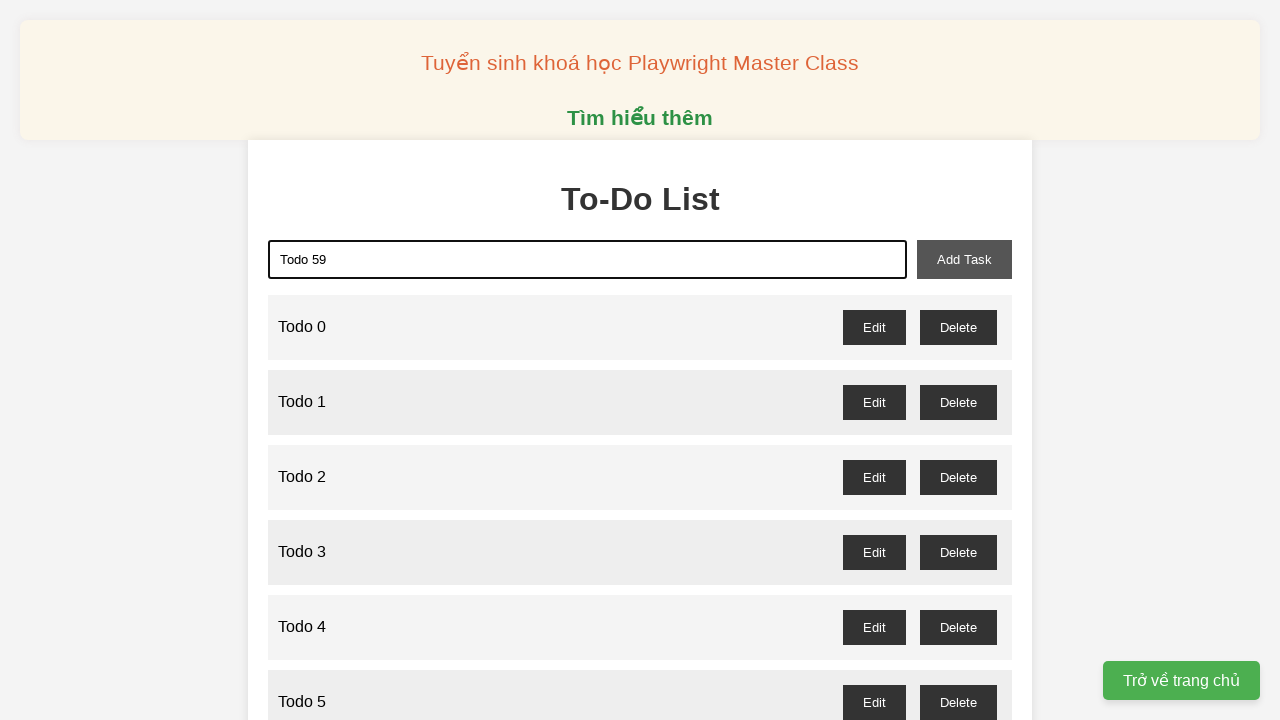

Clicked add task button to add 'Todo 59' to the list at (964, 259) on xpath=//button[@id='add-task']
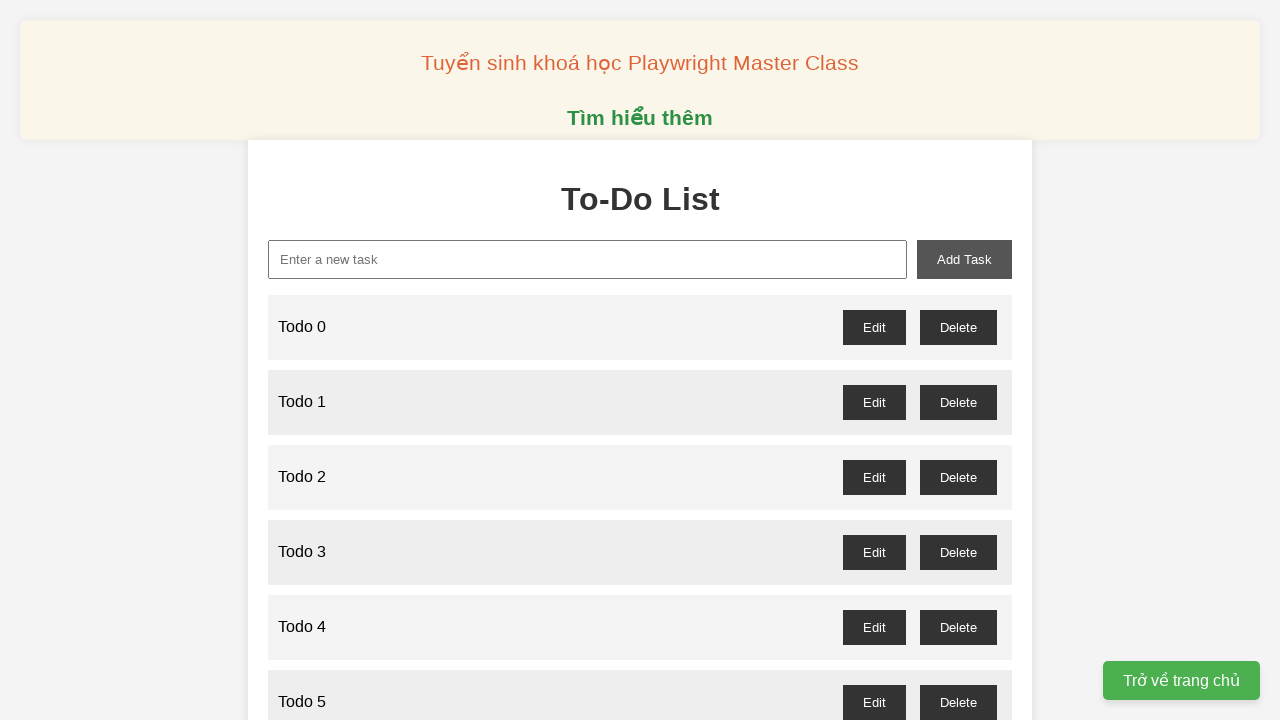

Filled new task input with 'Todo 60' on xpath=//input[@id='new-task']
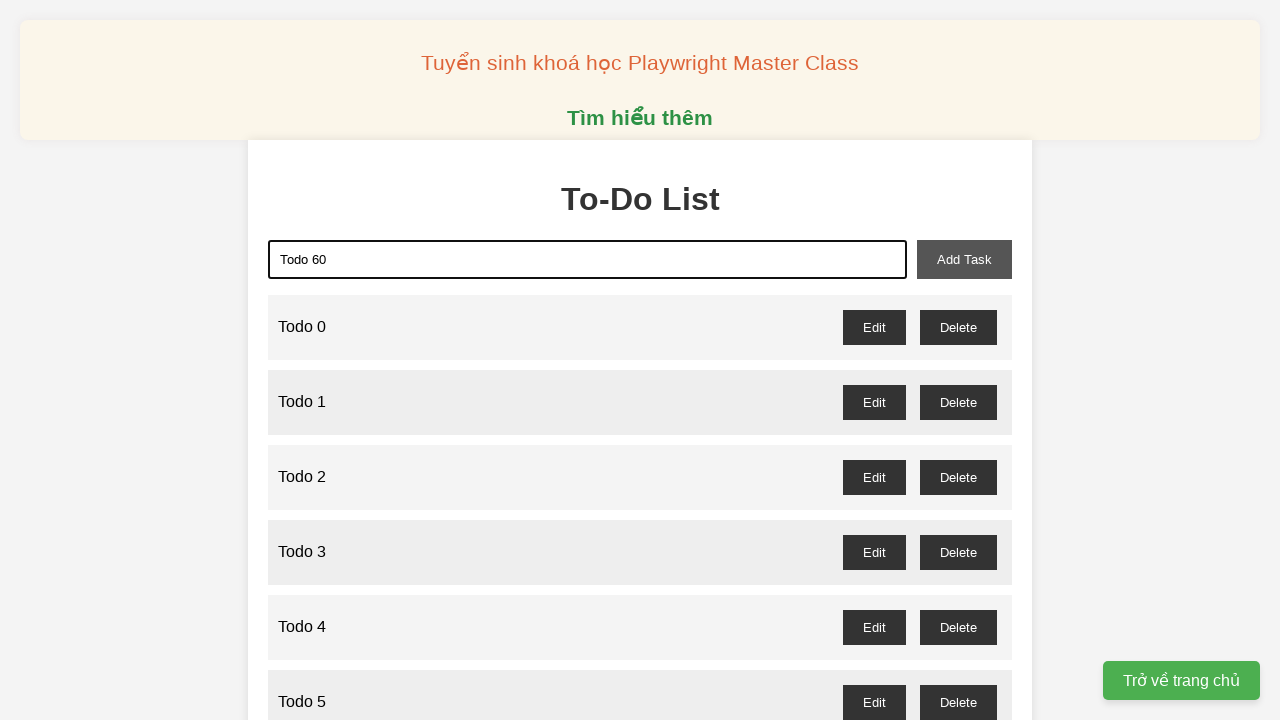

Clicked add task button to add 'Todo 60' to the list at (964, 259) on xpath=//button[@id='add-task']
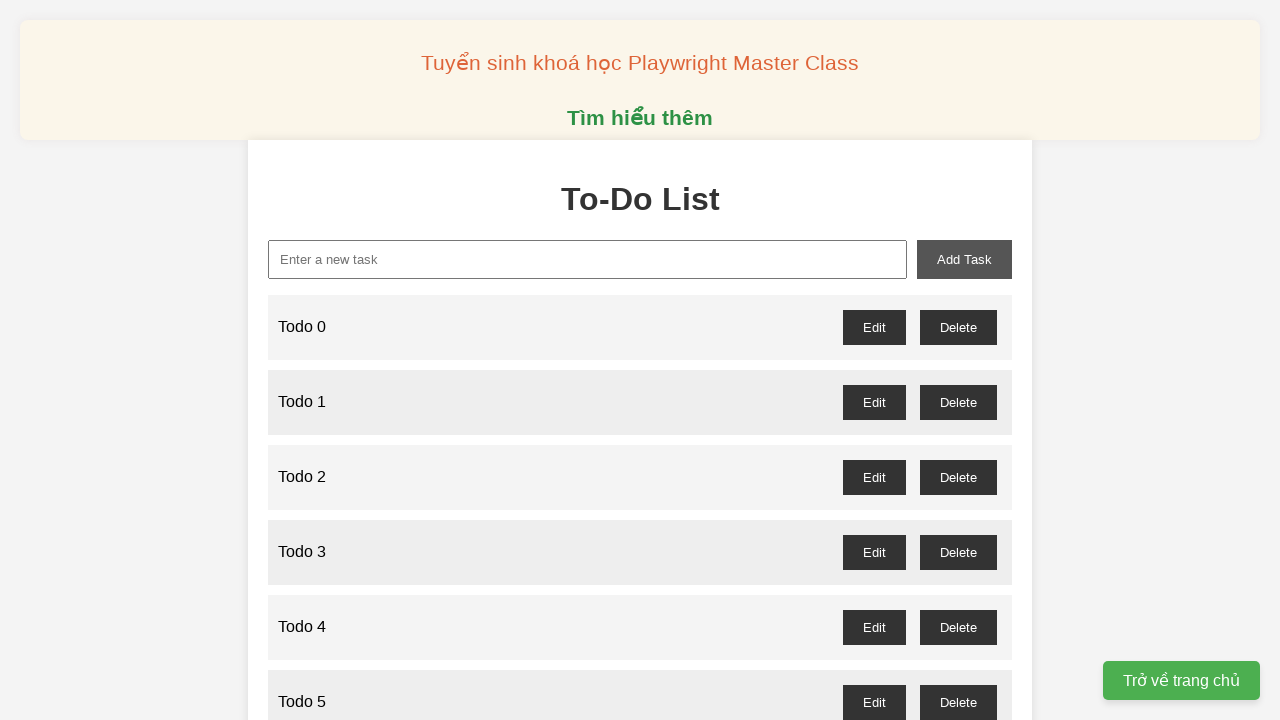

Filled new task input with 'Todo 61' on xpath=//input[@id='new-task']
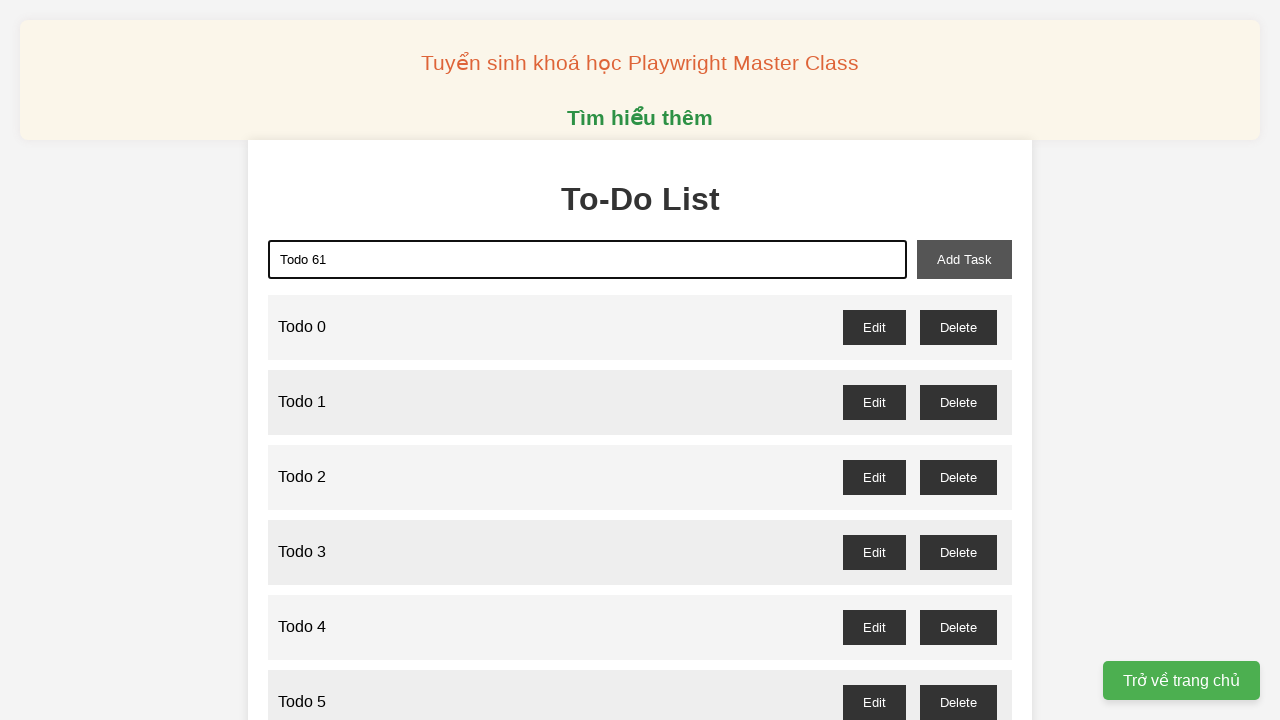

Clicked add task button to add 'Todo 61' to the list at (964, 259) on xpath=//button[@id='add-task']
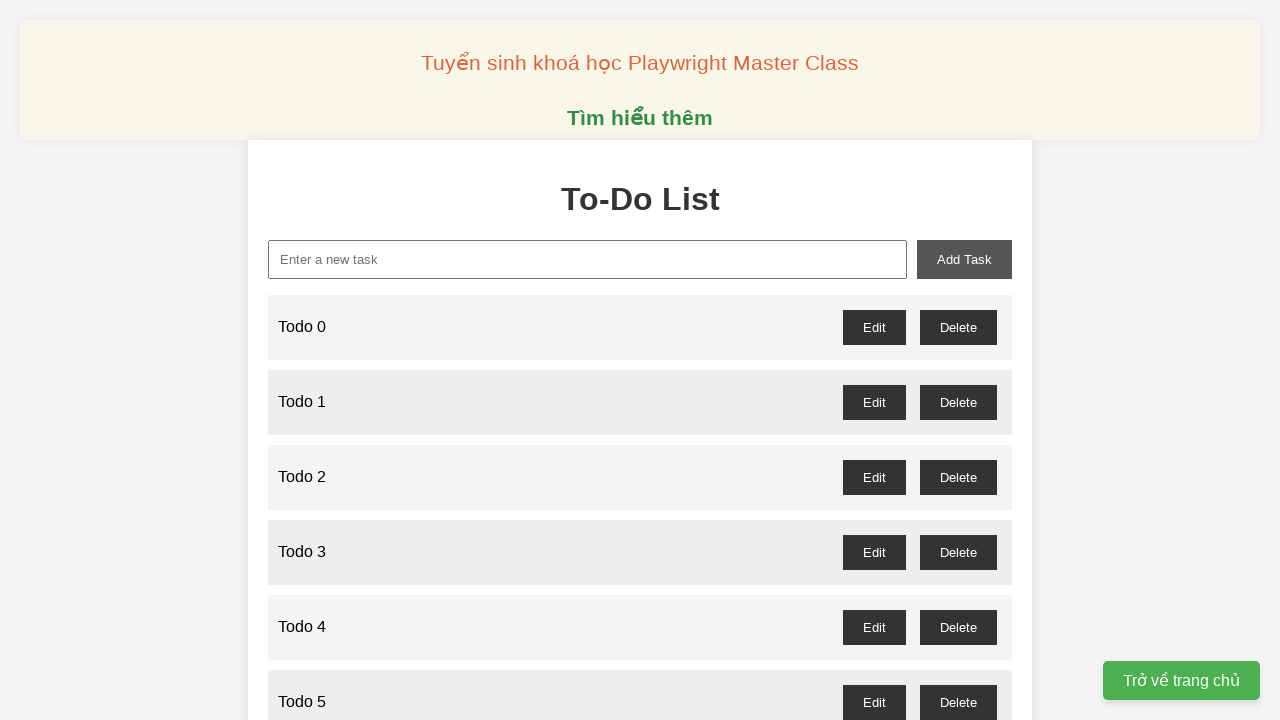

Filled new task input with 'Todo 62' on xpath=//input[@id='new-task']
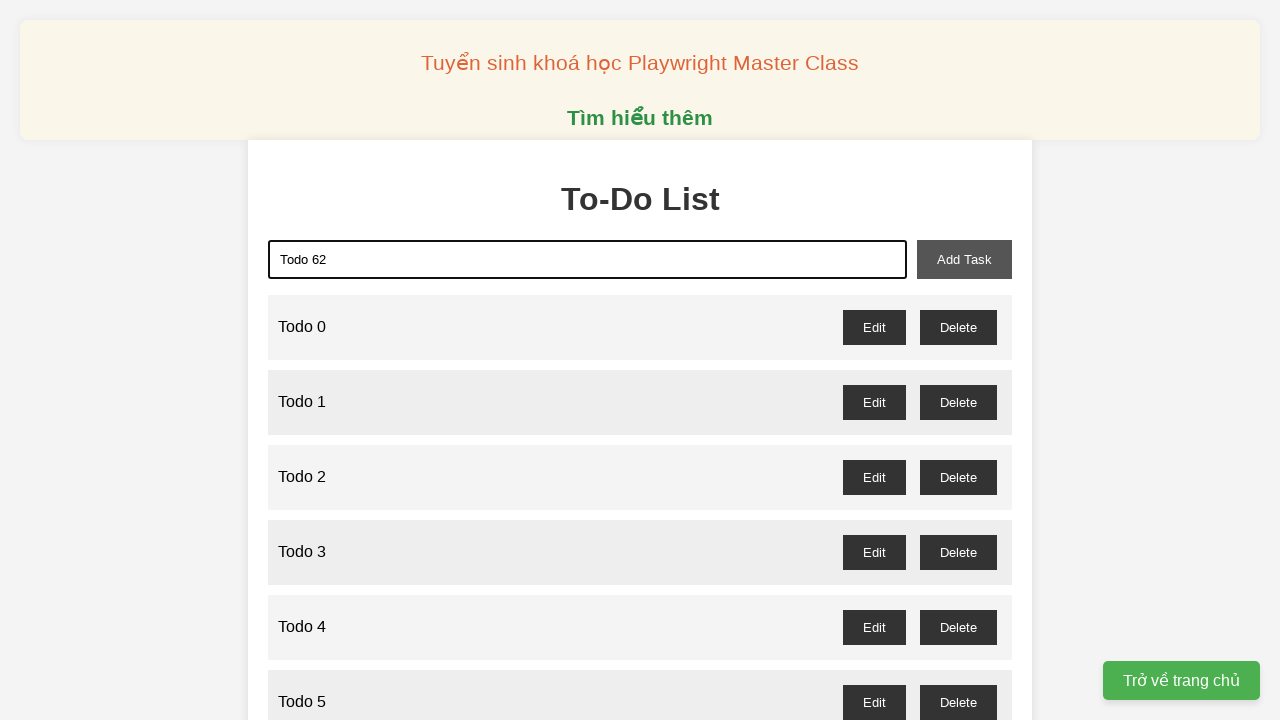

Clicked add task button to add 'Todo 62' to the list at (964, 259) on xpath=//button[@id='add-task']
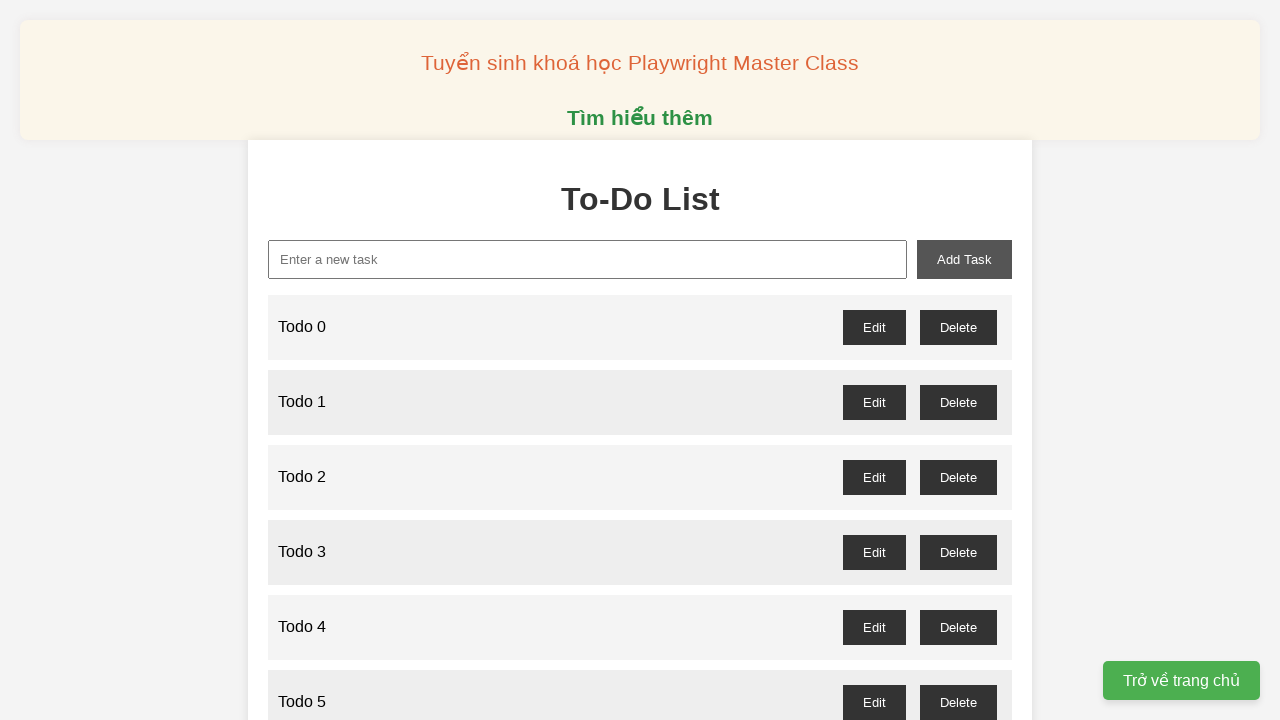

Filled new task input with 'Todo 63' on xpath=//input[@id='new-task']
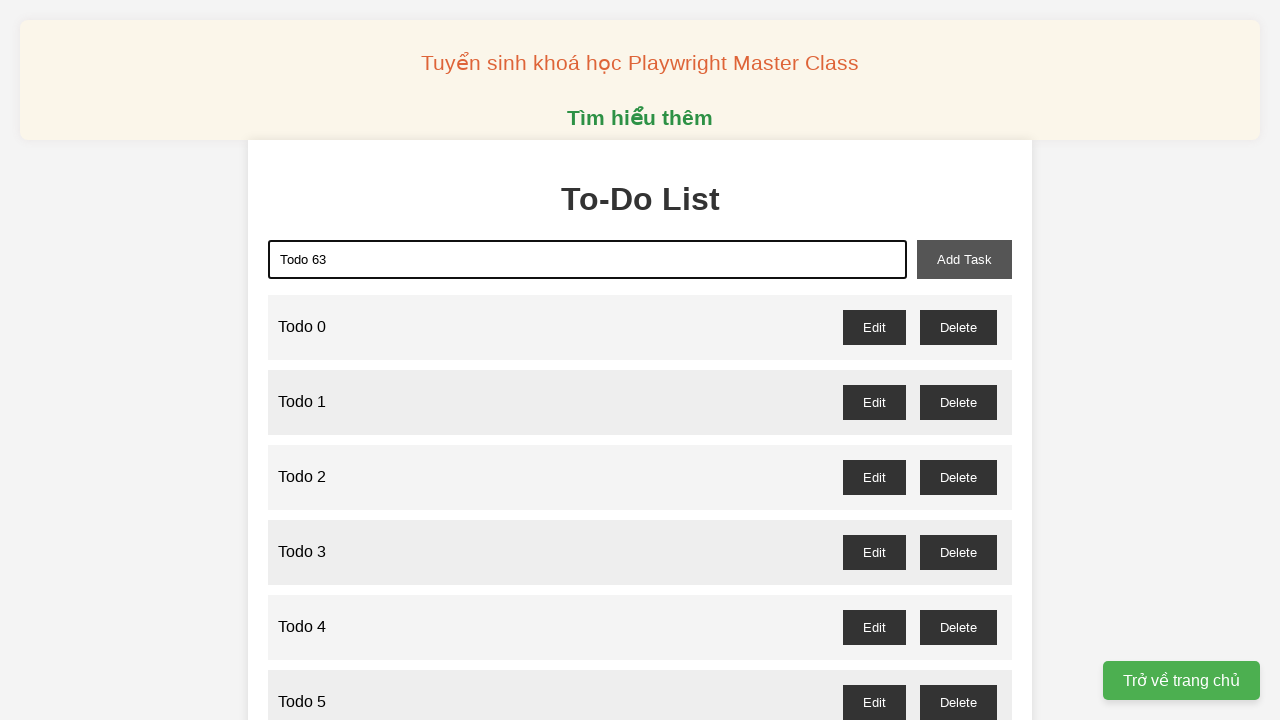

Clicked add task button to add 'Todo 63' to the list at (964, 259) on xpath=//button[@id='add-task']
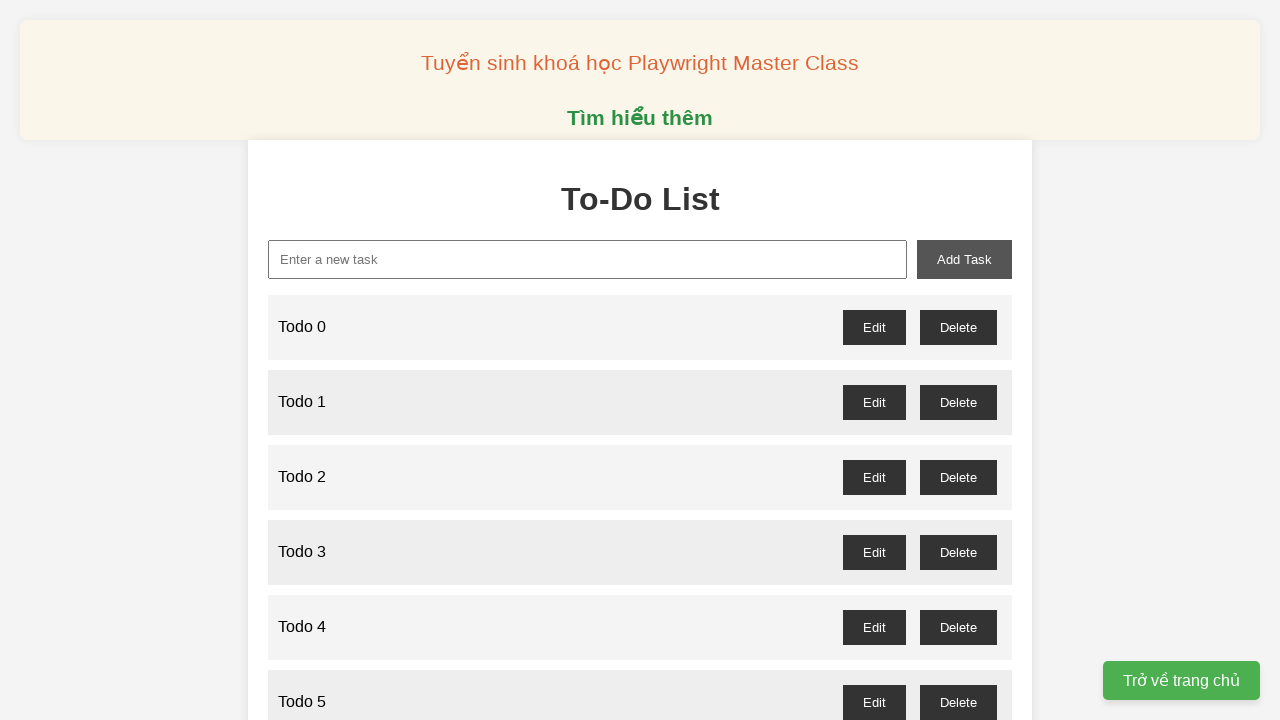

Filled new task input with 'Todo 64' on xpath=//input[@id='new-task']
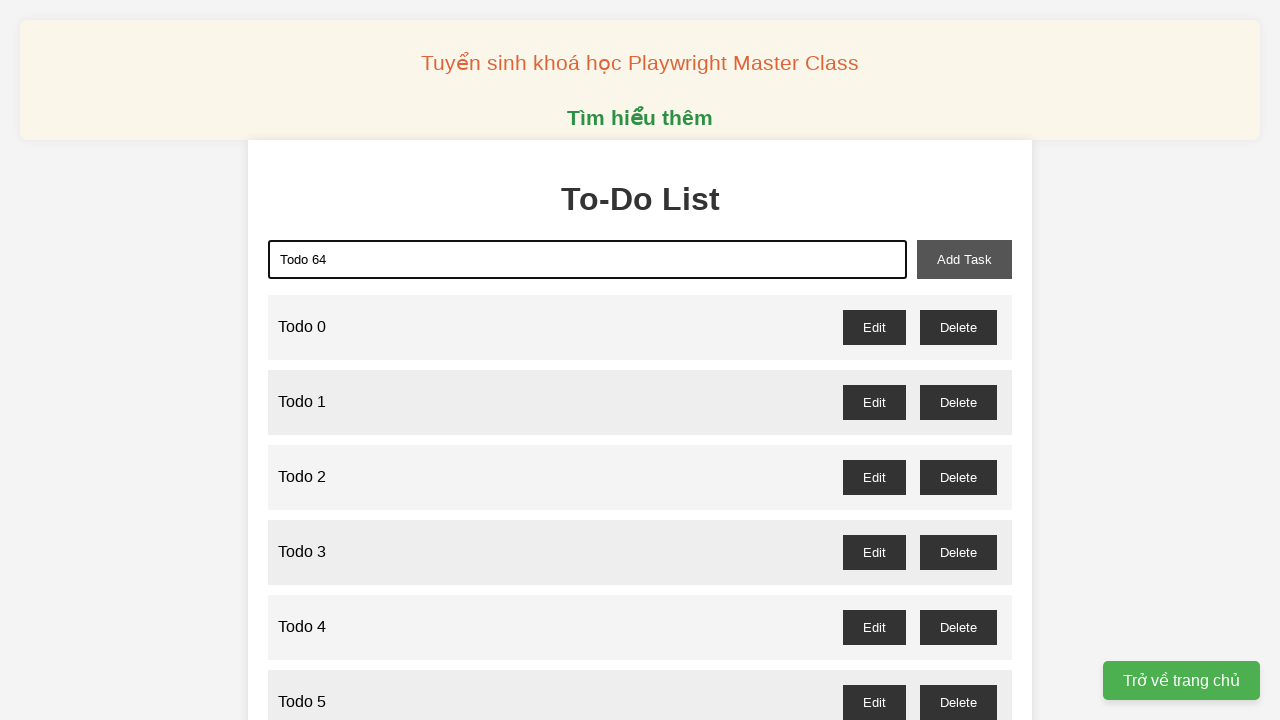

Clicked add task button to add 'Todo 64' to the list at (964, 259) on xpath=//button[@id='add-task']
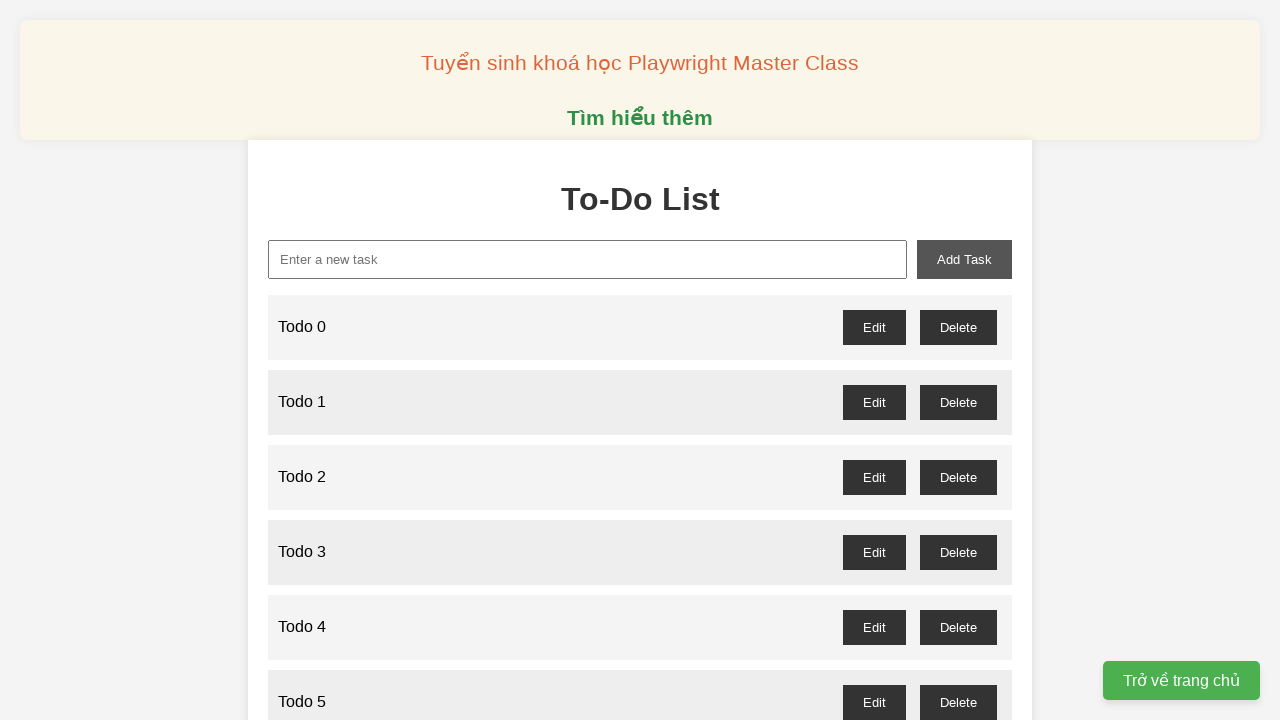

Filled new task input with 'Todo 65' on xpath=//input[@id='new-task']
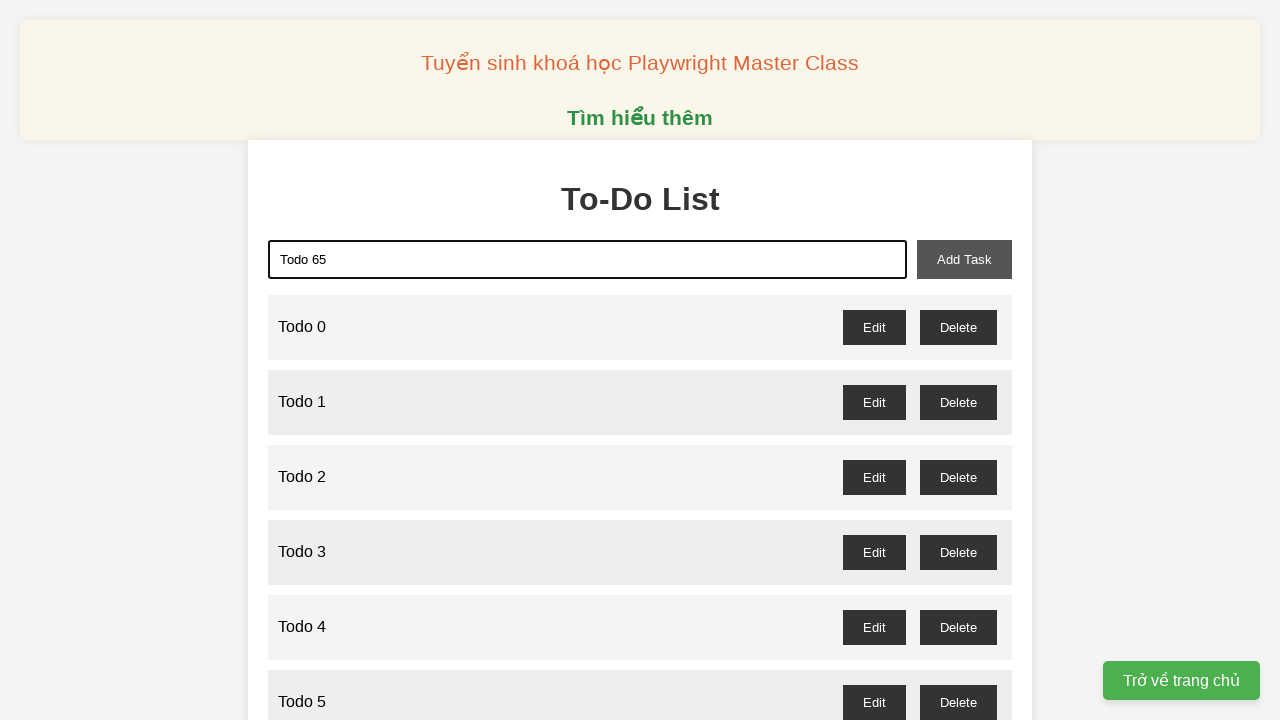

Clicked add task button to add 'Todo 65' to the list at (964, 259) on xpath=//button[@id='add-task']
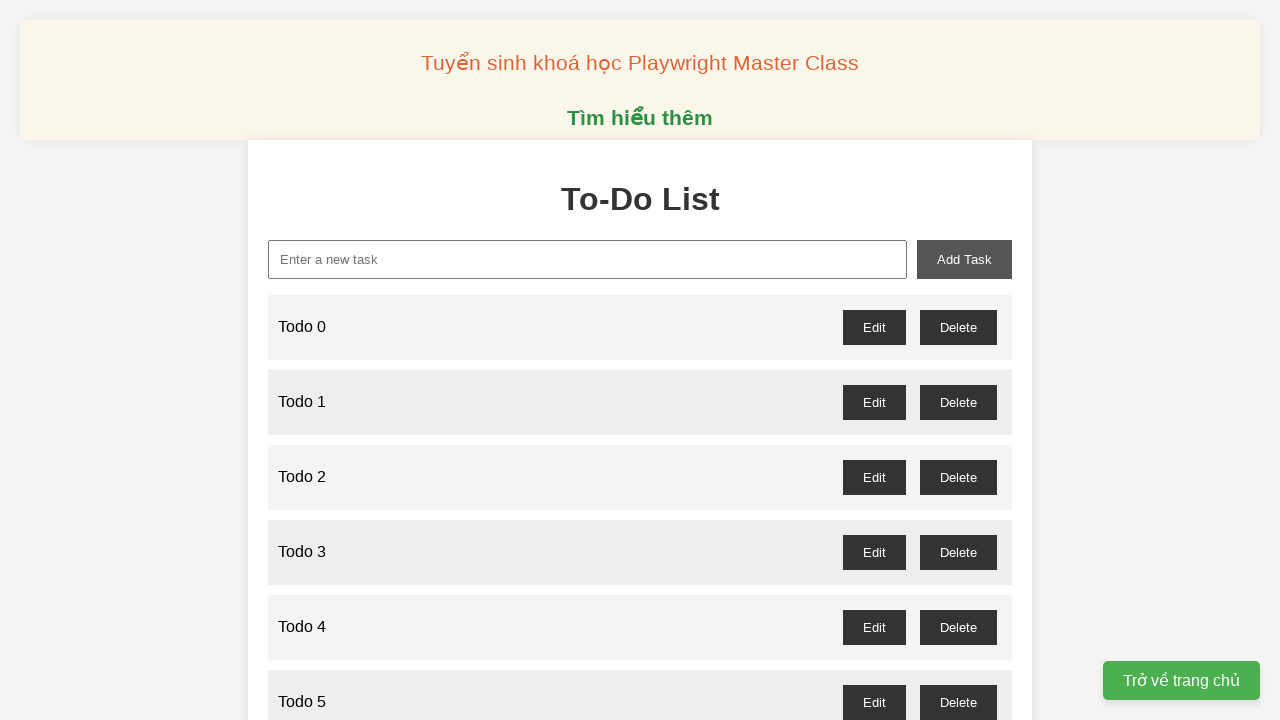

Filled new task input with 'Todo 66' on xpath=//input[@id='new-task']
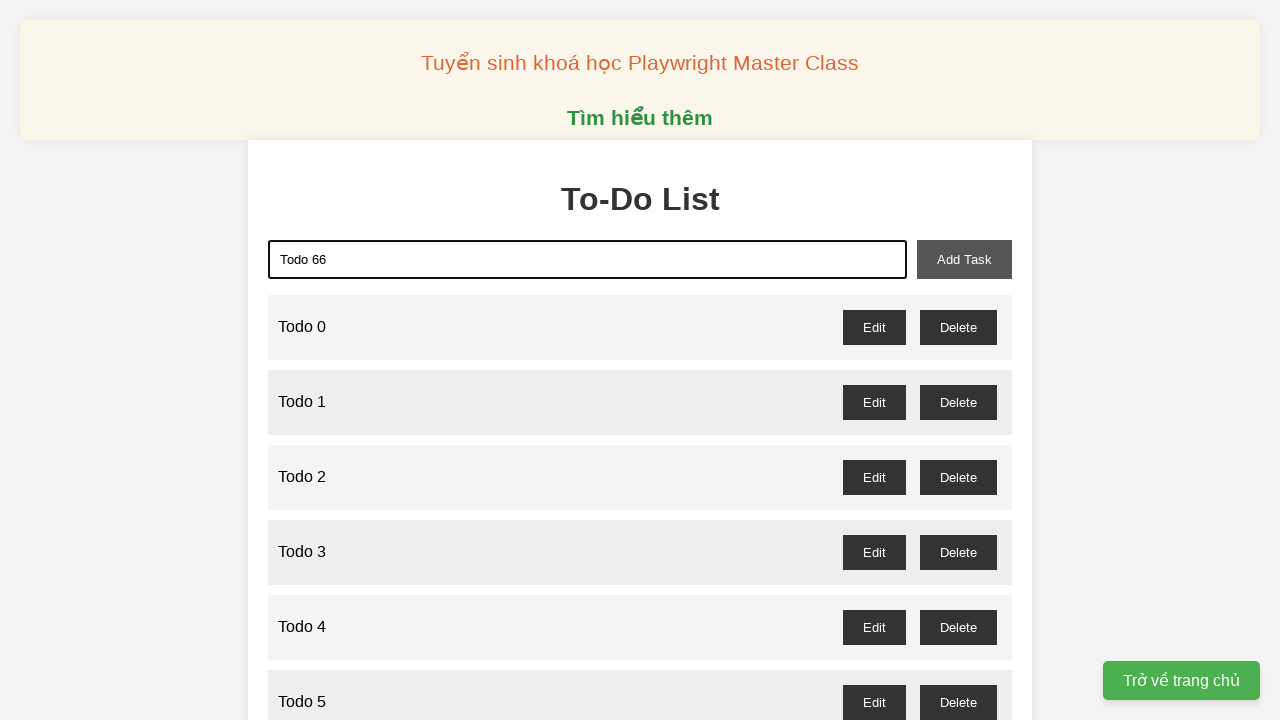

Clicked add task button to add 'Todo 66' to the list at (964, 259) on xpath=//button[@id='add-task']
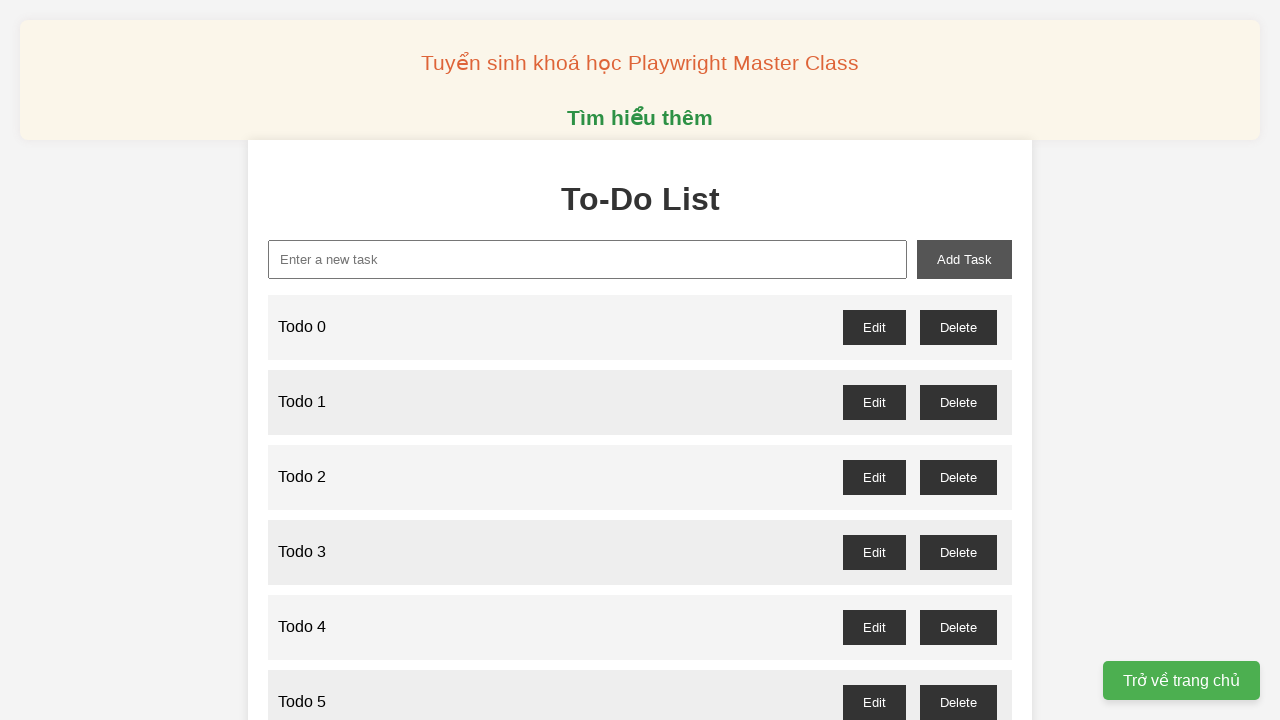

Filled new task input with 'Todo 67' on xpath=//input[@id='new-task']
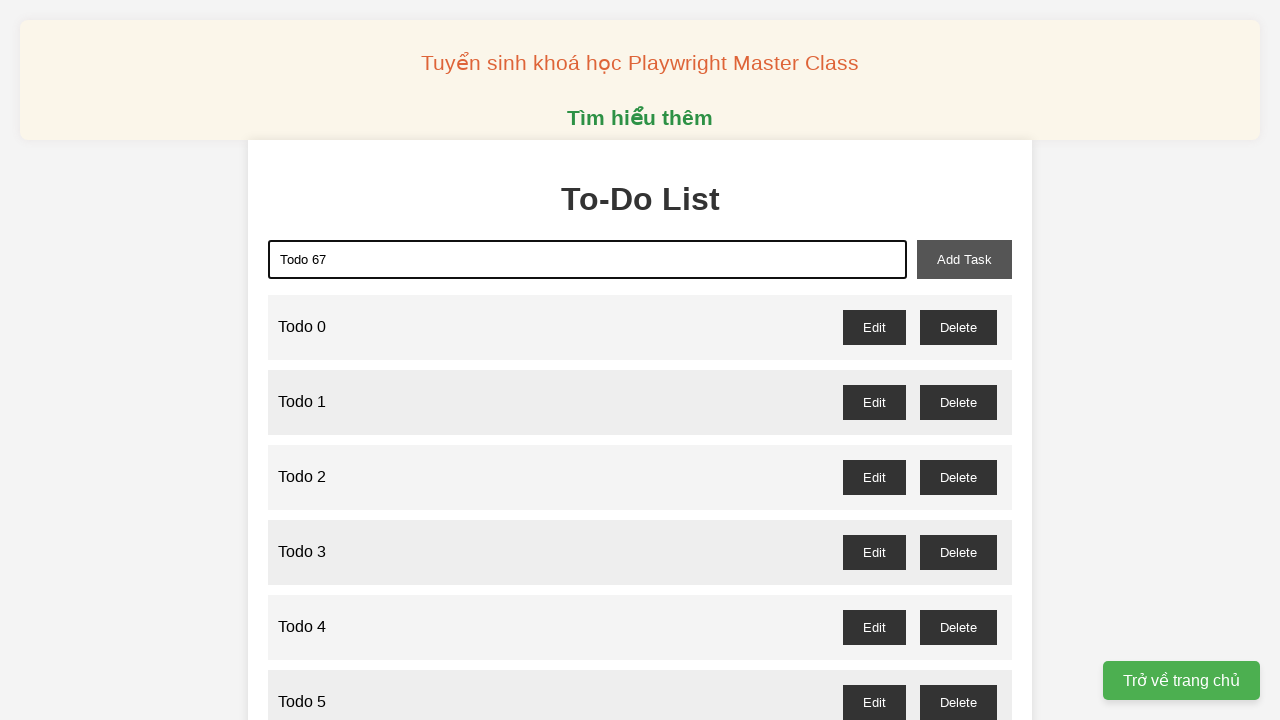

Clicked add task button to add 'Todo 67' to the list at (964, 259) on xpath=//button[@id='add-task']
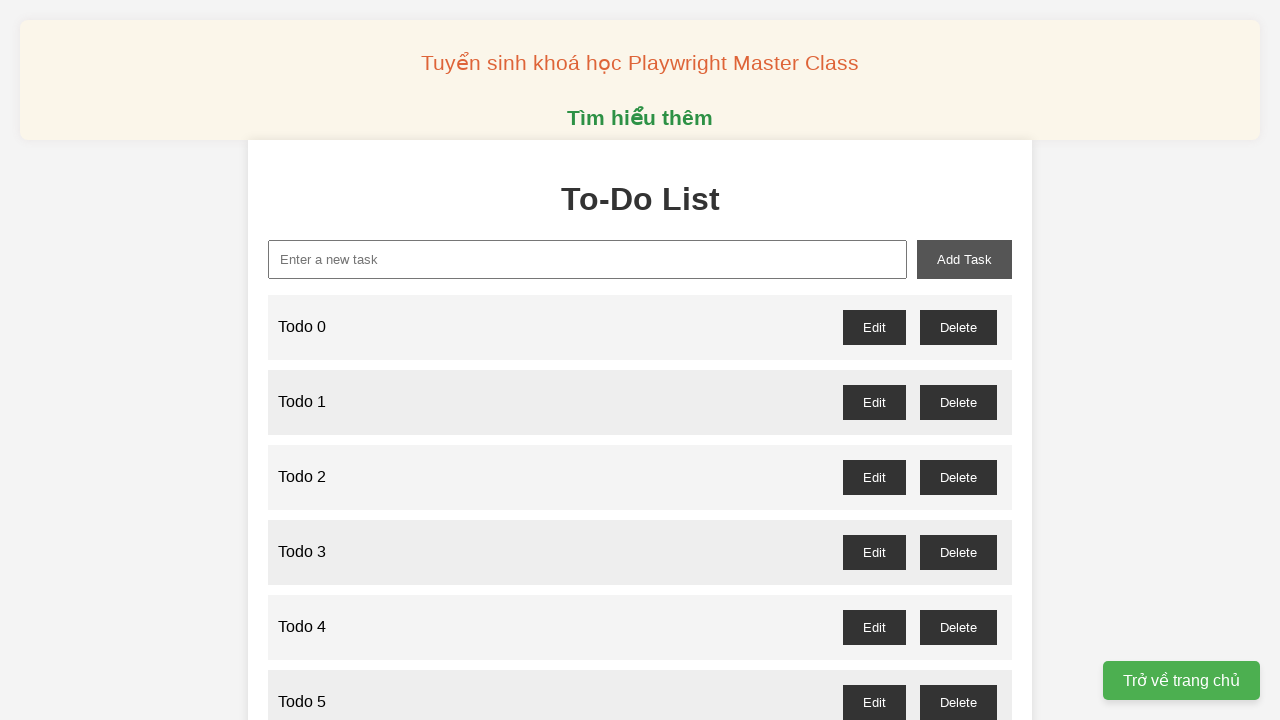

Filled new task input with 'Todo 68' on xpath=//input[@id='new-task']
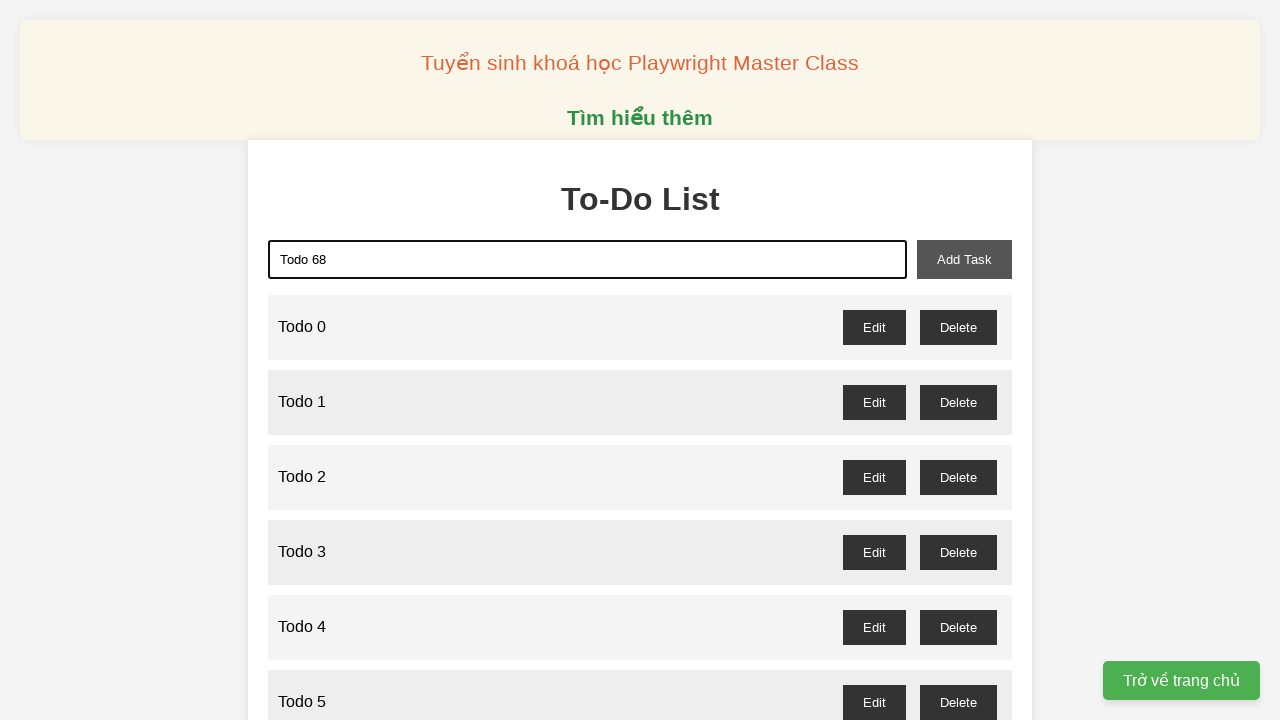

Clicked add task button to add 'Todo 68' to the list at (964, 259) on xpath=//button[@id='add-task']
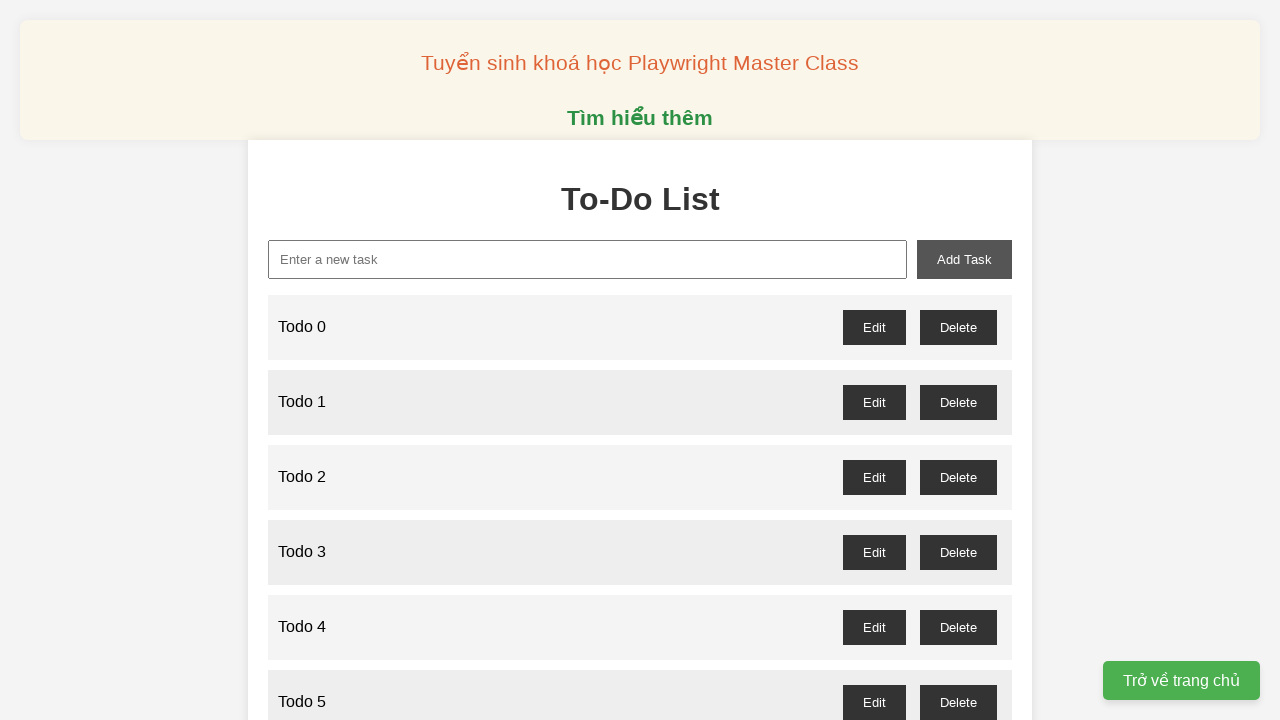

Filled new task input with 'Todo 69' on xpath=//input[@id='new-task']
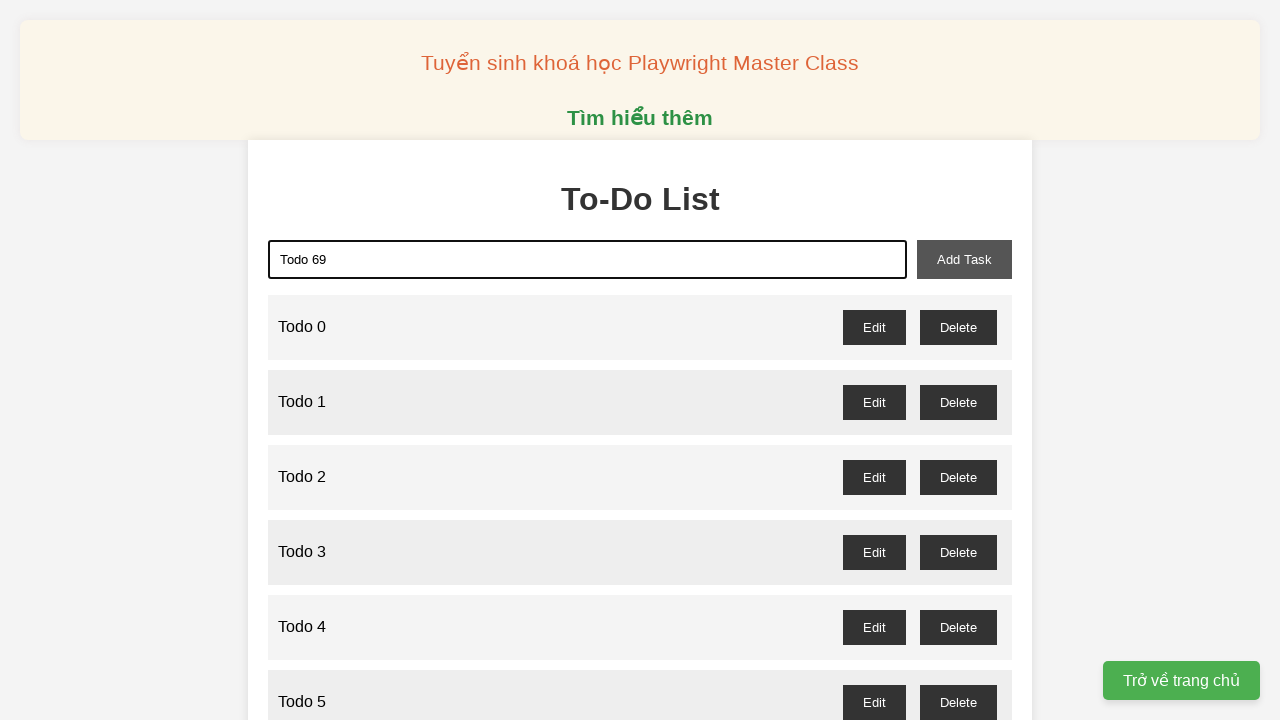

Clicked add task button to add 'Todo 69' to the list at (964, 259) on xpath=//button[@id='add-task']
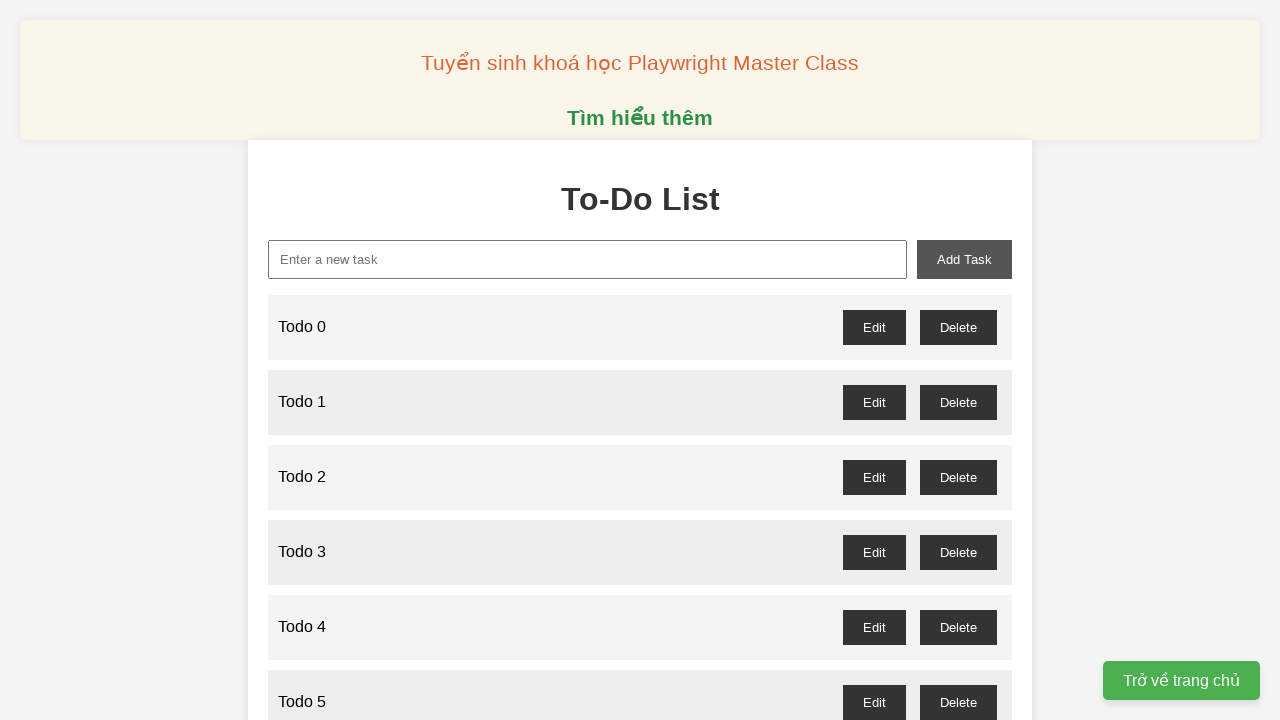

Filled new task input with 'Todo 70' on xpath=//input[@id='new-task']
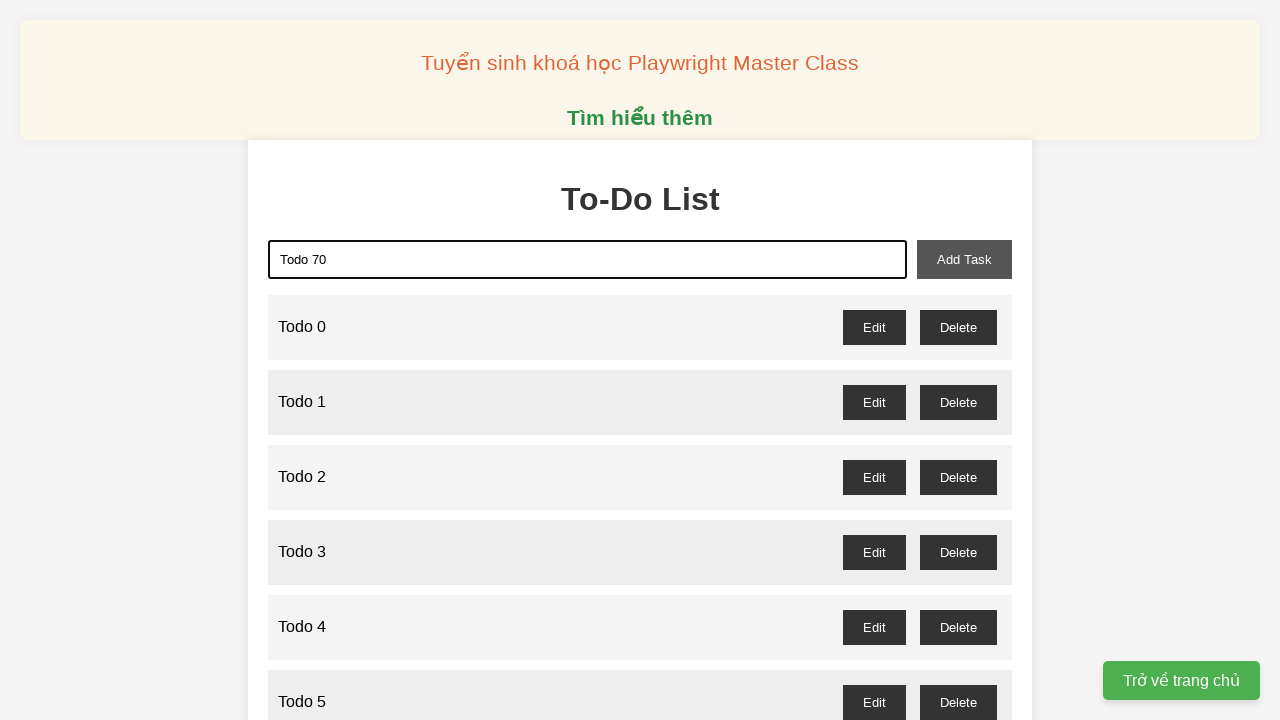

Clicked add task button to add 'Todo 70' to the list at (964, 259) on xpath=//button[@id='add-task']
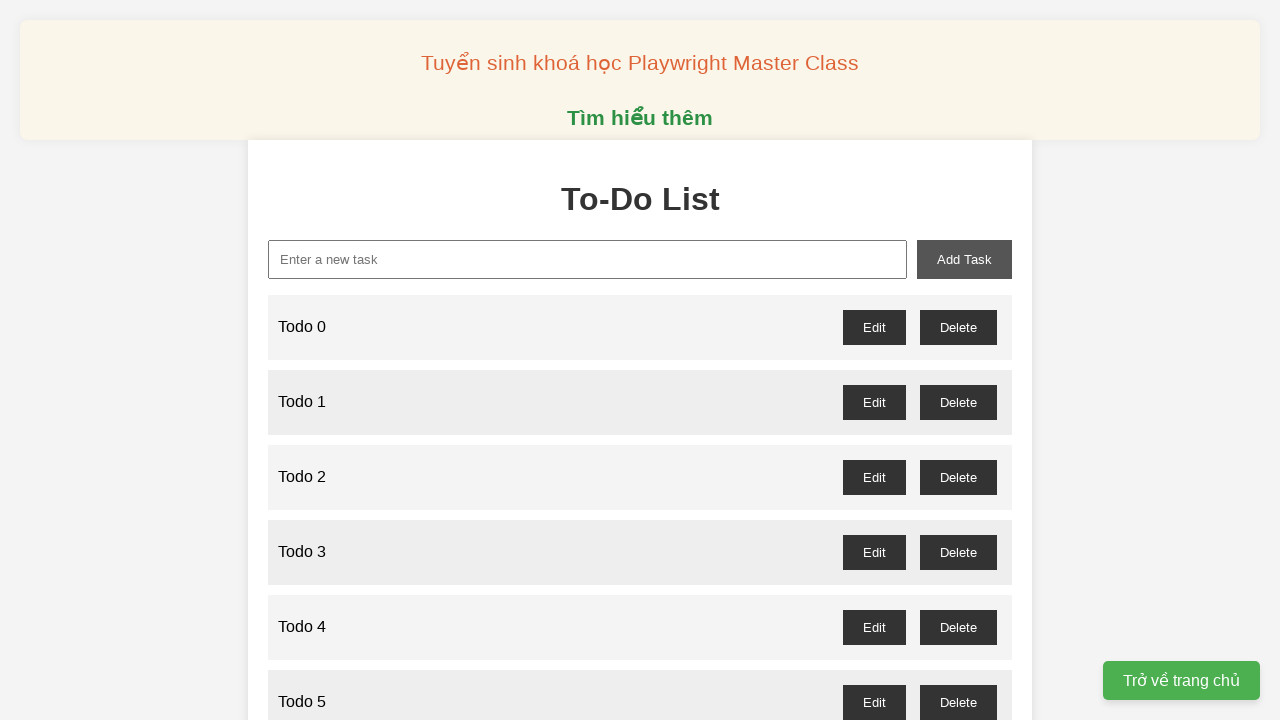

Filled new task input with 'Todo 71' on xpath=//input[@id='new-task']
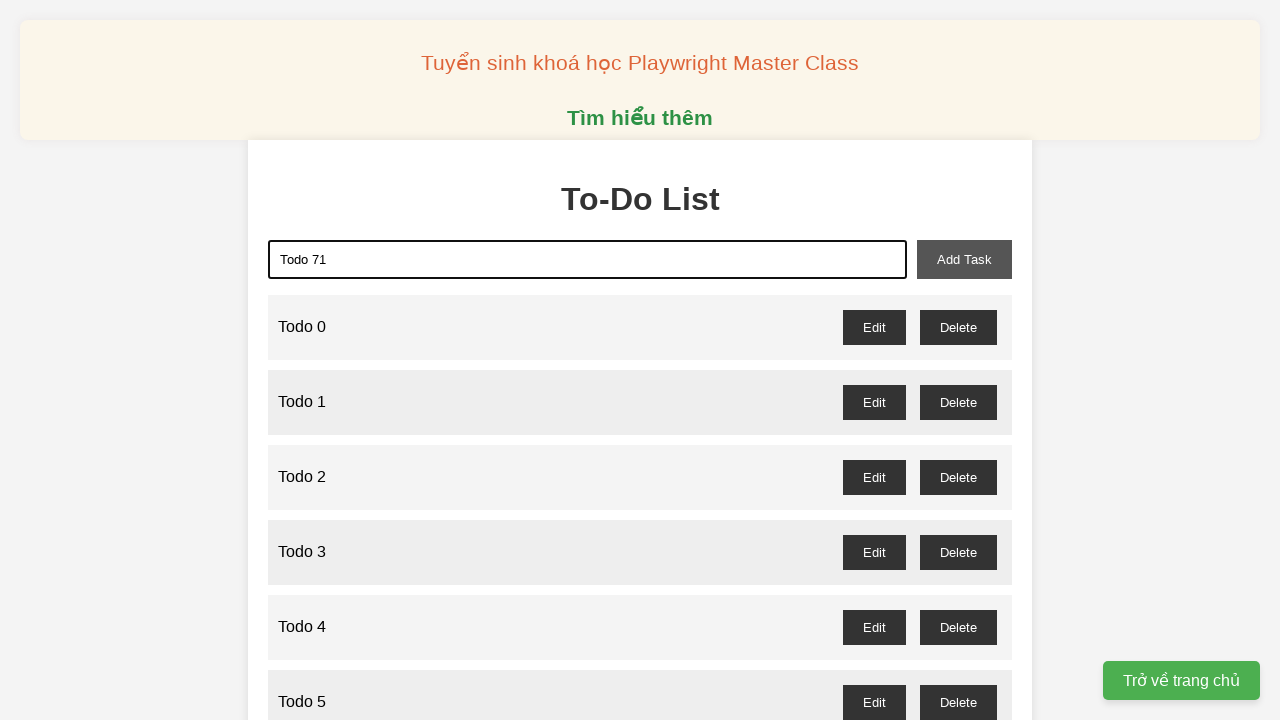

Clicked add task button to add 'Todo 71' to the list at (964, 259) on xpath=//button[@id='add-task']
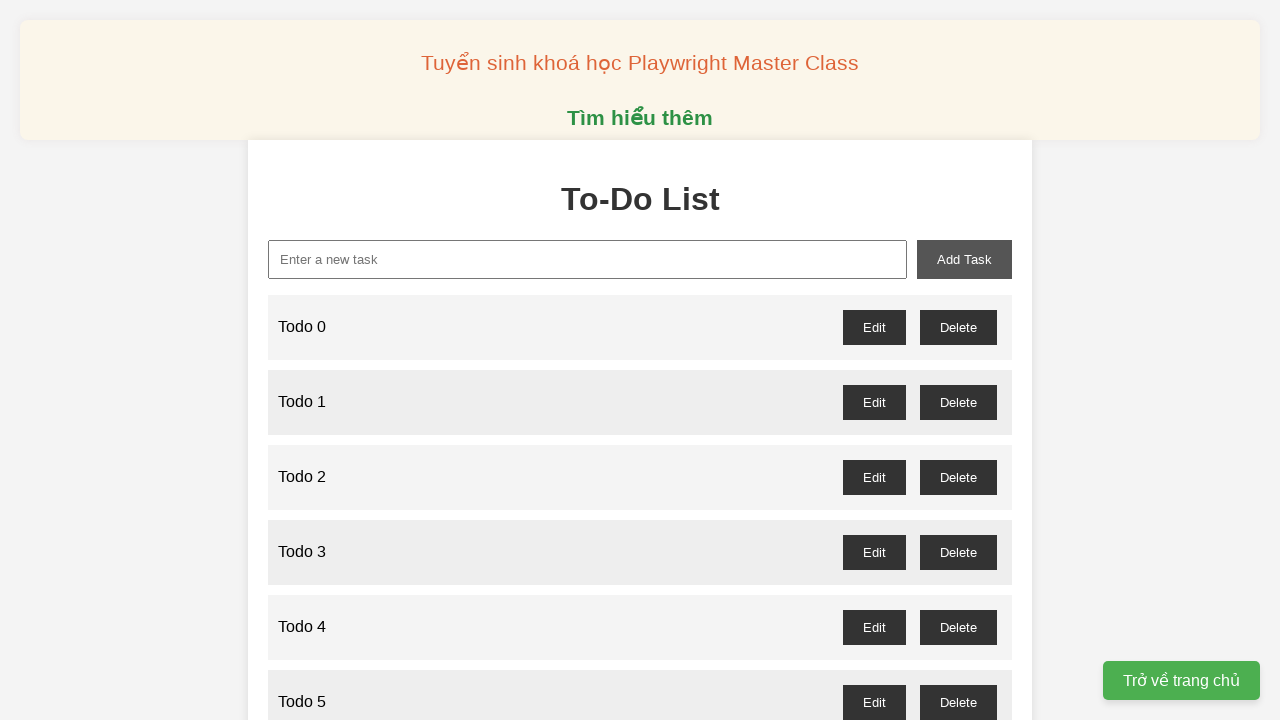

Filled new task input with 'Todo 72' on xpath=//input[@id='new-task']
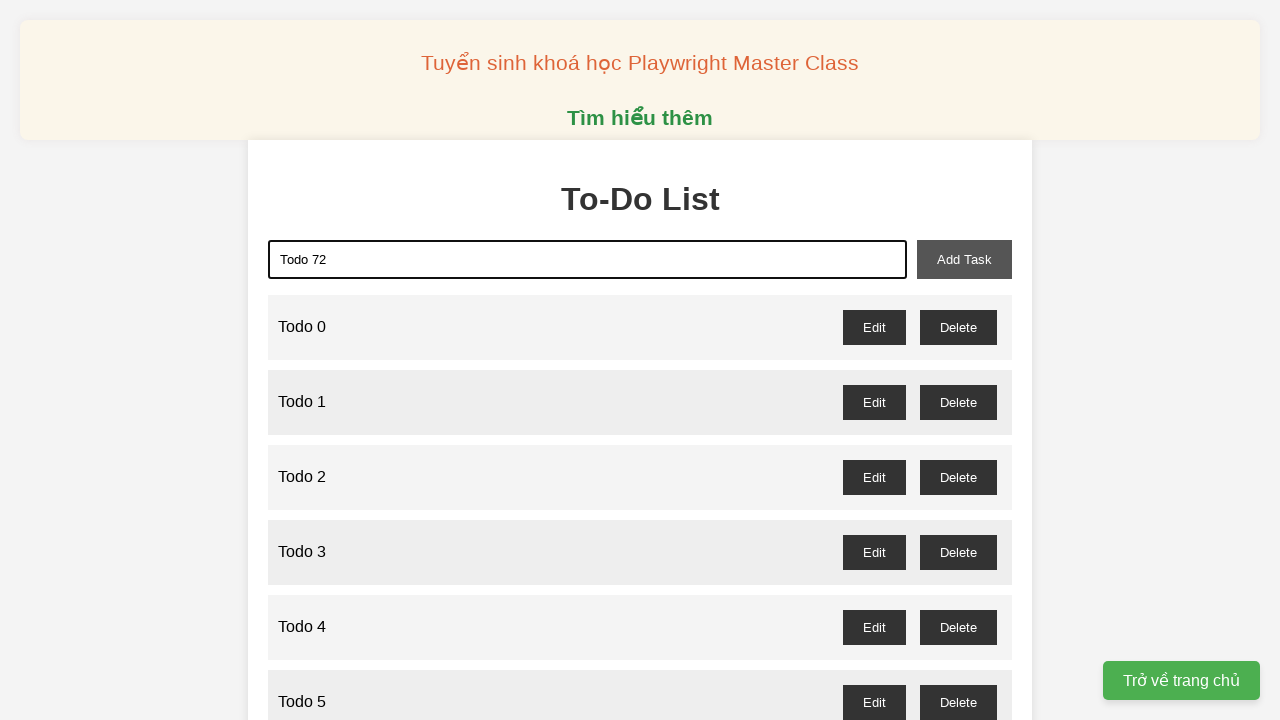

Clicked add task button to add 'Todo 72' to the list at (964, 259) on xpath=//button[@id='add-task']
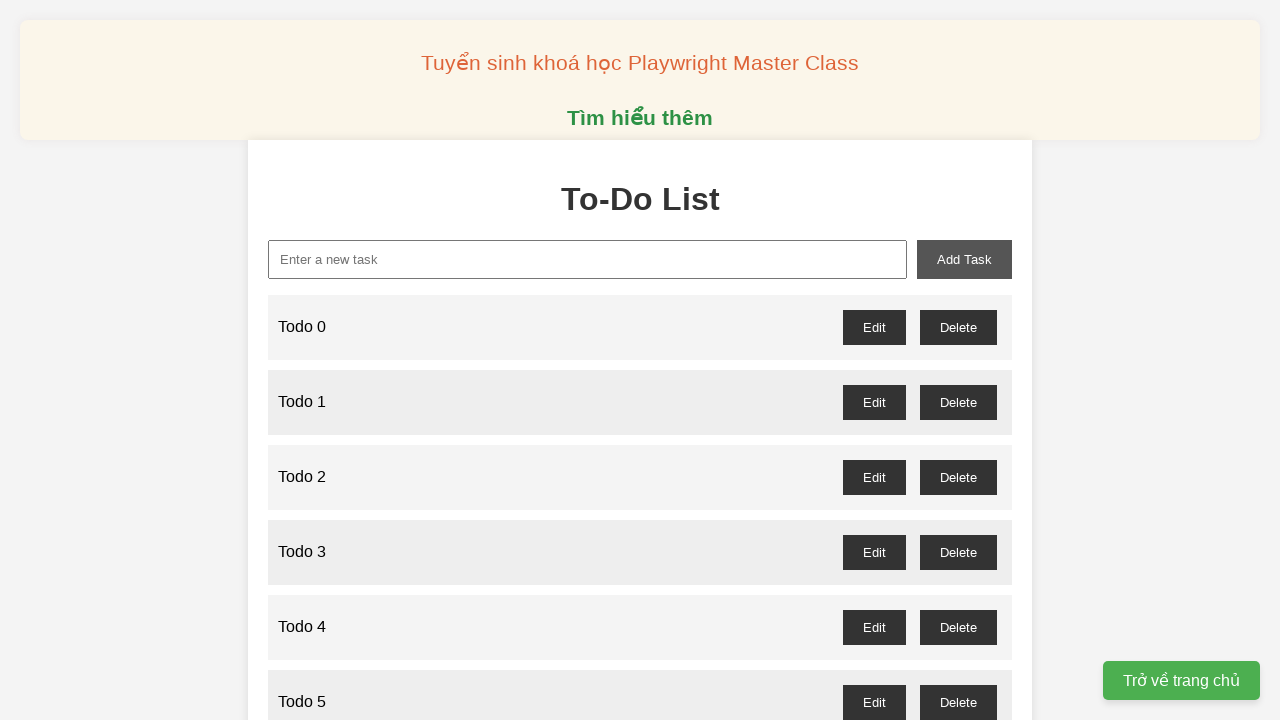

Filled new task input with 'Todo 73' on xpath=//input[@id='new-task']
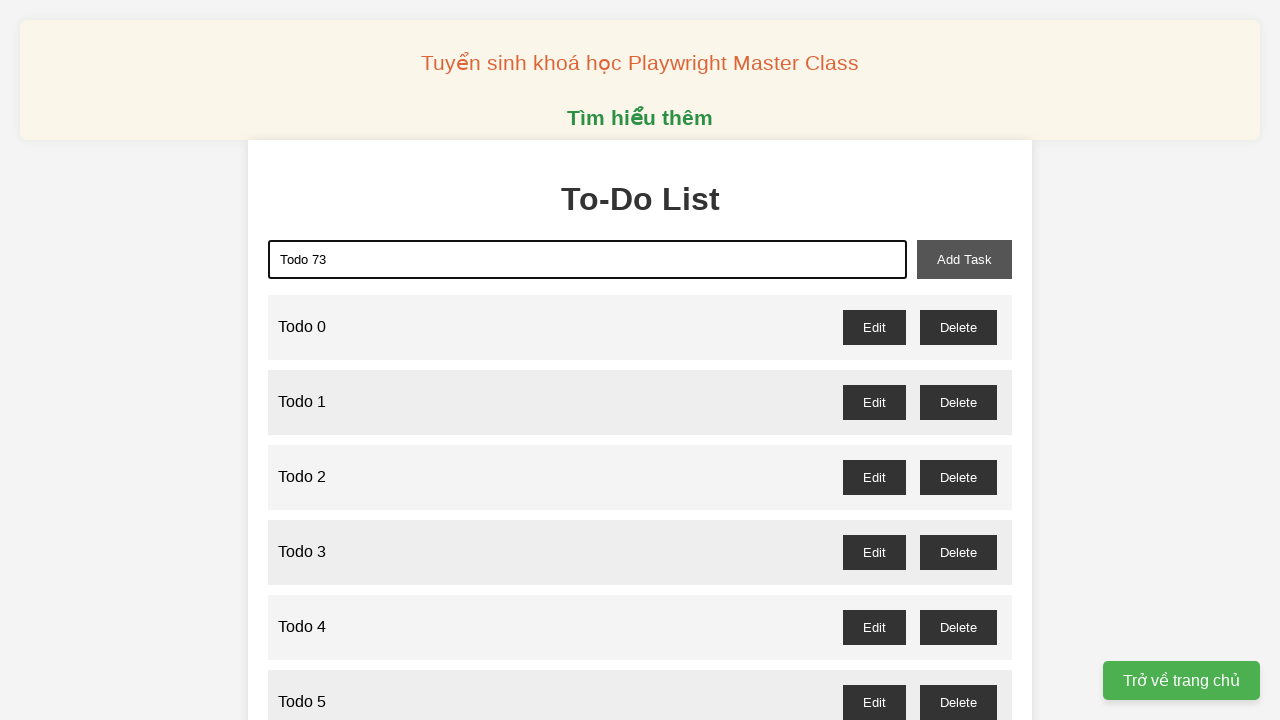

Clicked add task button to add 'Todo 73' to the list at (964, 259) on xpath=//button[@id='add-task']
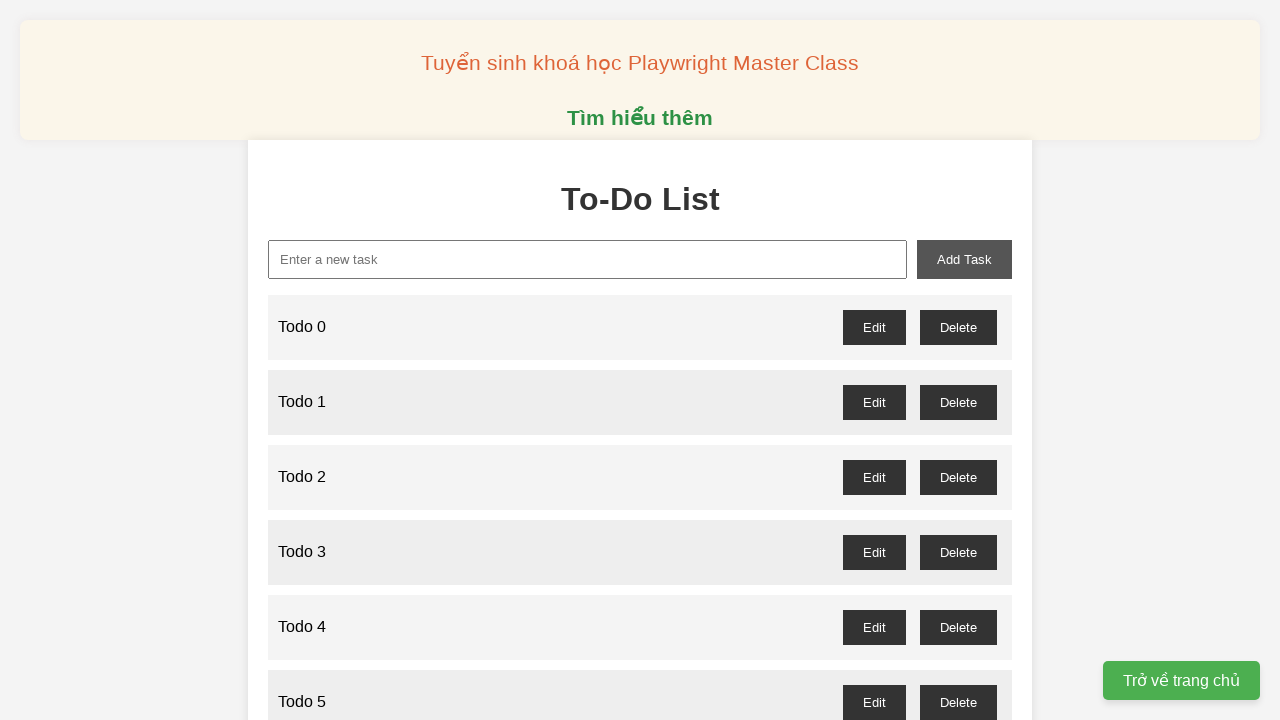

Filled new task input with 'Todo 74' on xpath=//input[@id='new-task']
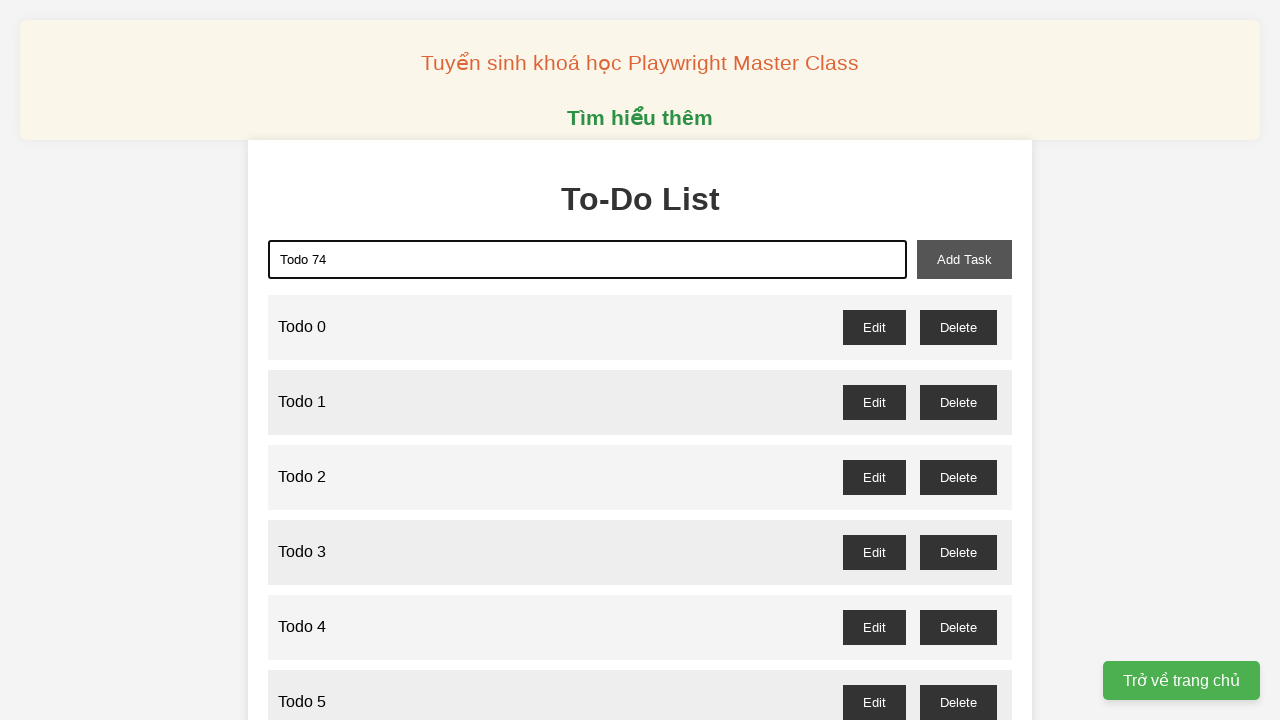

Clicked add task button to add 'Todo 74' to the list at (964, 259) on xpath=//button[@id='add-task']
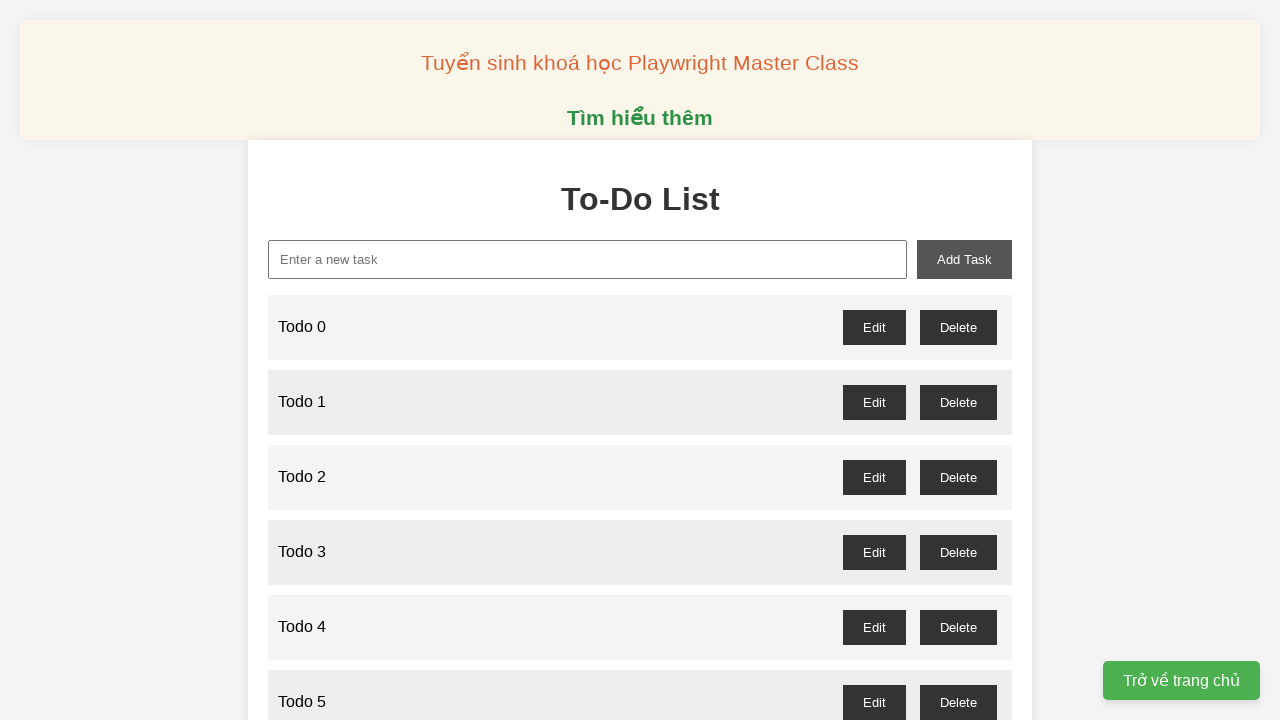

Filled new task input with 'Todo 75' on xpath=//input[@id='new-task']
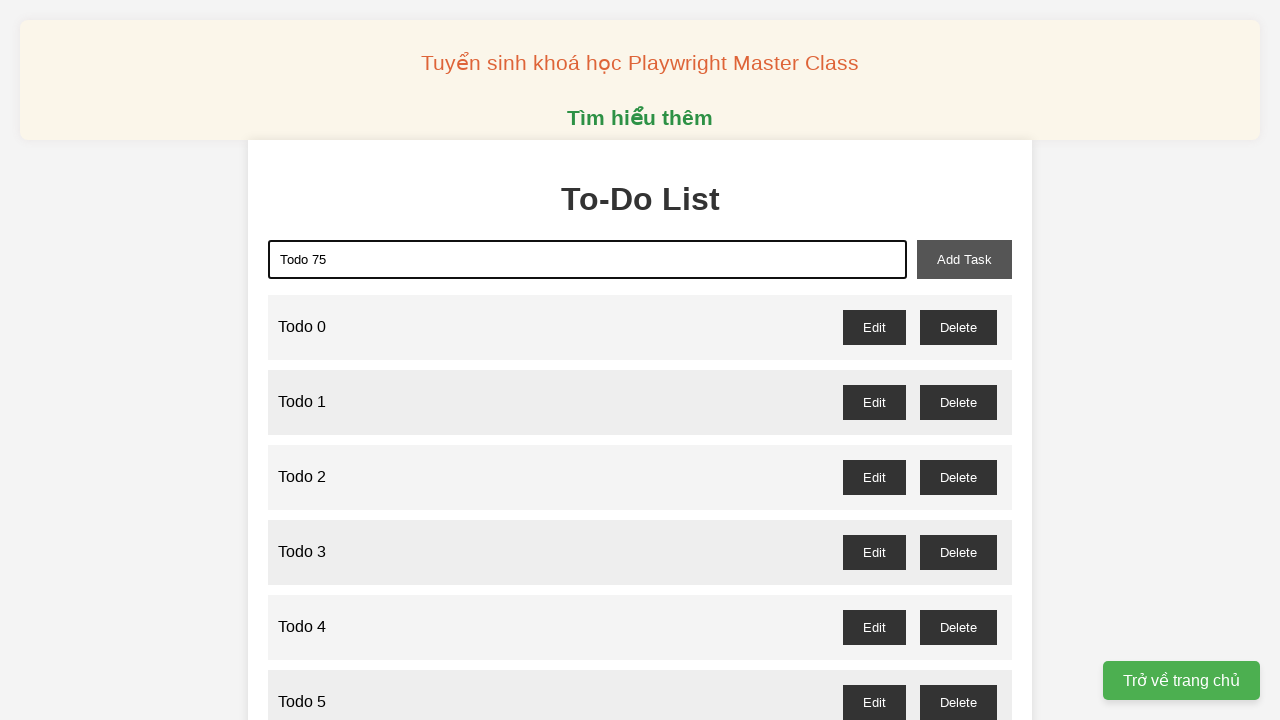

Clicked add task button to add 'Todo 75' to the list at (964, 259) on xpath=//button[@id='add-task']
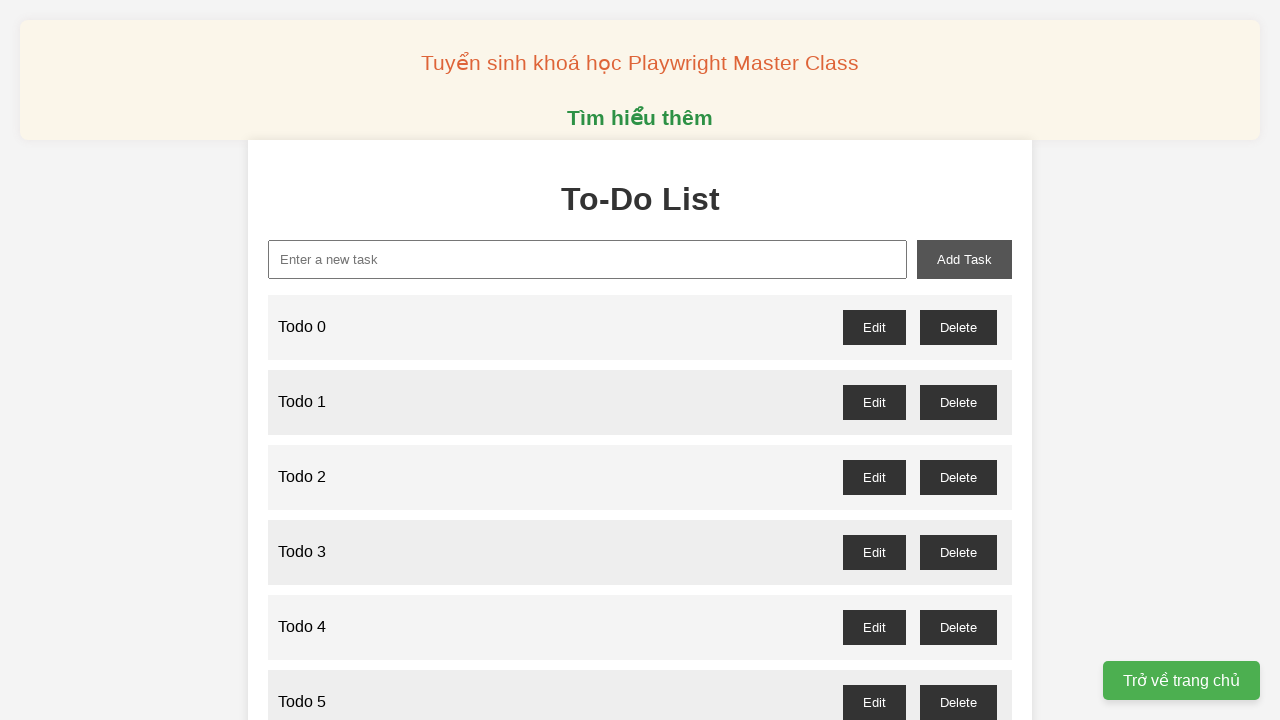

Filled new task input with 'Todo 76' on xpath=//input[@id='new-task']
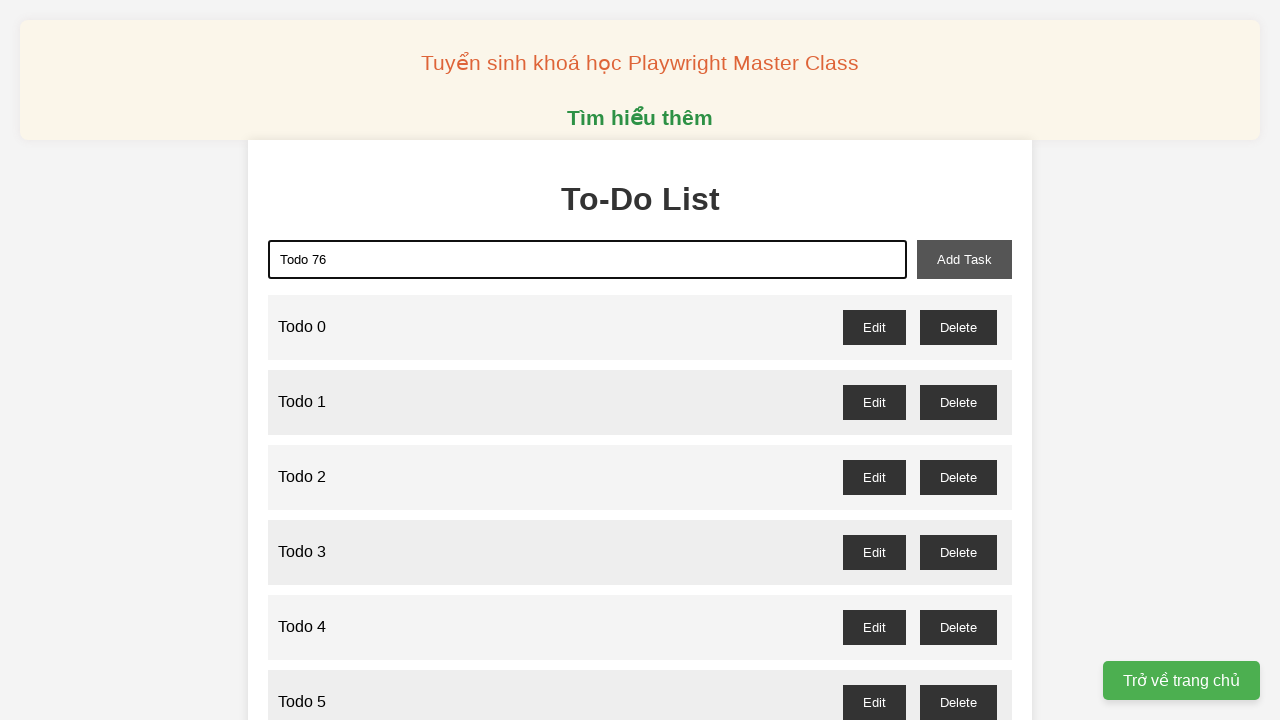

Clicked add task button to add 'Todo 76' to the list at (964, 259) on xpath=//button[@id='add-task']
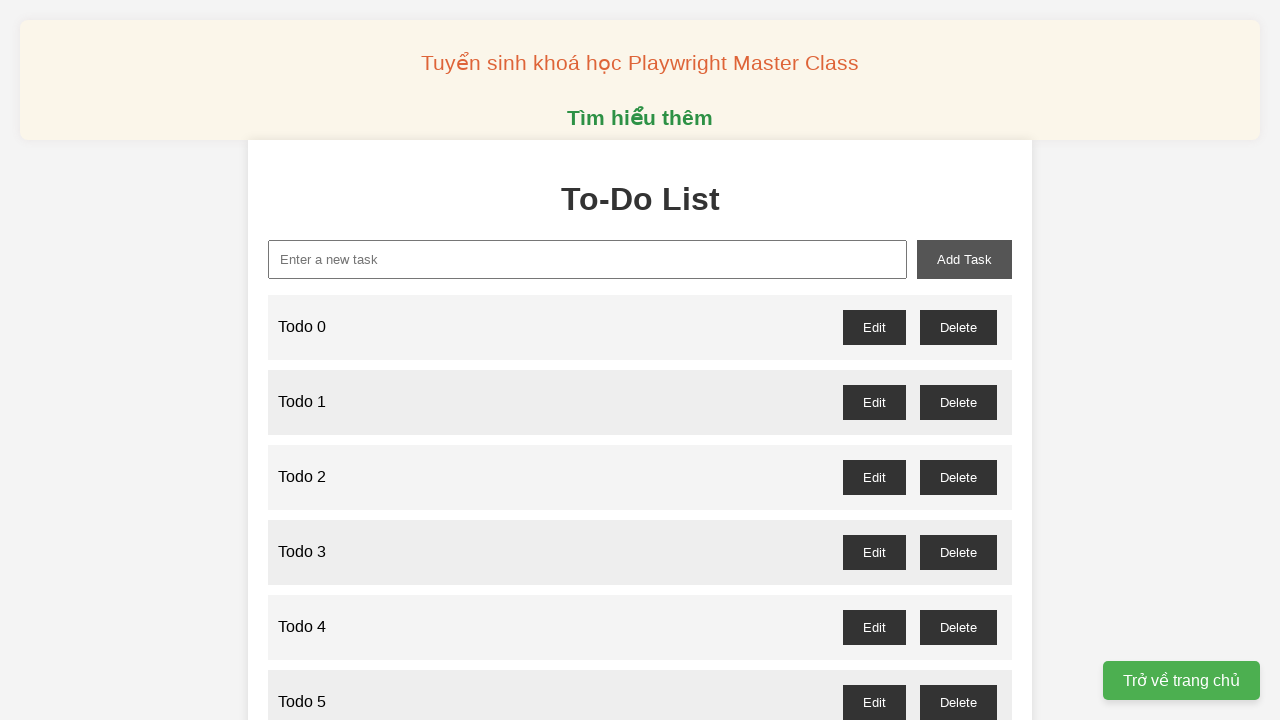

Filled new task input with 'Todo 77' on xpath=//input[@id='new-task']
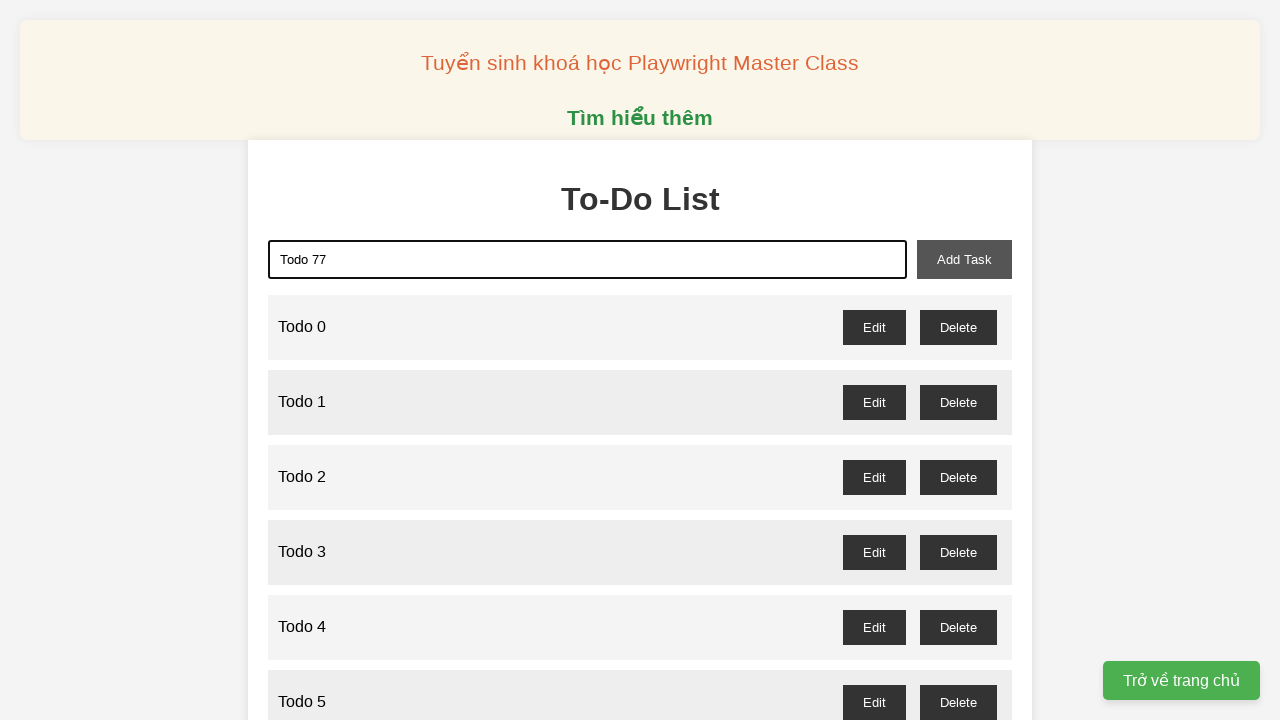

Clicked add task button to add 'Todo 77' to the list at (964, 259) on xpath=//button[@id='add-task']
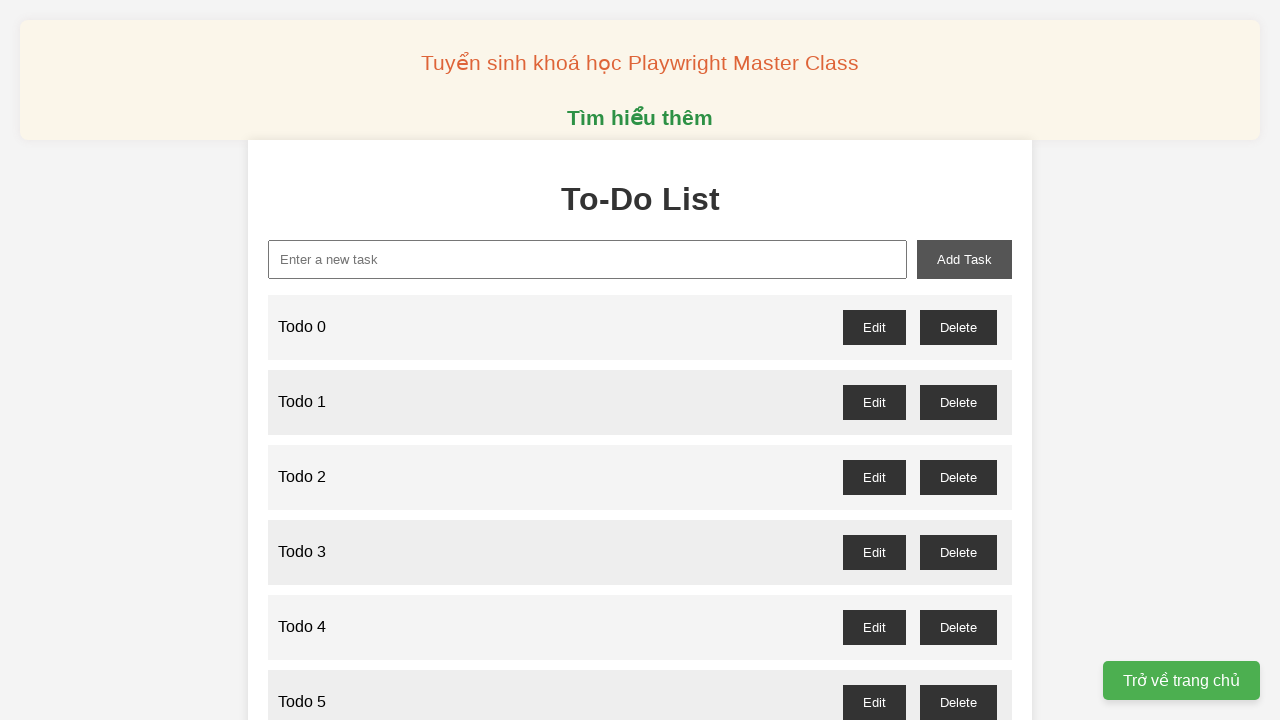

Filled new task input with 'Todo 78' on xpath=//input[@id='new-task']
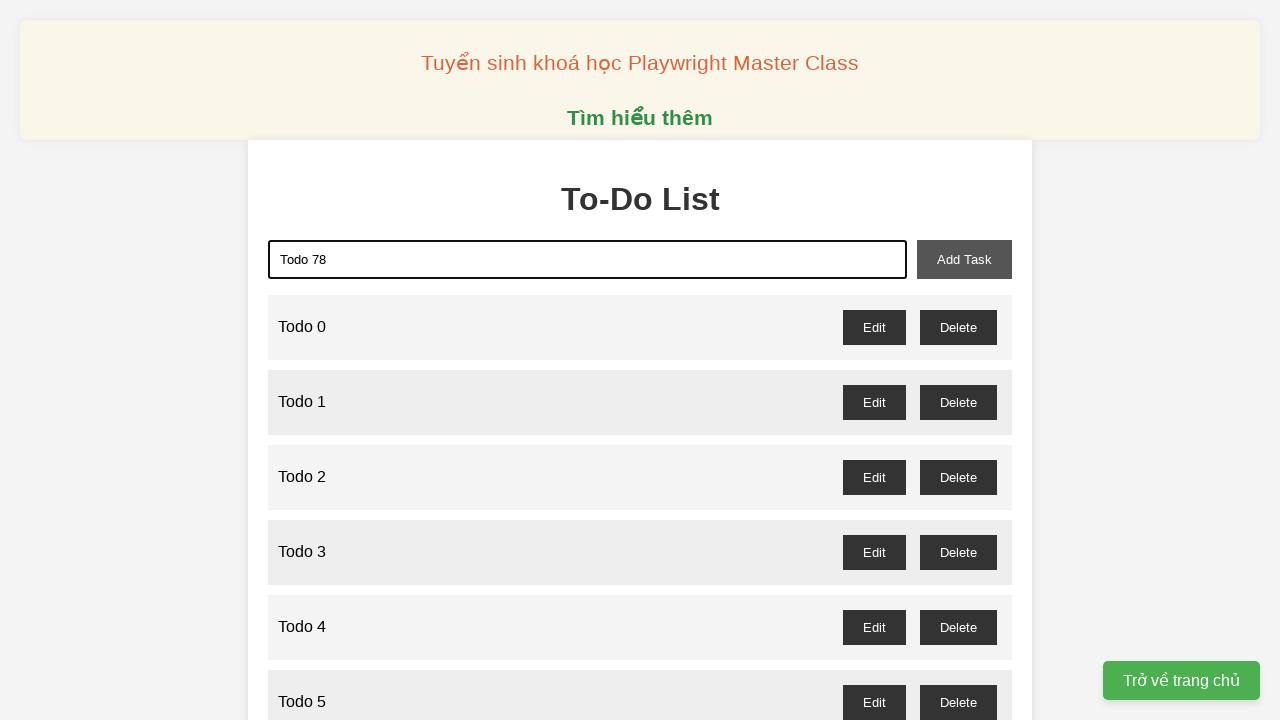

Clicked add task button to add 'Todo 78' to the list at (964, 259) on xpath=//button[@id='add-task']
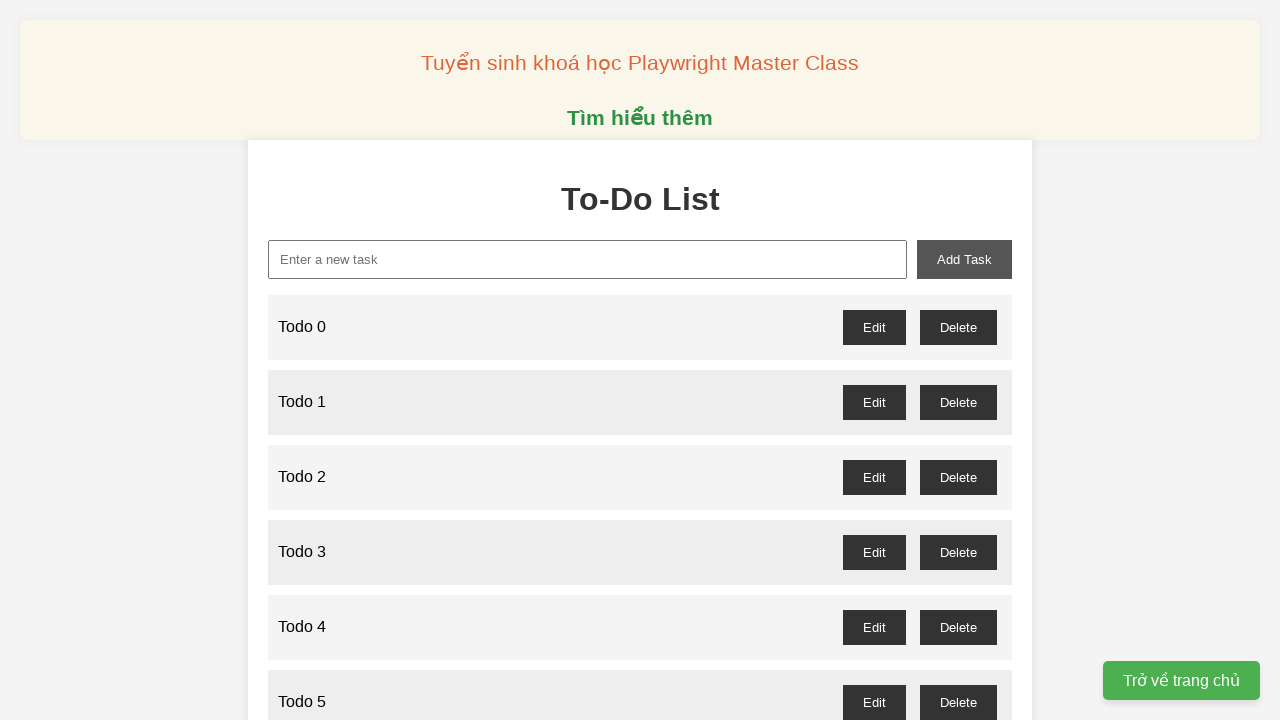

Filled new task input with 'Todo 79' on xpath=//input[@id='new-task']
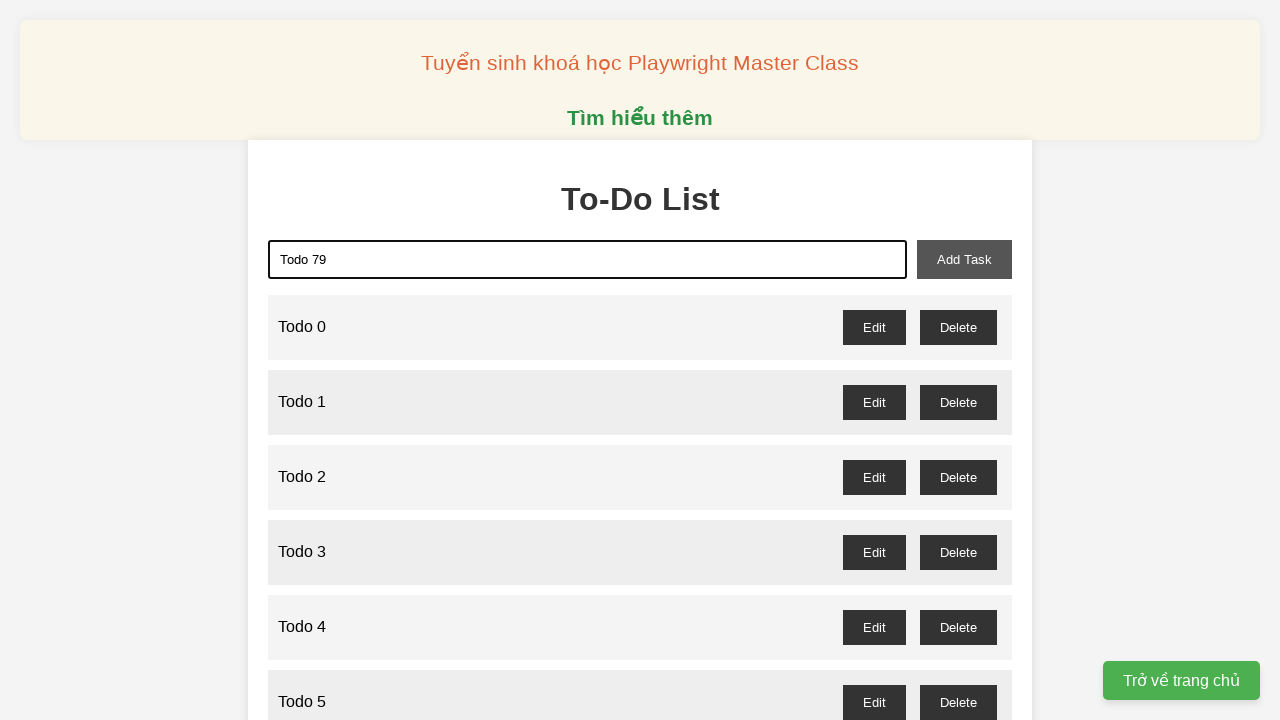

Clicked add task button to add 'Todo 79' to the list at (964, 259) on xpath=//button[@id='add-task']
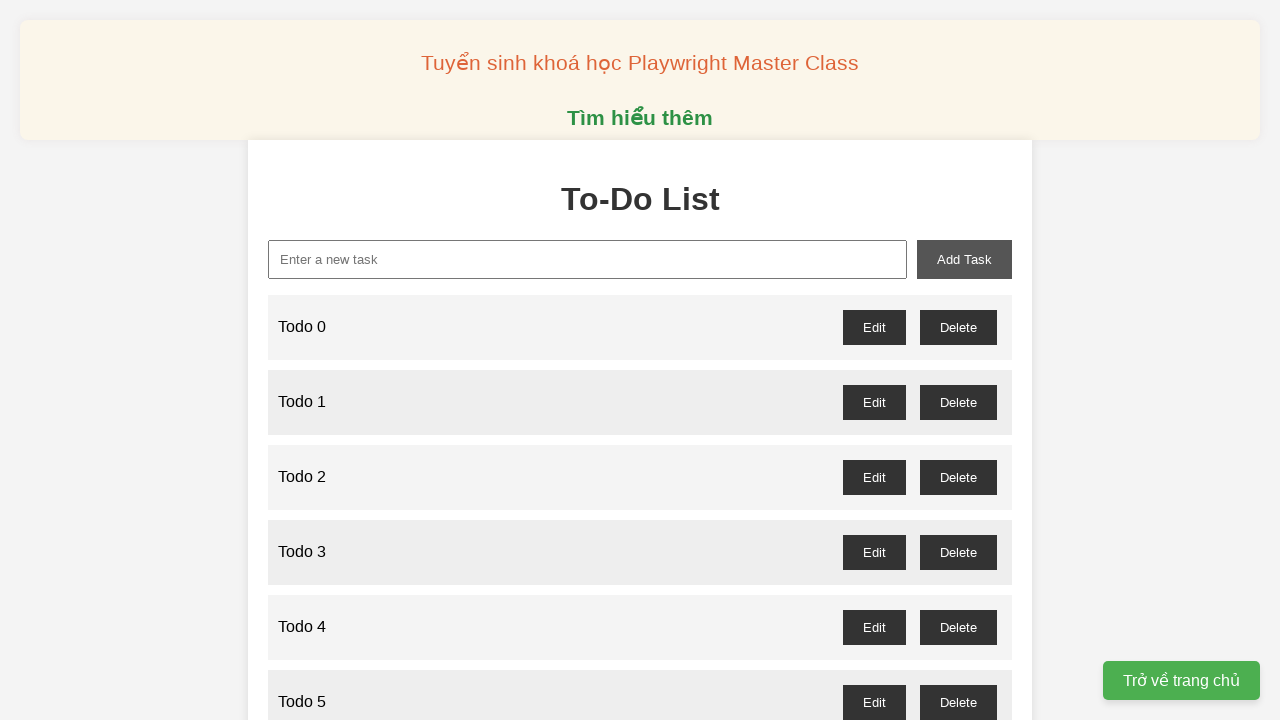

Filled new task input with 'Todo 80' on xpath=//input[@id='new-task']
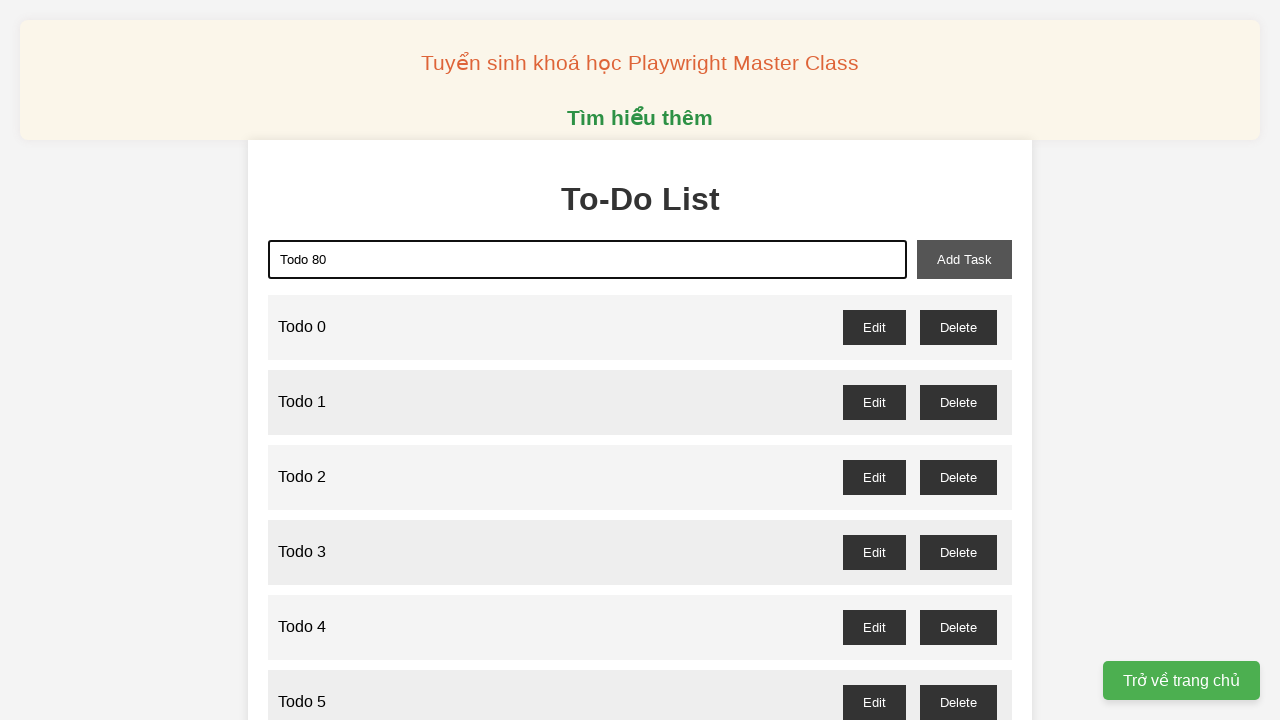

Clicked add task button to add 'Todo 80' to the list at (964, 259) on xpath=//button[@id='add-task']
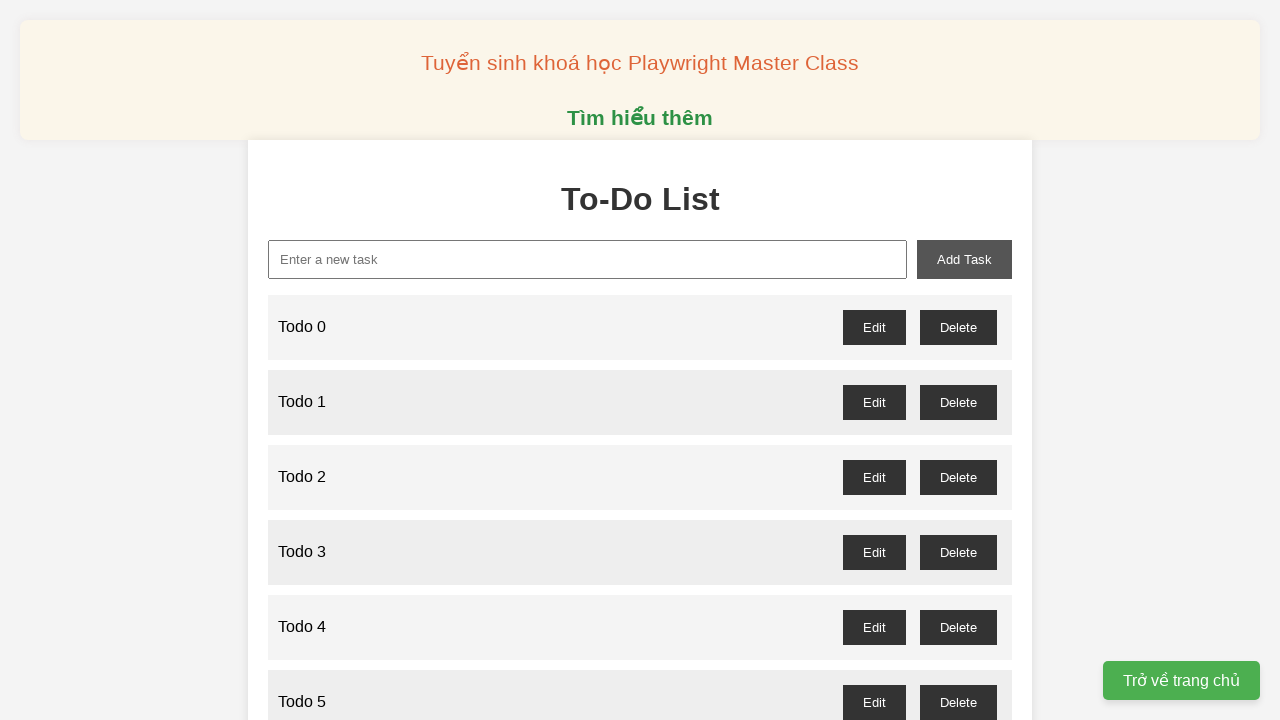

Filled new task input with 'Todo 81' on xpath=//input[@id='new-task']
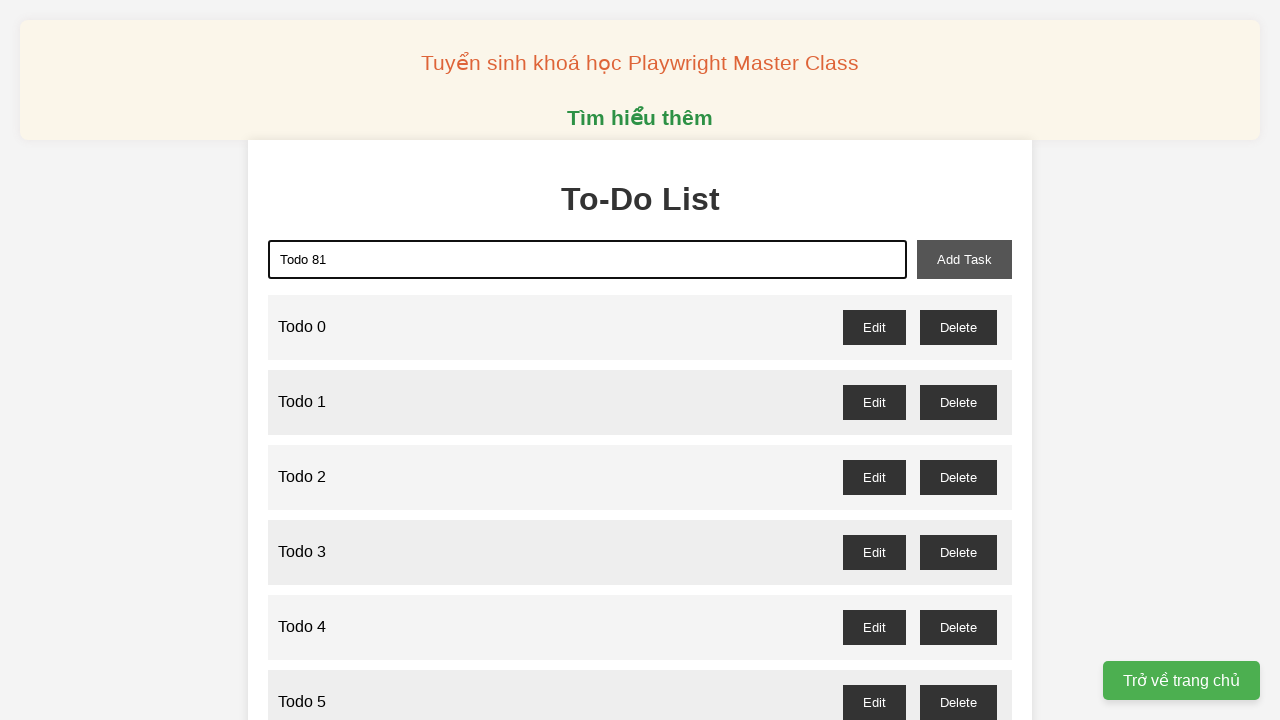

Clicked add task button to add 'Todo 81' to the list at (964, 259) on xpath=//button[@id='add-task']
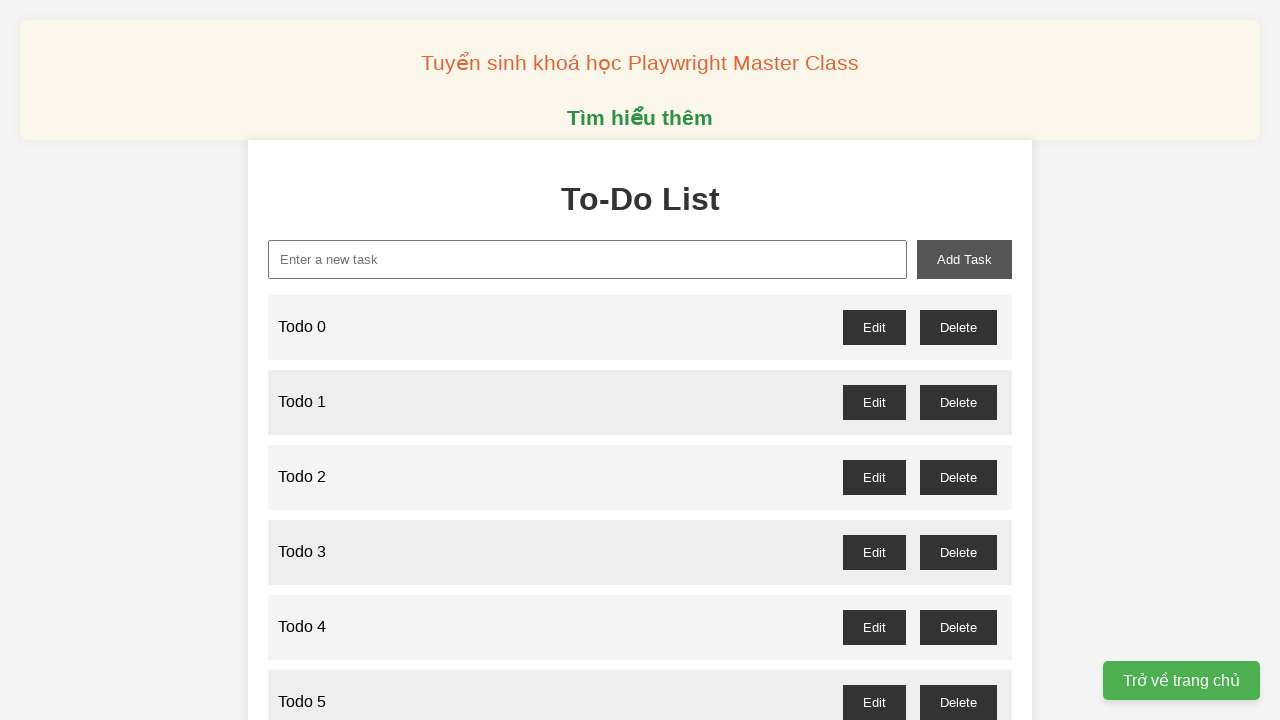

Filled new task input with 'Todo 82' on xpath=//input[@id='new-task']
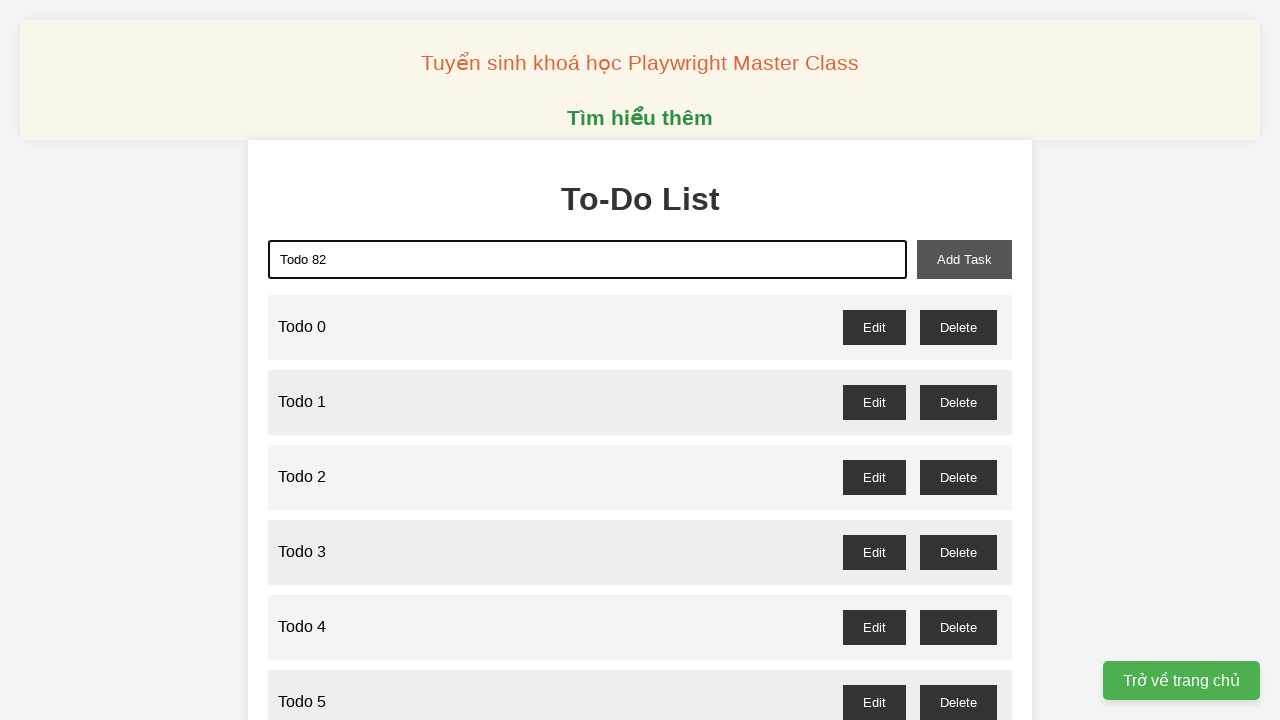

Clicked add task button to add 'Todo 82' to the list at (964, 259) on xpath=//button[@id='add-task']
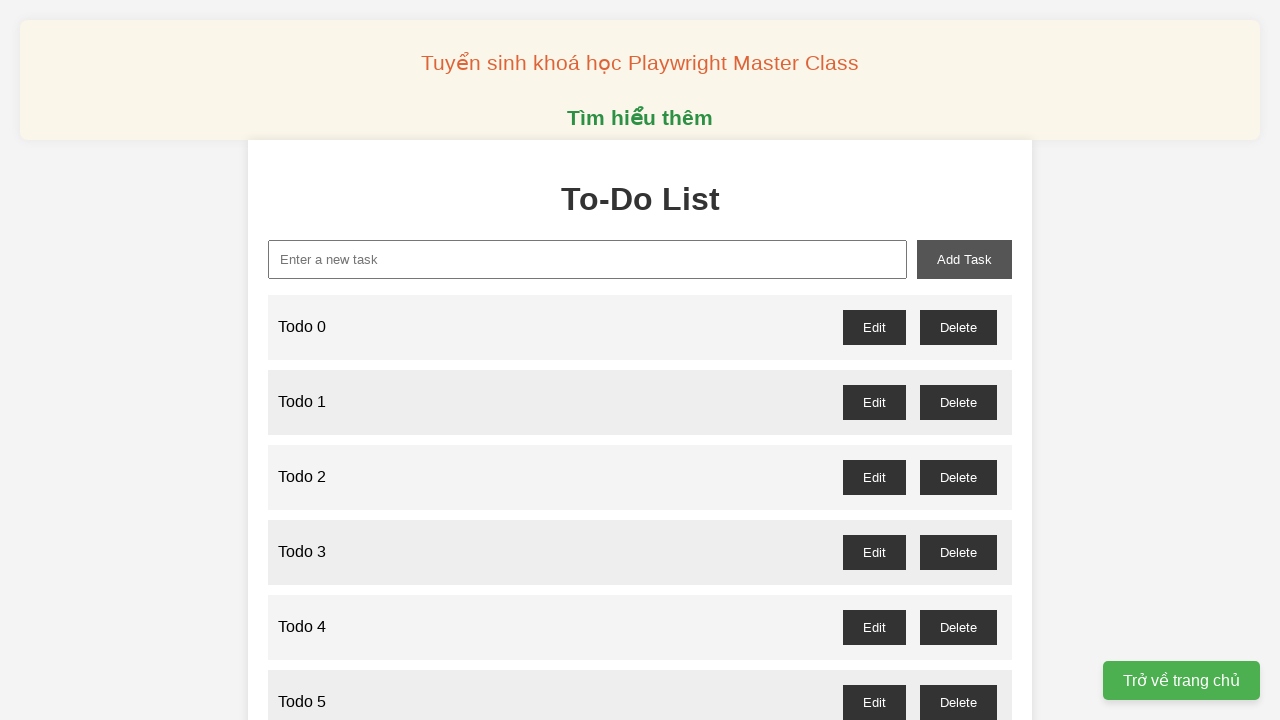

Filled new task input with 'Todo 83' on xpath=//input[@id='new-task']
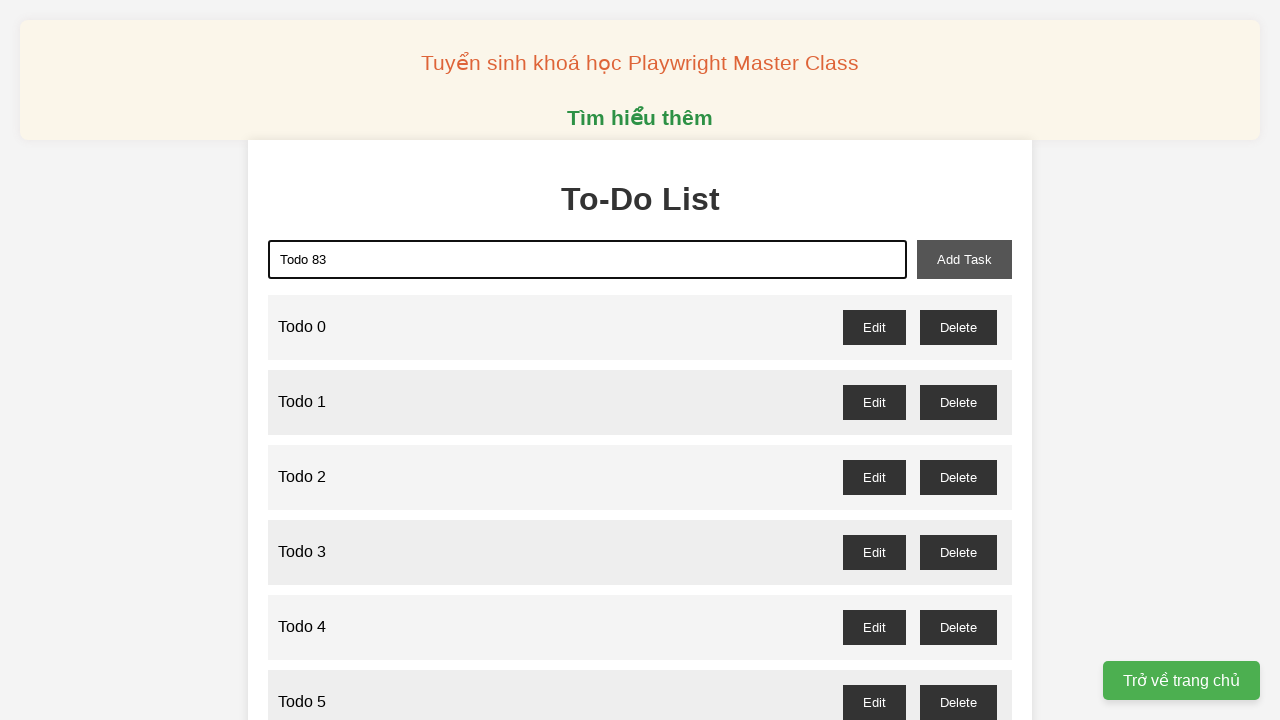

Clicked add task button to add 'Todo 83' to the list at (964, 259) on xpath=//button[@id='add-task']
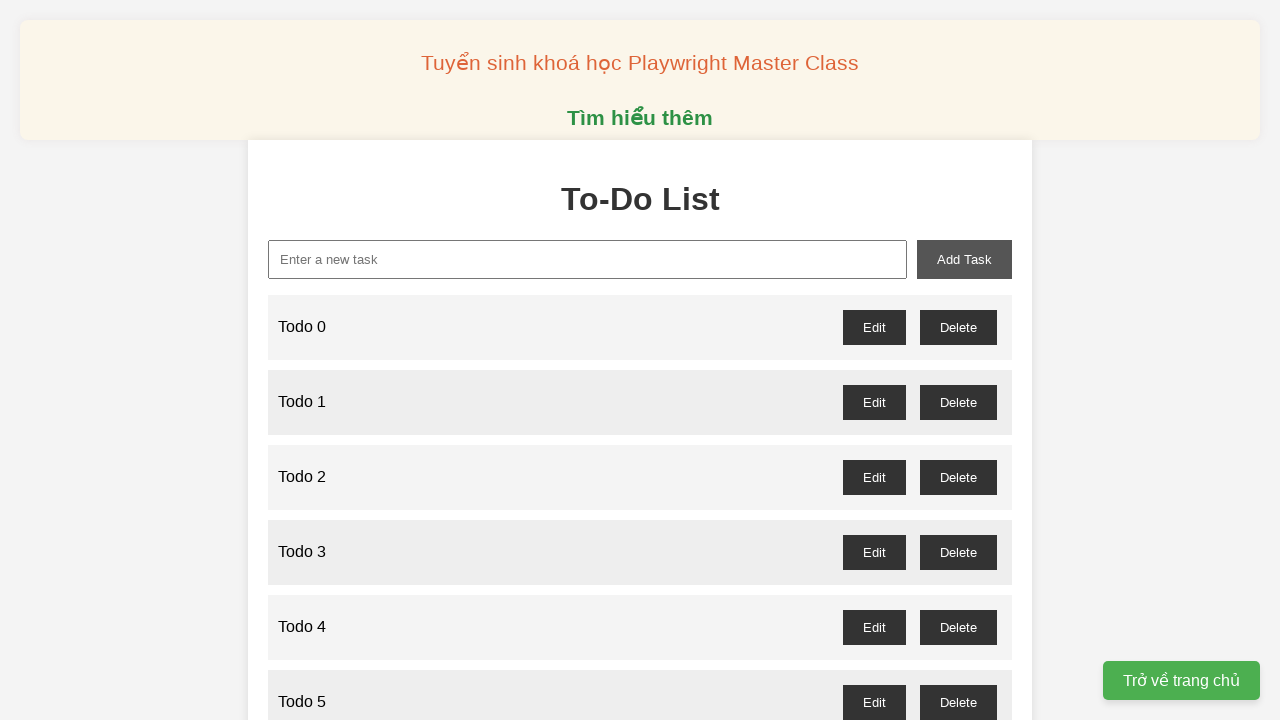

Filled new task input with 'Todo 84' on xpath=//input[@id='new-task']
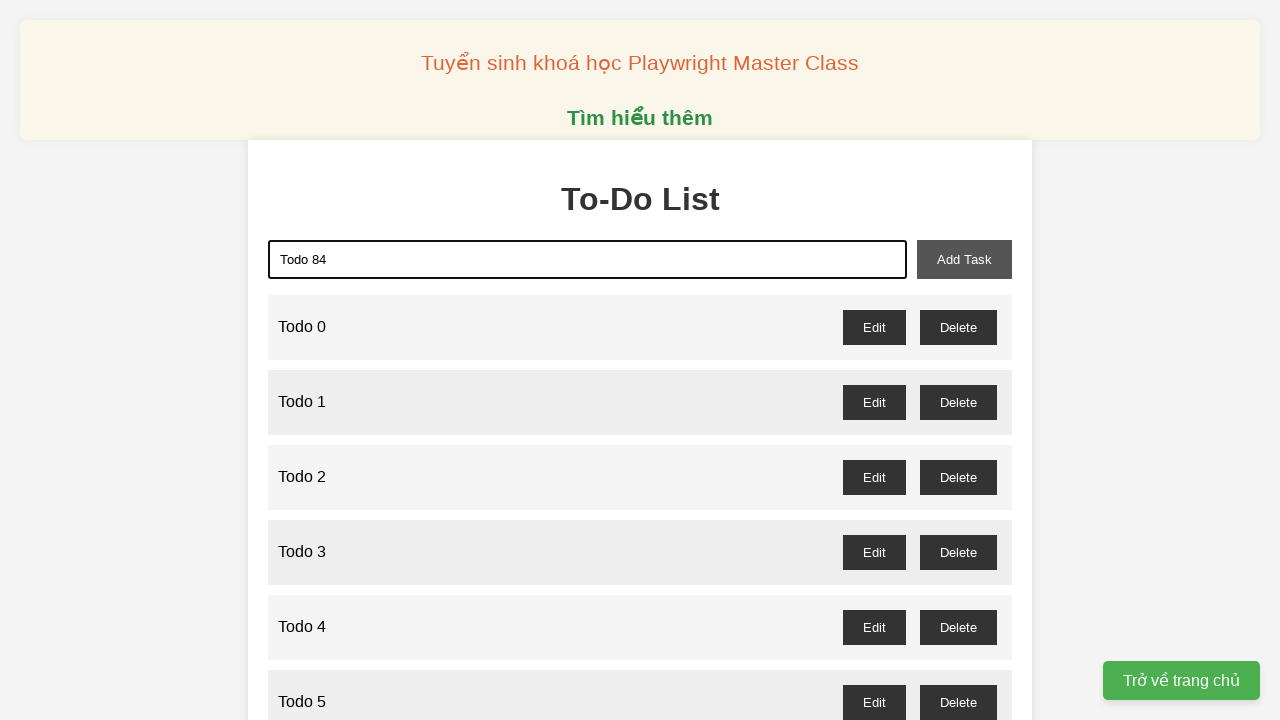

Clicked add task button to add 'Todo 84' to the list at (964, 259) on xpath=//button[@id='add-task']
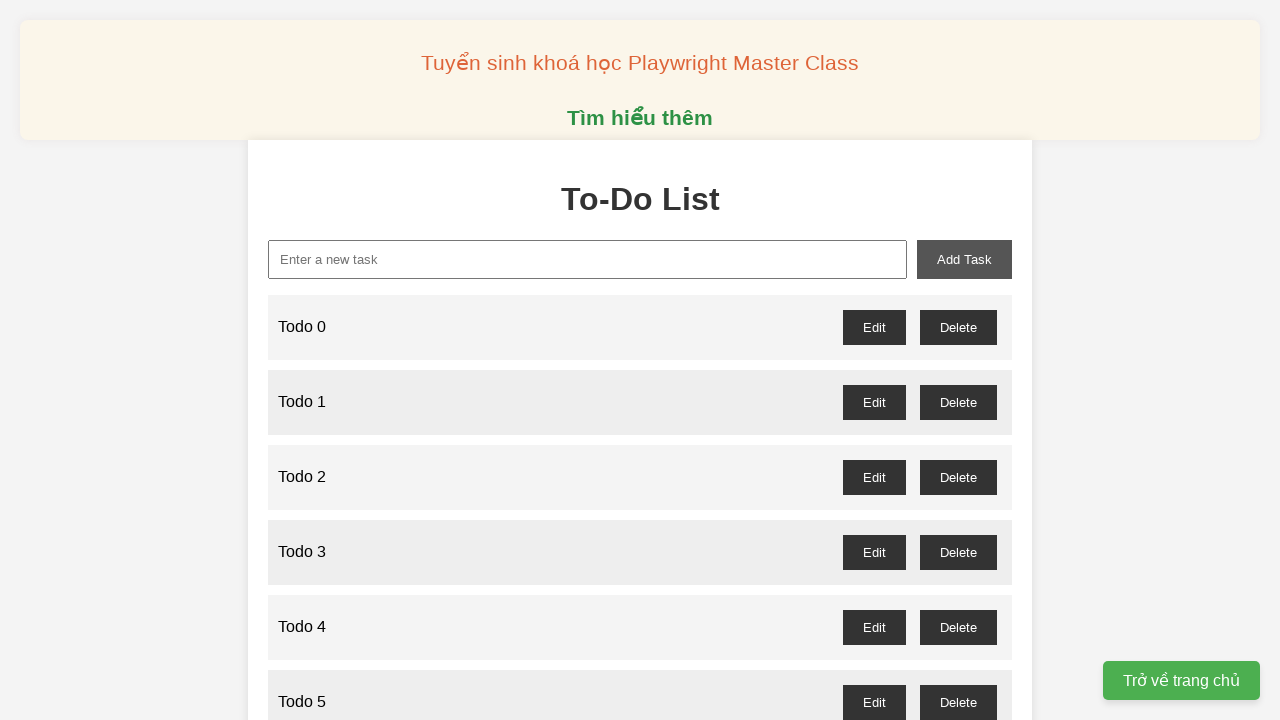

Filled new task input with 'Todo 85' on xpath=//input[@id='new-task']
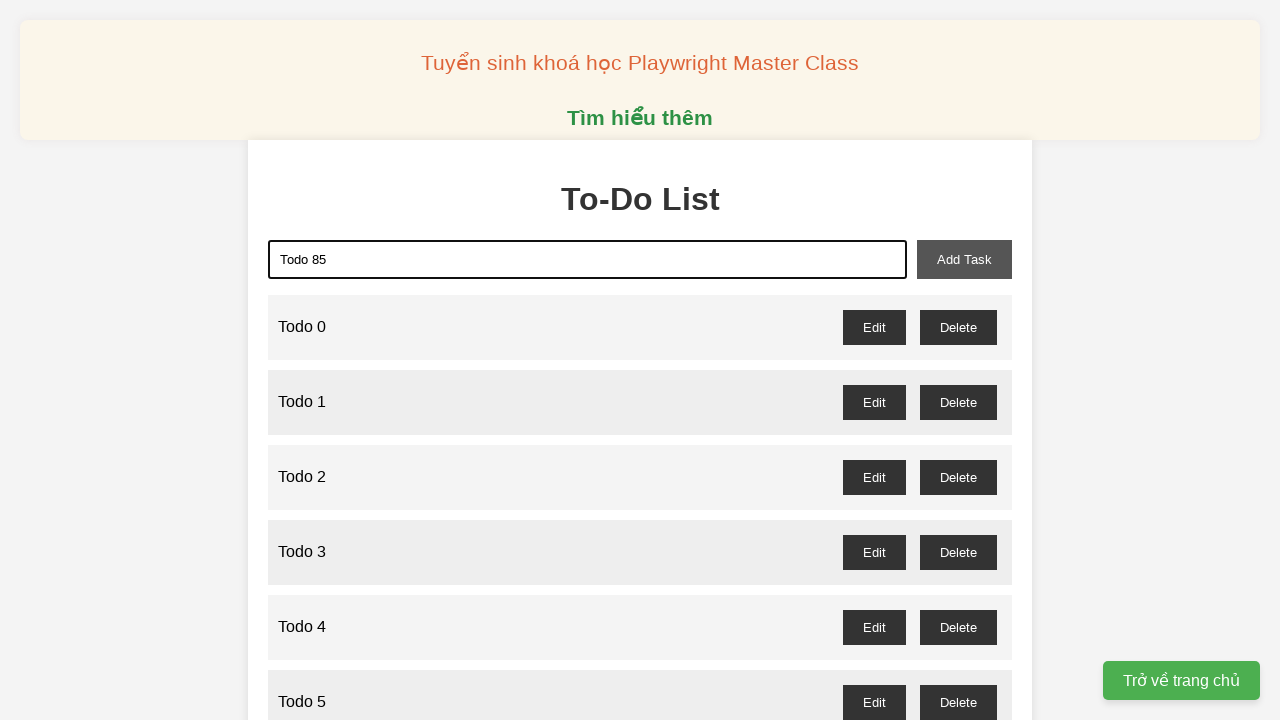

Clicked add task button to add 'Todo 85' to the list at (964, 259) on xpath=//button[@id='add-task']
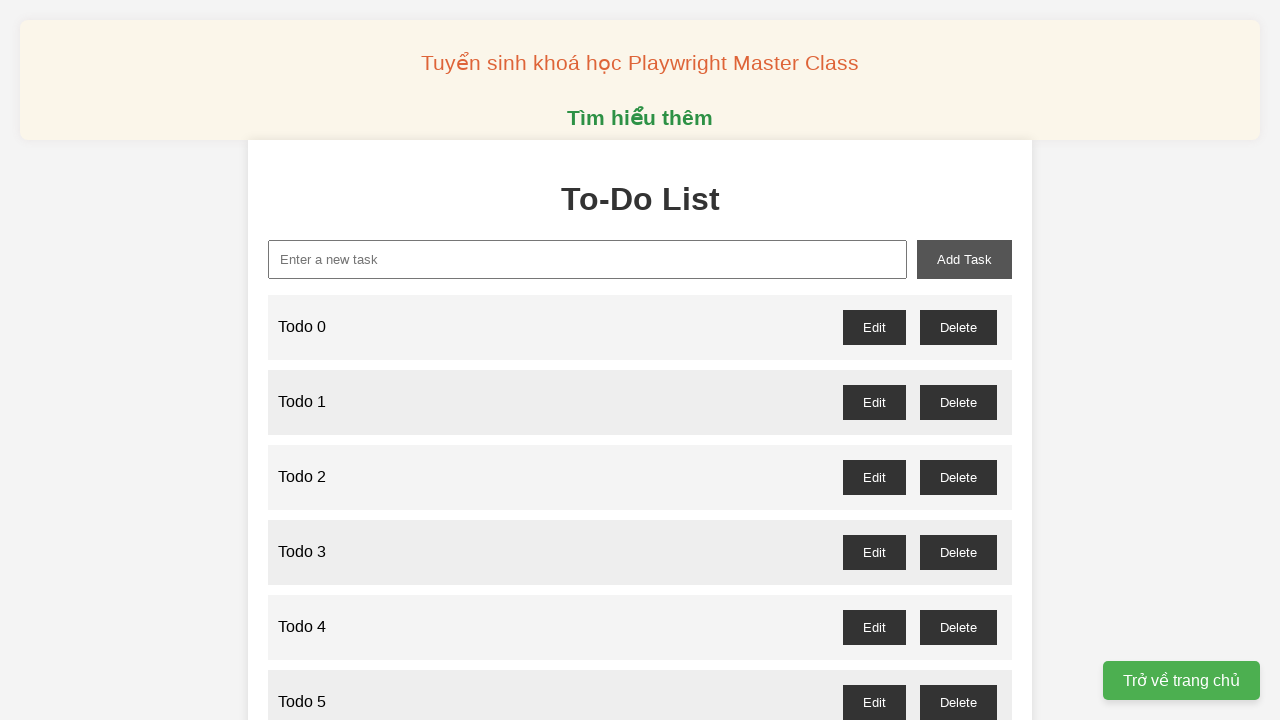

Filled new task input with 'Todo 86' on xpath=//input[@id='new-task']
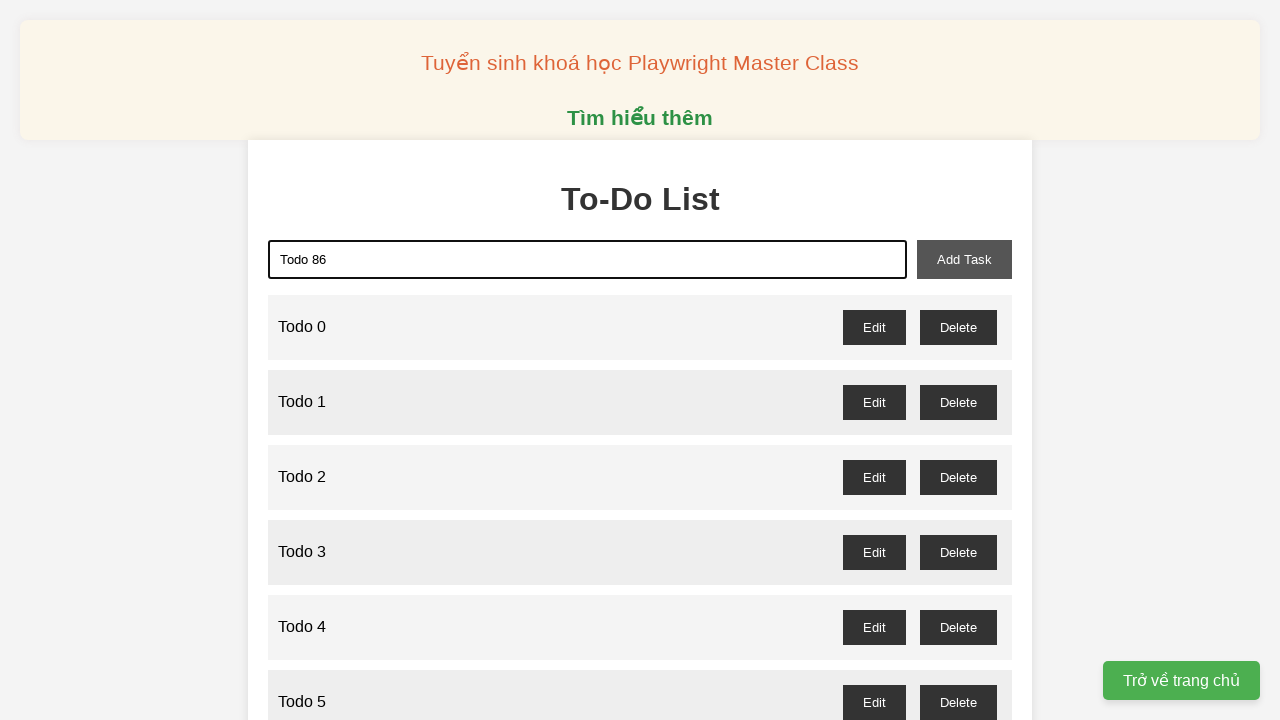

Clicked add task button to add 'Todo 86' to the list at (964, 259) on xpath=//button[@id='add-task']
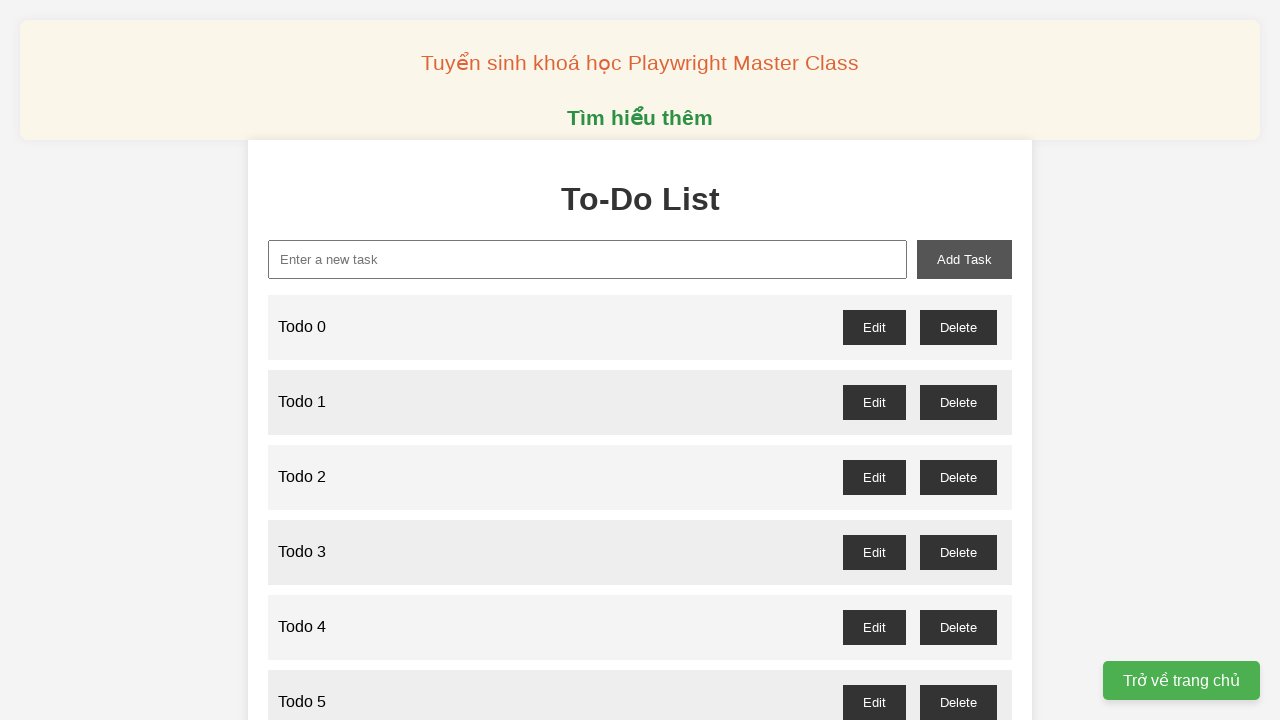

Filled new task input with 'Todo 87' on xpath=//input[@id='new-task']
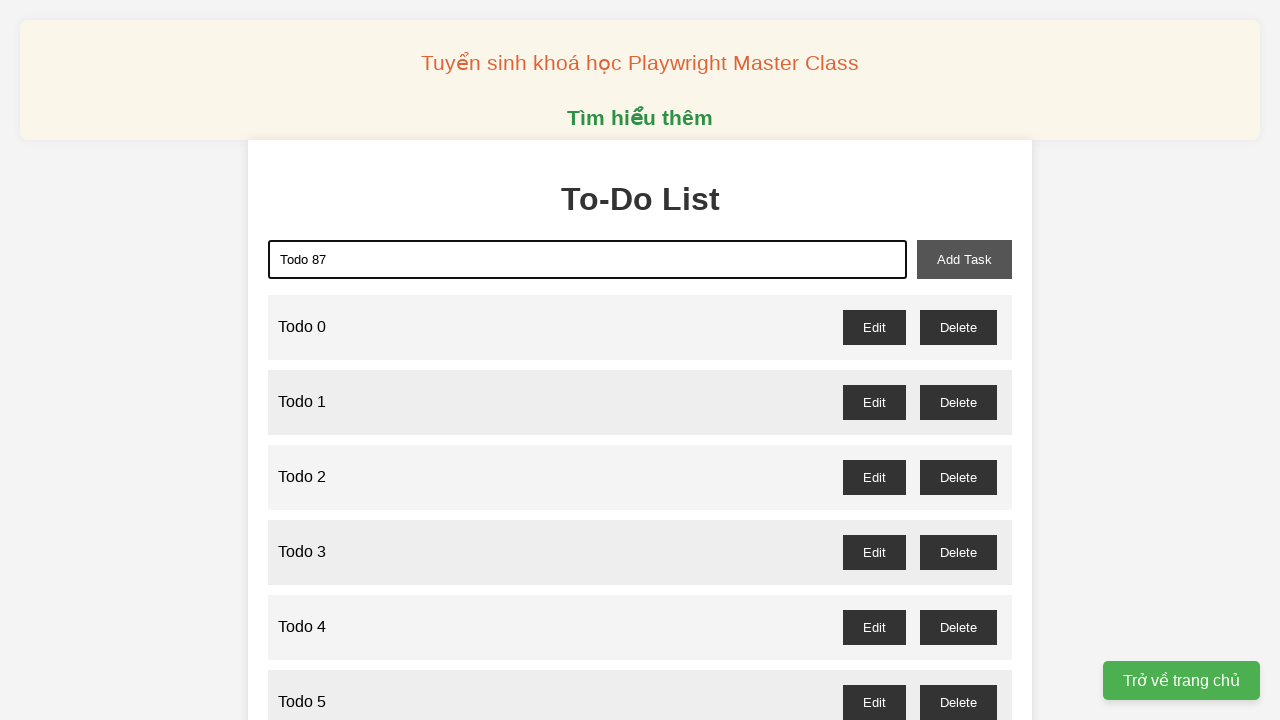

Clicked add task button to add 'Todo 87' to the list at (964, 259) on xpath=//button[@id='add-task']
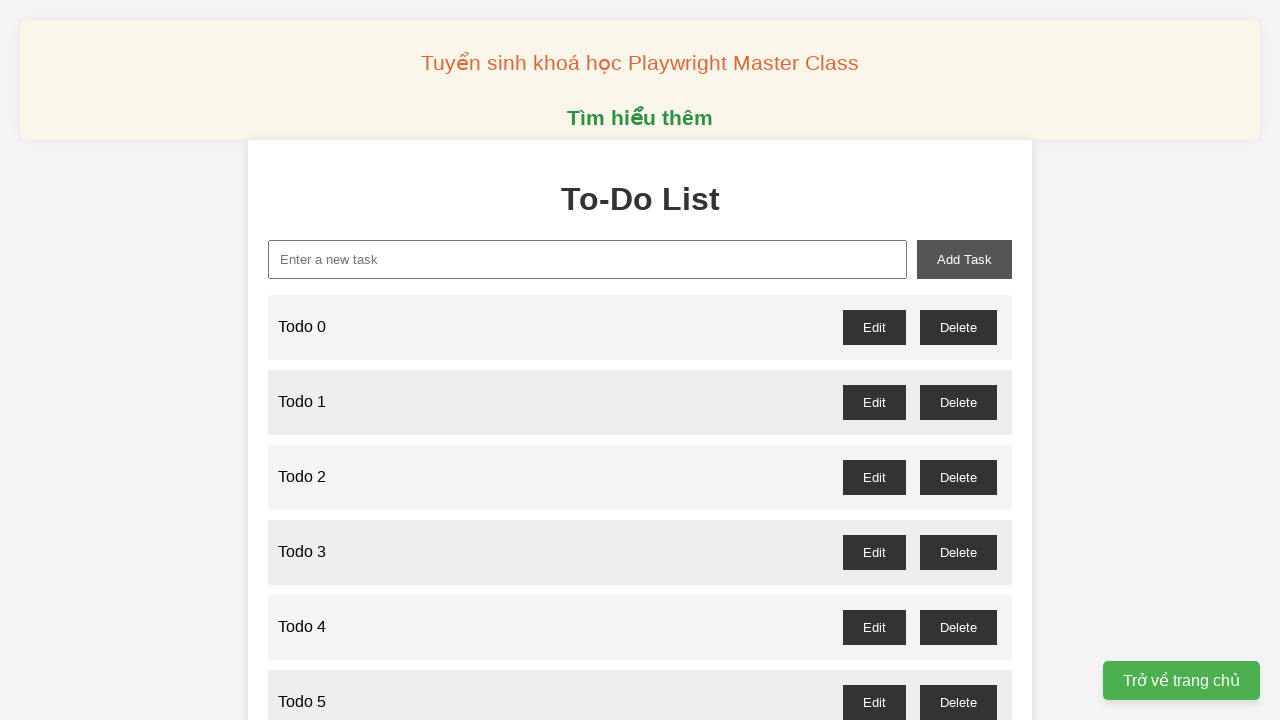

Filled new task input with 'Todo 88' on xpath=//input[@id='new-task']
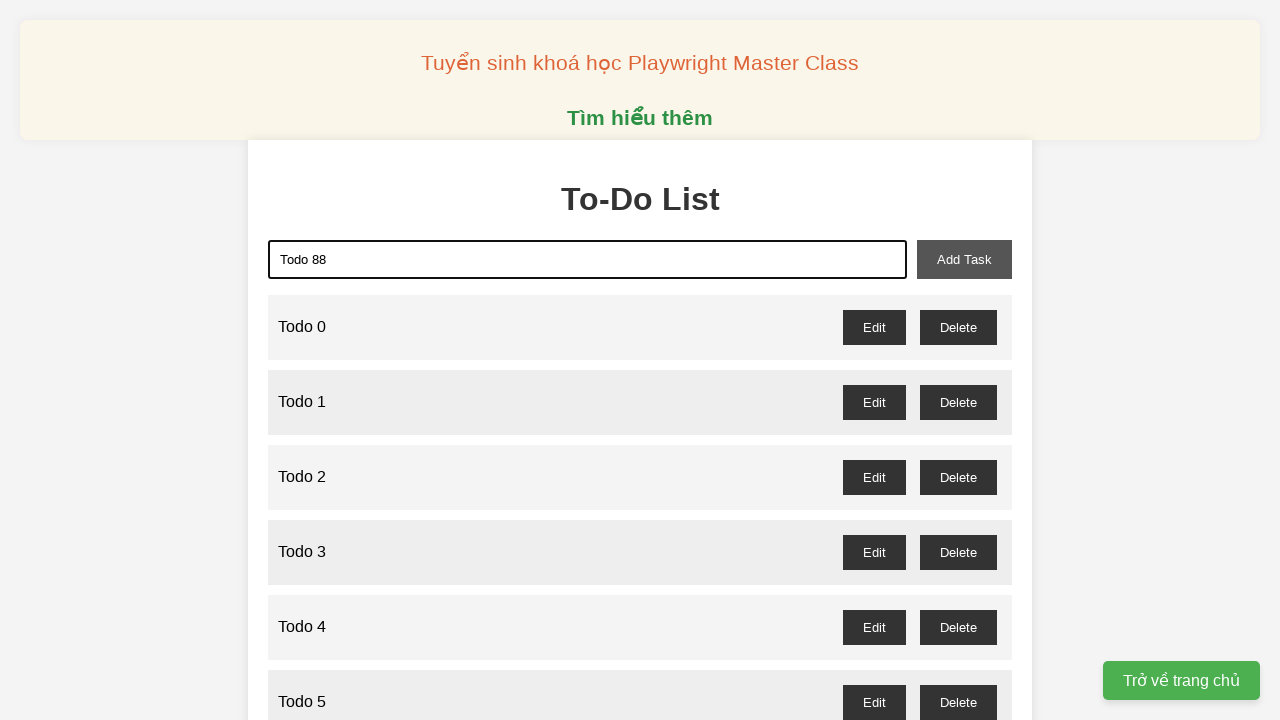

Clicked add task button to add 'Todo 88' to the list at (964, 259) on xpath=//button[@id='add-task']
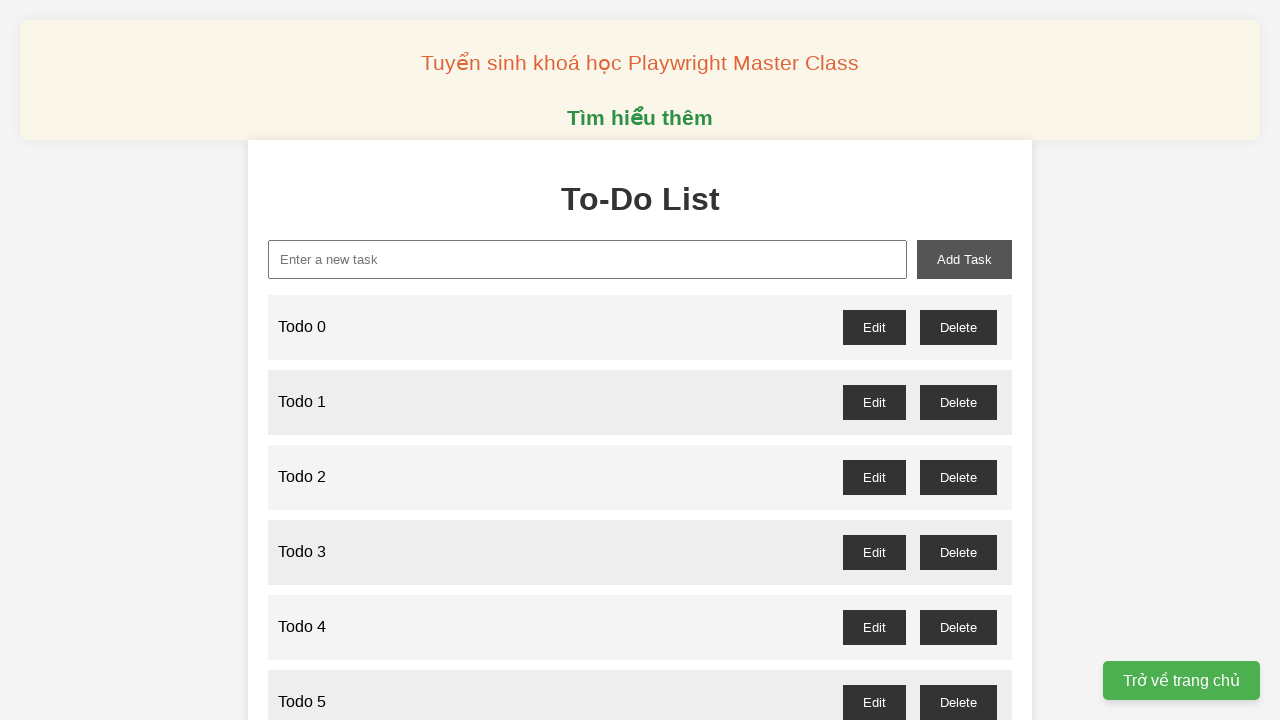

Filled new task input with 'Todo 89' on xpath=//input[@id='new-task']
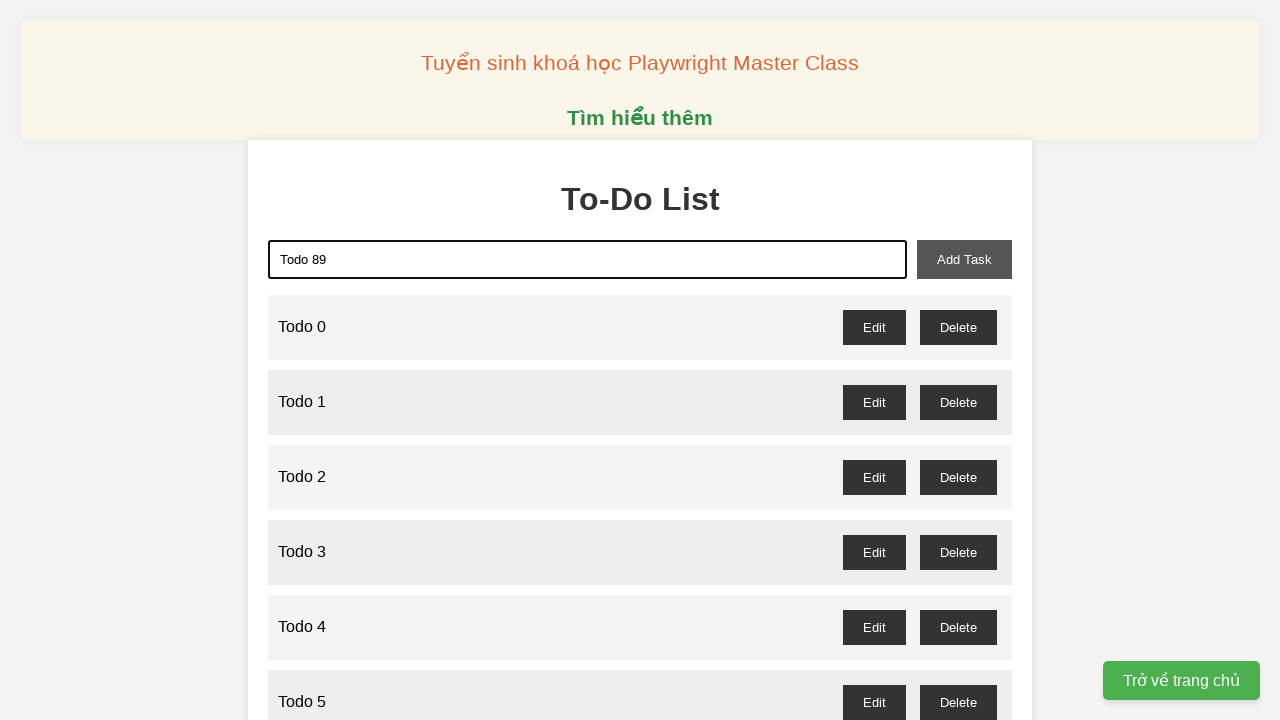

Clicked add task button to add 'Todo 89' to the list at (964, 259) on xpath=//button[@id='add-task']
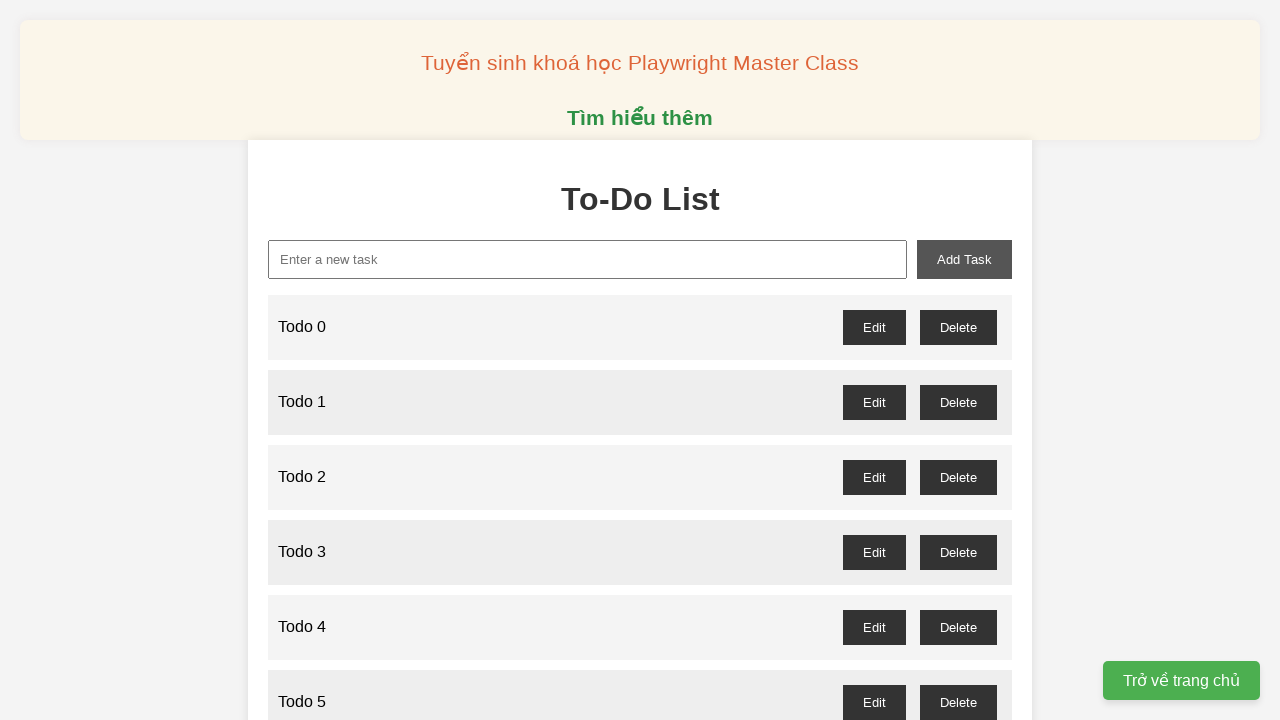

Filled new task input with 'Todo 90' on xpath=//input[@id='new-task']
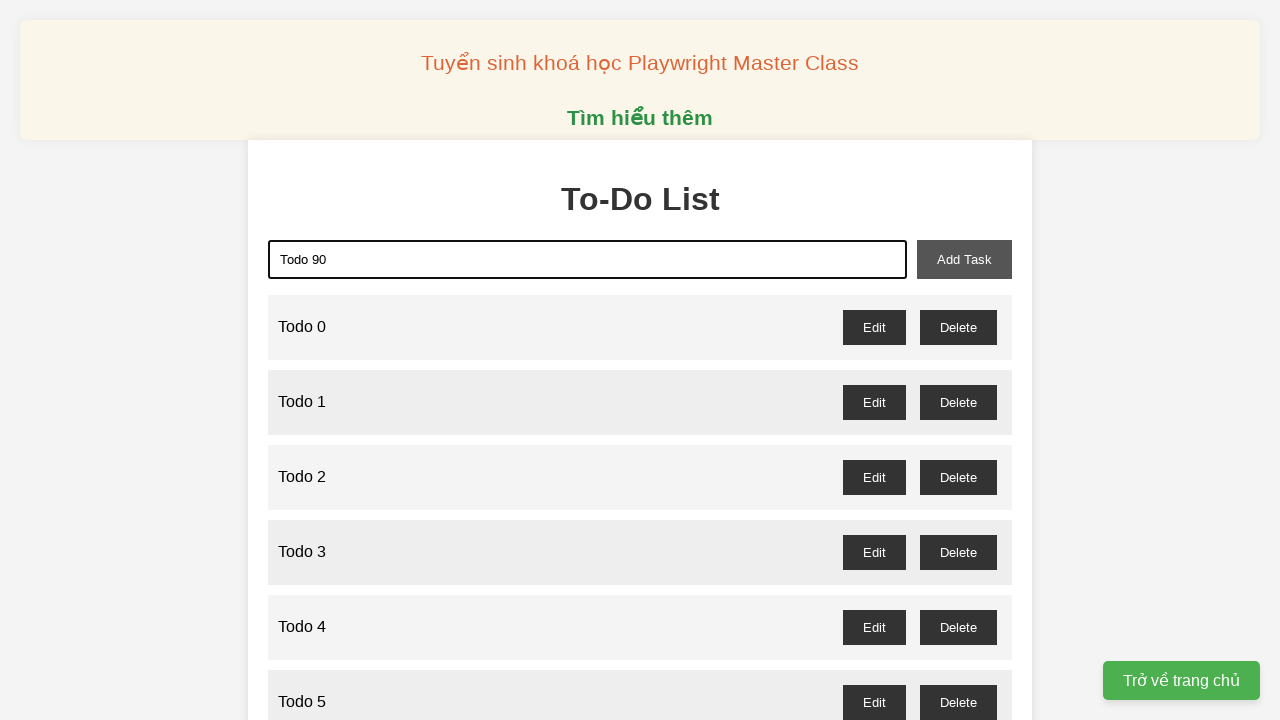

Clicked add task button to add 'Todo 90' to the list at (964, 259) on xpath=//button[@id='add-task']
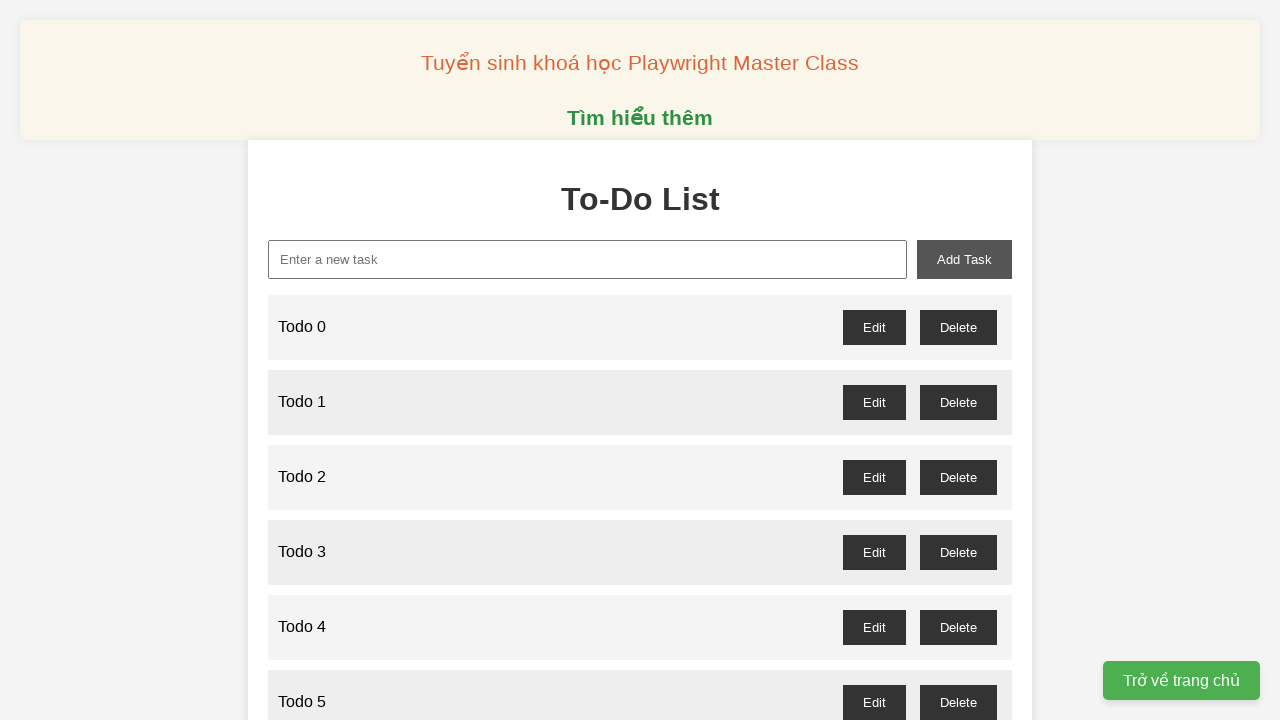

Filled new task input with 'Todo 91' on xpath=//input[@id='new-task']
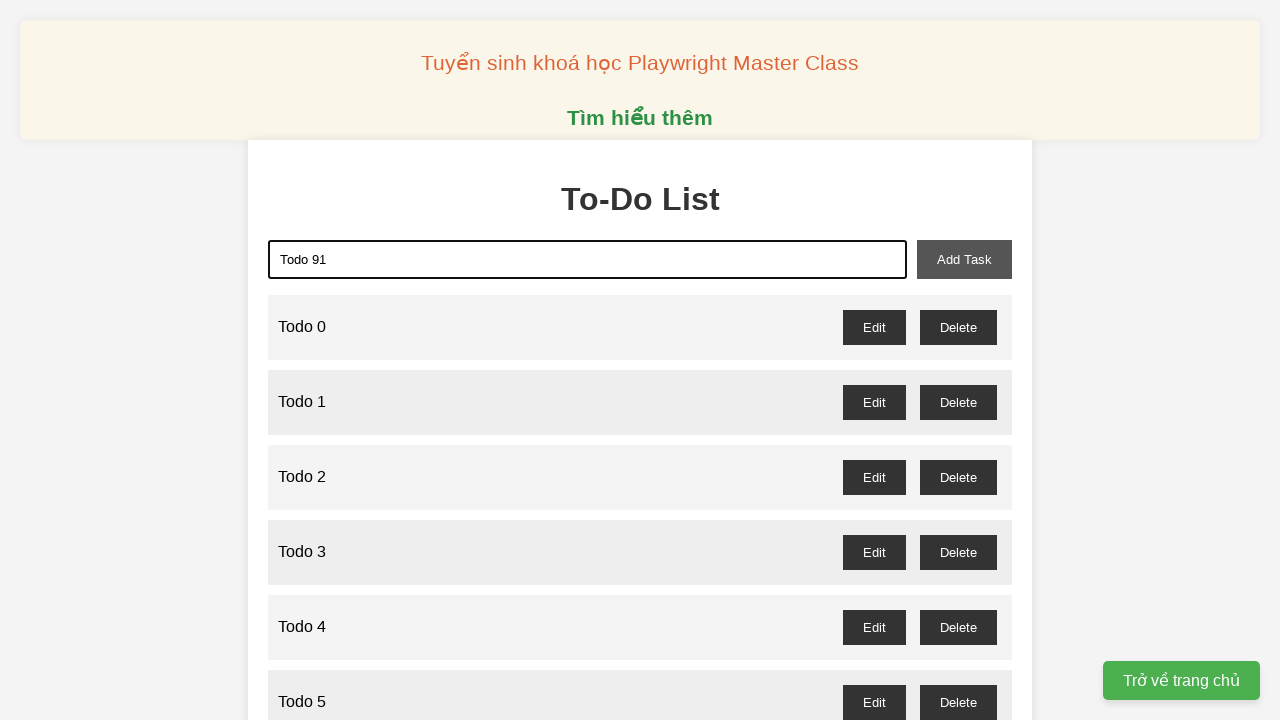

Clicked add task button to add 'Todo 91' to the list at (964, 259) on xpath=//button[@id='add-task']
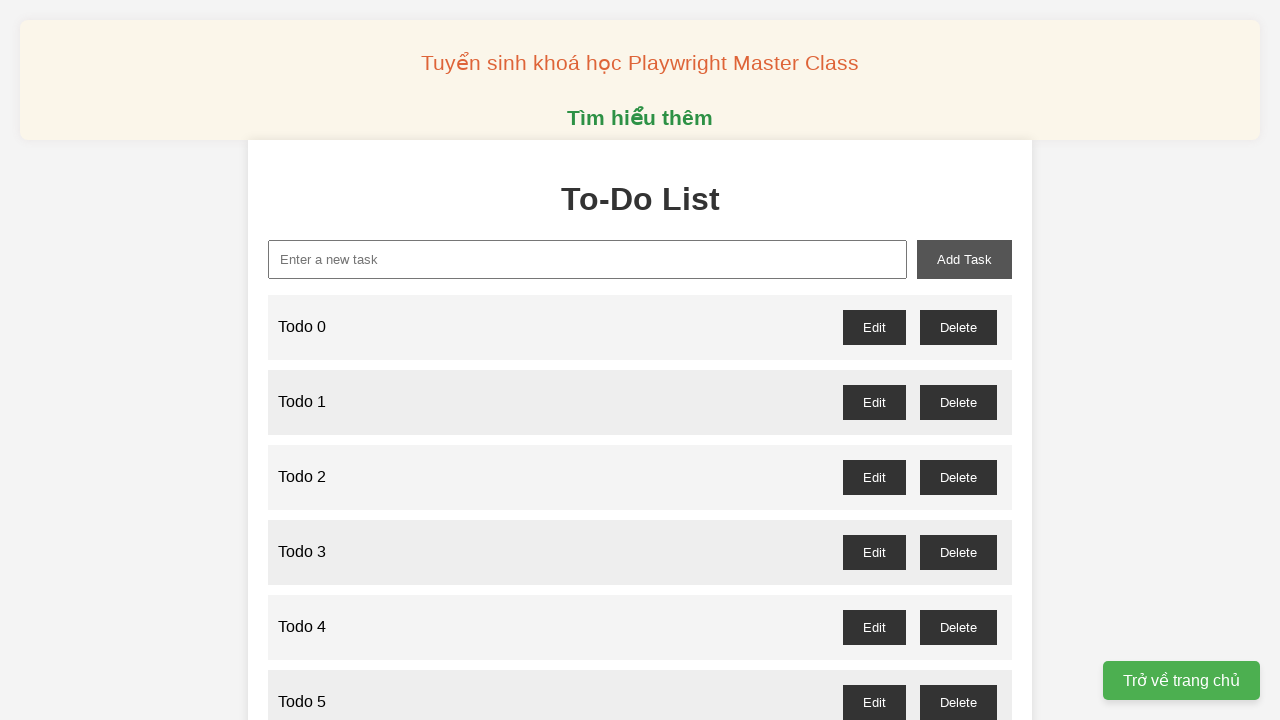

Filled new task input with 'Todo 92' on xpath=//input[@id='new-task']
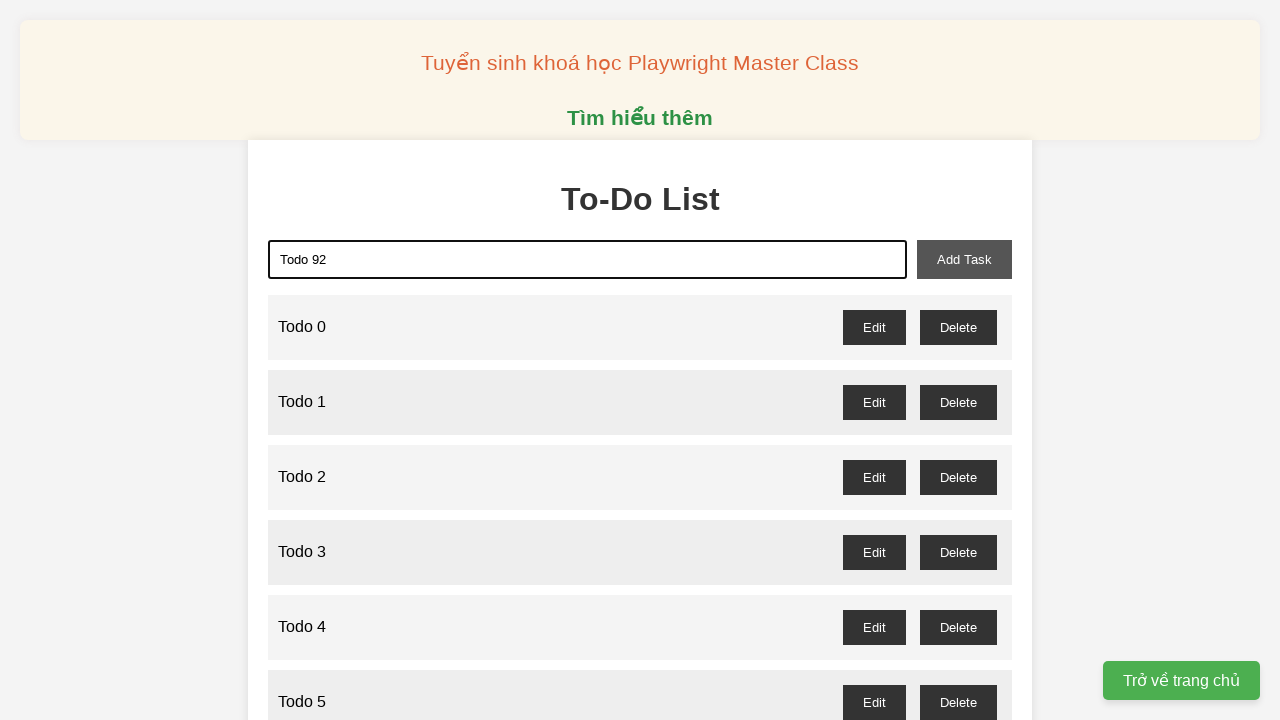

Clicked add task button to add 'Todo 92' to the list at (964, 259) on xpath=//button[@id='add-task']
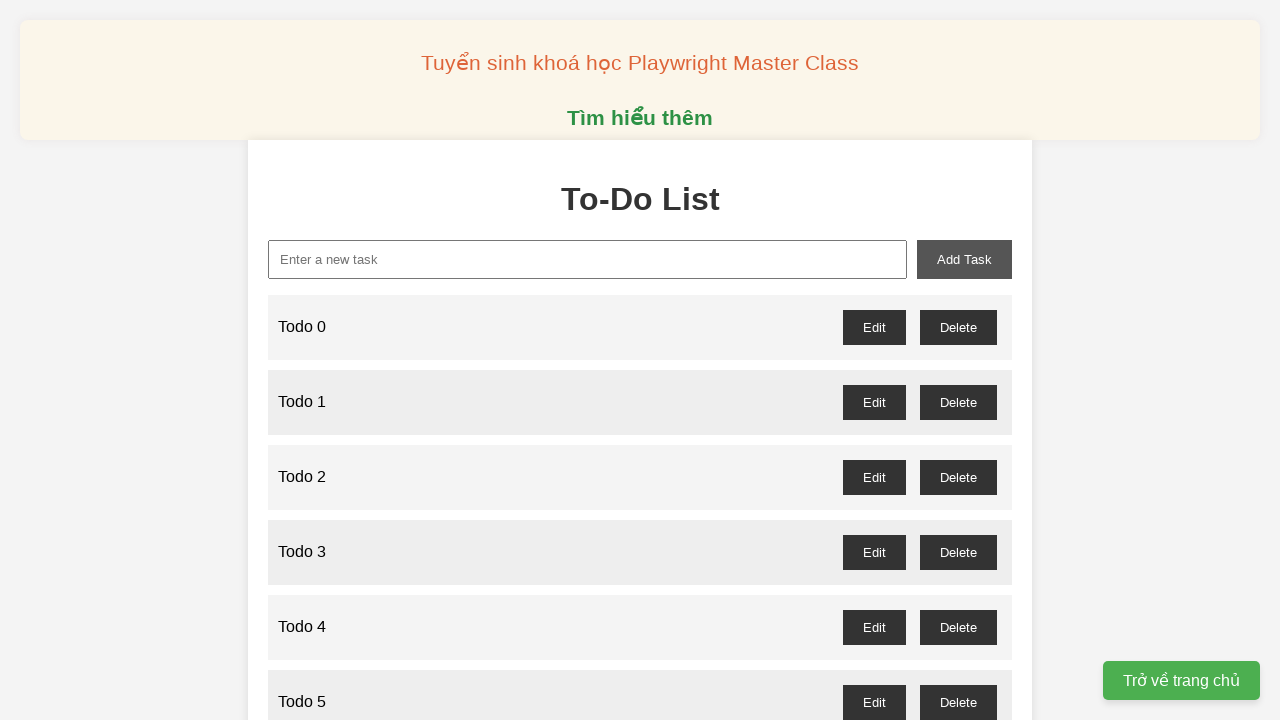

Filled new task input with 'Todo 93' on xpath=//input[@id='new-task']
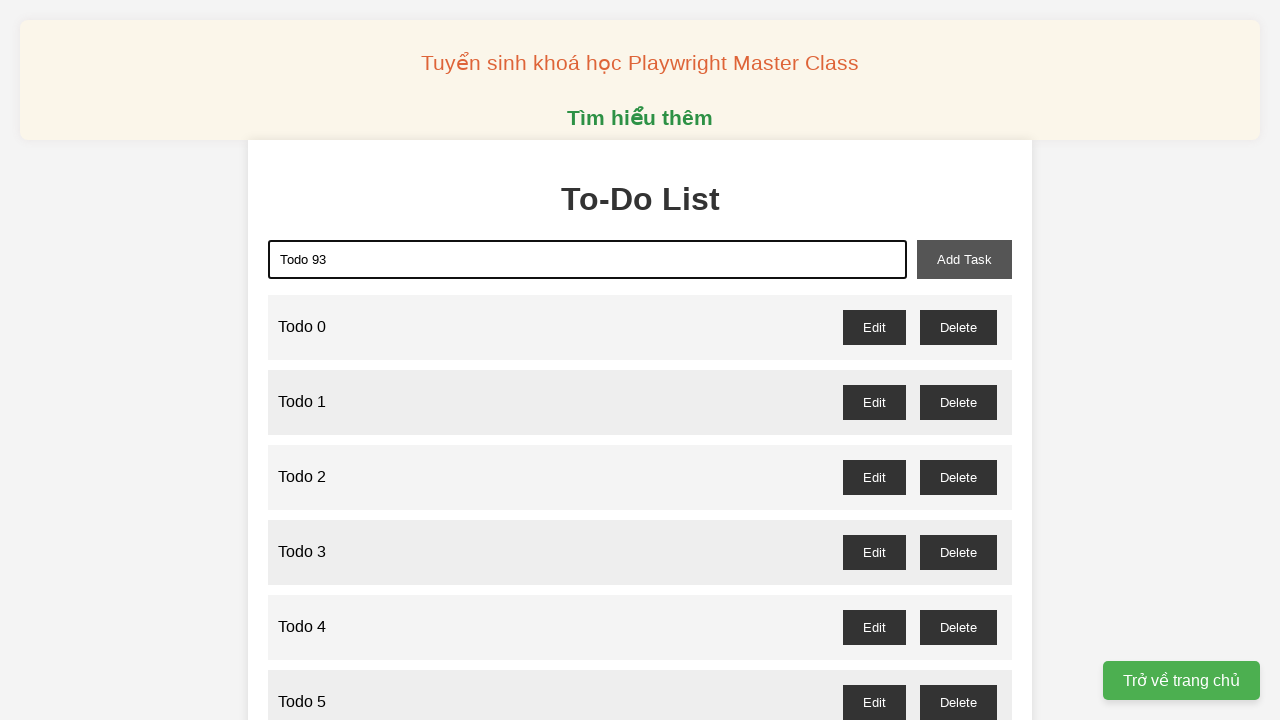

Clicked add task button to add 'Todo 93' to the list at (964, 259) on xpath=//button[@id='add-task']
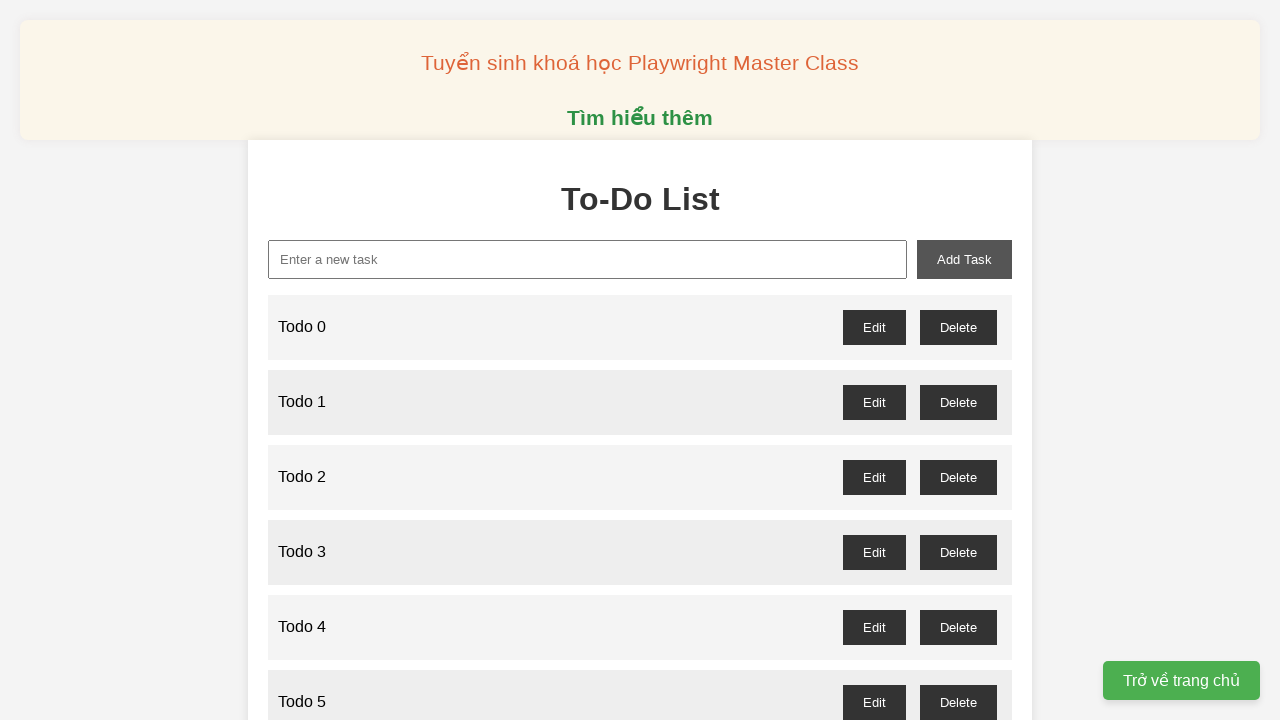

Filled new task input with 'Todo 94' on xpath=//input[@id='new-task']
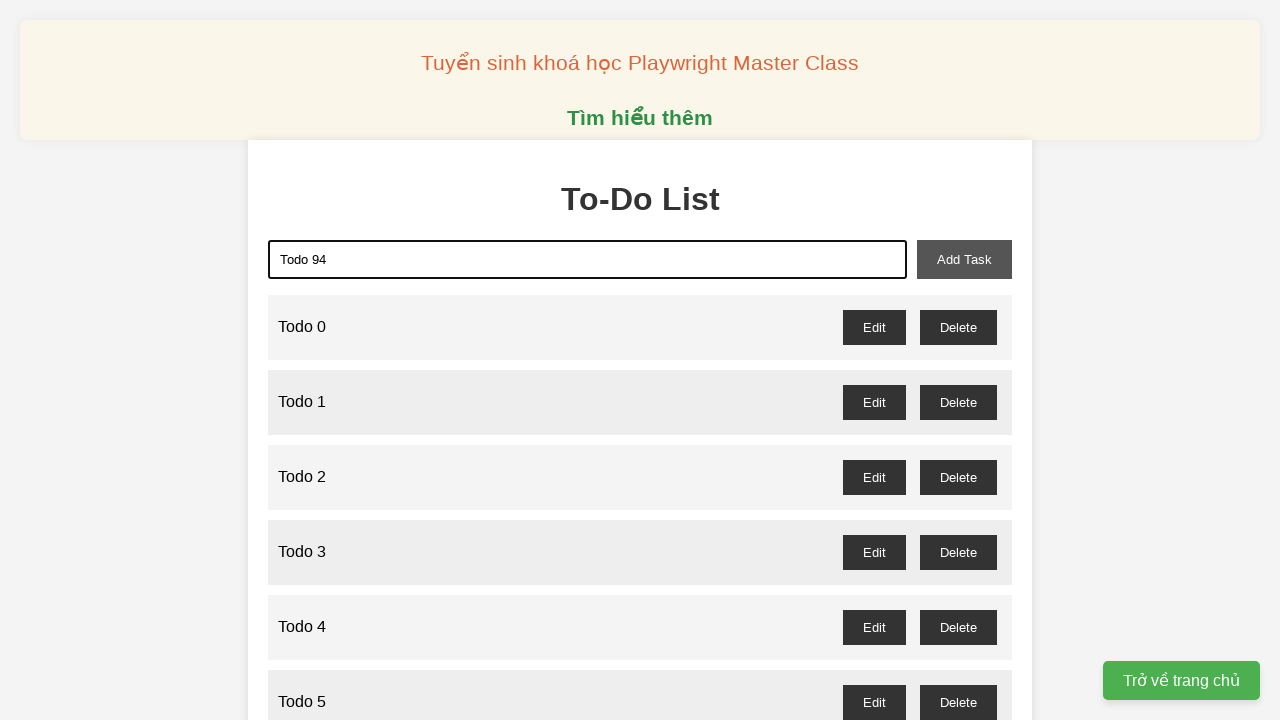

Clicked add task button to add 'Todo 94' to the list at (964, 259) on xpath=//button[@id='add-task']
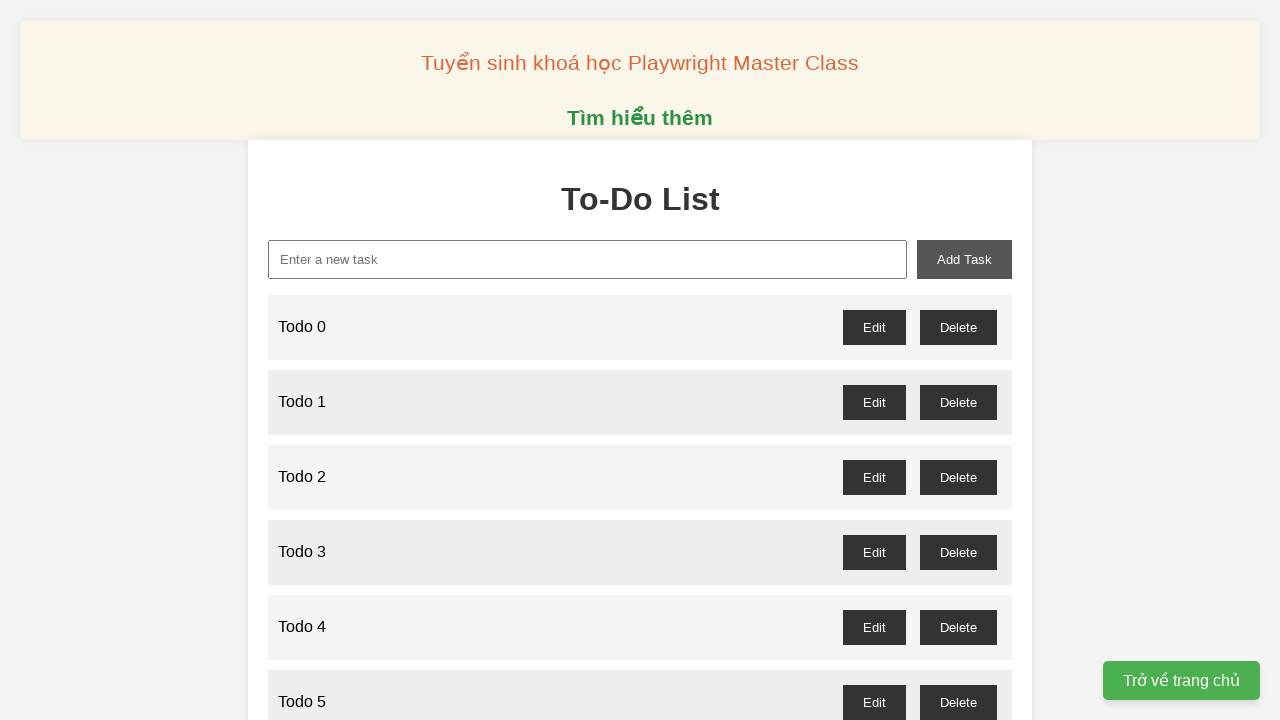

Filled new task input with 'Todo 95' on xpath=//input[@id='new-task']
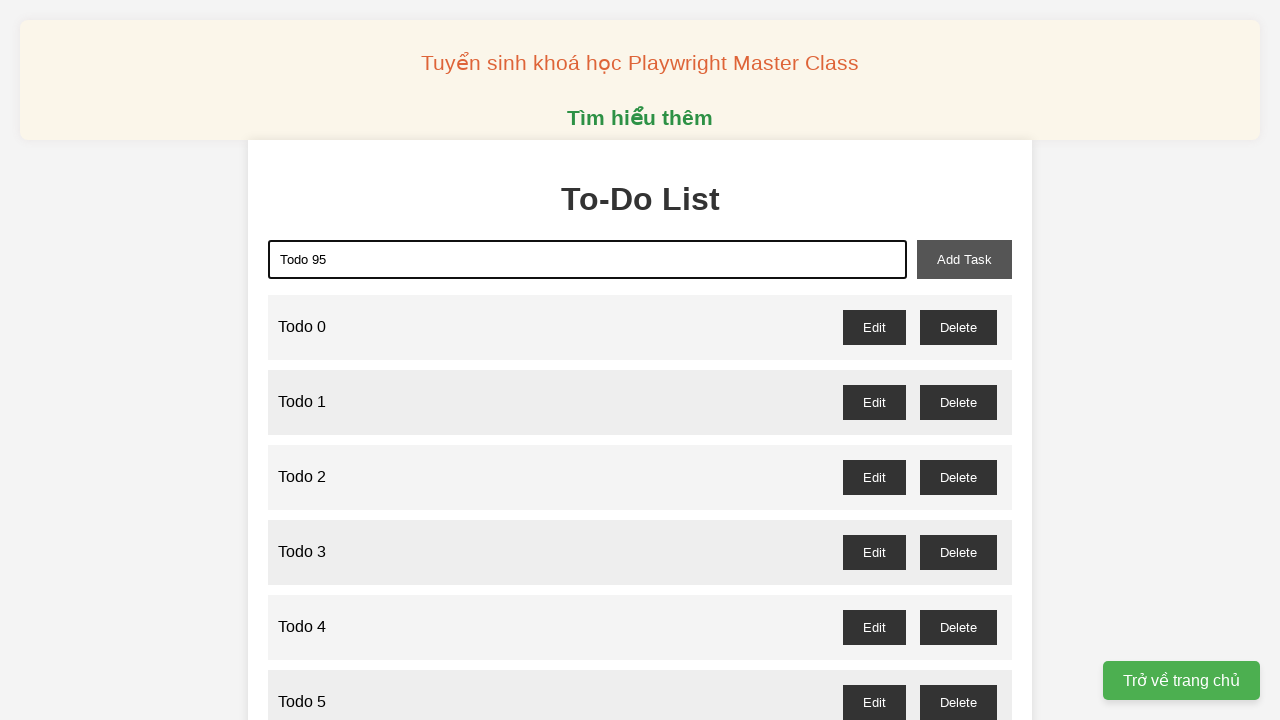

Clicked add task button to add 'Todo 95' to the list at (964, 259) on xpath=//button[@id='add-task']
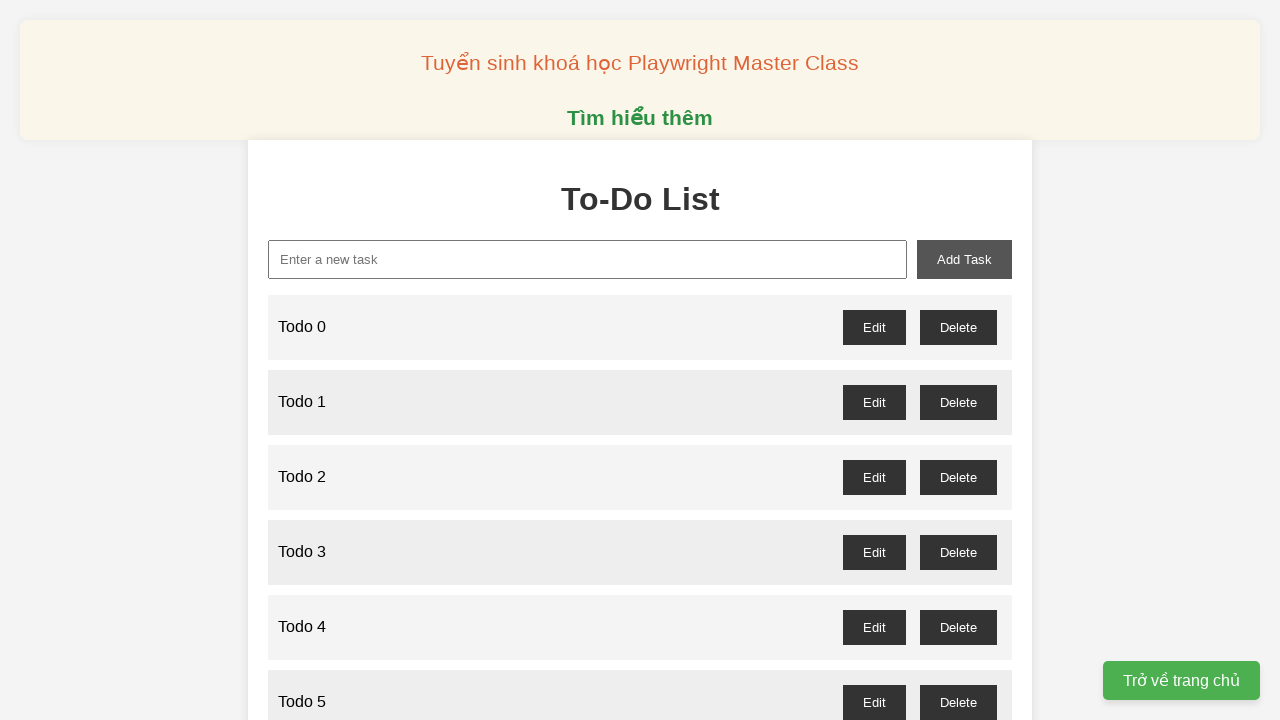

Filled new task input with 'Todo 96' on xpath=//input[@id='new-task']
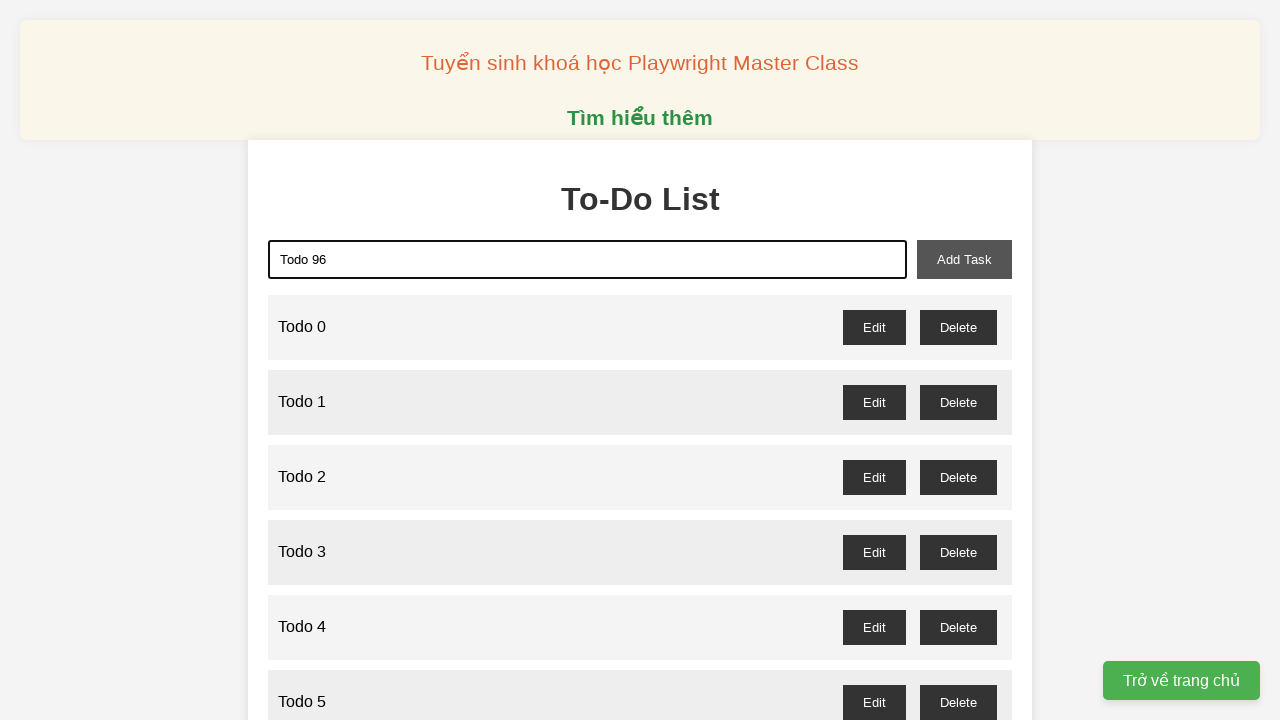

Clicked add task button to add 'Todo 96' to the list at (964, 259) on xpath=//button[@id='add-task']
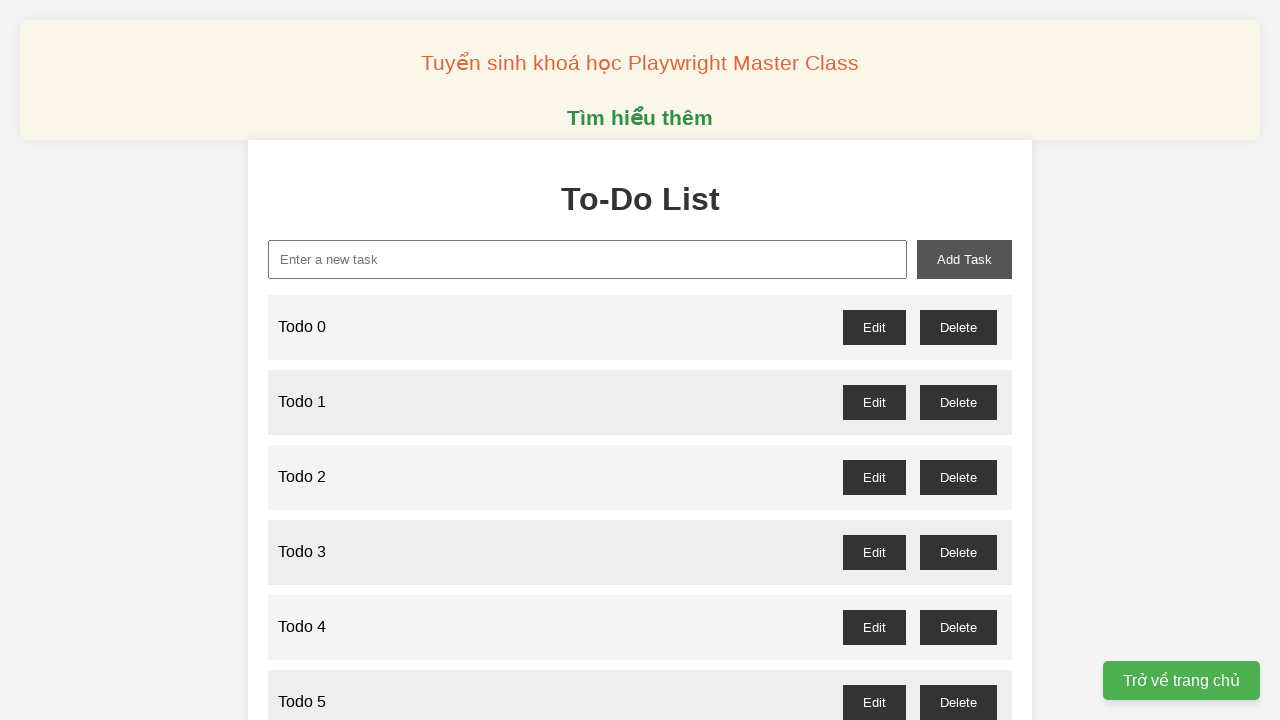

Filled new task input with 'Todo 97' on xpath=//input[@id='new-task']
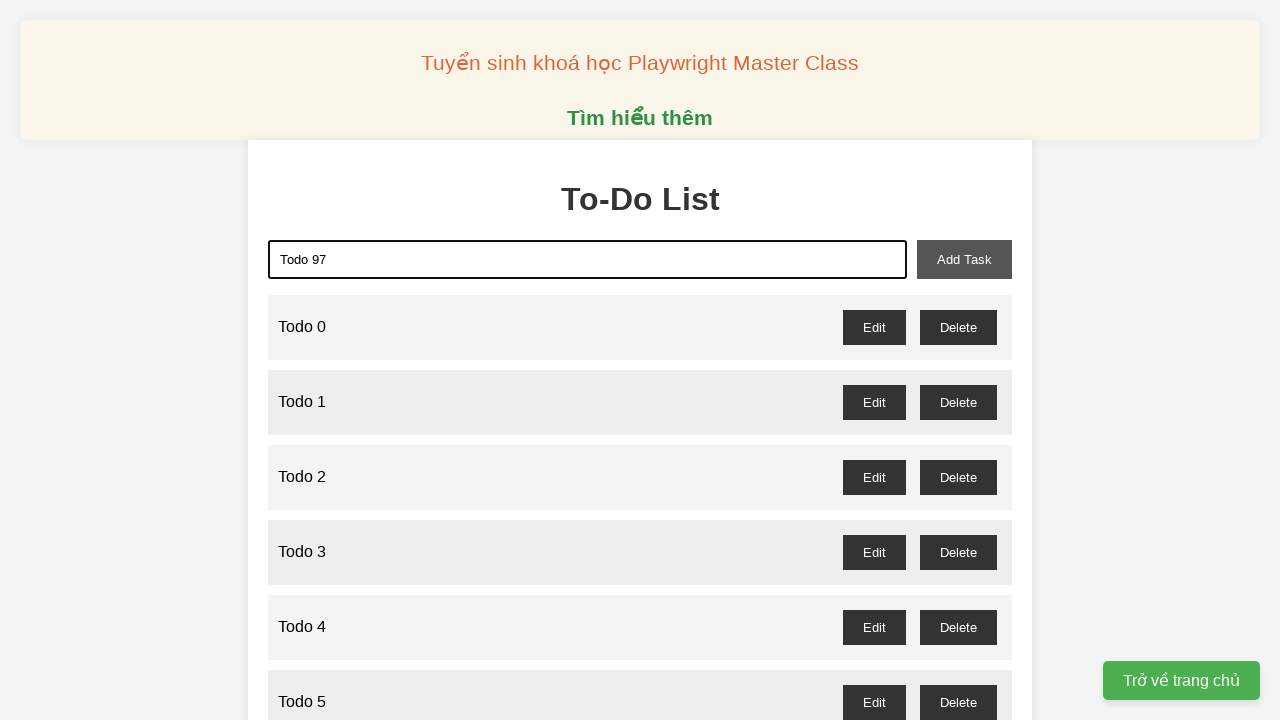

Clicked add task button to add 'Todo 97' to the list at (964, 259) on xpath=//button[@id='add-task']
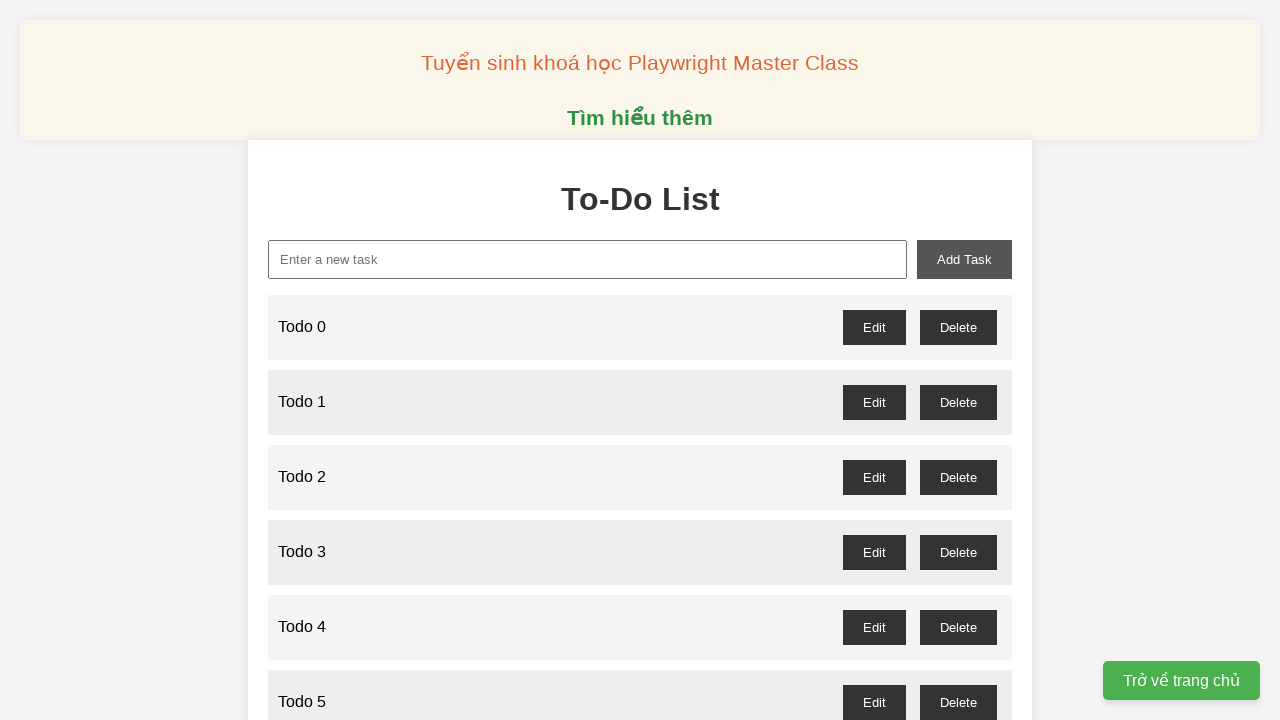

Filled new task input with 'Todo 98' on xpath=//input[@id='new-task']
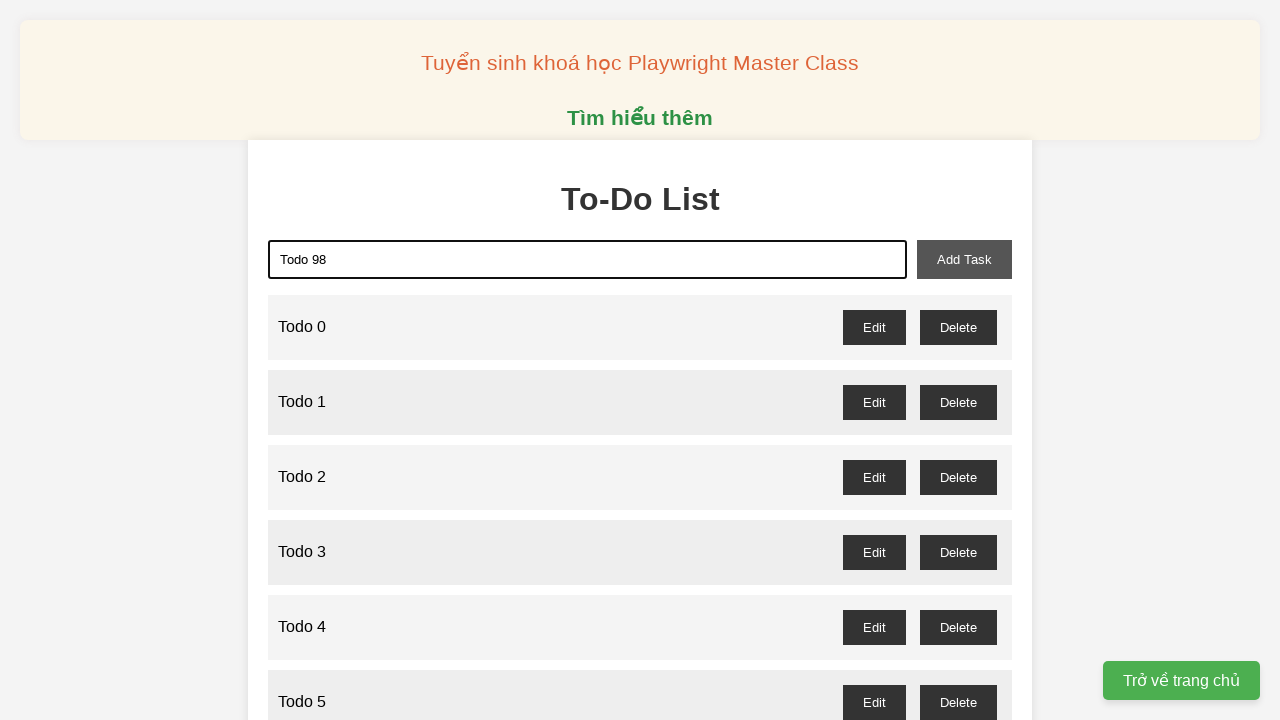

Clicked add task button to add 'Todo 98' to the list at (964, 259) on xpath=//button[@id='add-task']
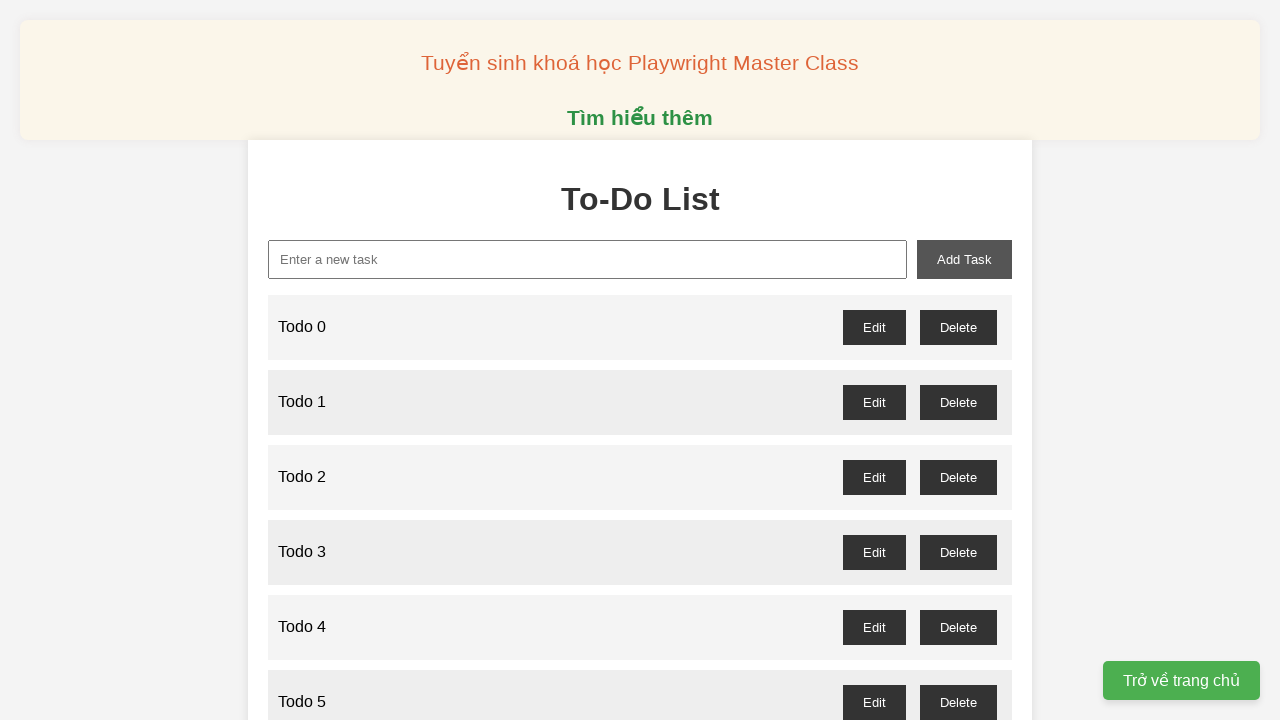

Filled new task input with 'Todo 99' on xpath=//input[@id='new-task']
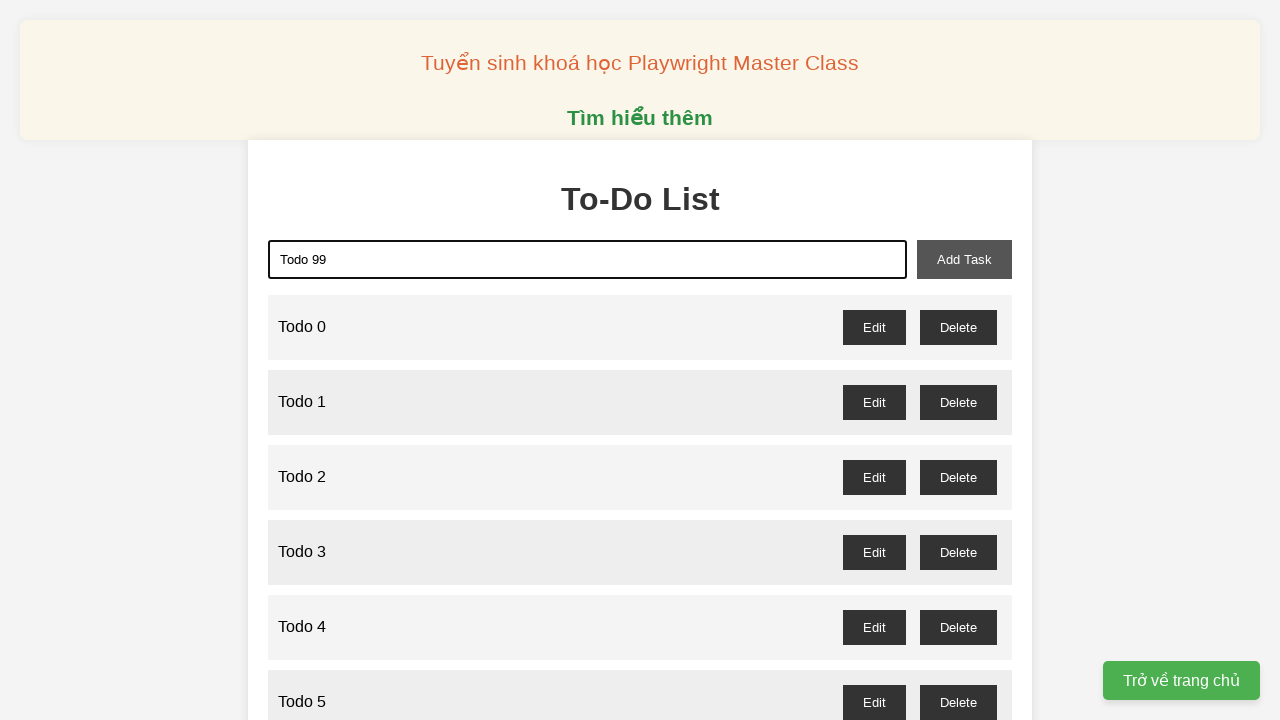

Clicked add task button to add 'Todo 99' to the list at (964, 259) on xpath=//button[@id='add-task']
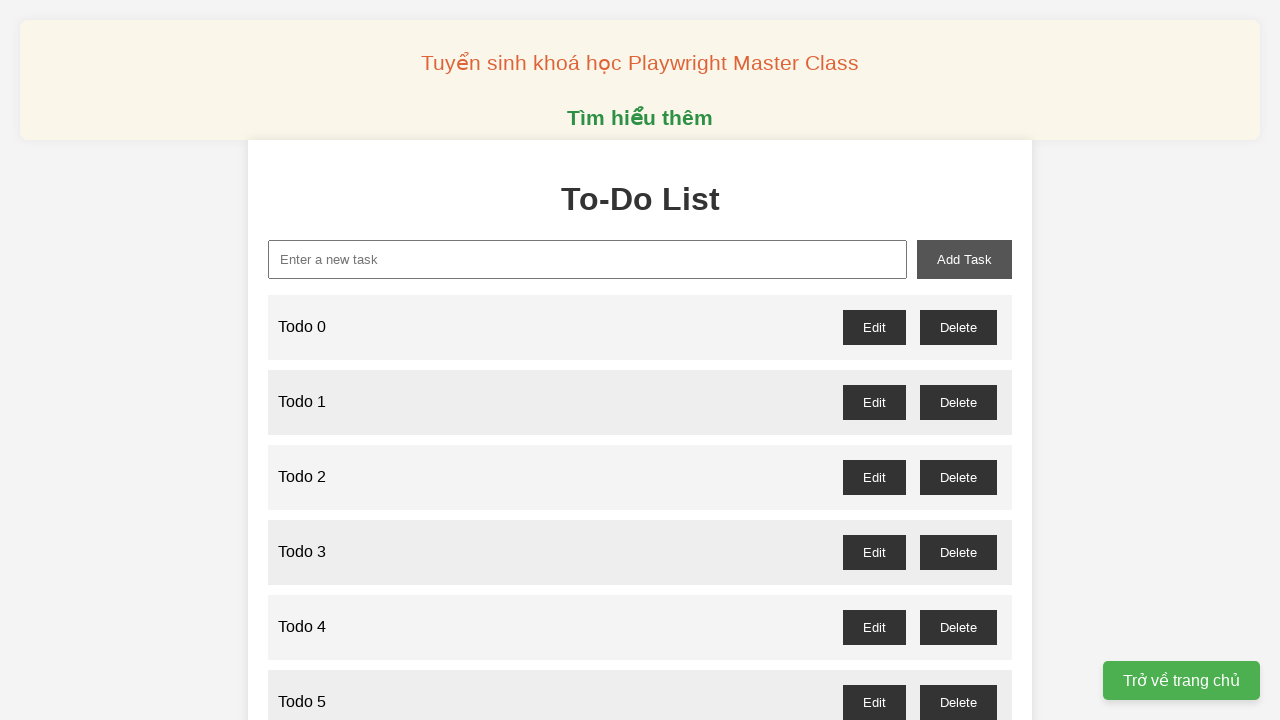

Filled new task input with 'Todo 100' on xpath=//input[@id='new-task']
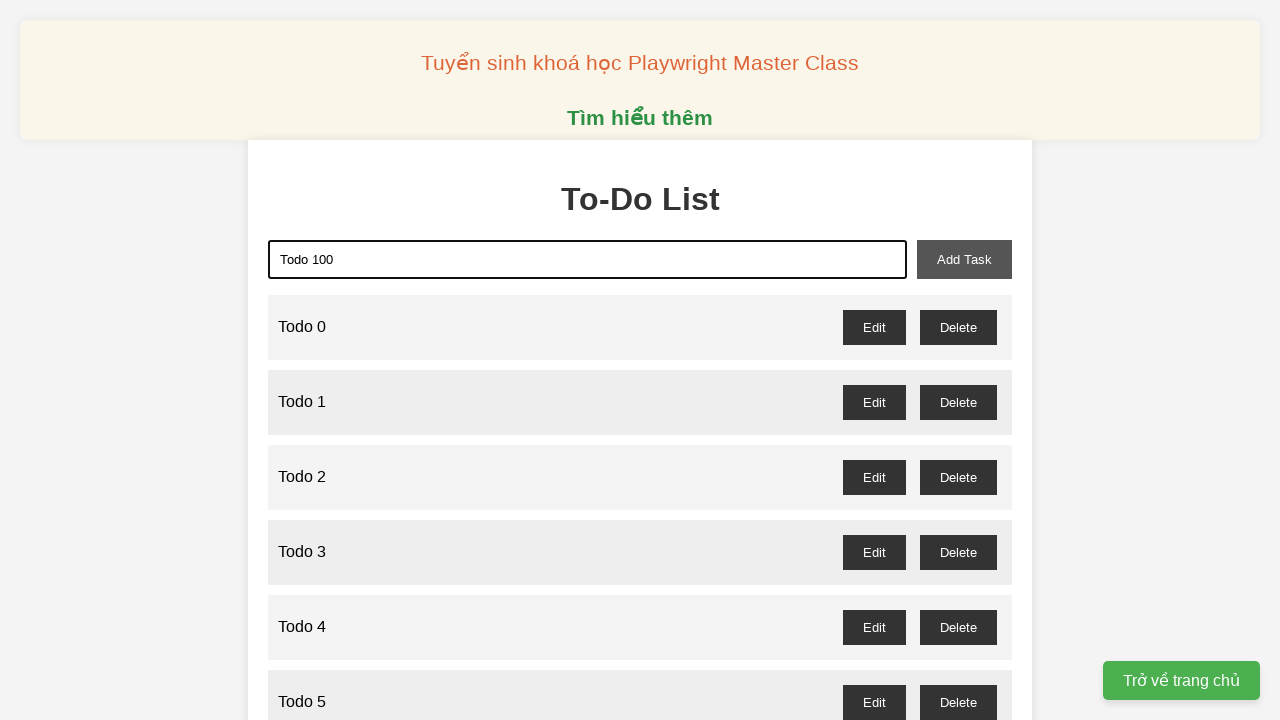

Clicked add task button to add 'Todo 100' to the list at (964, 259) on xpath=//button[@id='add-task']
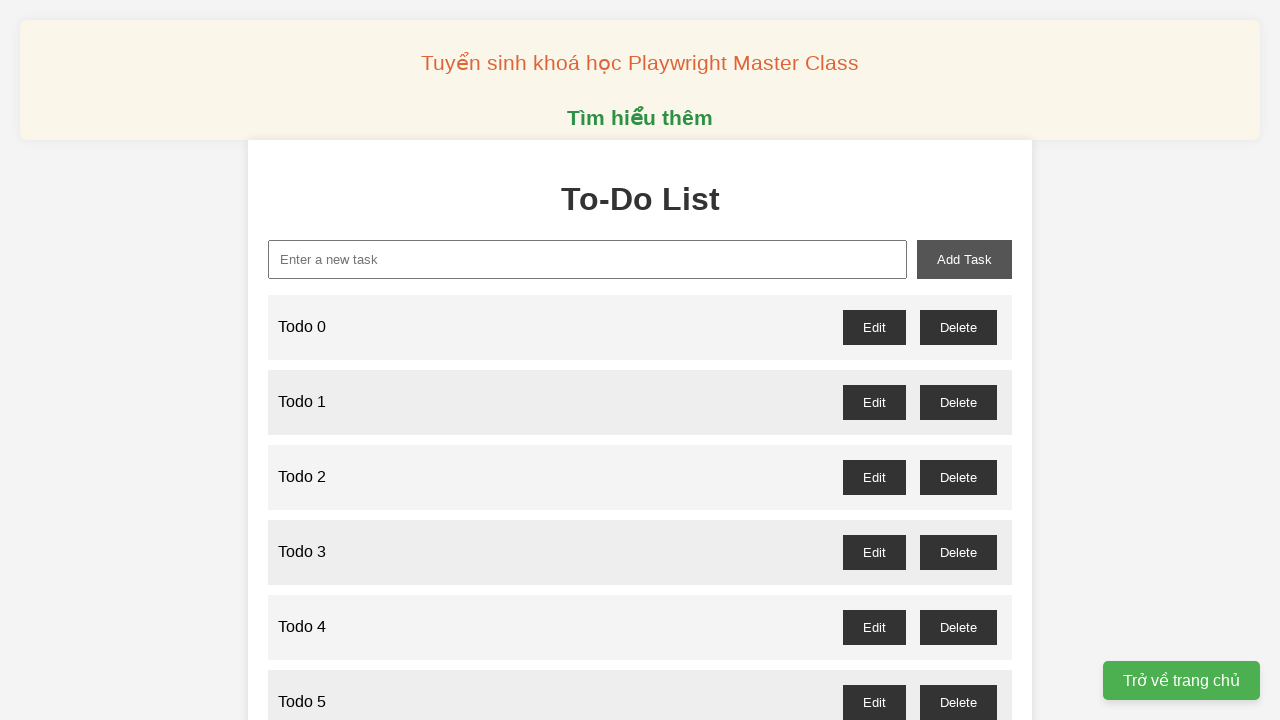

Clicked delete button for 'Todo 1' and accepted confirmation dialog at (958, 402) on //button[@id='todo-1-delete']
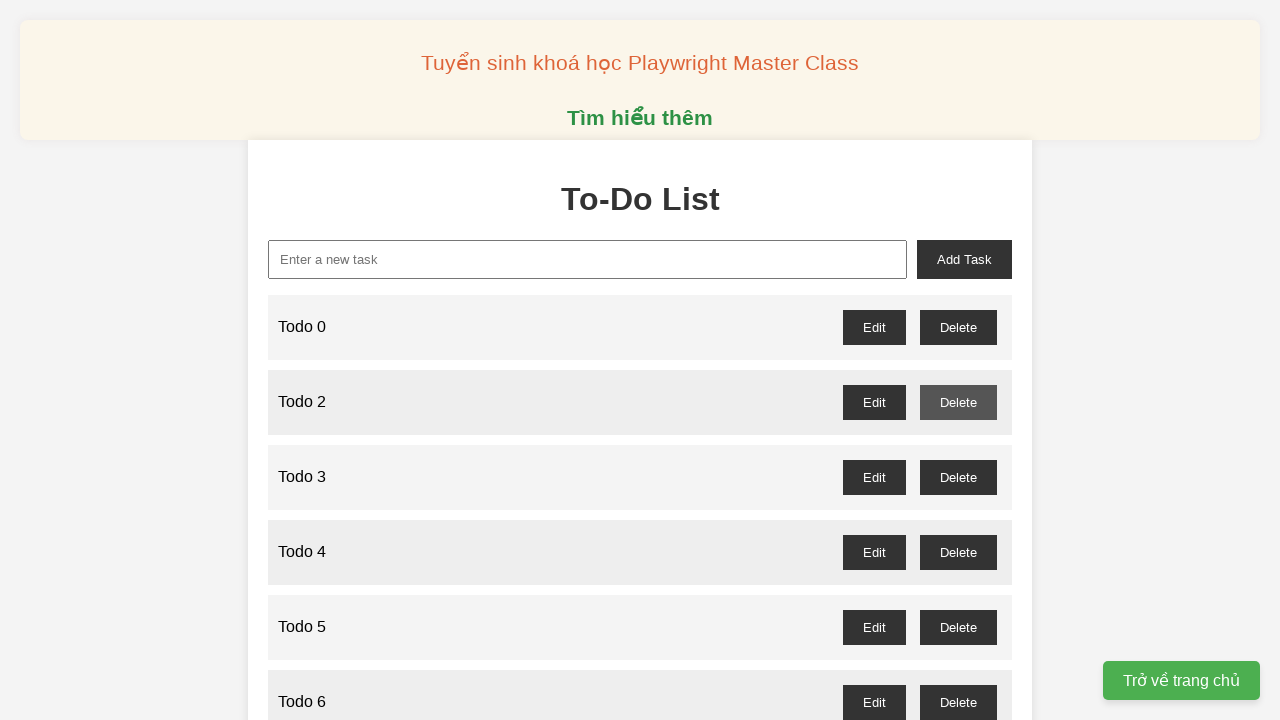

Clicked delete button for 'Todo 3' and accepted confirmation dialog at (958, 477) on //button[@id='todo-3-delete']
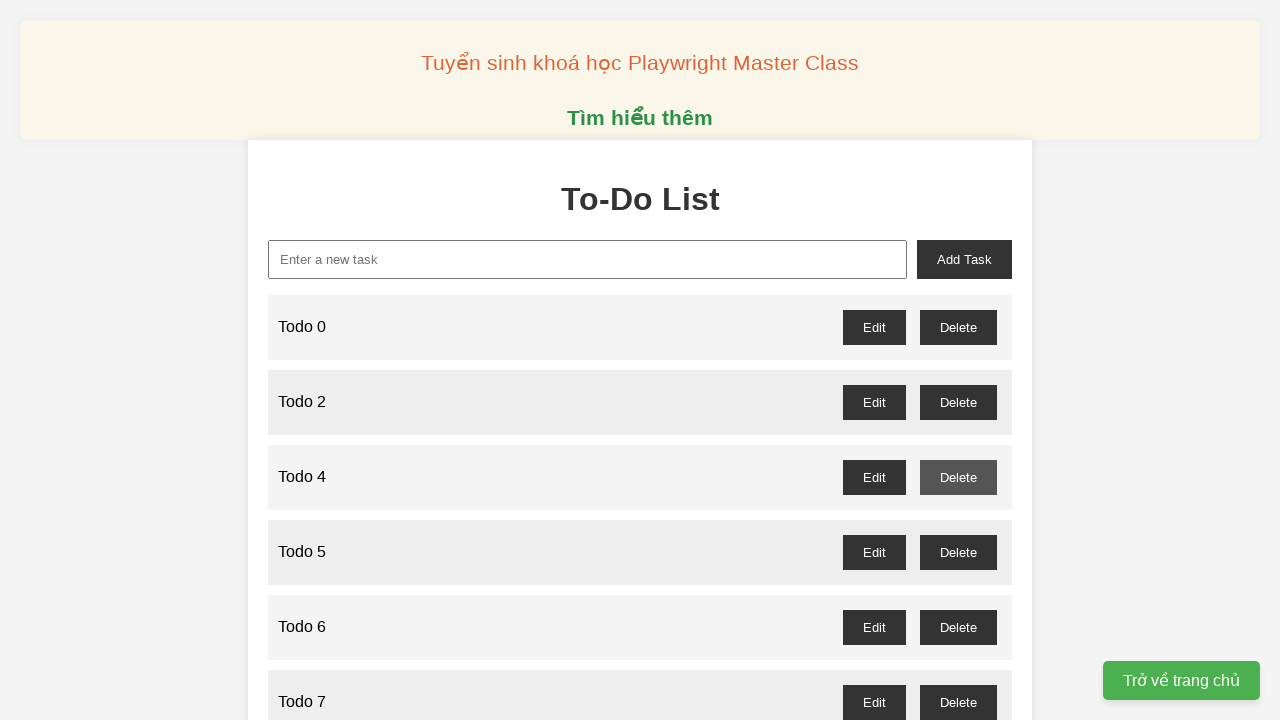

Clicked delete button for 'Todo 5' and accepted confirmation dialog at (958, 552) on //button[@id='todo-5-delete']
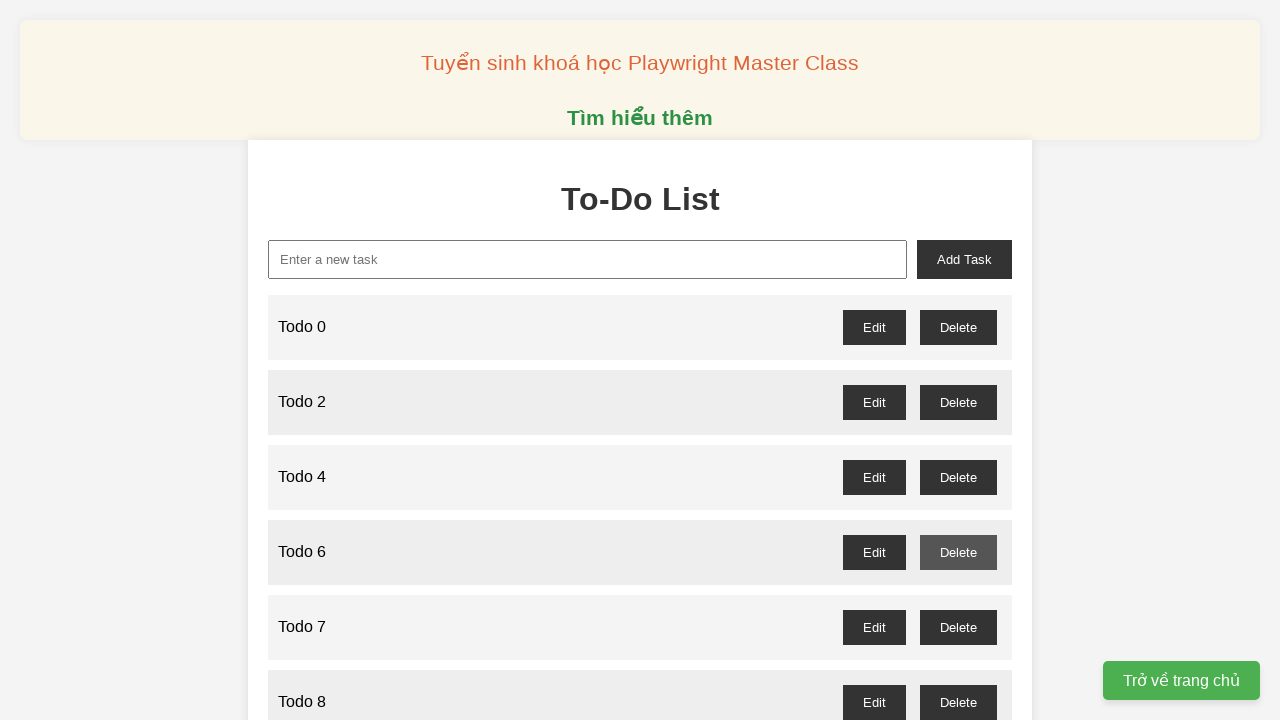

Clicked delete button for 'Todo 7' and accepted confirmation dialog at (958, 627) on //button[@id='todo-7-delete']
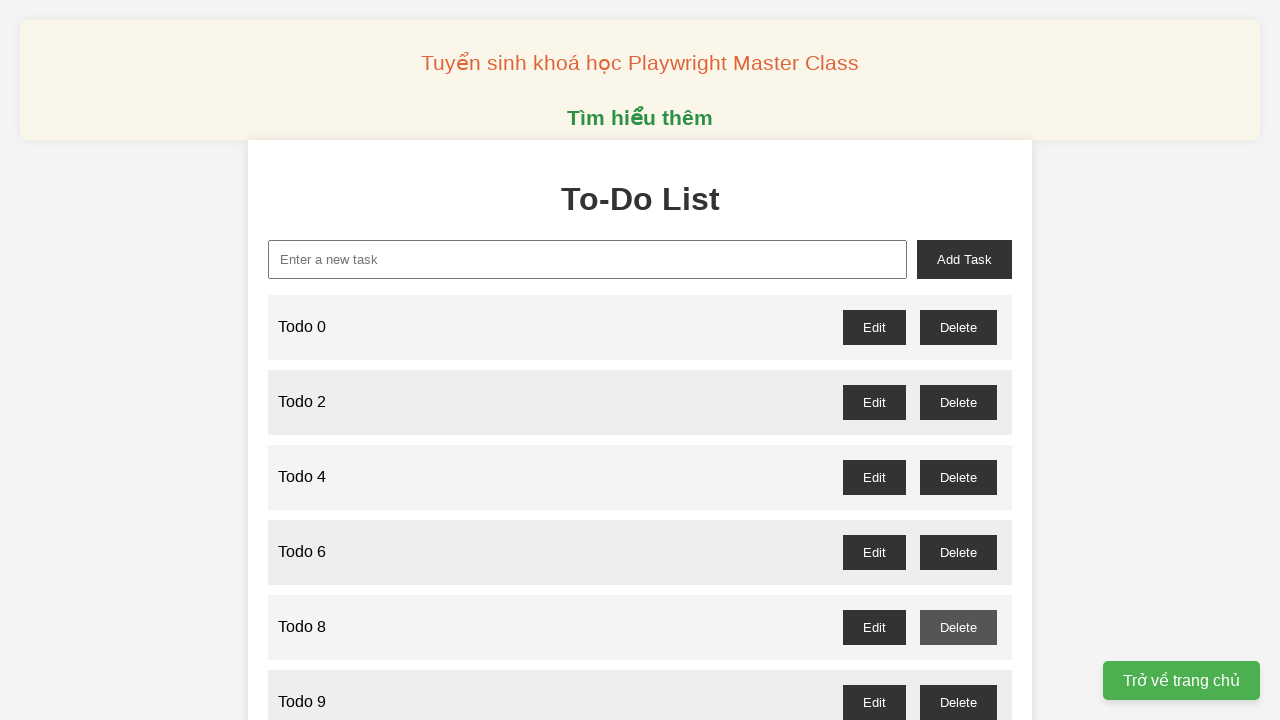

Clicked delete button for 'Todo 9' and accepted confirmation dialog at (958, 702) on //button[@id='todo-9-delete']
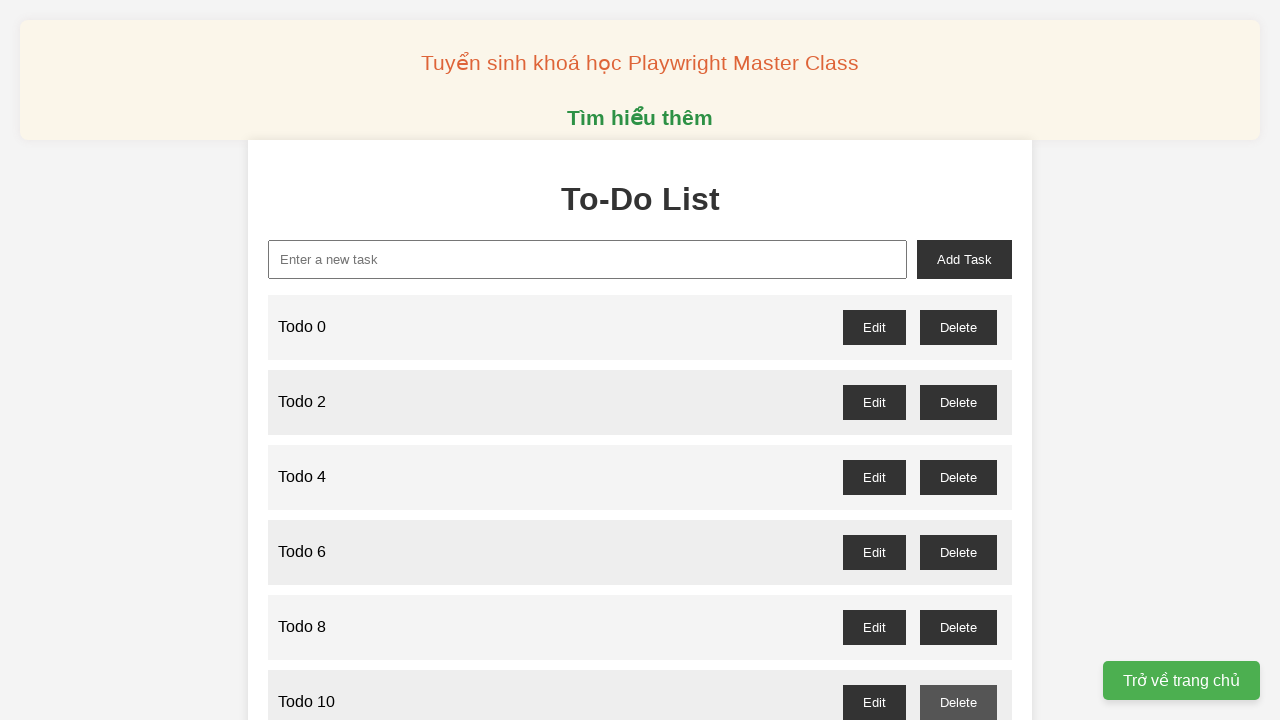

Clicked delete button for 'Todo 11' and accepted confirmation dialog at (958, 360) on //button[@id='todo-11-delete']
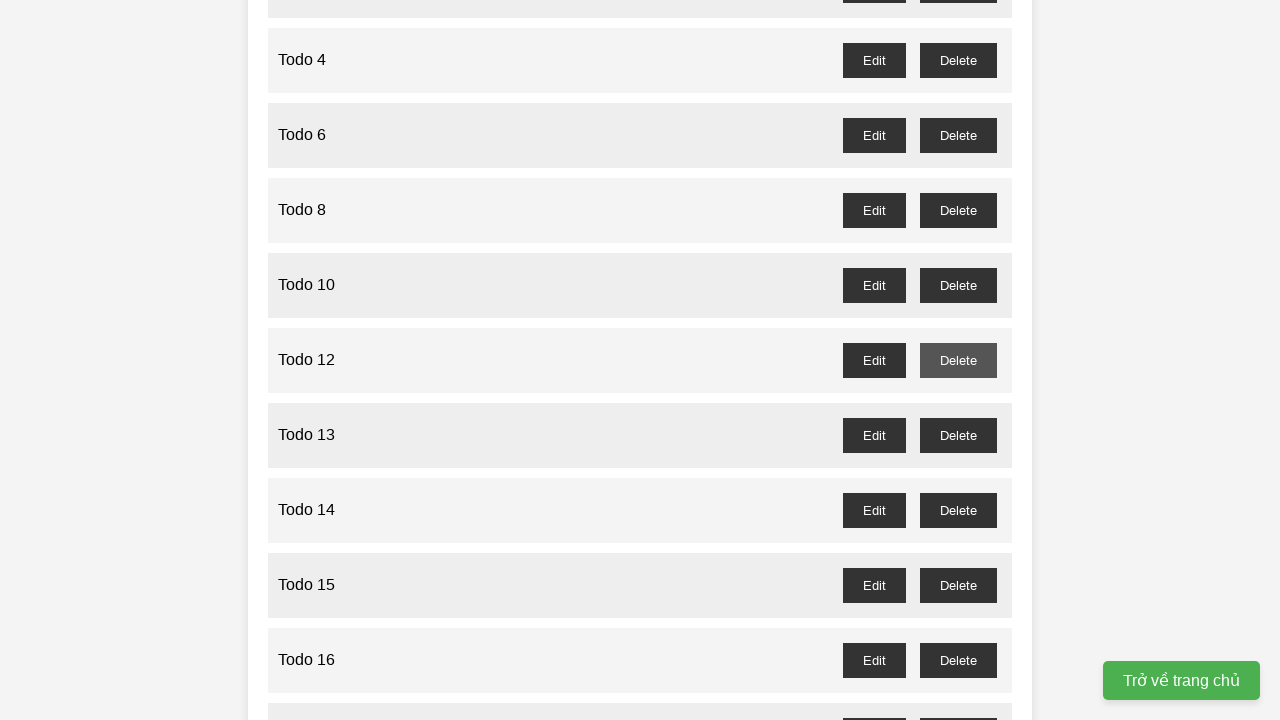

Clicked delete button for 'Todo 13' and accepted confirmation dialog at (958, 435) on //button[@id='todo-13-delete']
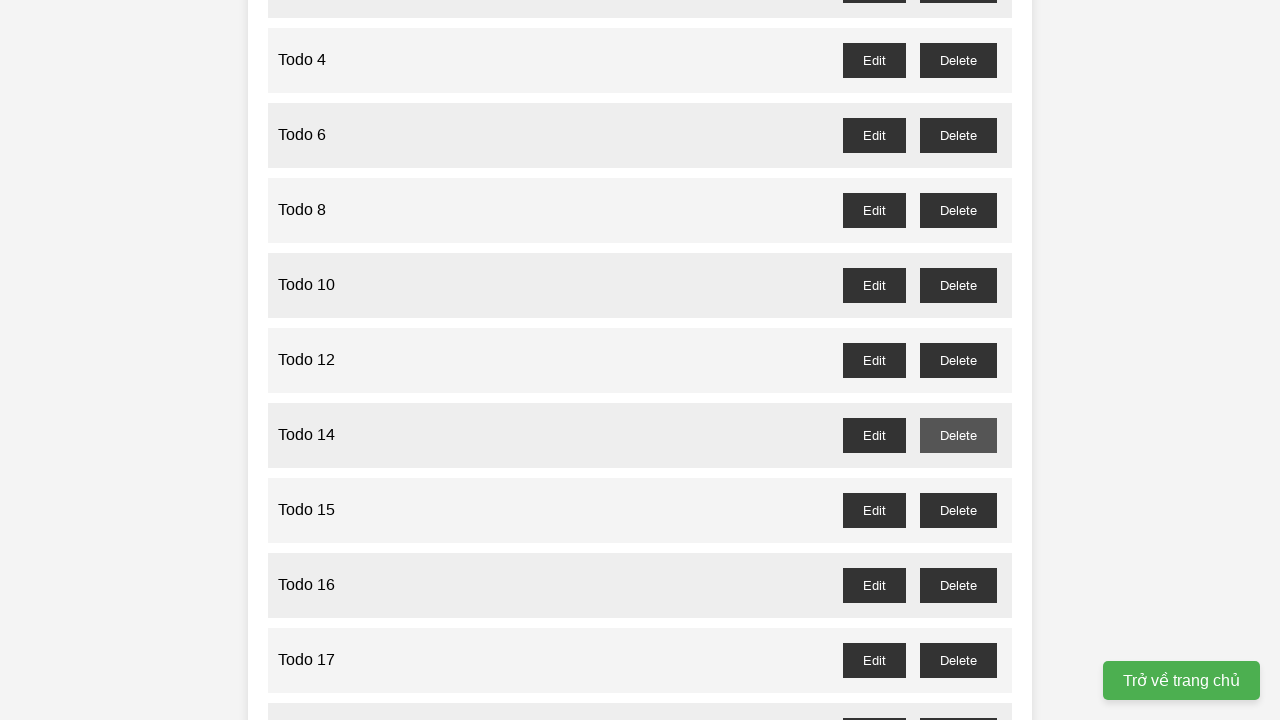

Clicked delete button for 'Todo 15' and accepted confirmation dialog at (958, 510) on //button[@id='todo-15-delete']
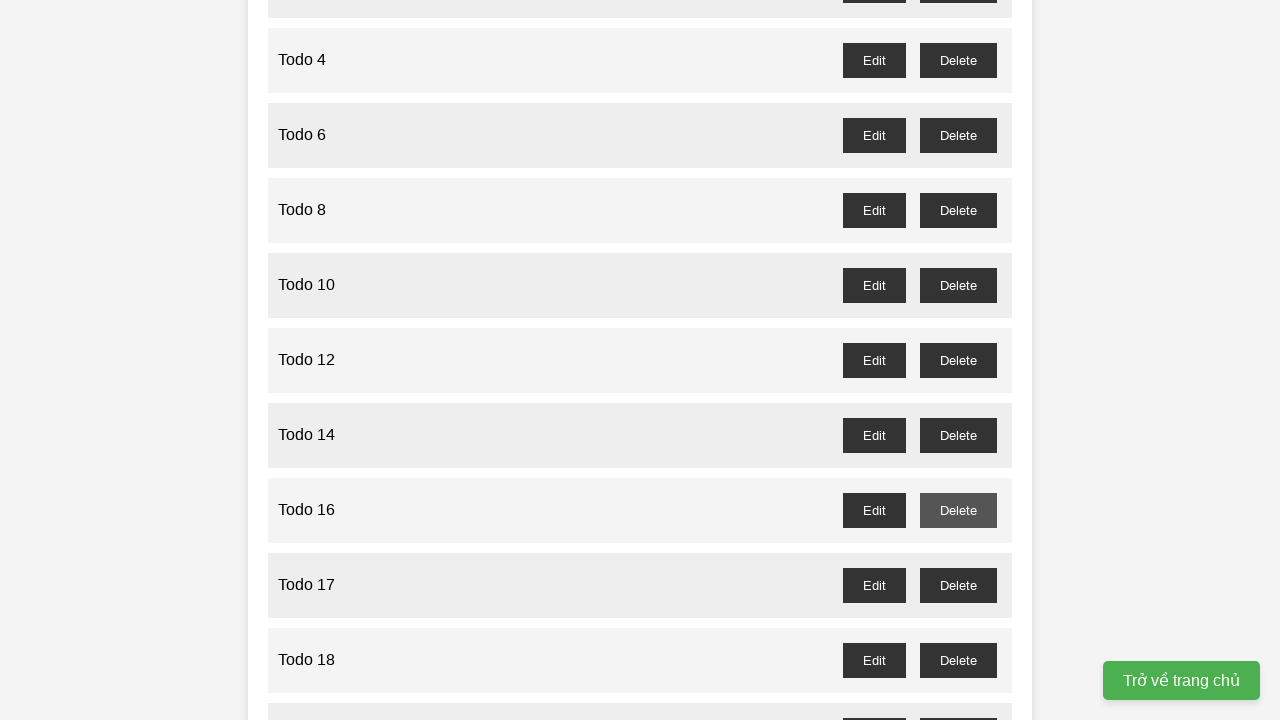

Clicked delete button for 'Todo 17' and accepted confirmation dialog at (958, 585) on //button[@id='todo-17-delete']
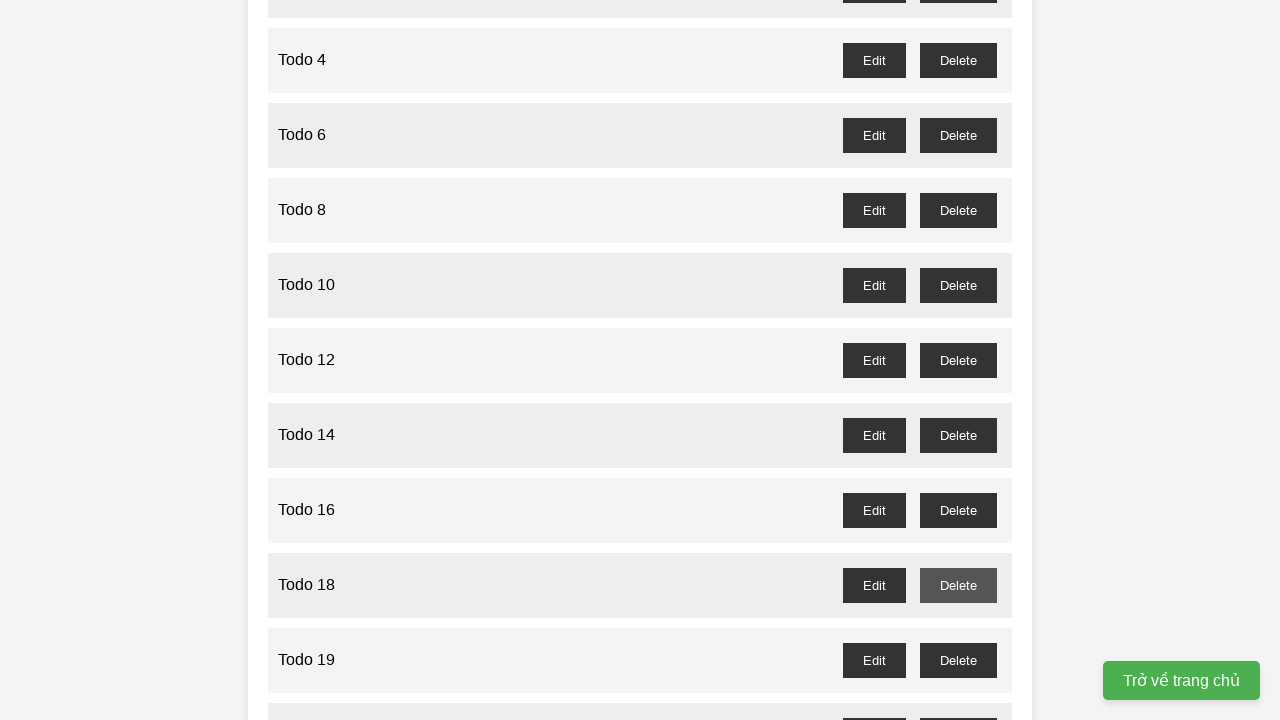

Clicked delete button for 'Todo 19' and accepted confirmation dialog at (958, 660) on //button[@id='todo-19-delete']
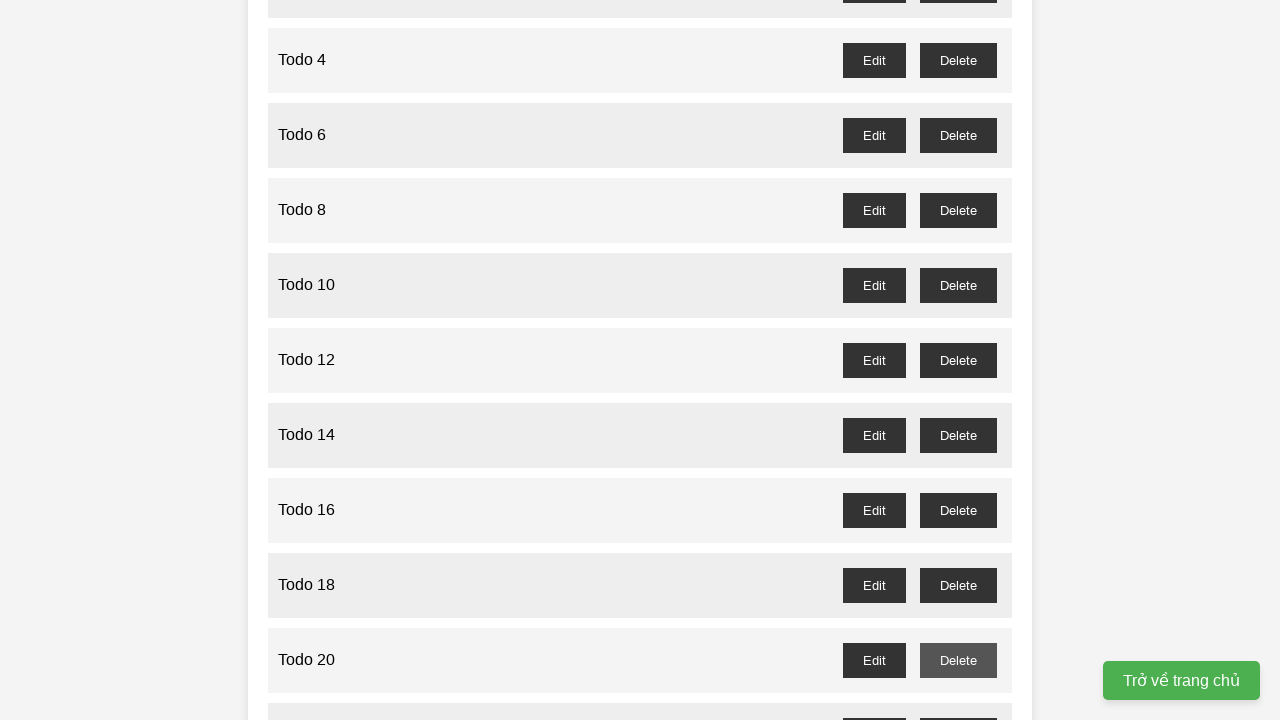

Clicked delete button for 'Todo 21' and accepted confirmation dialog at (958, 703) on //button[@id='todo-21-delete']
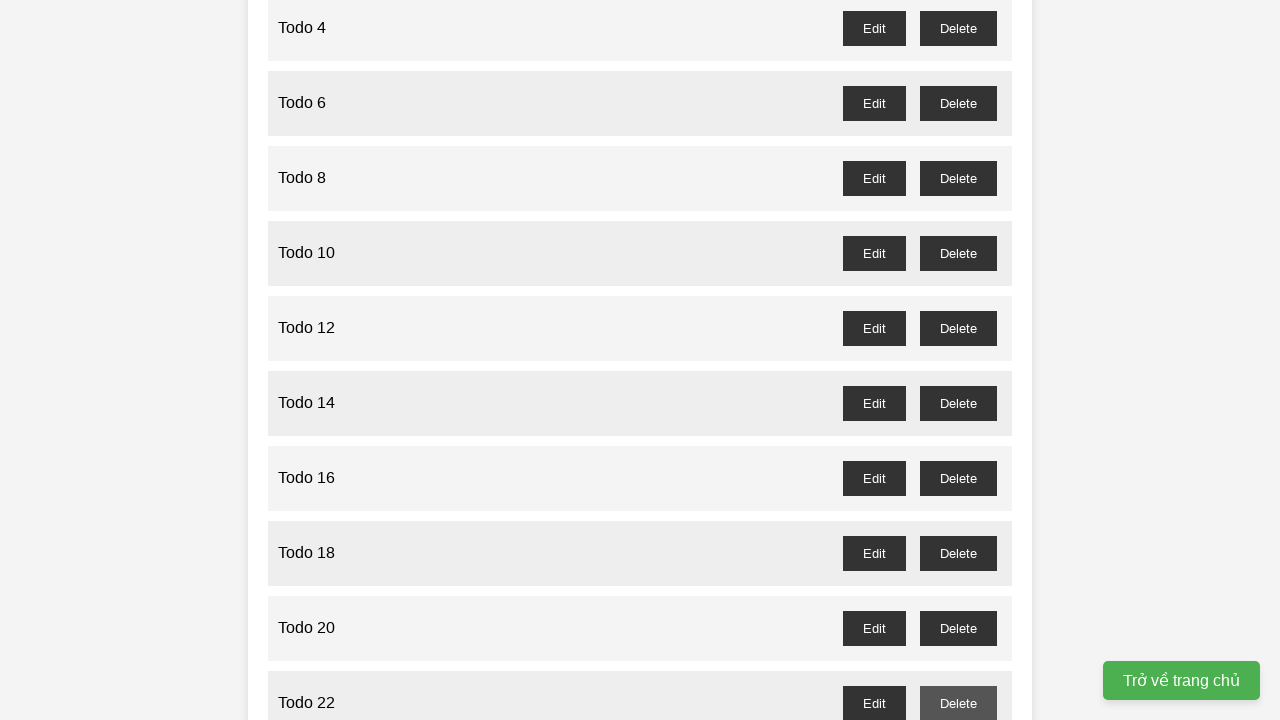

Clicked delete button for 'Todo 23' and accepted confirmation dialog at (958, 360) on //button[@id='todo-23-delete']
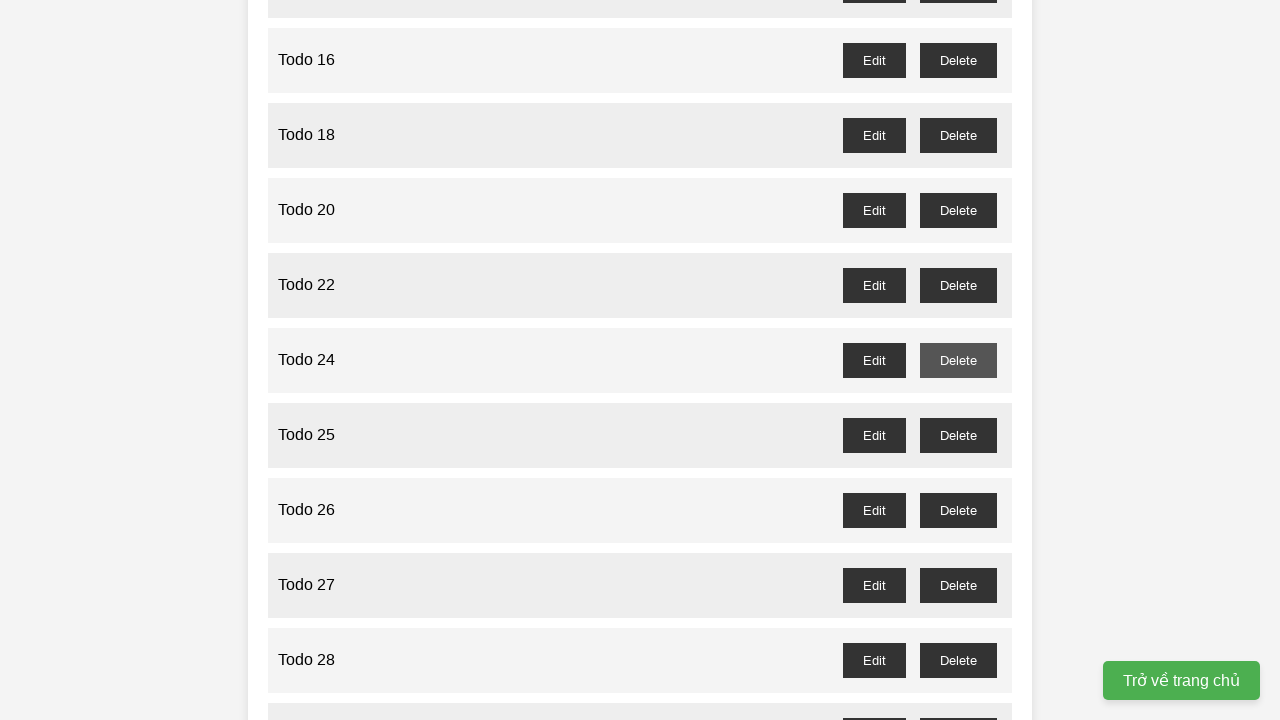

Clicked delete button for 'Todo 25' and accepted confirmation dialog at (958, 435) on //button[@id='todo-25-delete']
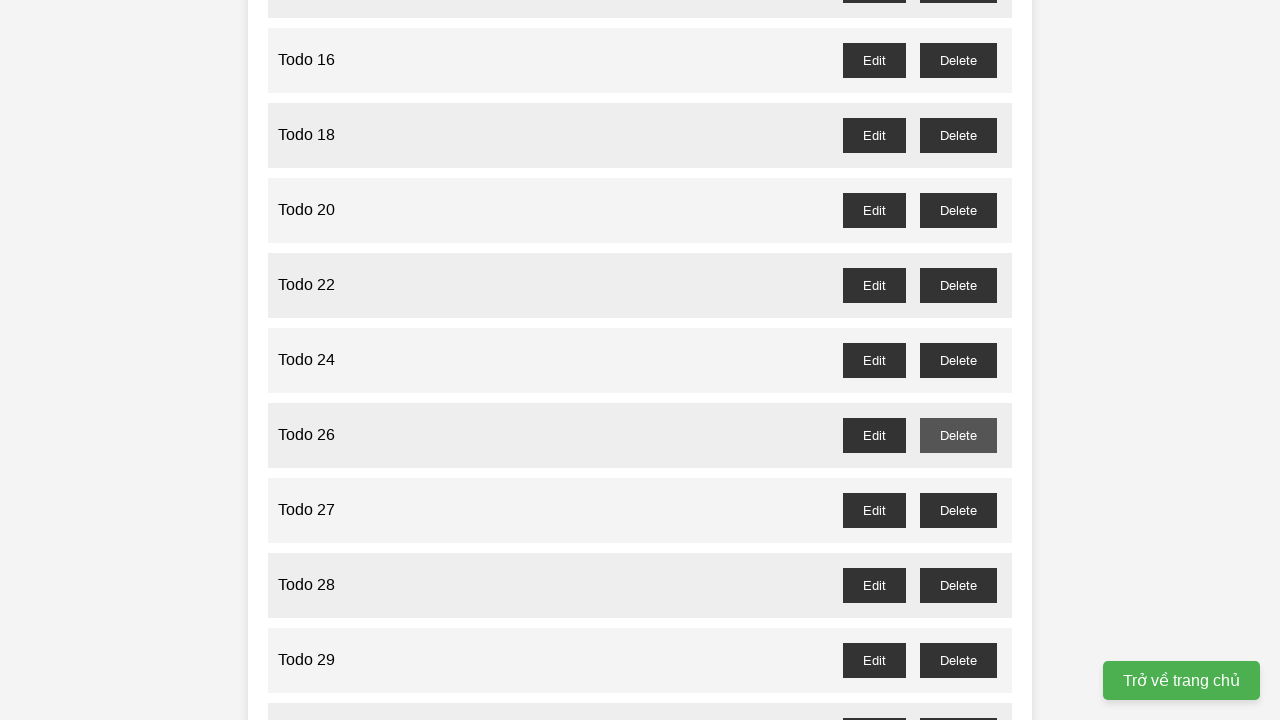

Clicked delete button for 'Todo 27' and accepted confirmation dialog at (958, 510) on //button[@id='todo-27-delete']
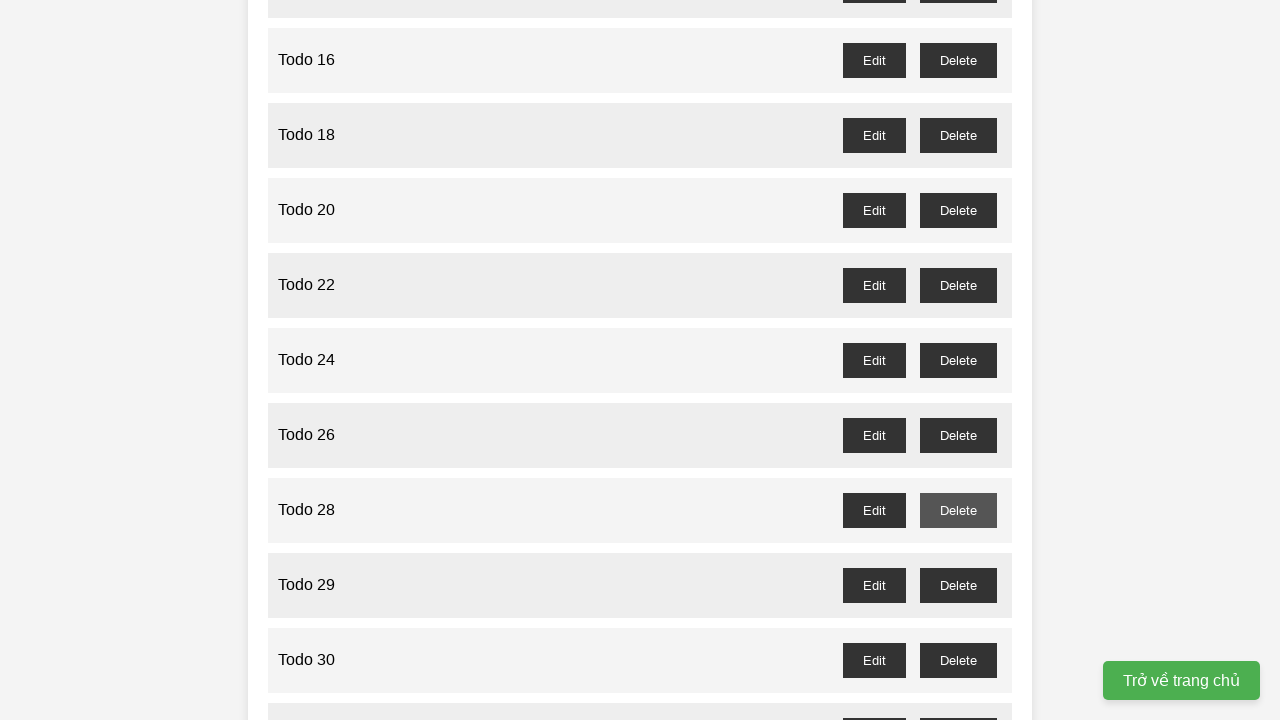

Clicked delete button for 'Todo 29' and accepted confirmation dialog at (958, 585) on //button[@id='todo-29-delete']
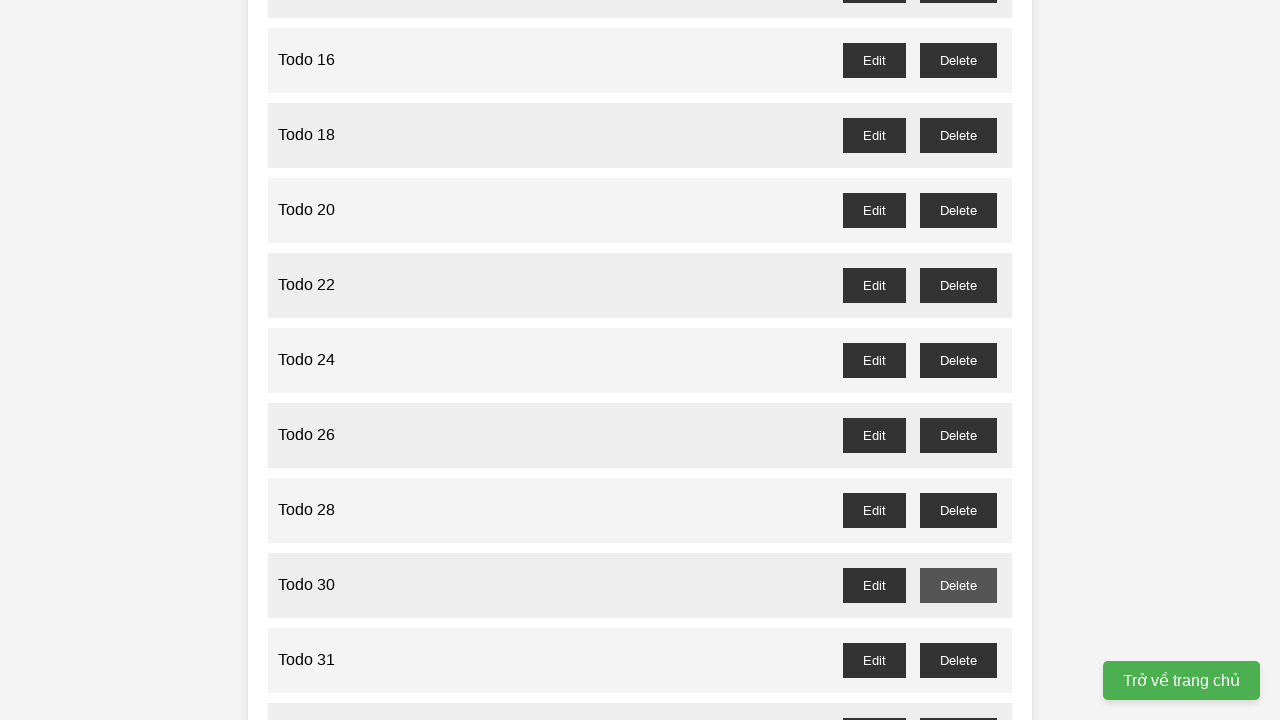

Clicked delete button for 'Todo 31' and accepted confirmation dialog at (958, 660) on //button[@id='todo-31-delete']
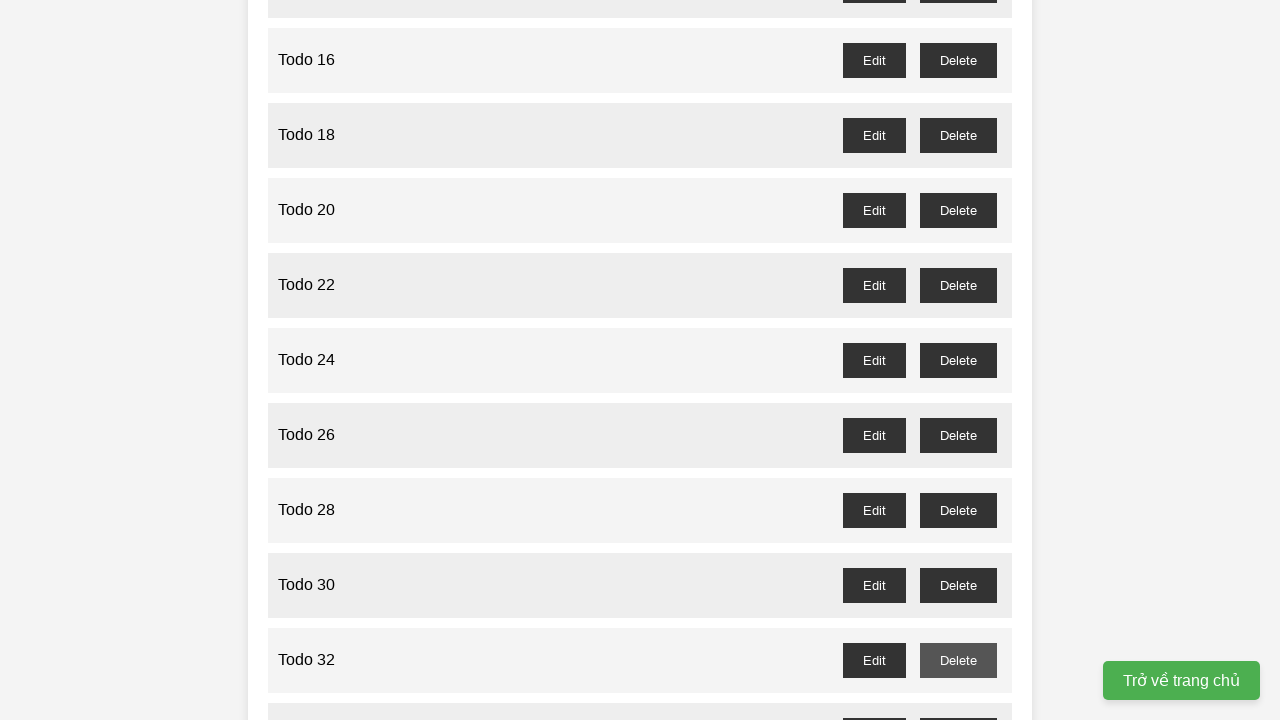

Clicked delete button for 'Todo 33' and accepted confirmation dialog at (958, 703) on //button[@id='todo-33-delete']
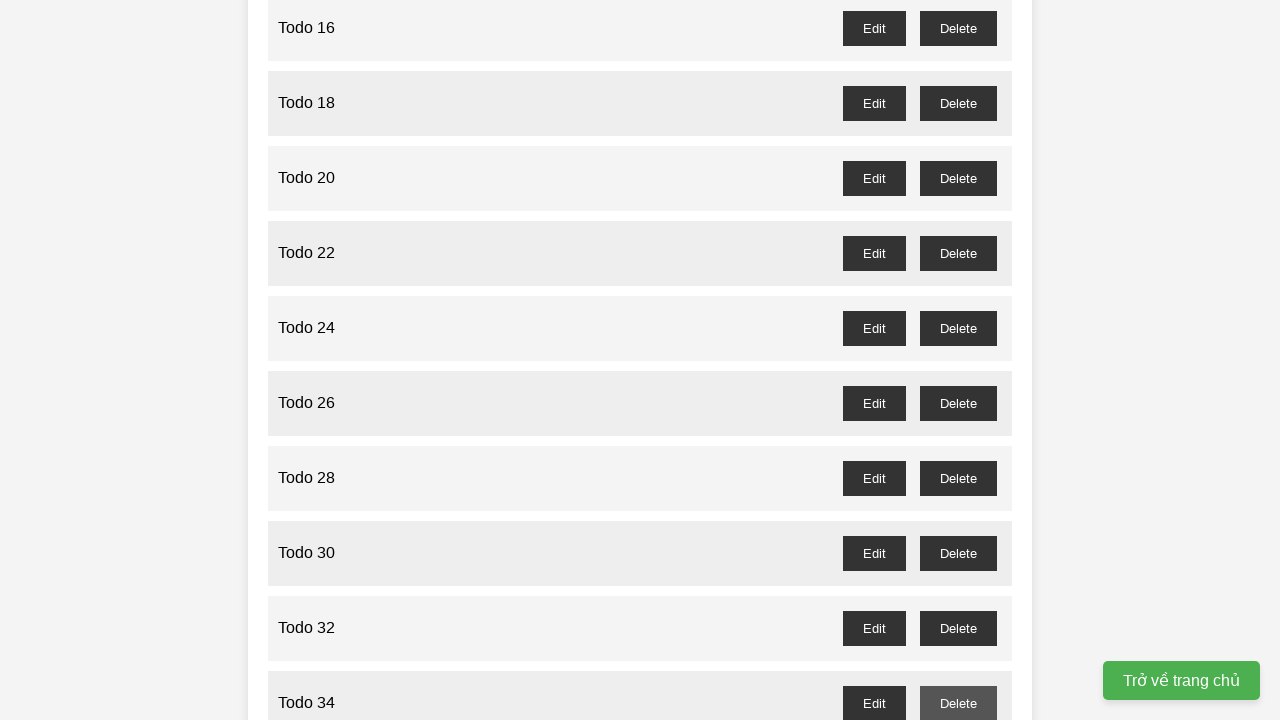

Clicked delete button for 'Todo 35' and accepted confirmation dialog at (958, 360) on //button[@id='todo-35-delete']
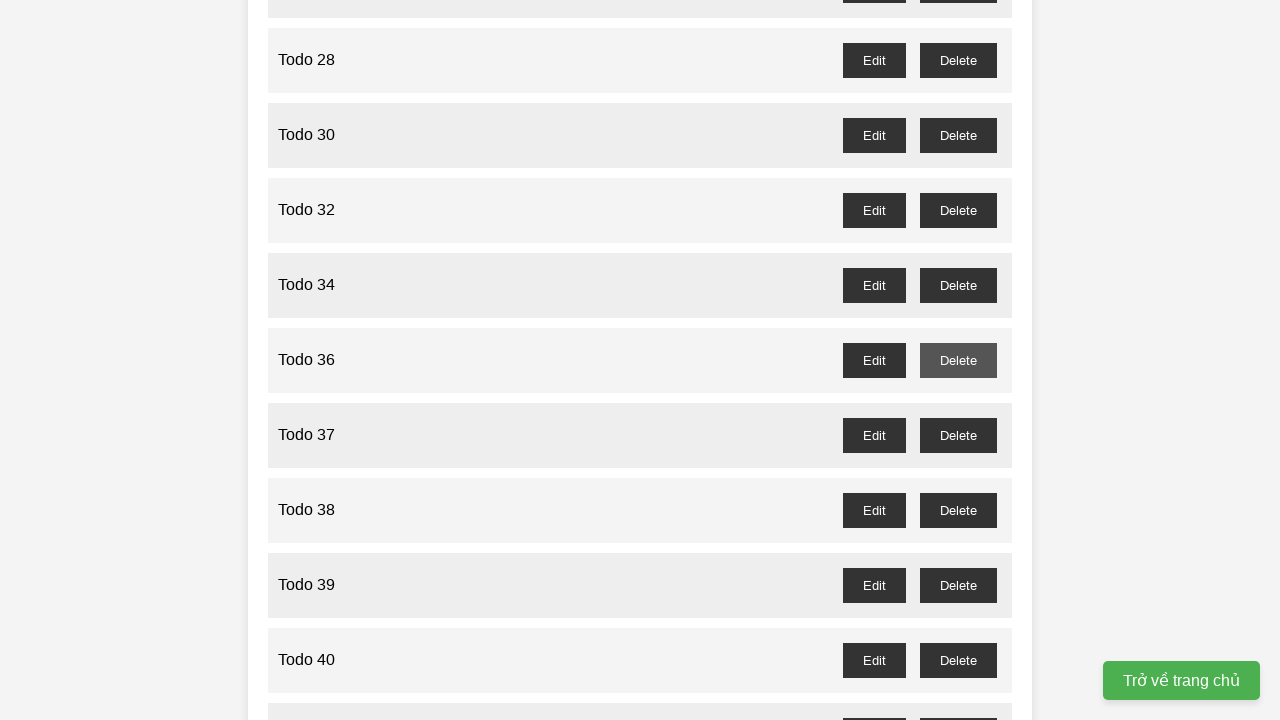

Clicked delete button for 'Todo 37' and accepted confirmation dialog at (958, 435) on //button[@id='todo-37-delete']
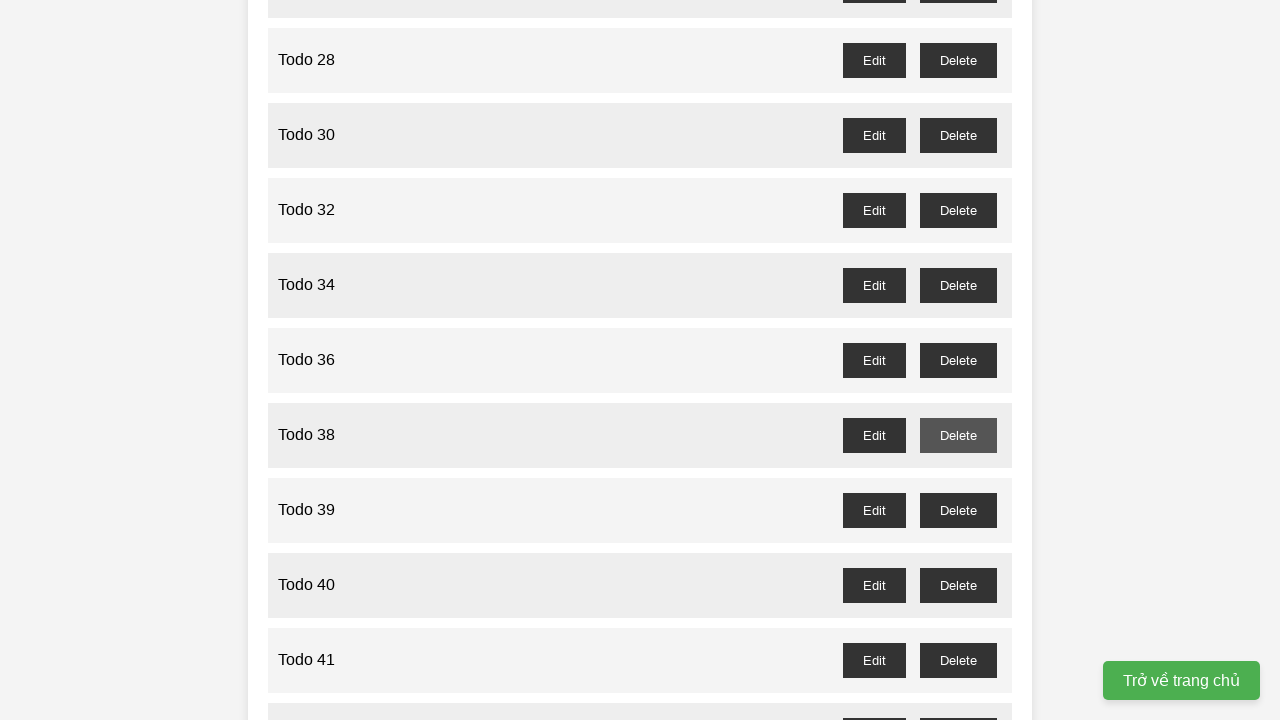

Clicked delete button for 'Todo 39' and accepted confirmation dialog at (958, 510) on //button[@id='todo-39-delete']
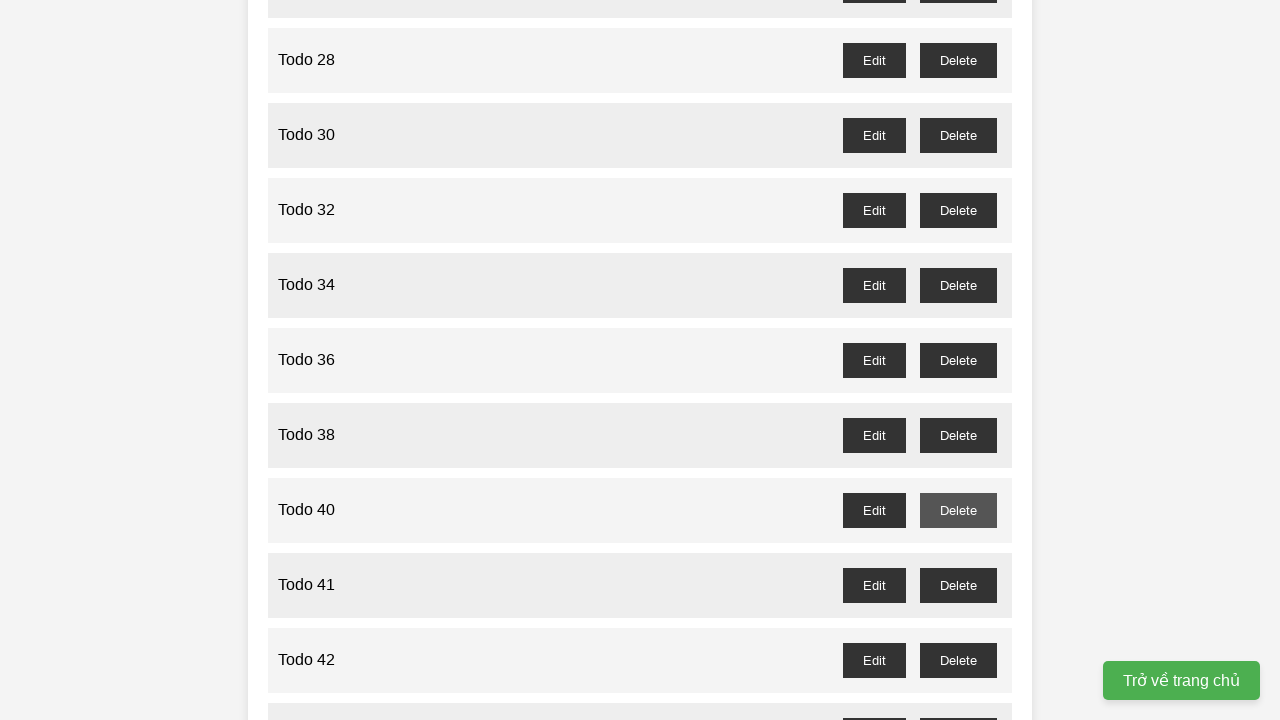

Clicked delete button for 'Todo 41' and accepted confirmation dialog at (958, 585) on //button[@id='todo-41-delete']
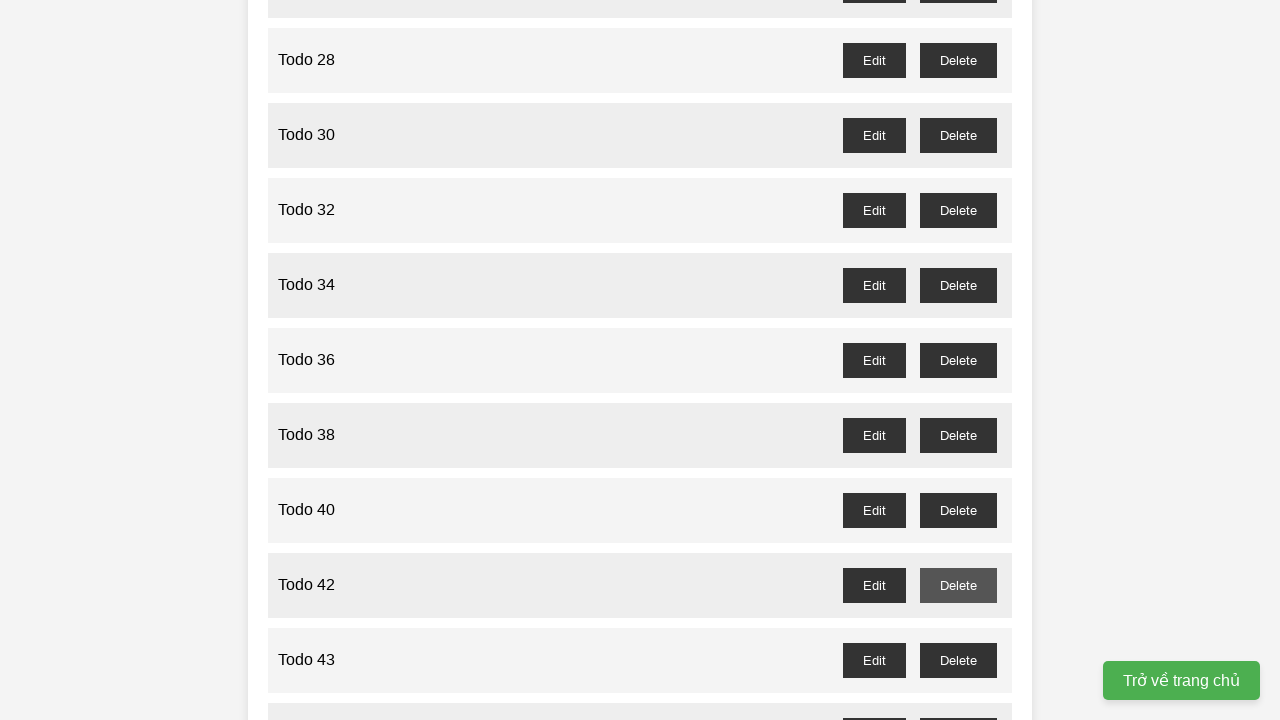

Clicked delete button for 'Todo 43' and accepted confirmation dialog at (958, 660) on //button[@id='todo-43-delete']
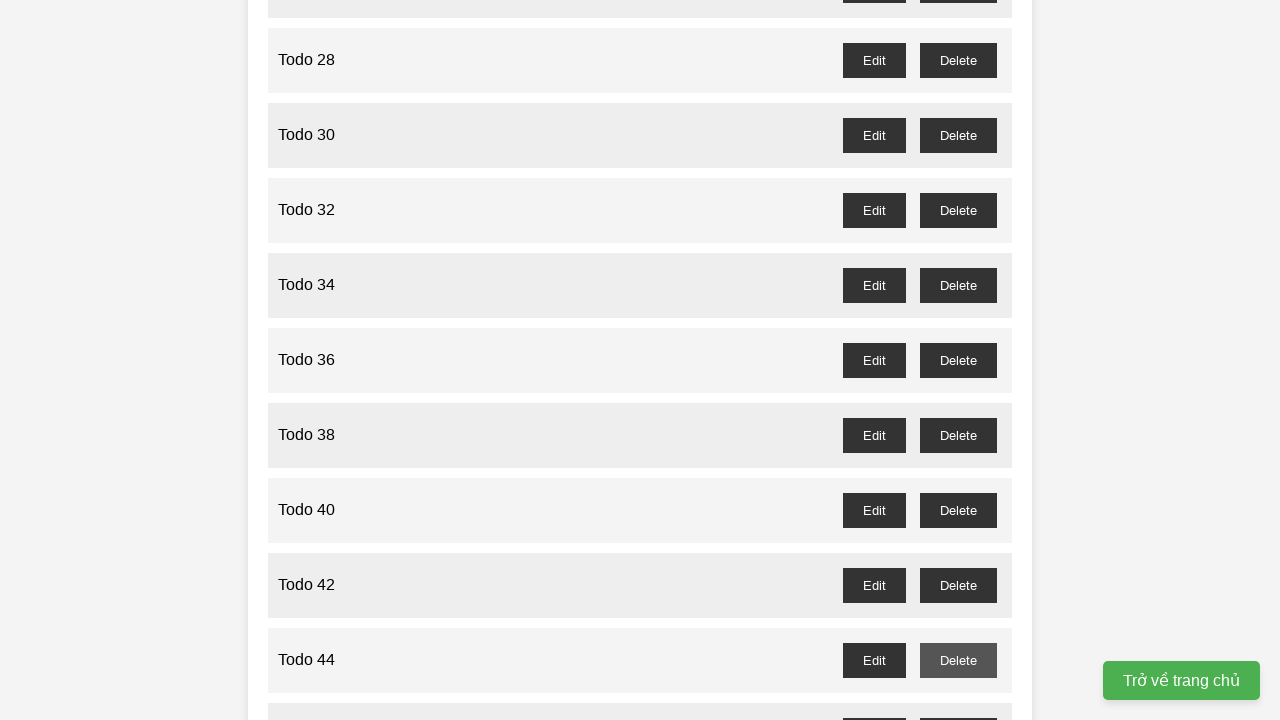

Clicked delete button for 'Todo 45' and accepted confirmation dialog at (958, 703) on //button[@id='todo-45-delete']
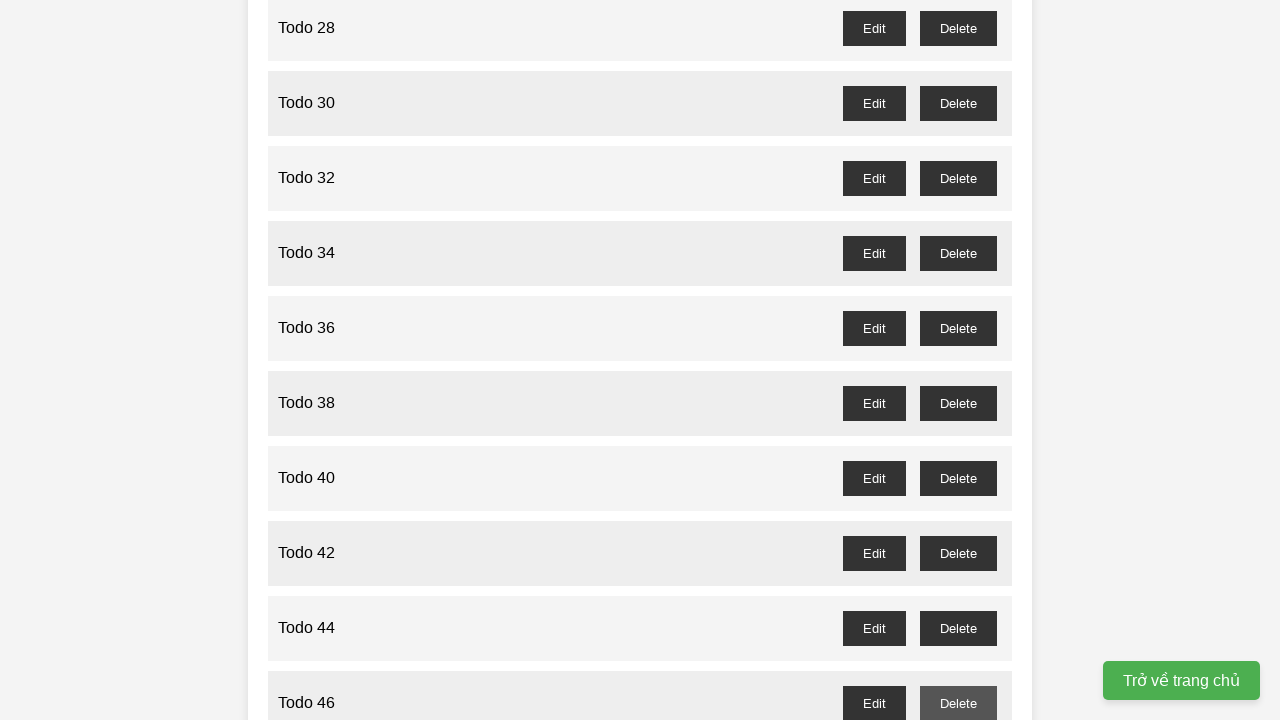

Clicked delete button for 'Todo 47' and accepted confirmation dialog at (958, 360) on //button[@id='todo-47-delete']
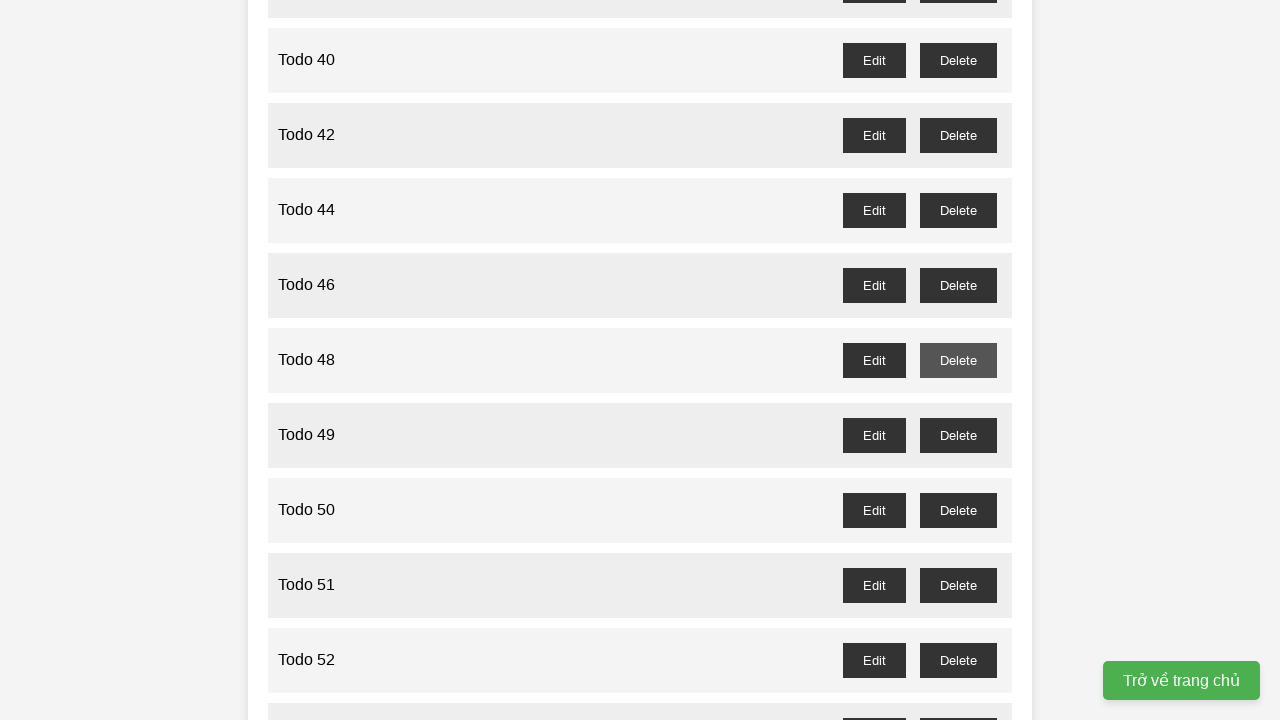

Clicked delete button for 'Todo 49' and accepted confirmation dialog at (958, 435) on //button[@id='todo-49-delete']
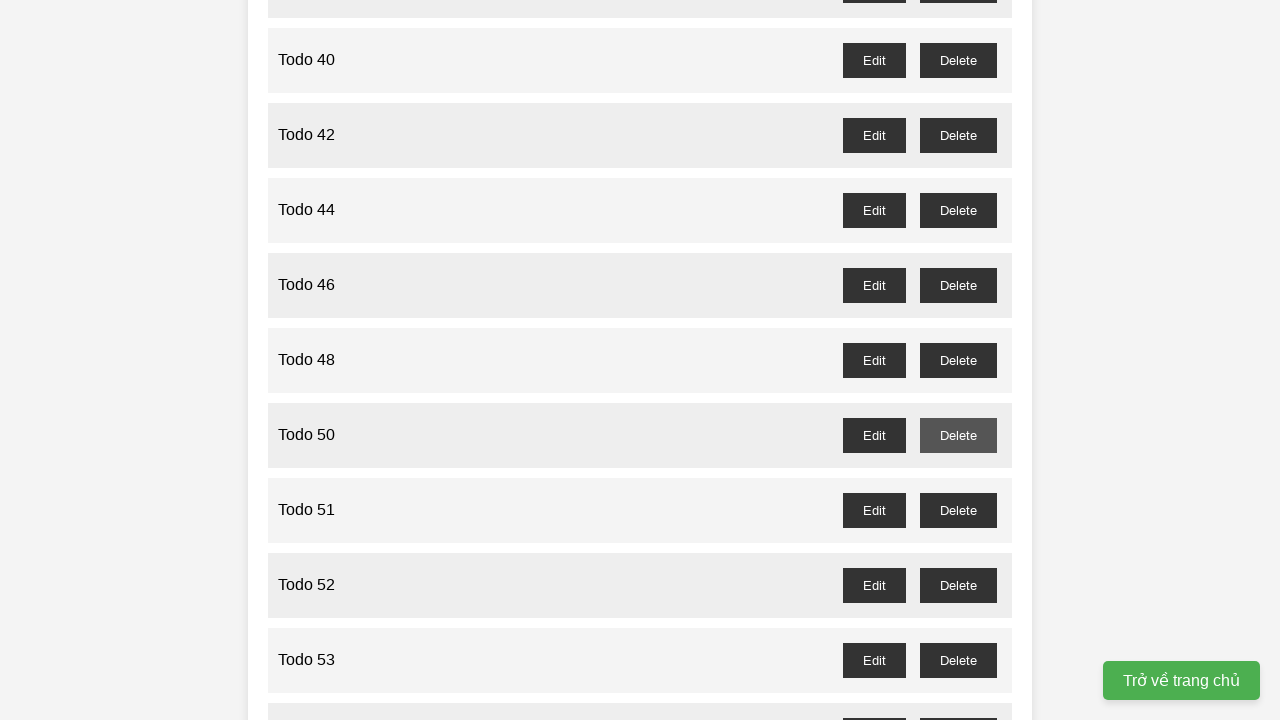

Clicked delete button for 'Todo 51' and accepted confirmation dialog at (958, 510) on //button[@id='todo-51-delete']
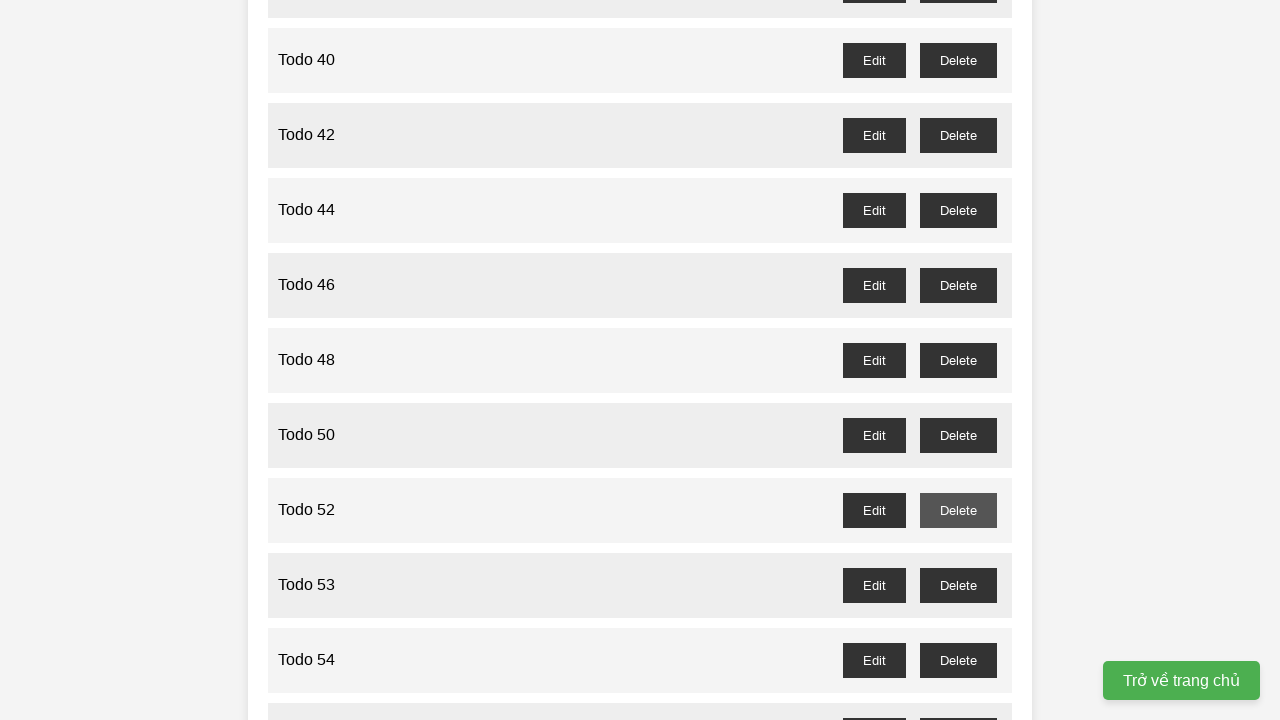

Clicked delete button for 'Todo 53' and accepted confirmation dialog at (958, 585) on //button[@id='todo-53-delete']
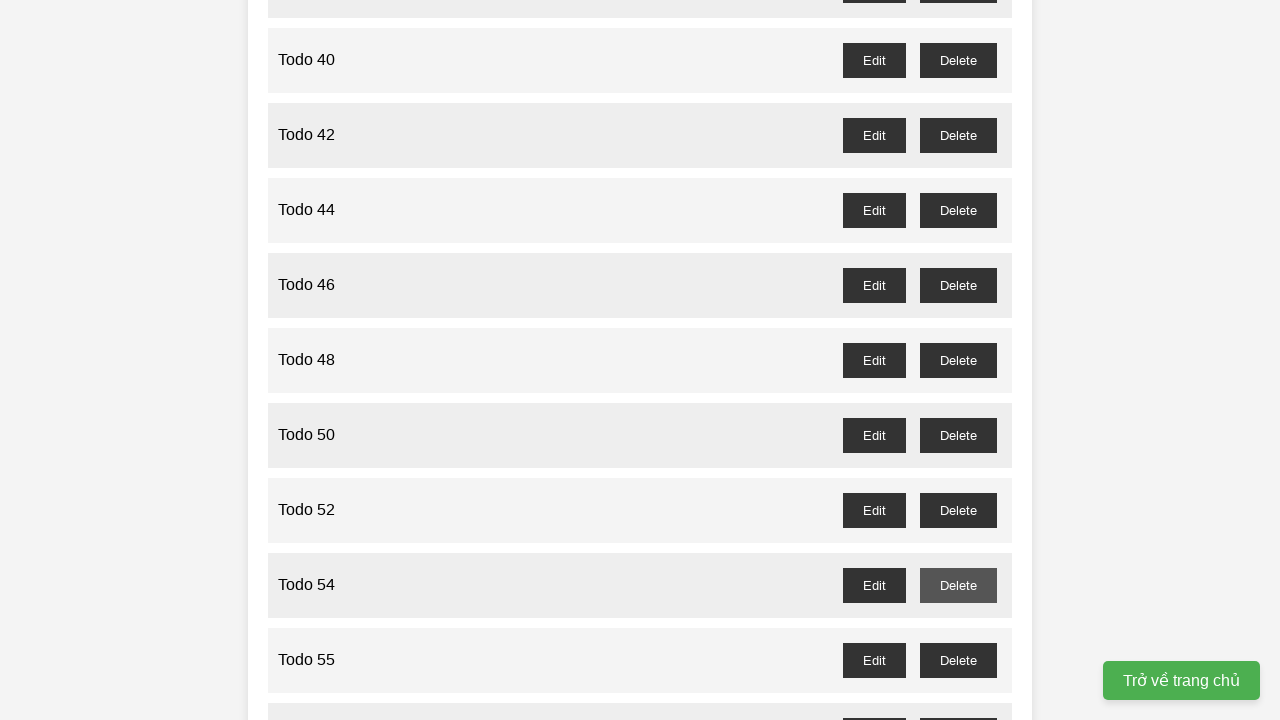

Clicked delete button for 'Todo 55' and accepted confirmation dialog at (958, 660) on //button[@id='todo-55-delete']
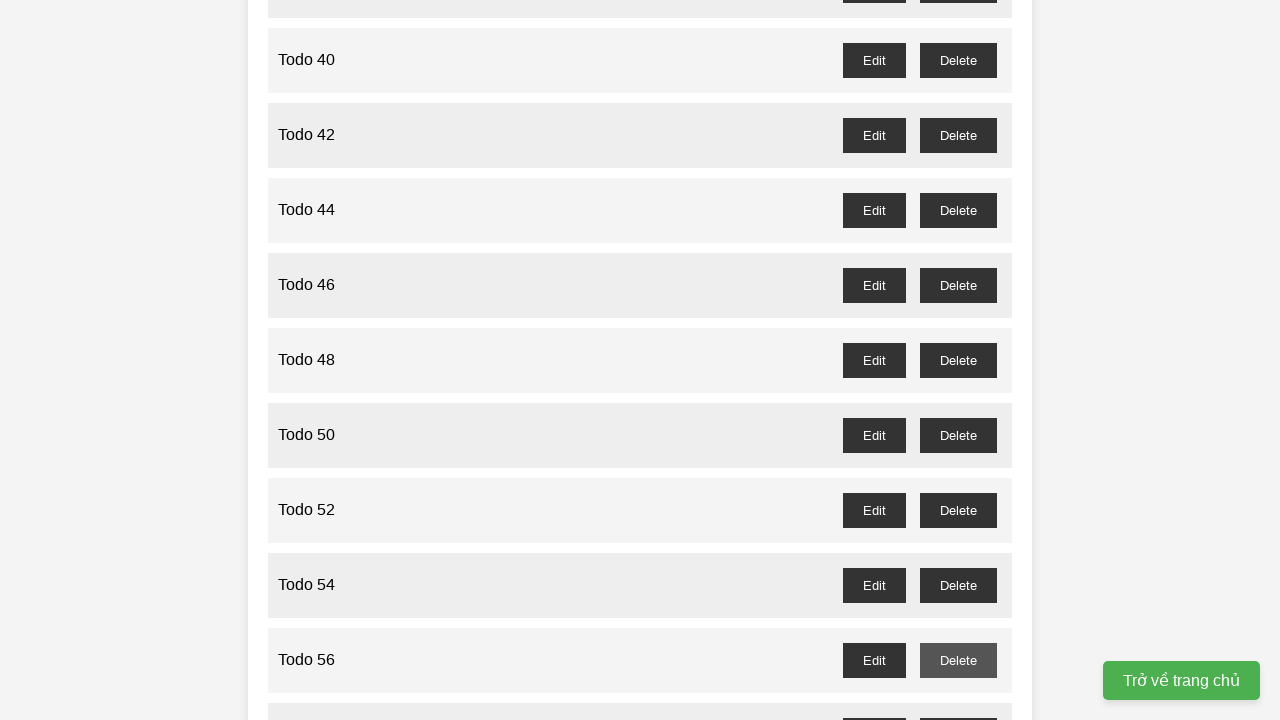

Clicked delete button for 'Todo 57' and accepted confirmation dialog at (958, 703) on //button[@id='todo-57-delete']
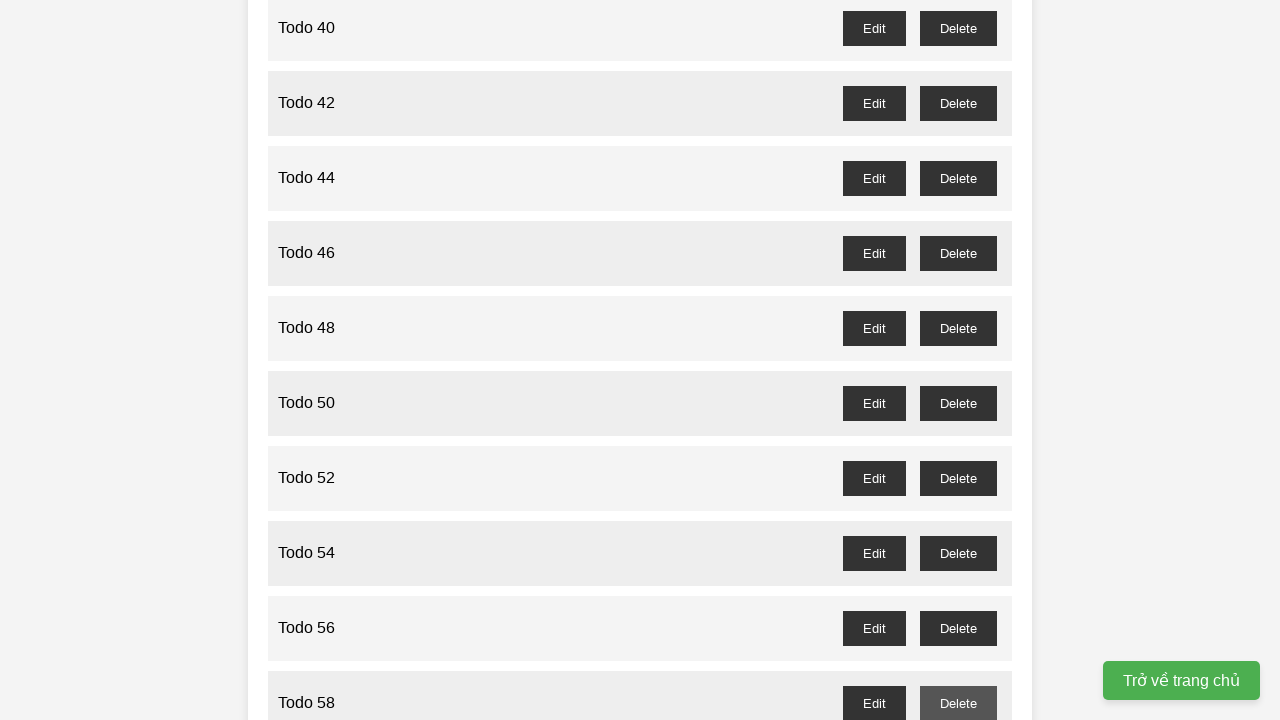

Clicked delete button for 'Todo 59' and accepted confirmation dialog at (958, 360) on //button[@id='todo-59-delete']
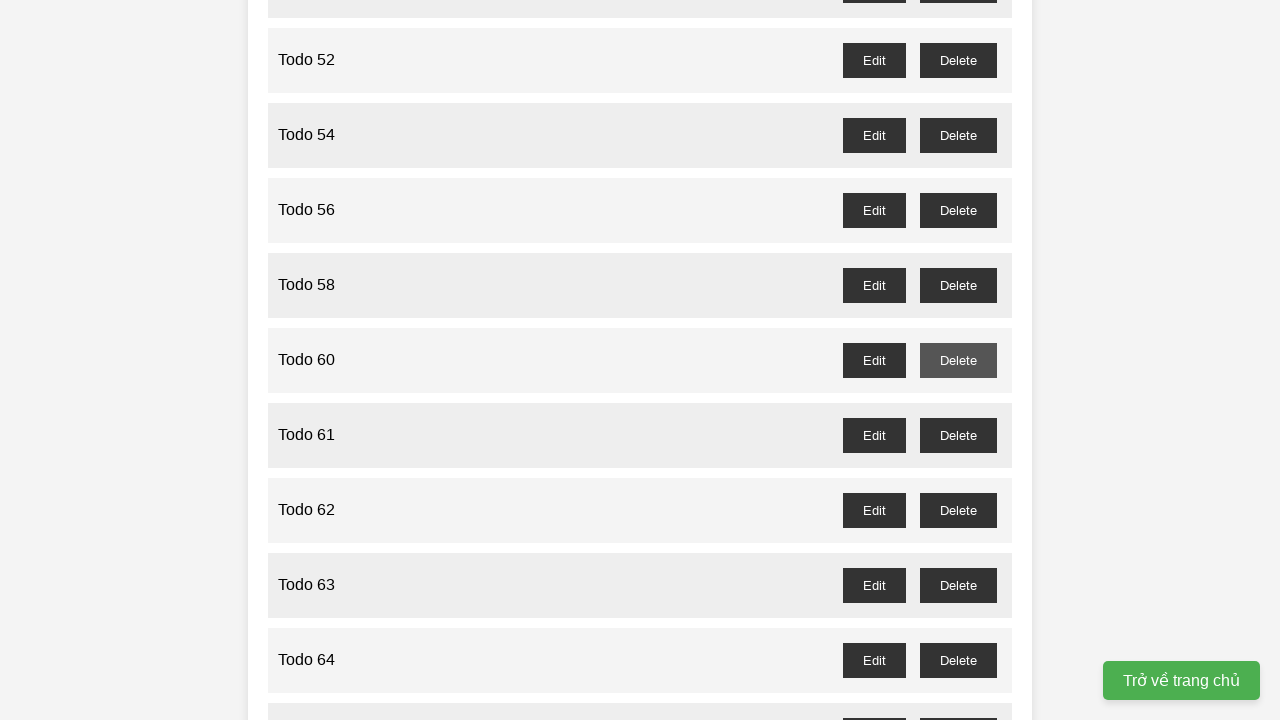

Clicked delete button for 'Todo 61' and accepted confirmation dialog at (958, 435) on //button[@id='todo-61-delete']
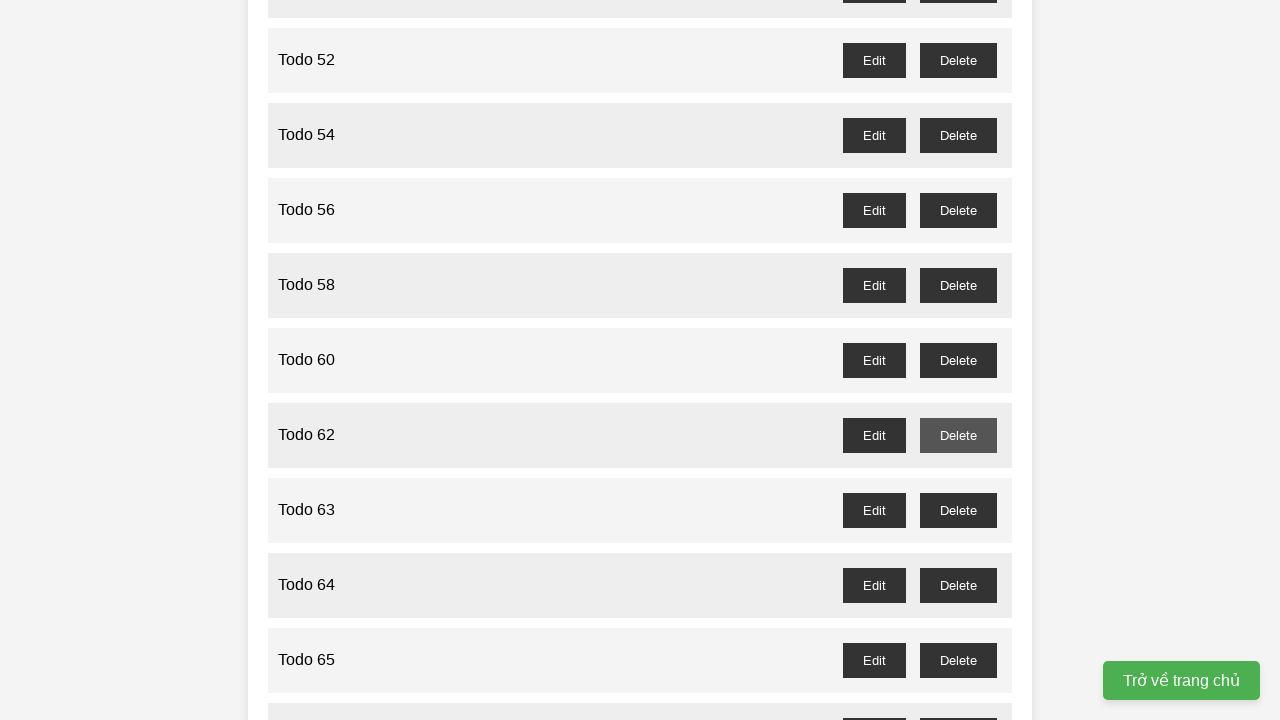

Clicked delete button for 'Todo 63' and accepted confirmation dialog at (958, 510) on //button[@id='todo-63-delete']
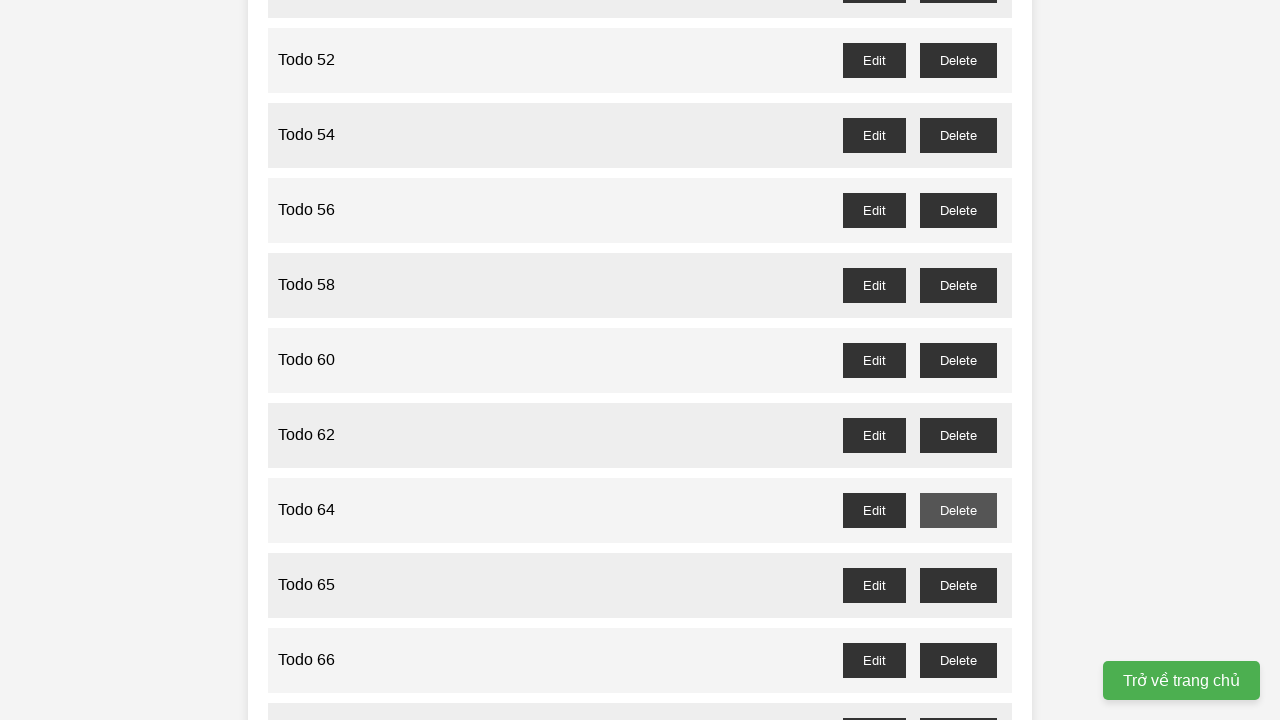

Clicked delete button for 'Todo 65' and accepted confirmation dialog at (958, 585) on //button[@id='todo-65-delete']
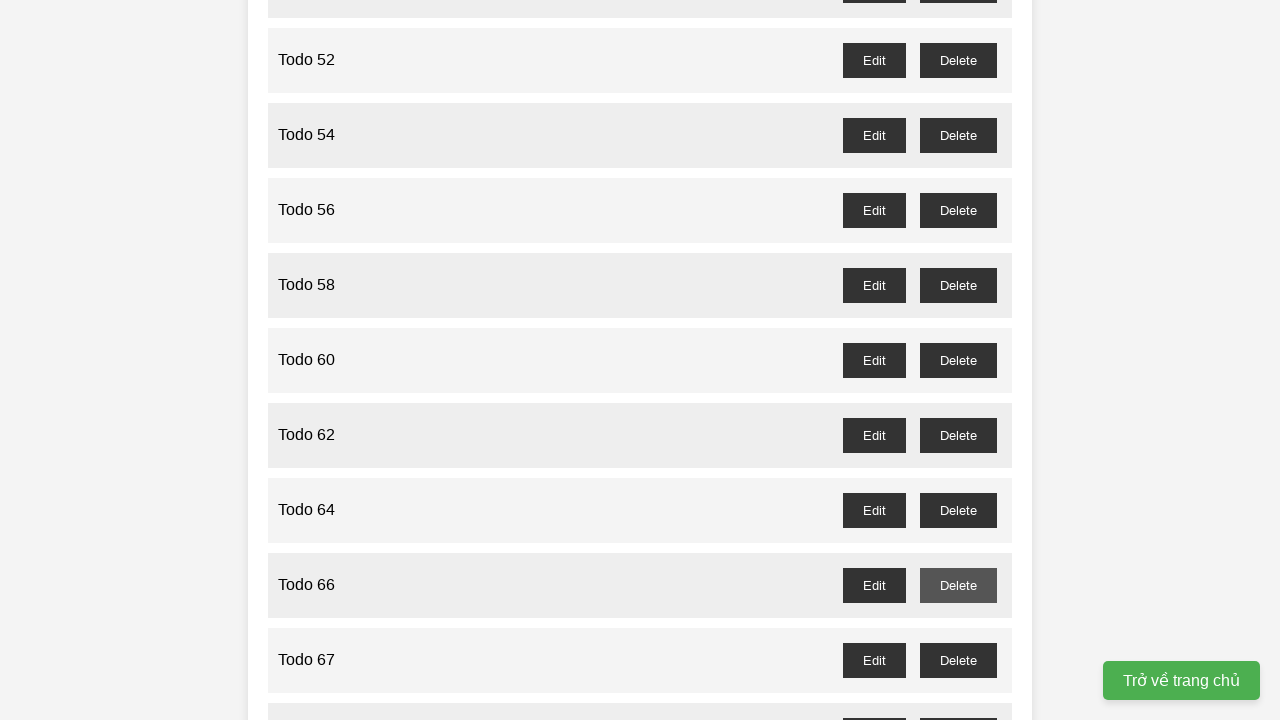

Clicked delete button for 'Todo 67' and accepted confirmation dialog at (958, 660) on //button[@id='todo-67-delete']
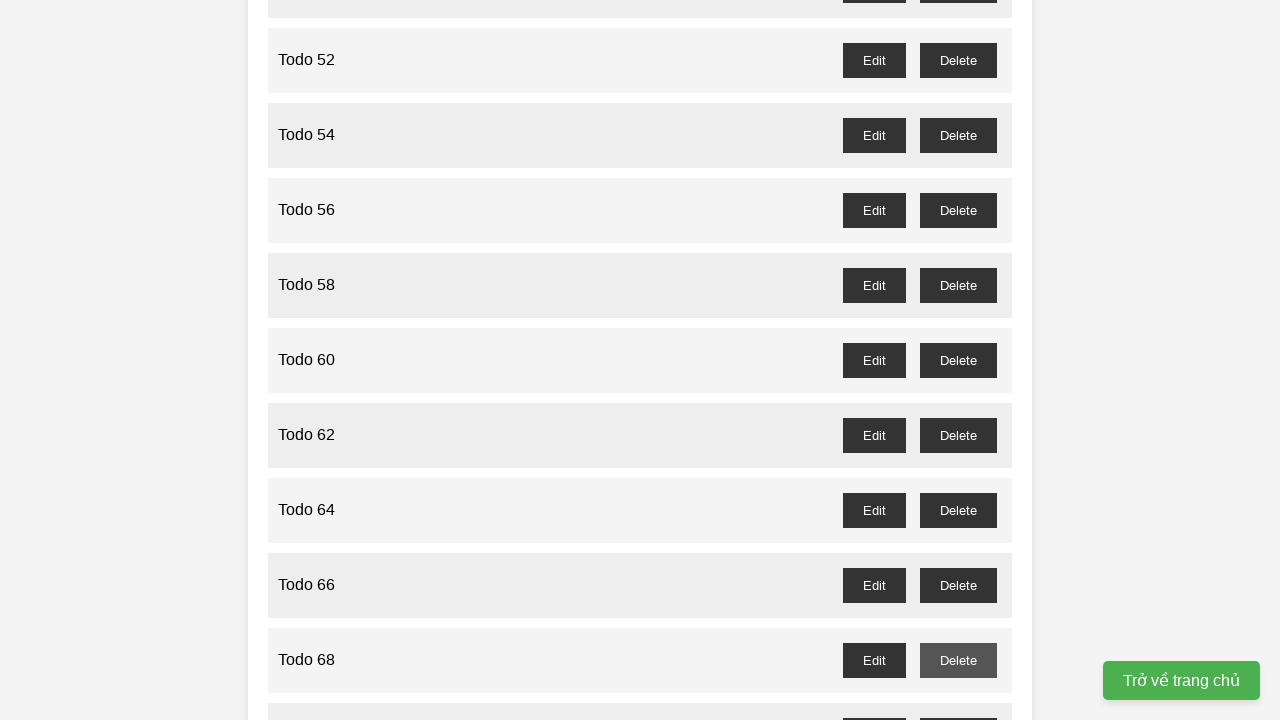

Clicked delete button for 'Todo 69' and accepted confirmation dialog at (958, 703) on //button[@id='todo-69-delete']
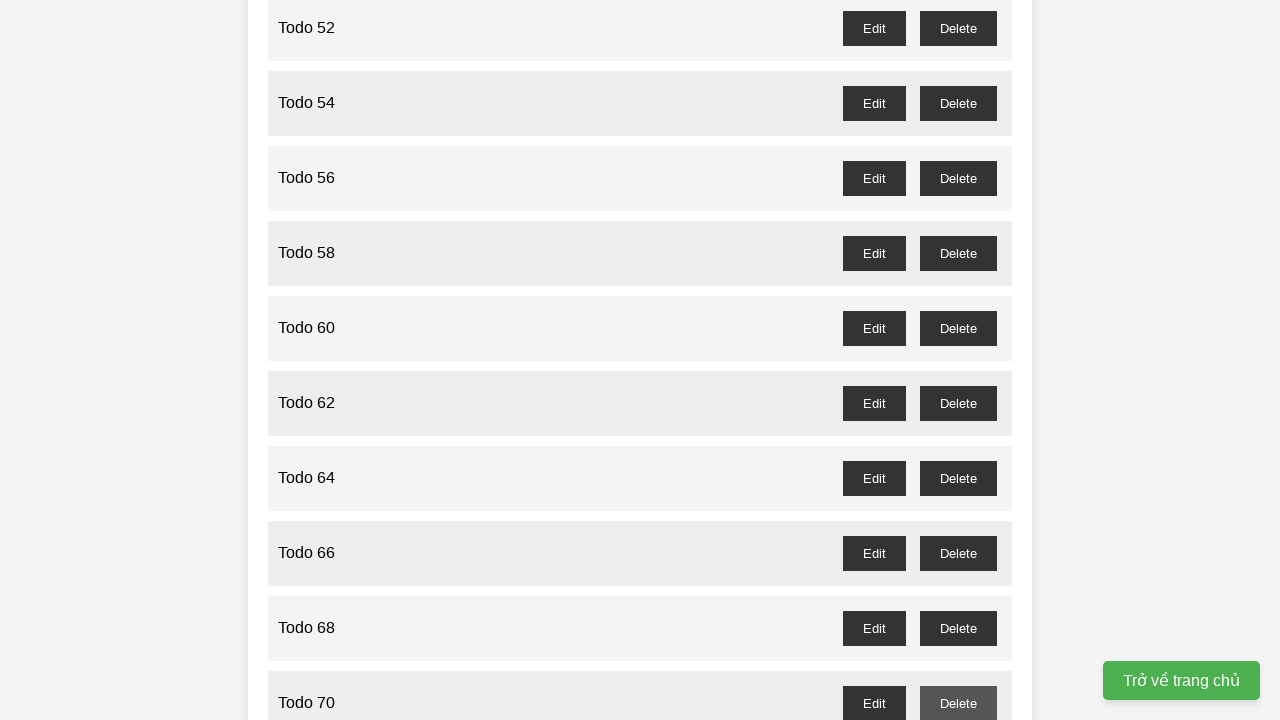

Clicked delete button for 'Todo 71' and accepted confirmation dialog at (958, 360) on //button[@id='todo-71-delete']
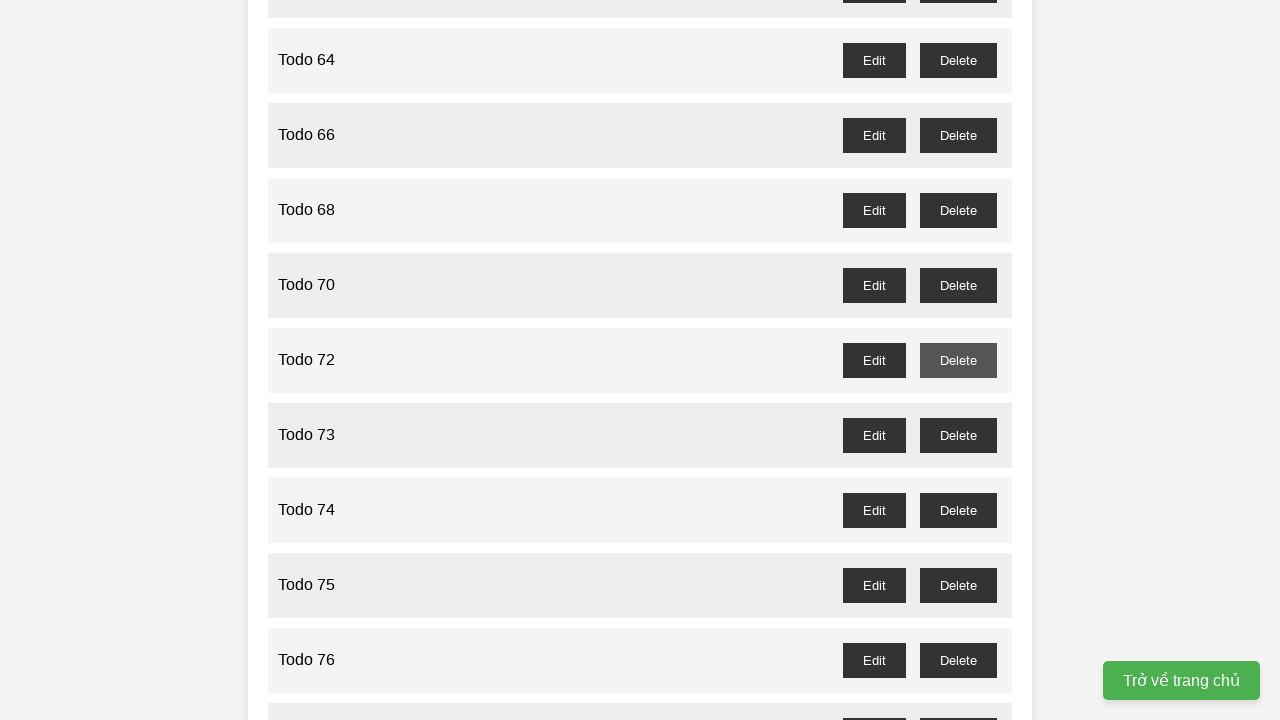

Clicked delete button for 'Todo 73' and accepted confirmation dialog at (958, 435) on //button[@id='todo-73-delete']
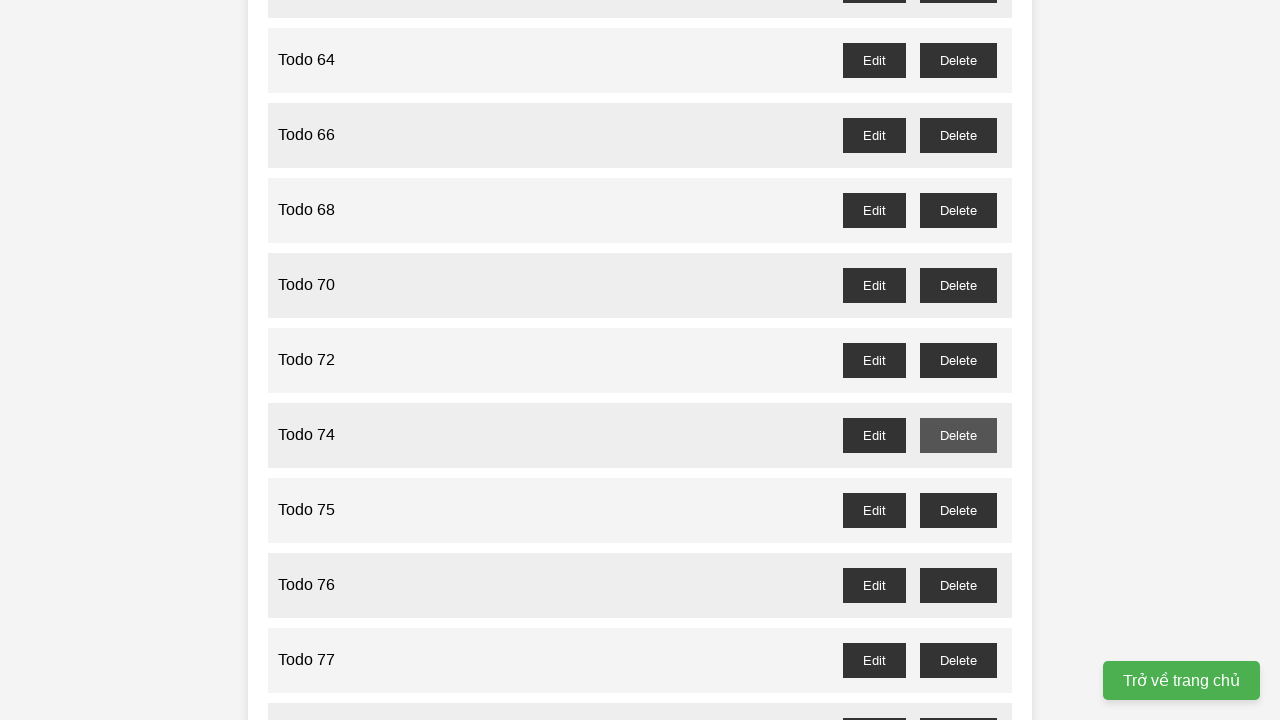

Clicked delete button for 'Todo 75' and accepted confirmation dialog at (958, 510) on //button[@id='todo-75-delete']
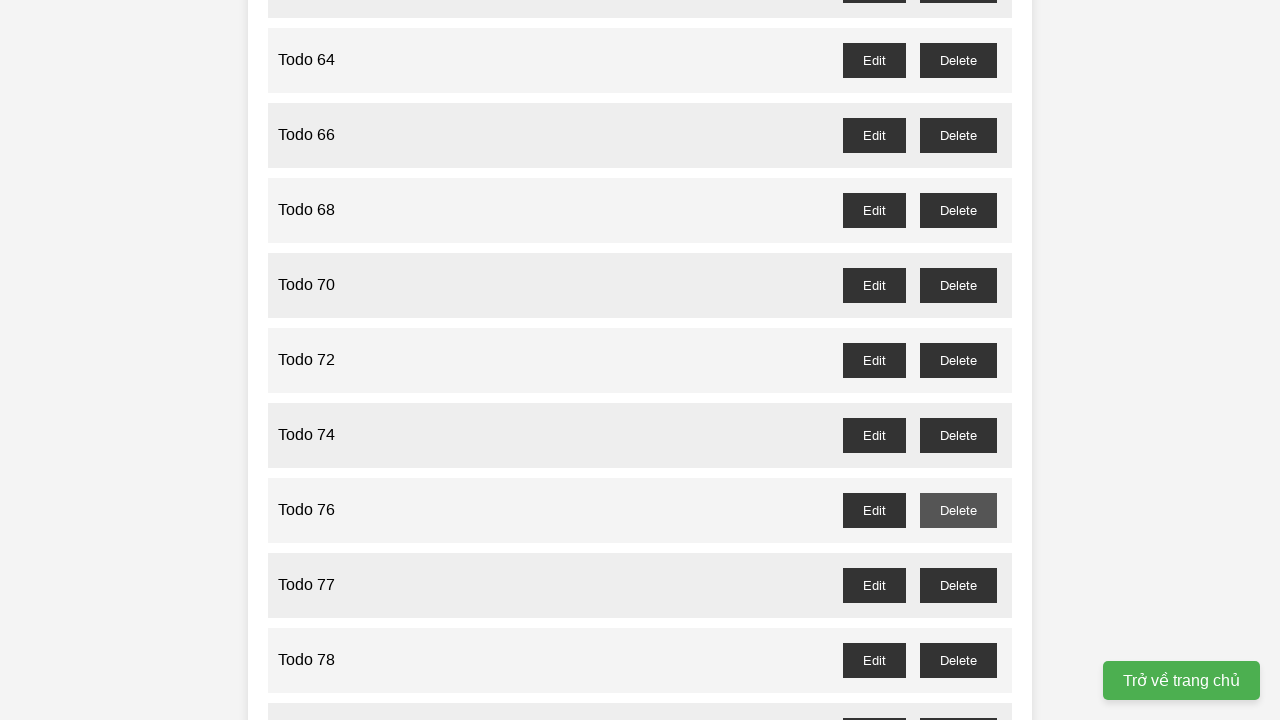

Clicked delete button for 'Todo 77' and accepted confirmation dialog at (958, 585) on //button[@id='todo-77-delete']
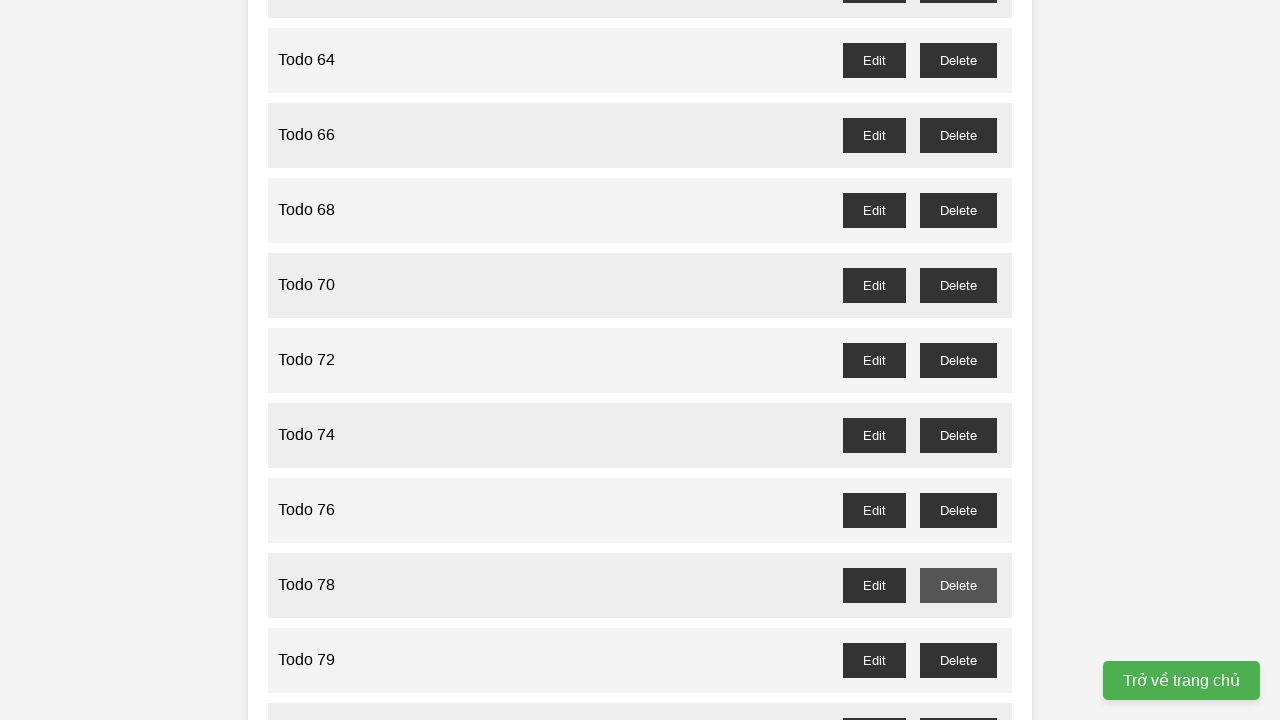

Clicked delete button for 'Todo 79' and accepted confirmation dialog at (958, 660) on //button[@id='todo-79-delete']
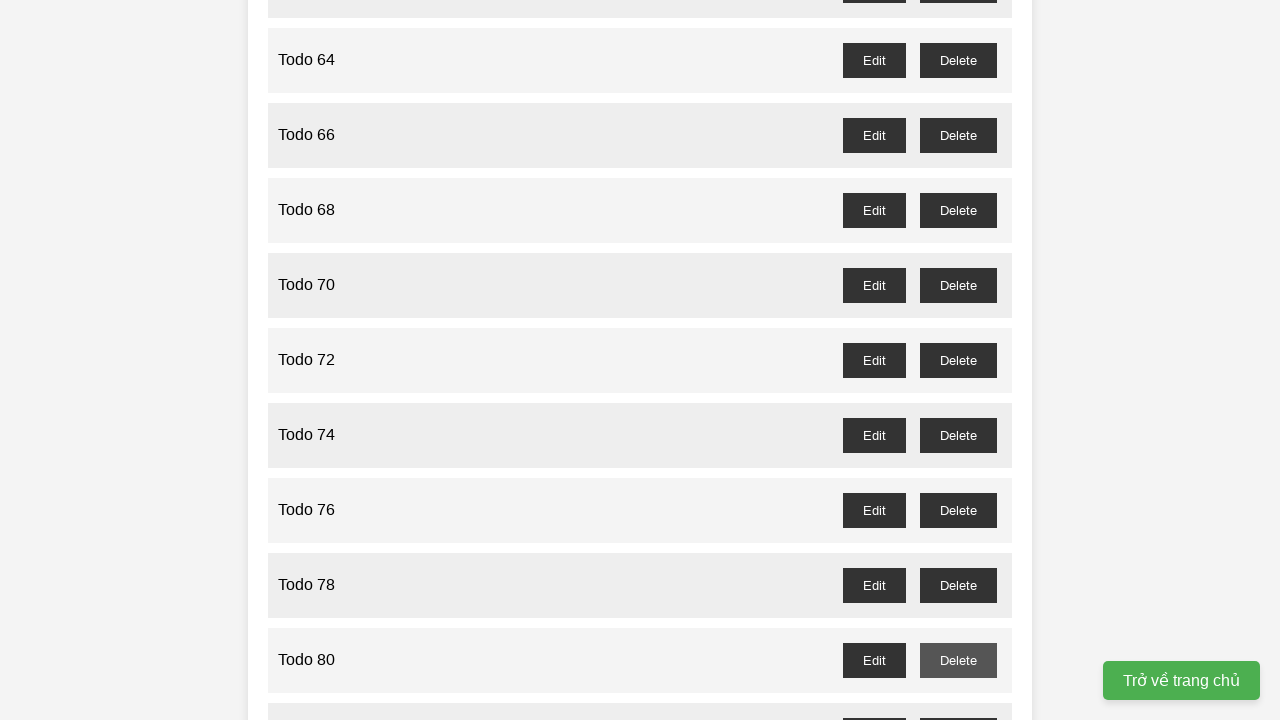

Clicked delete button for 'Todo 81' and accepted confirmation dialog at (958, 703) on //button[@id='todo-81-delete']
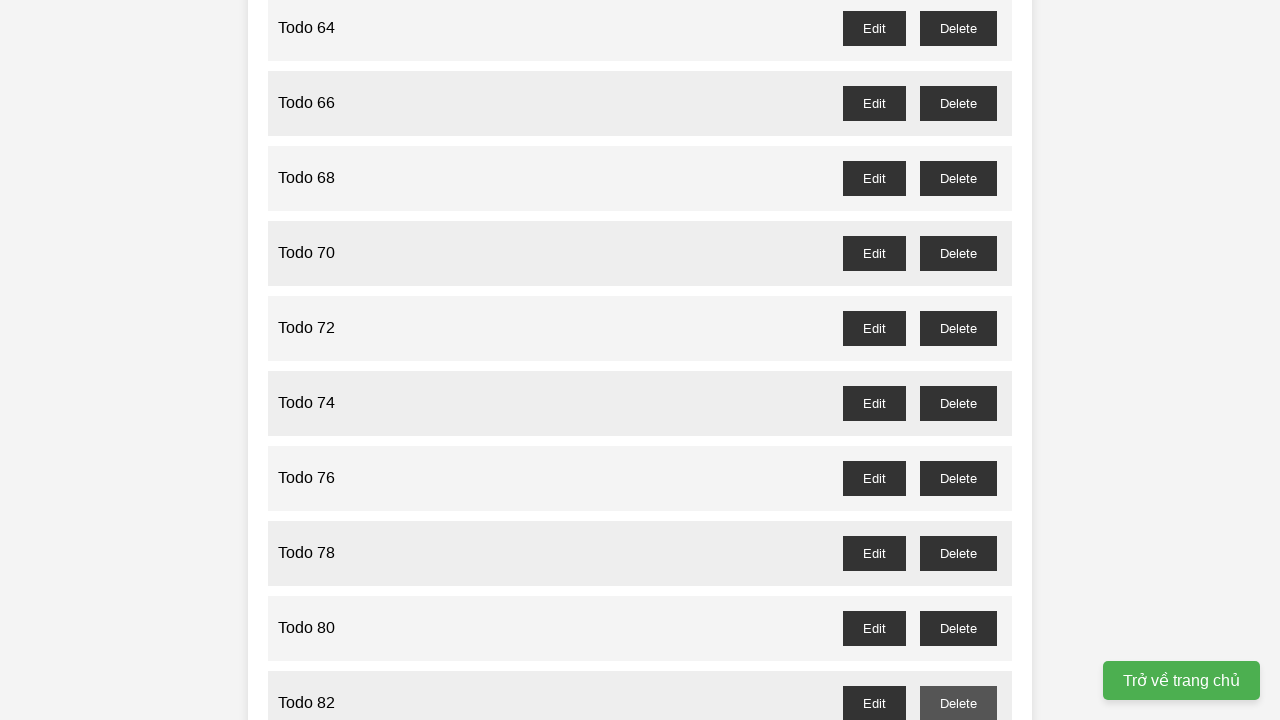

Clicked delete button for 'Todo 83' and accepted confirmation dialog at (958, 360) on //button[@id='todo-83-delete']
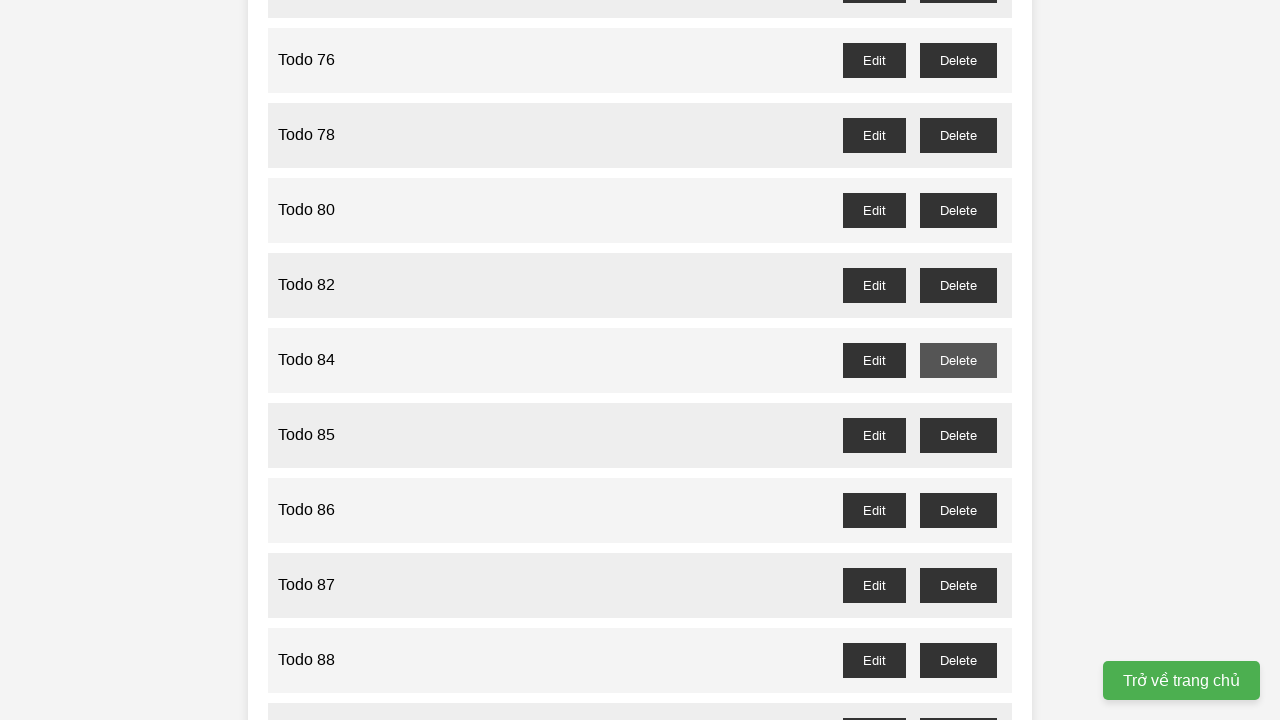

Clicked delete button for 'Todo 85' and accepted confirmation dialog at (958, 435) on //button[@id='todo-85-delete']
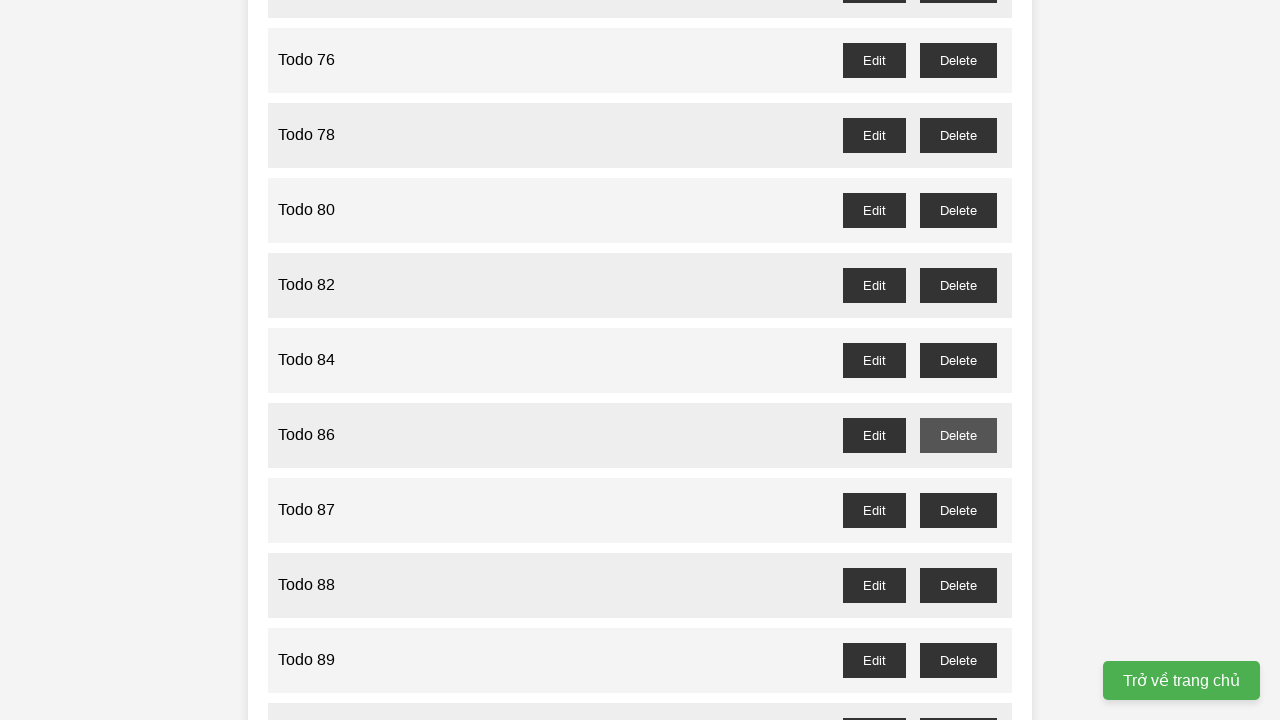

Clicked delete button for 'Todo 87' and accepted confirmation dialog at (958, 510) on //button[@id='todo-87-delete']
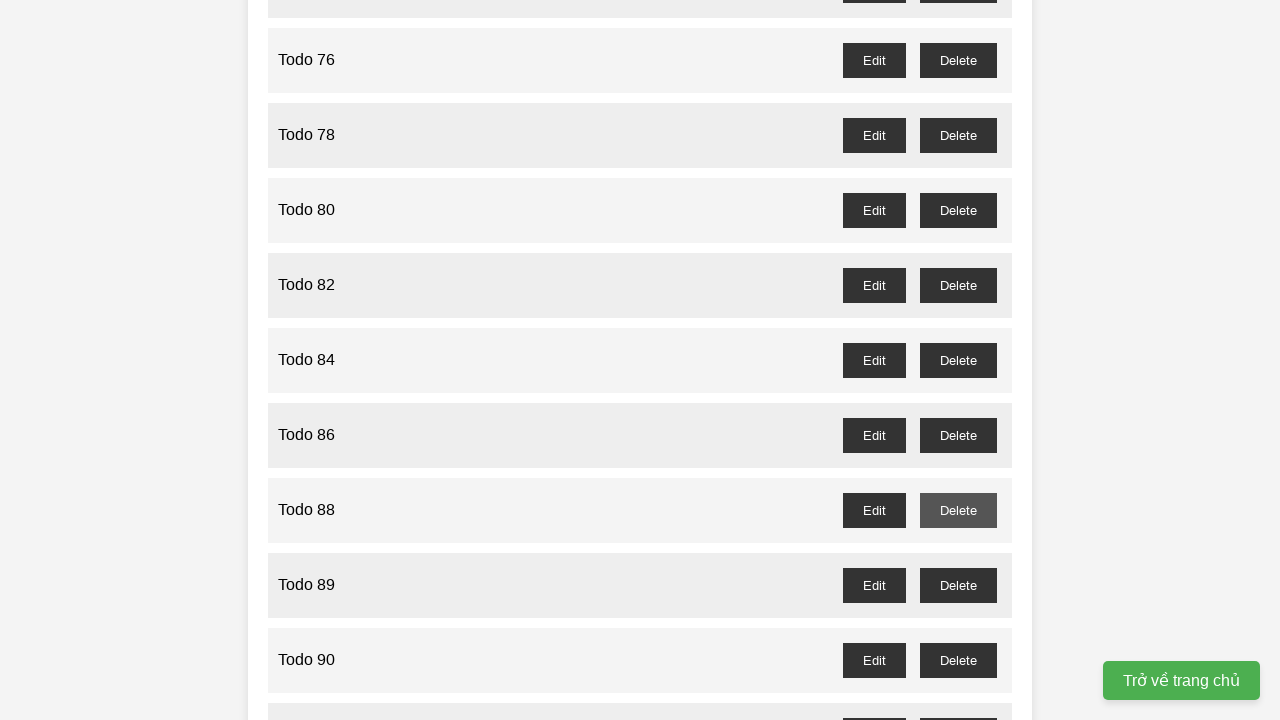

Clicked delete button for 'Todo 89' and accepted confirmation dialog at (958, 585) on //button[@id='todo-89-delete']
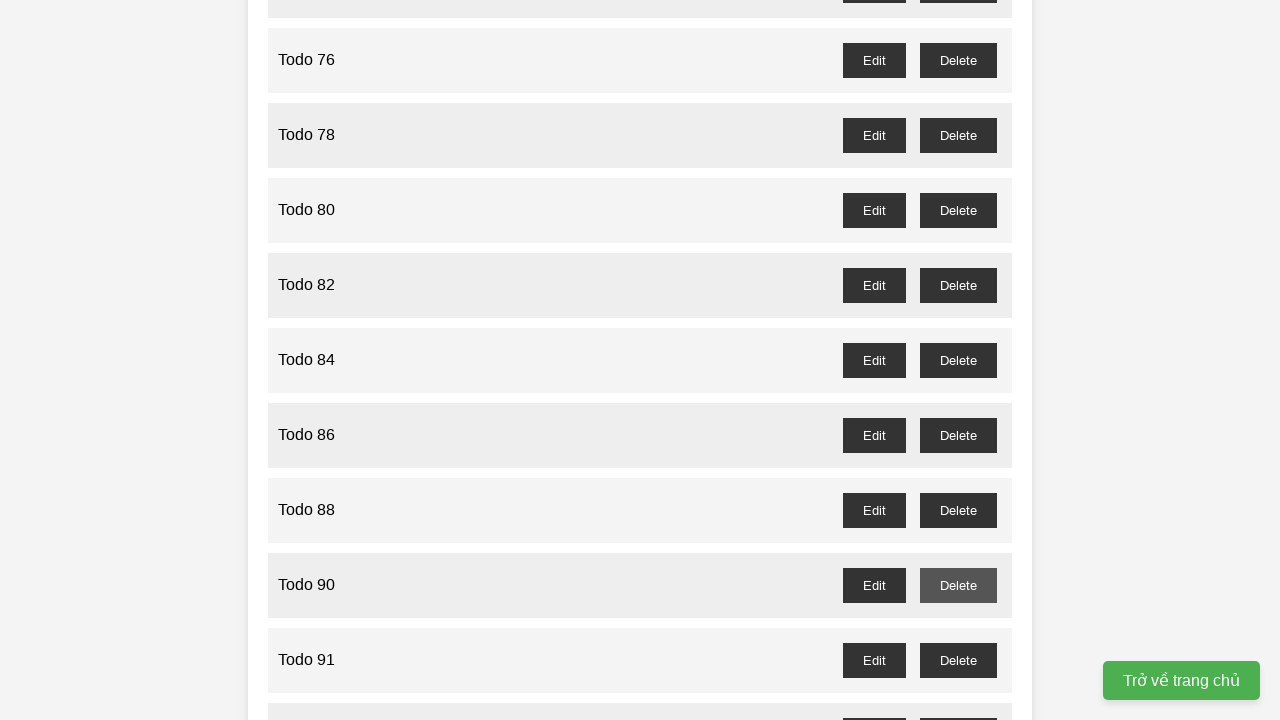

Clicked delete button for 'Todo 91' and accepted confirmation dialog at (958, 660) on //button[@id='todo-91-delete']
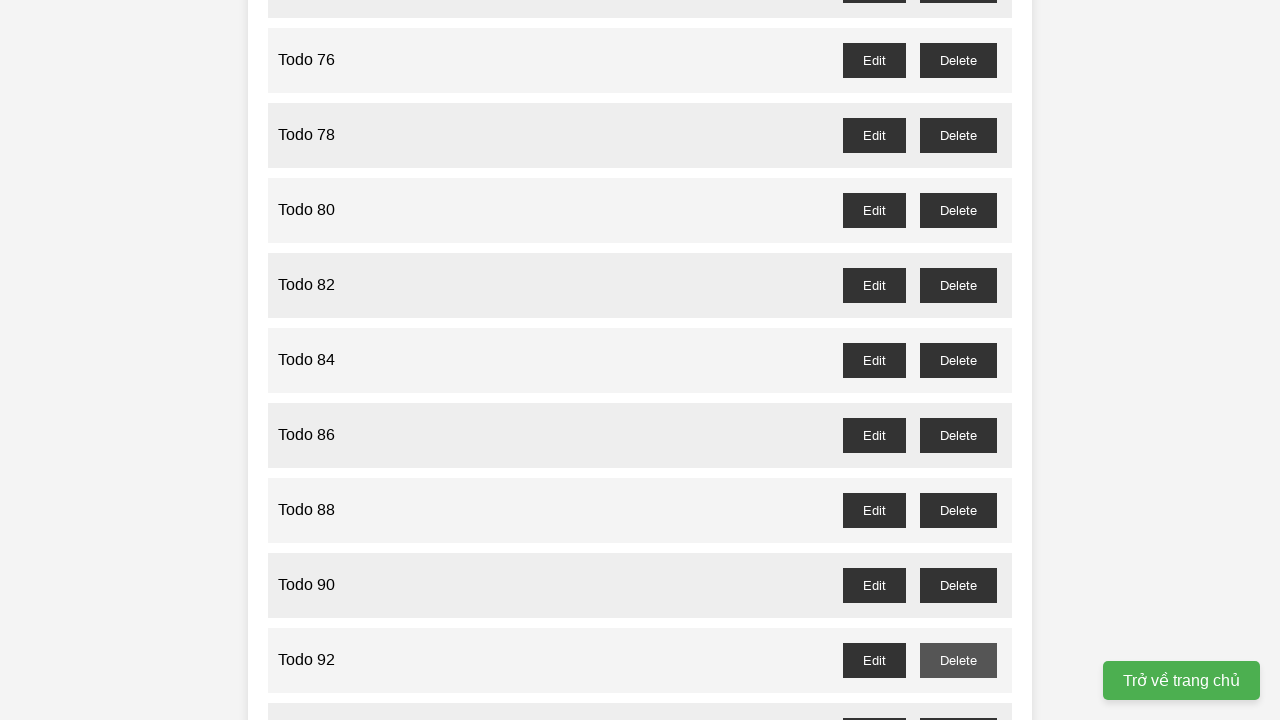

Clicked delete button for 'Todo 93' and accepted confirmation dialog at (958, 703) on //button[@id='todo-93-delete']
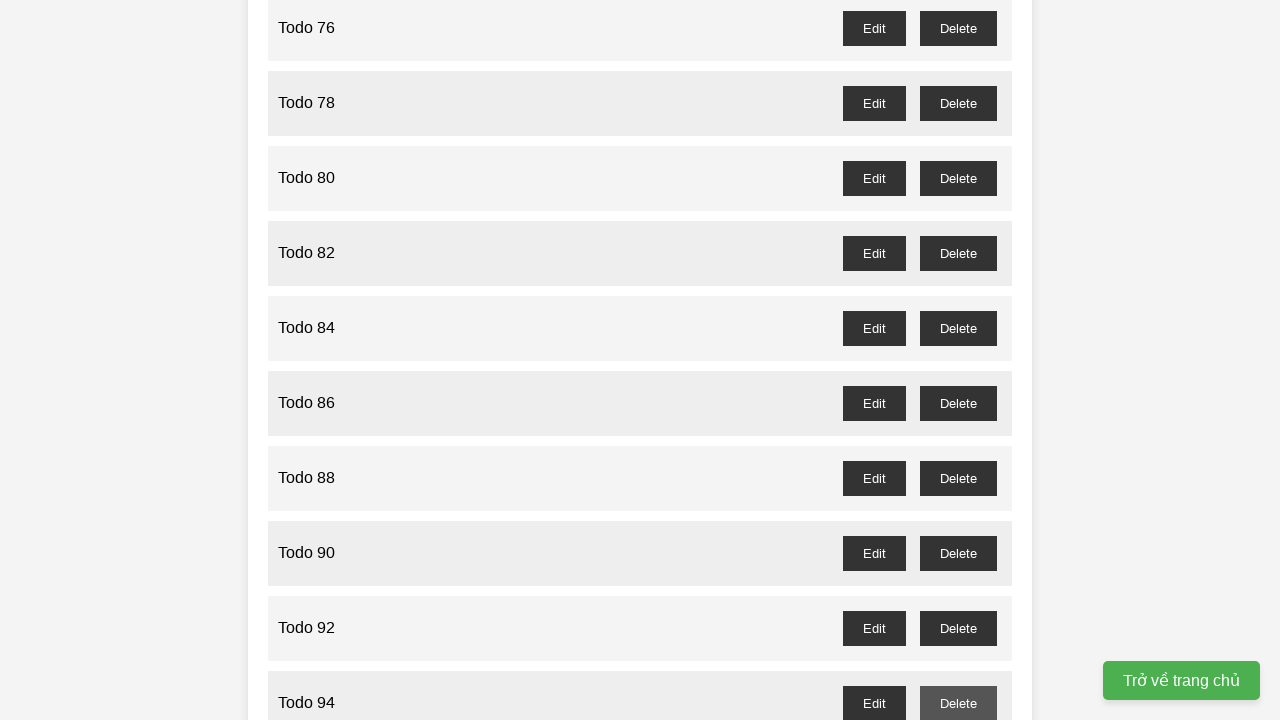

Clicked delete button for 'Todo 95' and accepted confirmation dialog at (958, 360) on //button[@id='todo-95-delete']
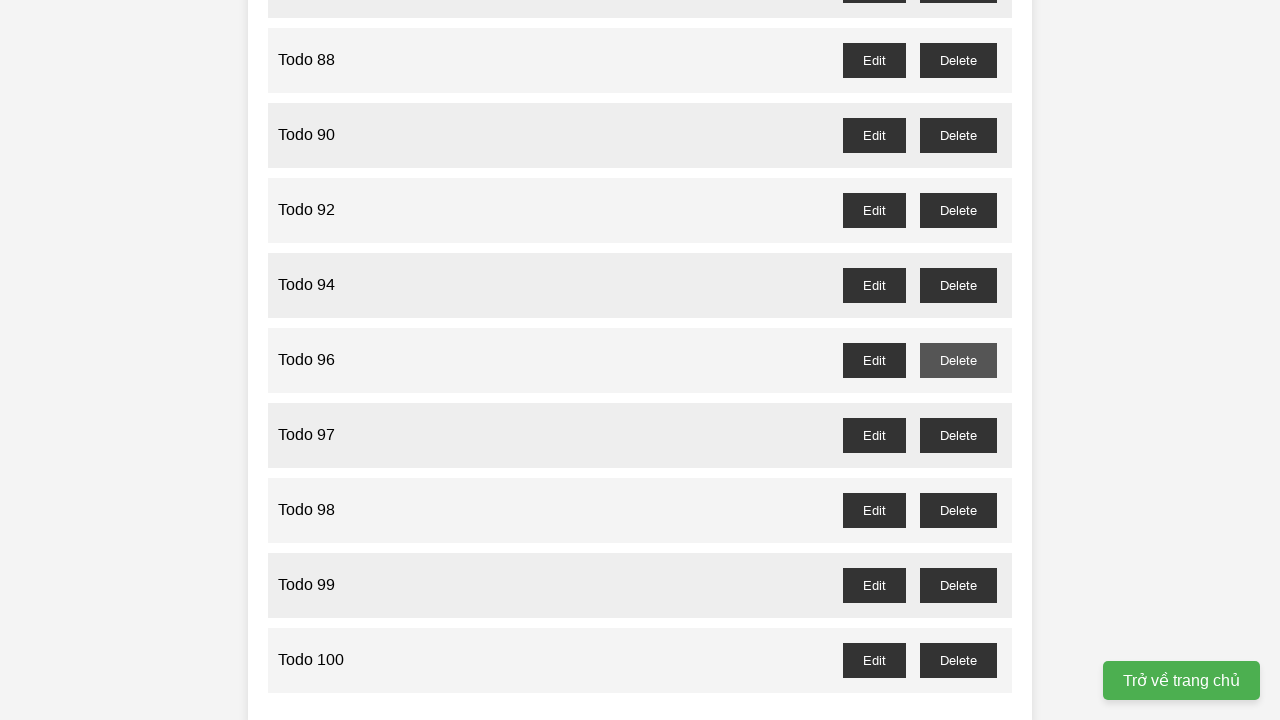

Clicked delete button for 'Todo 97' and accepted confirmation dialog at (958, 435) on //button[@id='todo-97-delete']
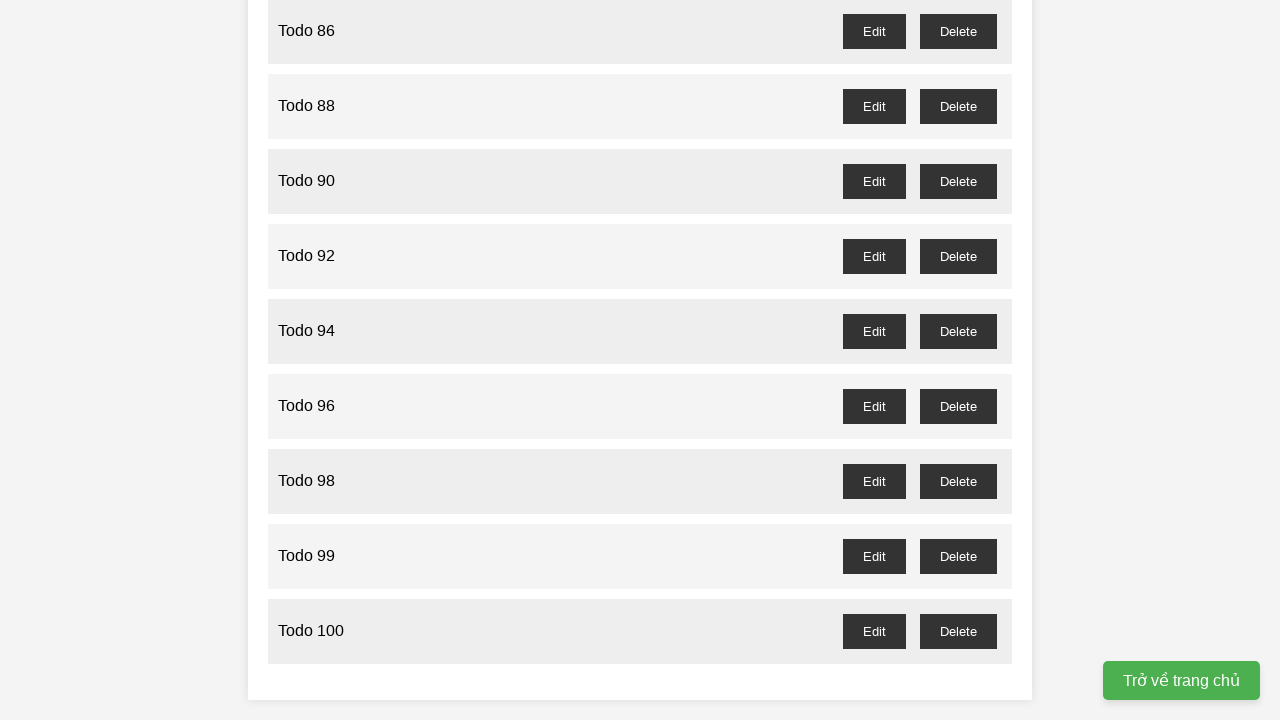

Clicked delete button for 'Todo 99' and accepted confirmation dialog at (958, 556) on //button[@id='todo-99-delete']
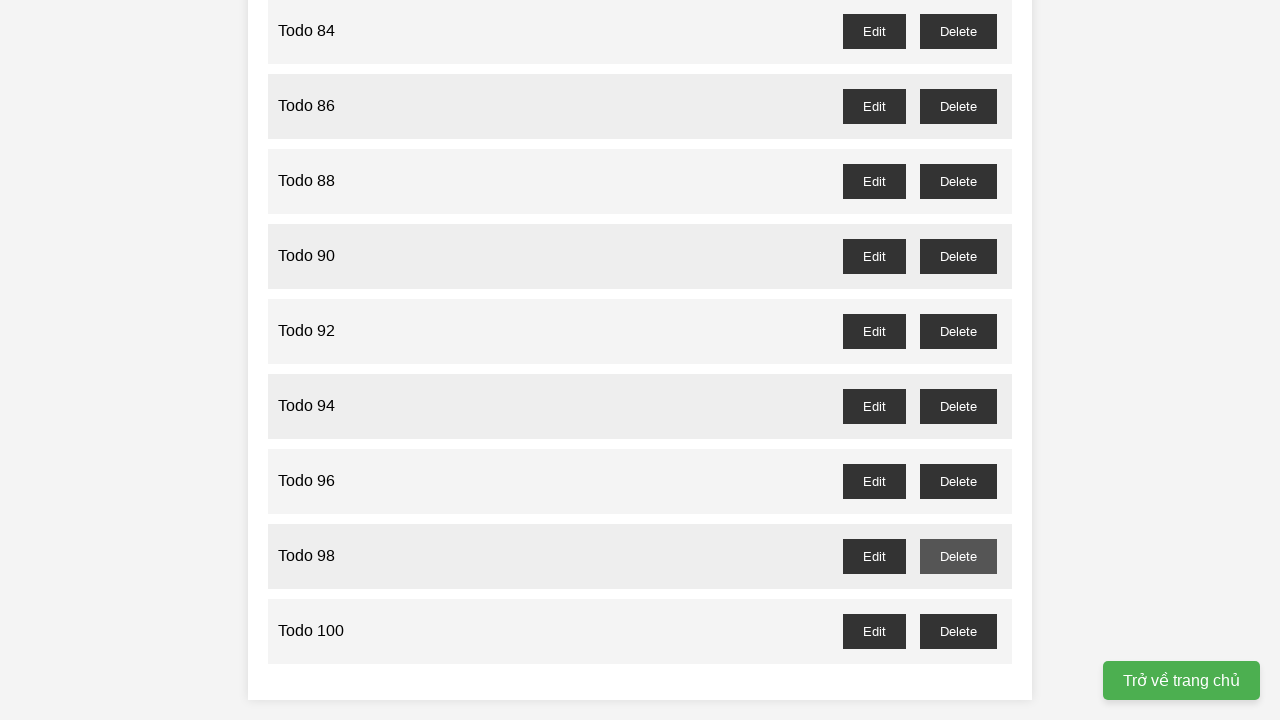

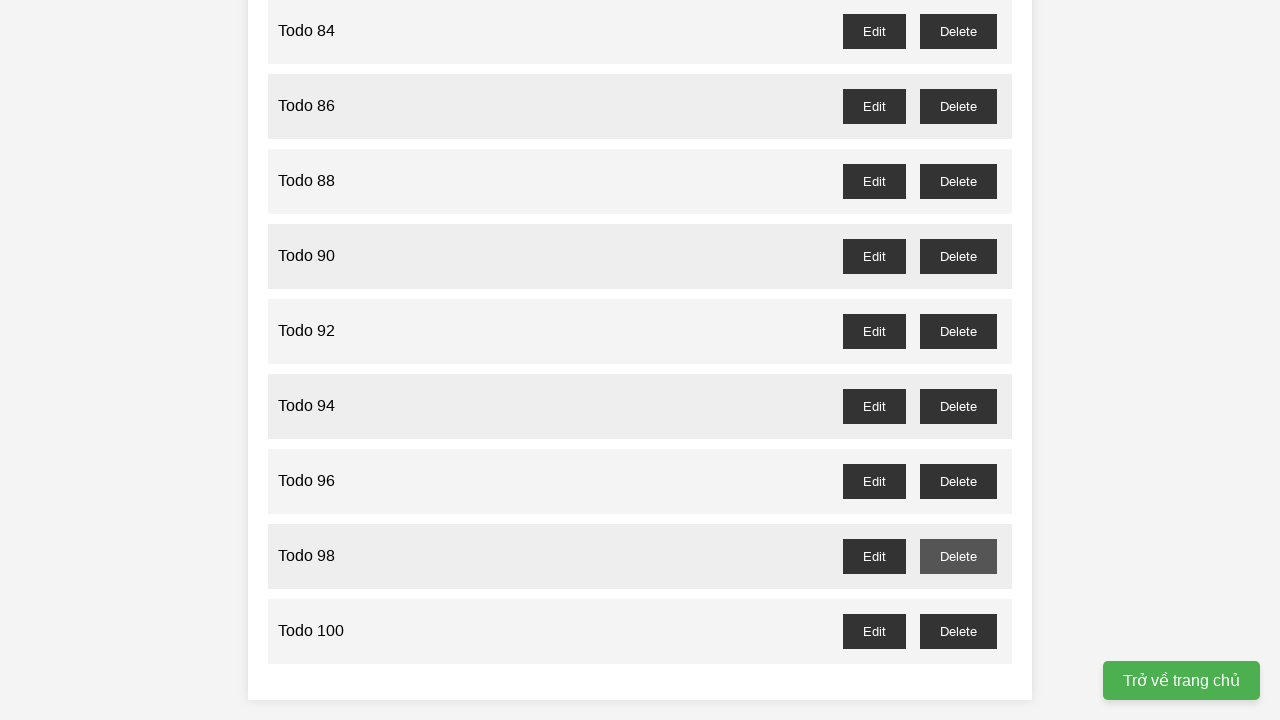